Tests the add/remove elements functionality by clicking the "Add Element" button 100 times and intermittently clicking the "Delete" buttons to remove added elements

Starting URL: http://the-internet.herokuapp.com/add_remove_elements/

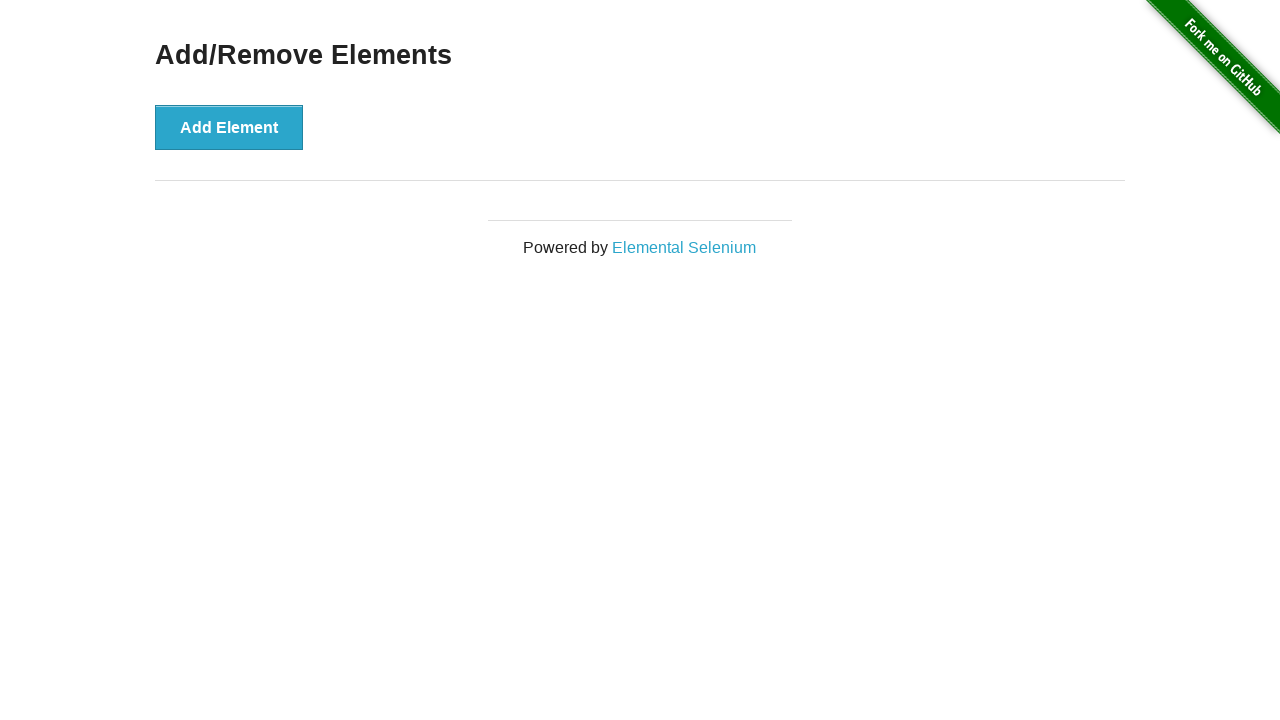

Clicked Add Element button initially at (229, 127) on button[onclick='addElement()']
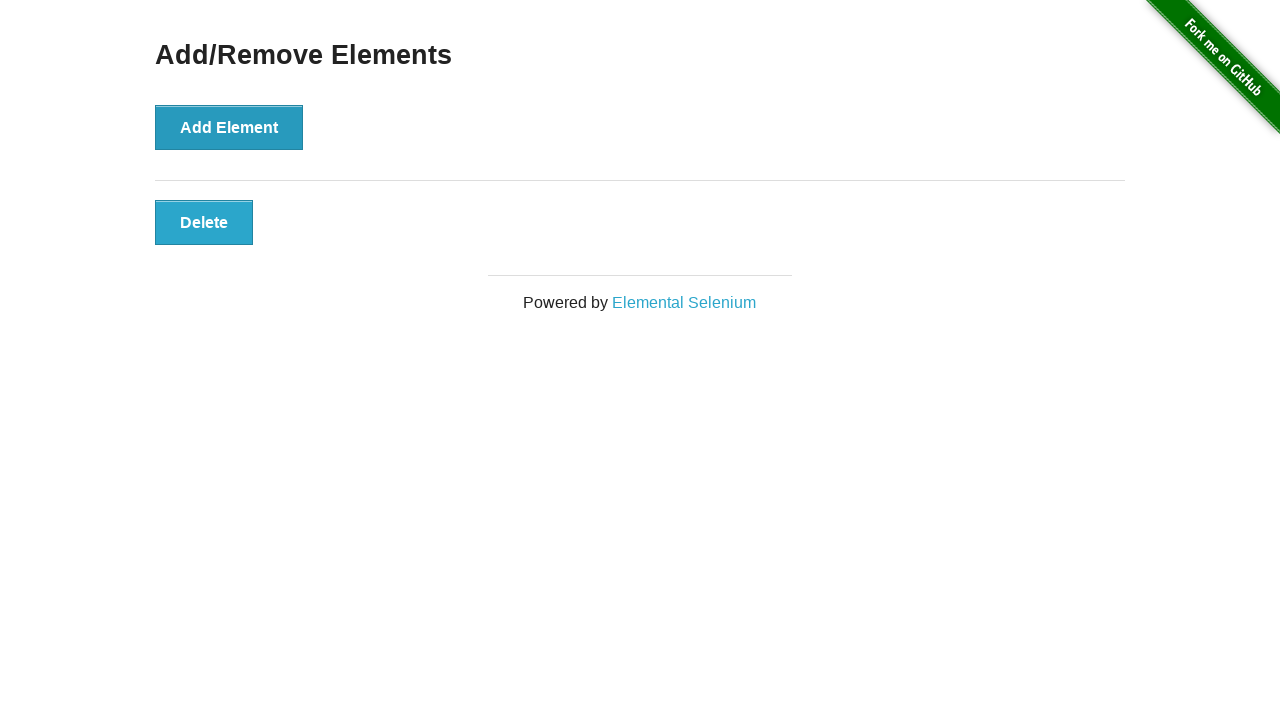

Clicked Add Element button (iteration 1) at (229, 127) on button[onclick='addElement()']
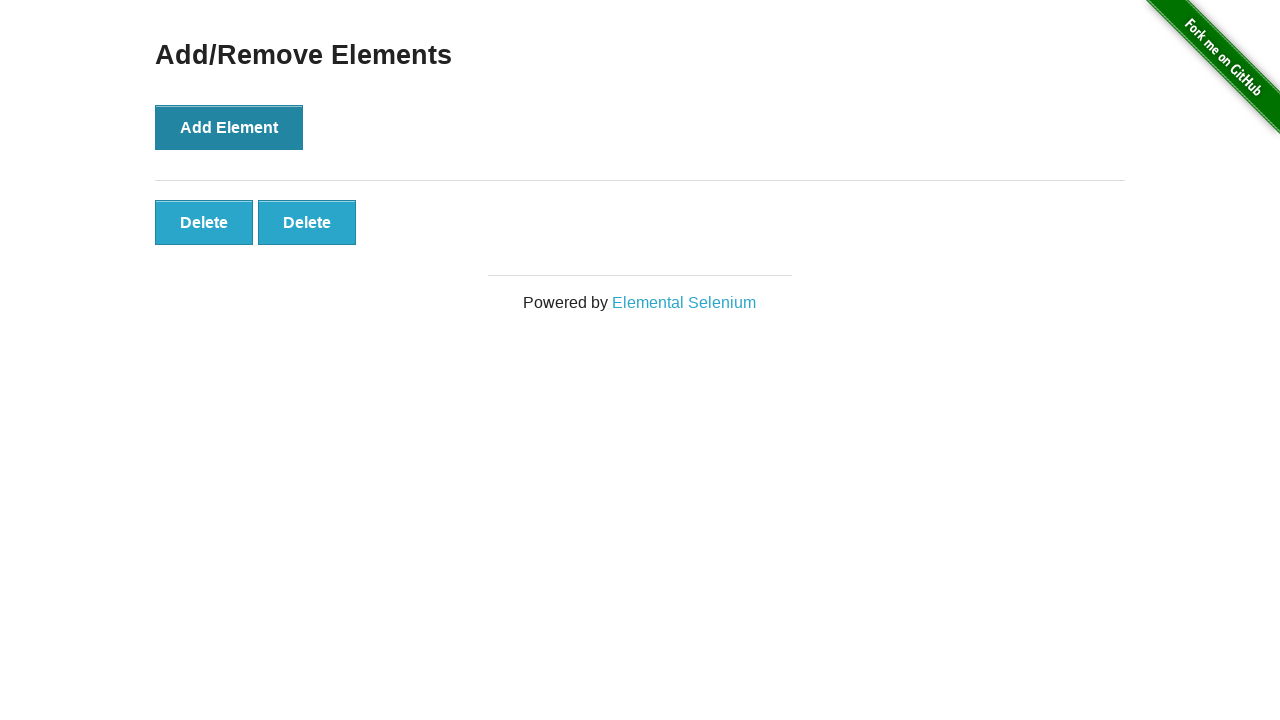

Clicked first Delete button (iteration 1) at (204, 222) on button.added-manually:first-child
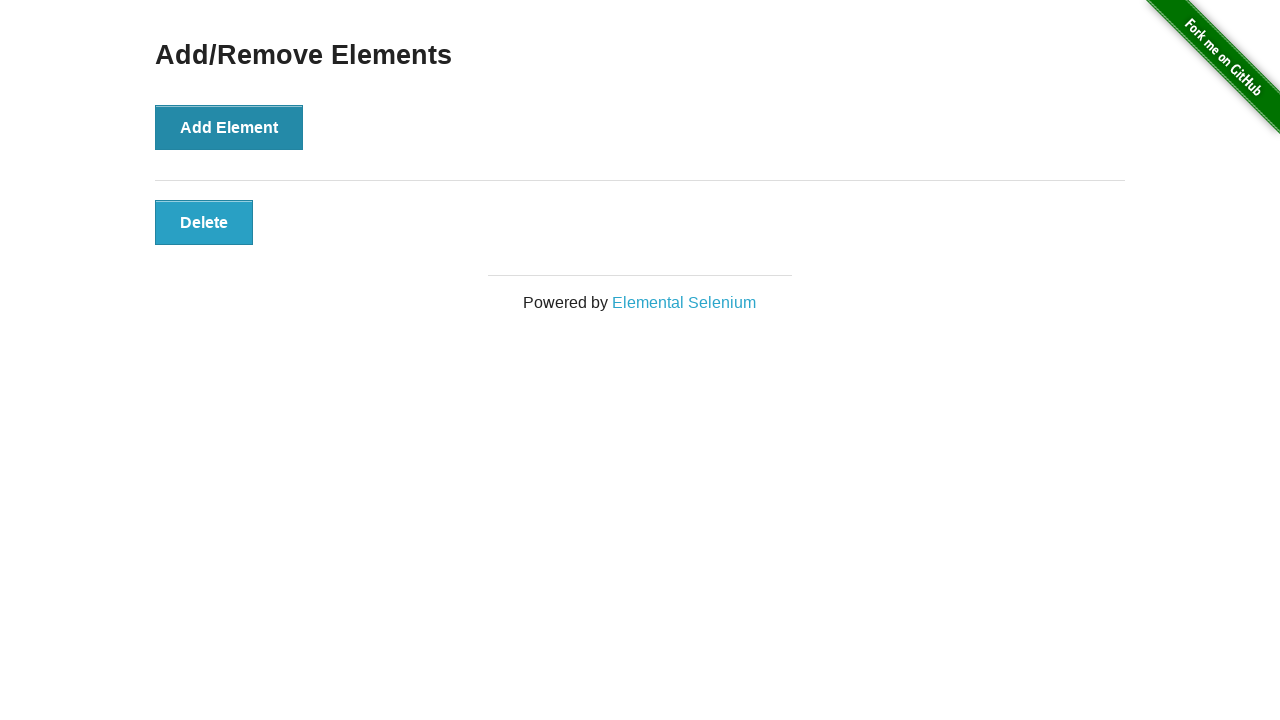

Clicked second Delete button (iteration 1) at (204, 222) on button.added-manually:first-child
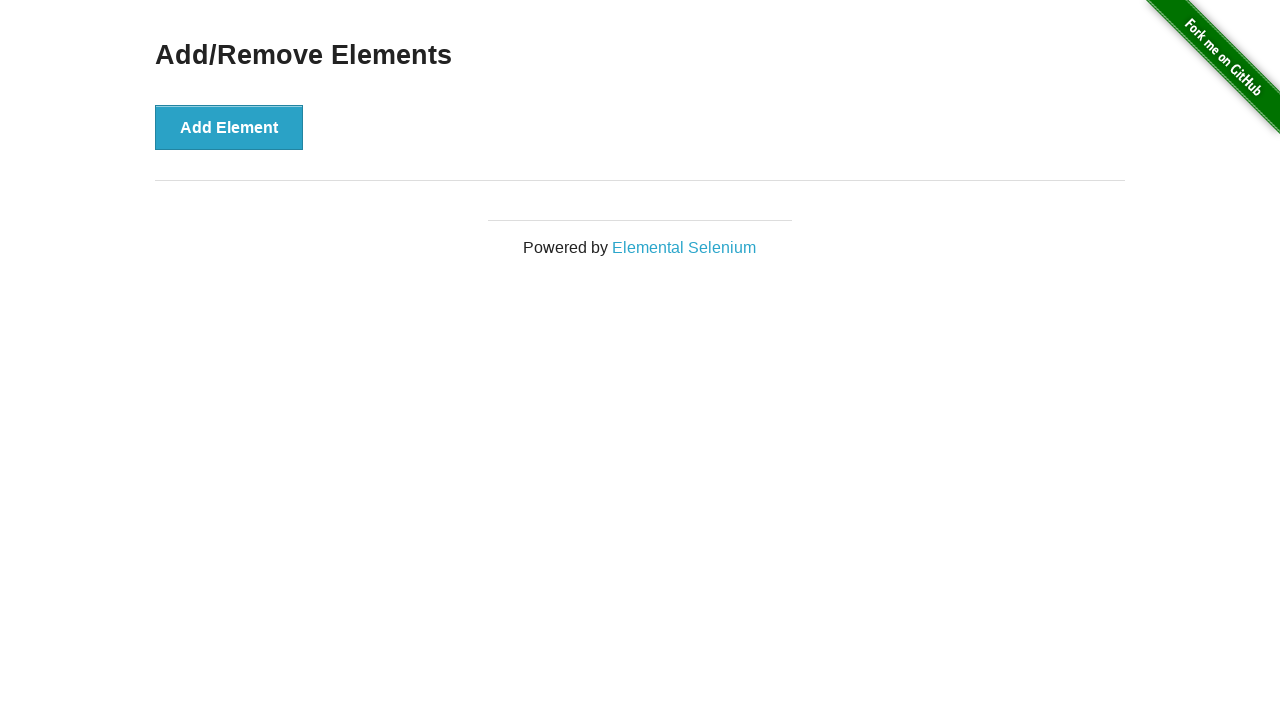

Clicked Add Element button (iteration 2) at (229, 127) on button[onclick='addElement()']
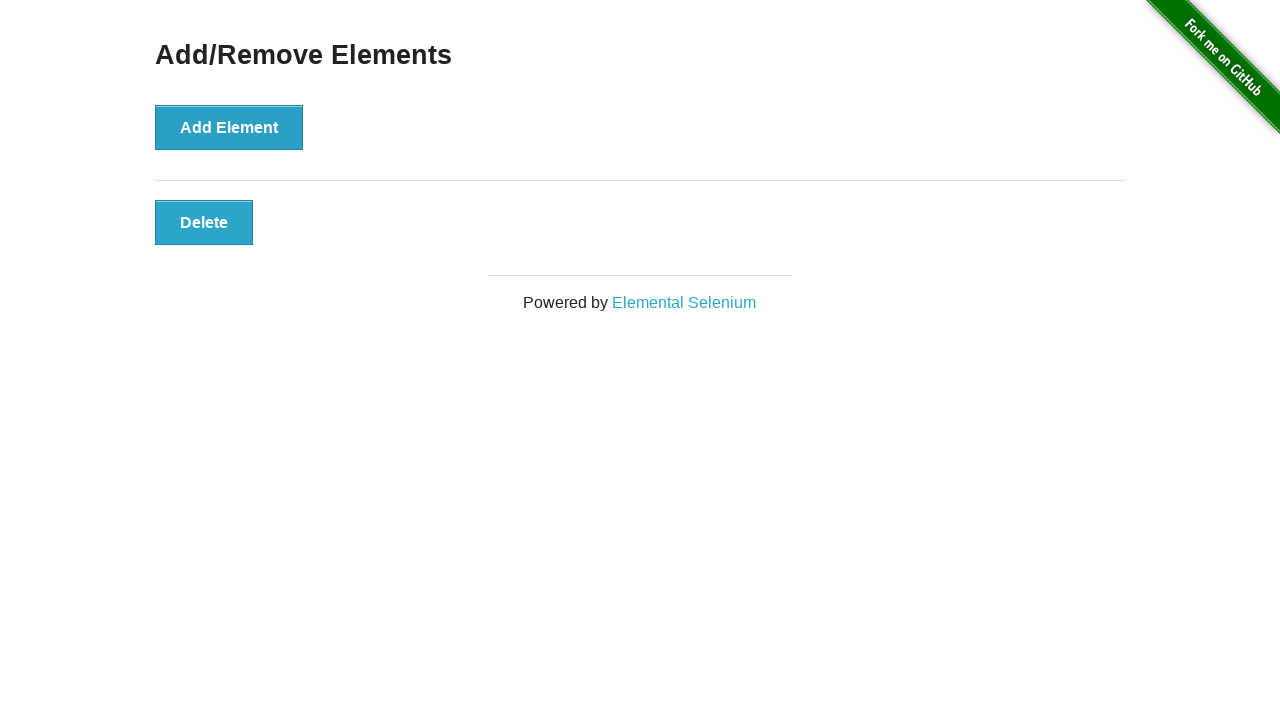

Clicked first Delete button (iteration 2) at (204, 222) on button.added-manually:first-child
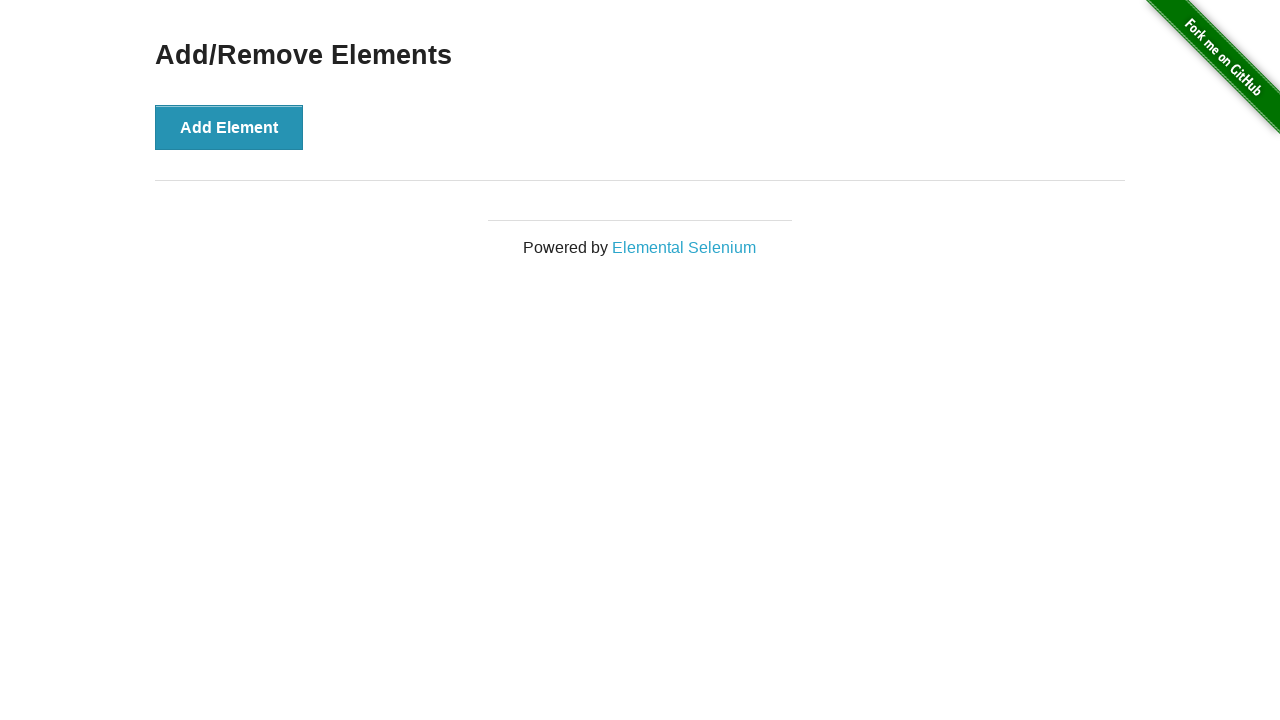

Clicked Add Element button (iteration 3) at (229, 127) on button[onclick='addElement()']
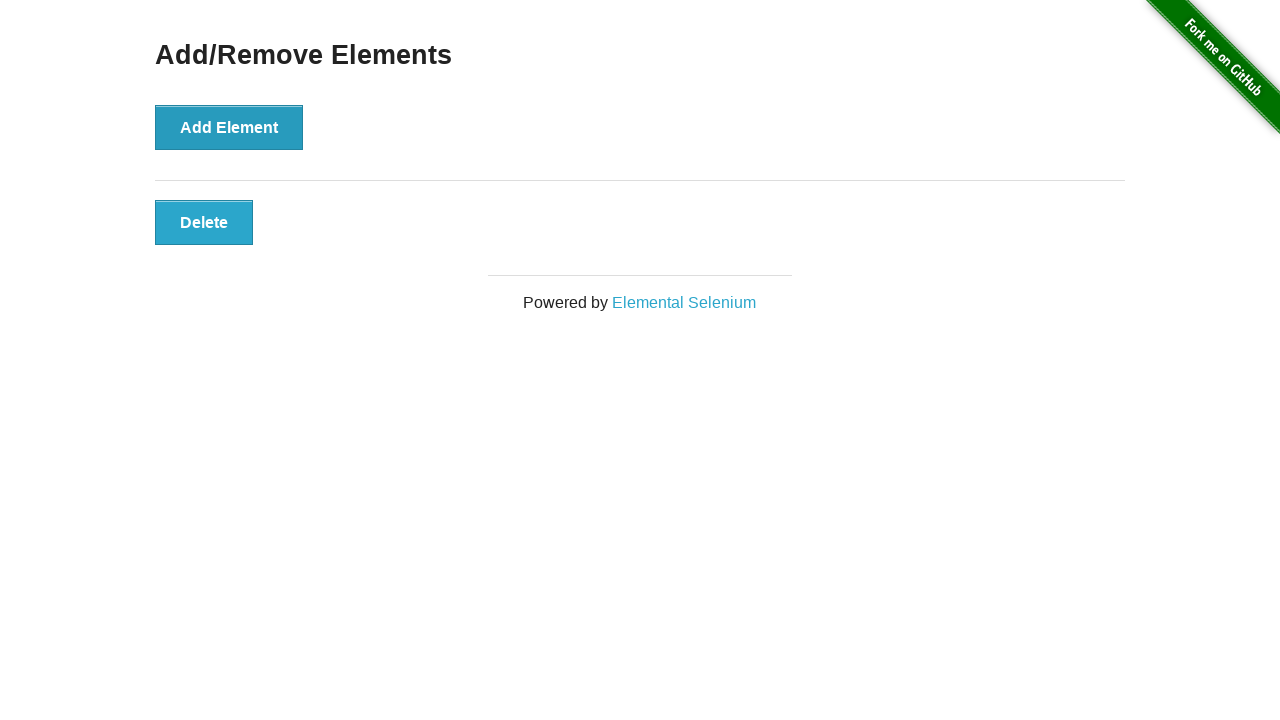

Clicked first Delete button (iteration 3) at (204, 222) on button.added-manually:first-child
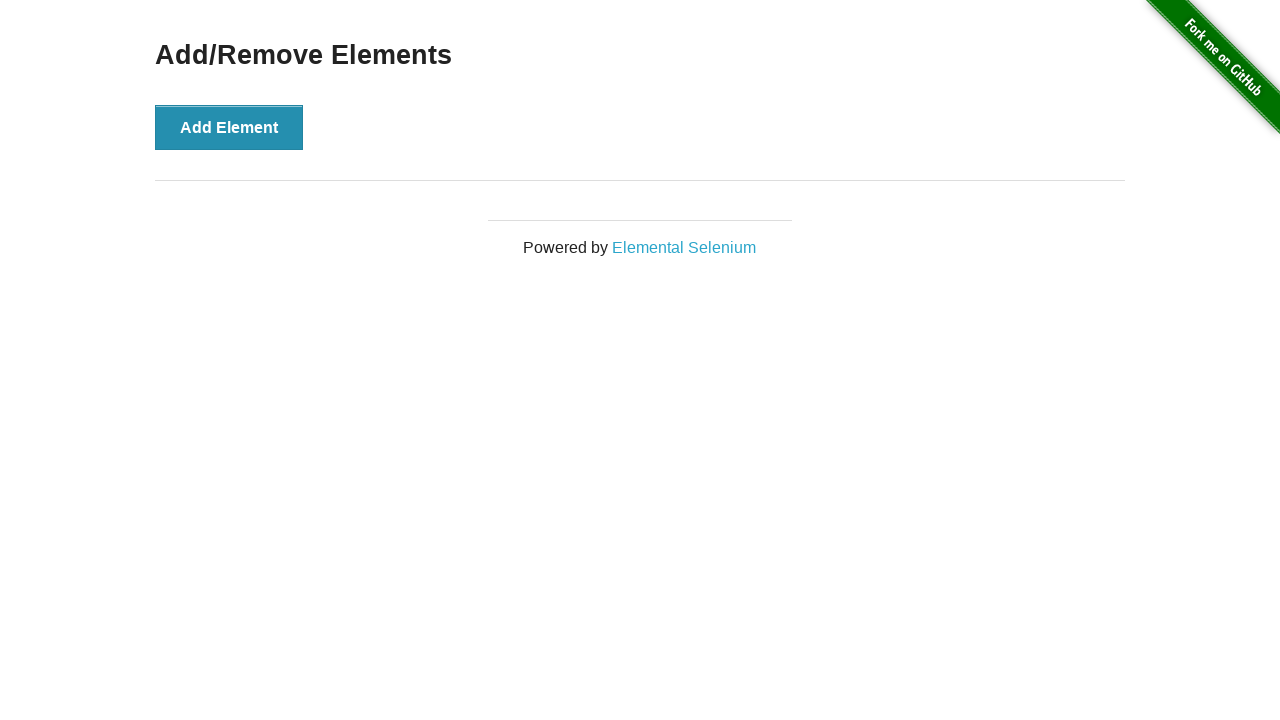

Clicked Add Element button (iteration 4) at (229, 127) on button[onclick='addElement()']
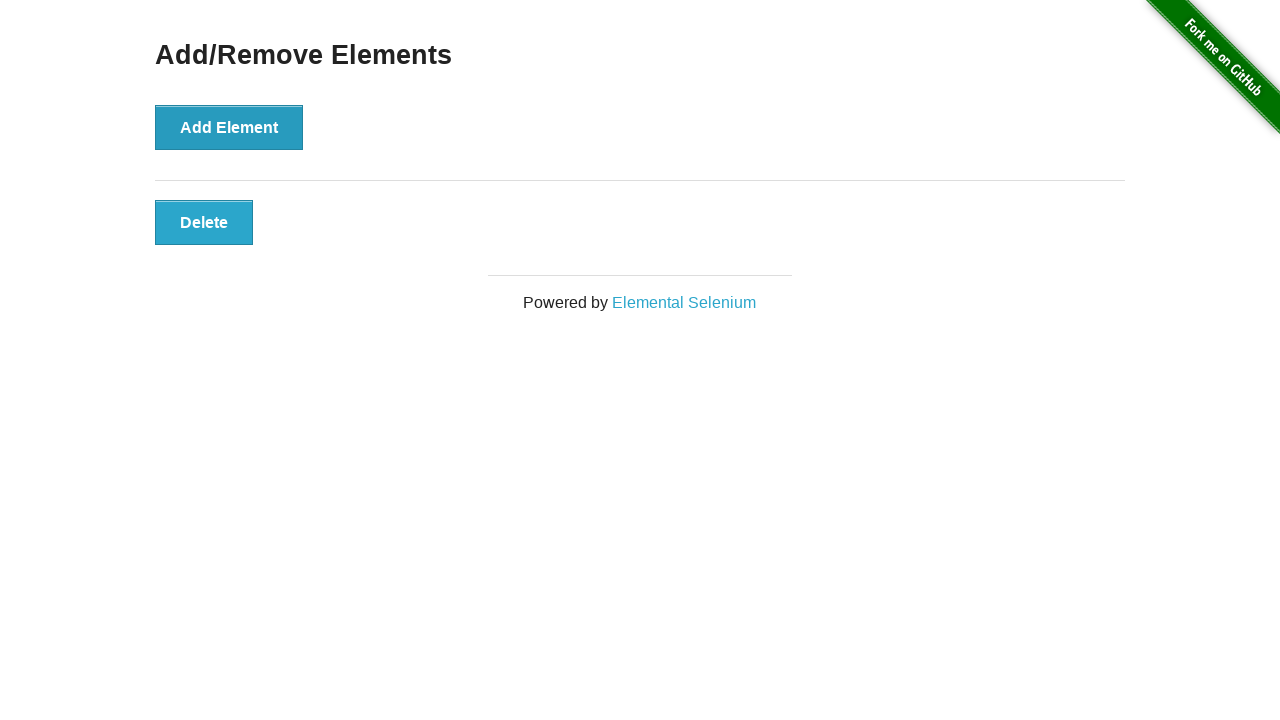

Clicked first Delete button (iteration 4) at (204, 222) on button.added-manually:first-child
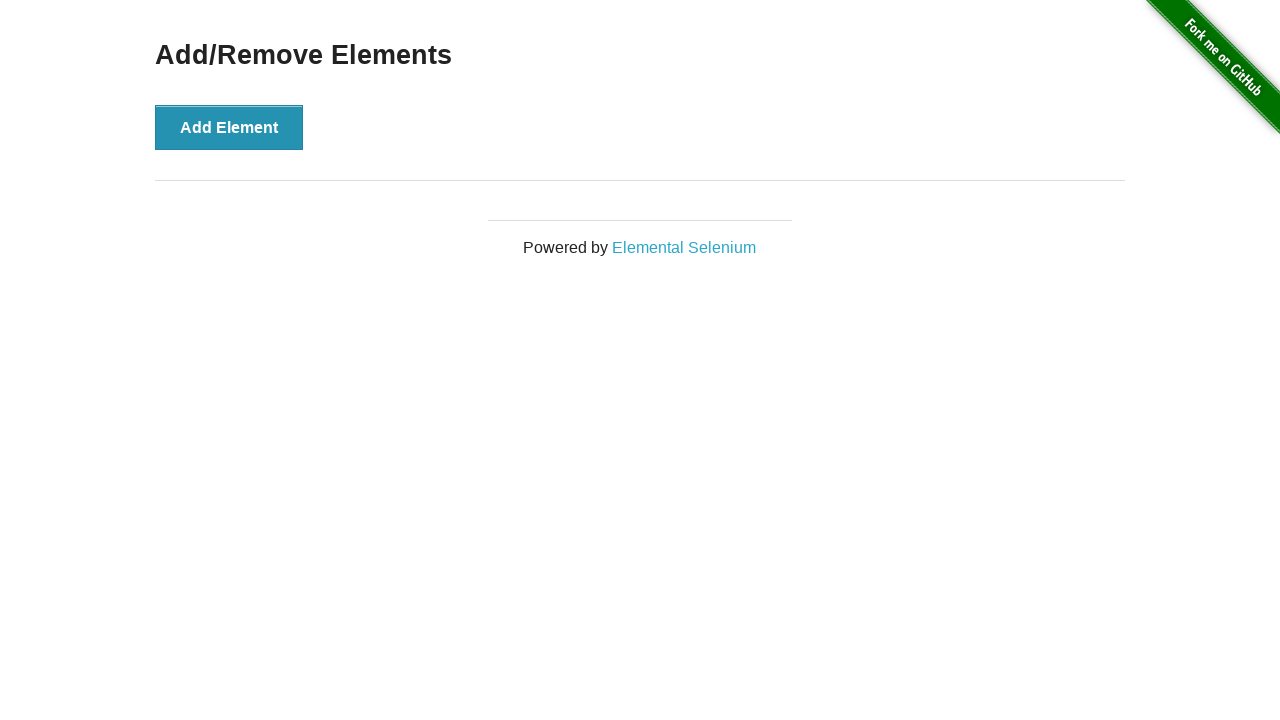

Clicked Add Element button (iteration 5) at (229, 127) on button[onclick='addElement()']
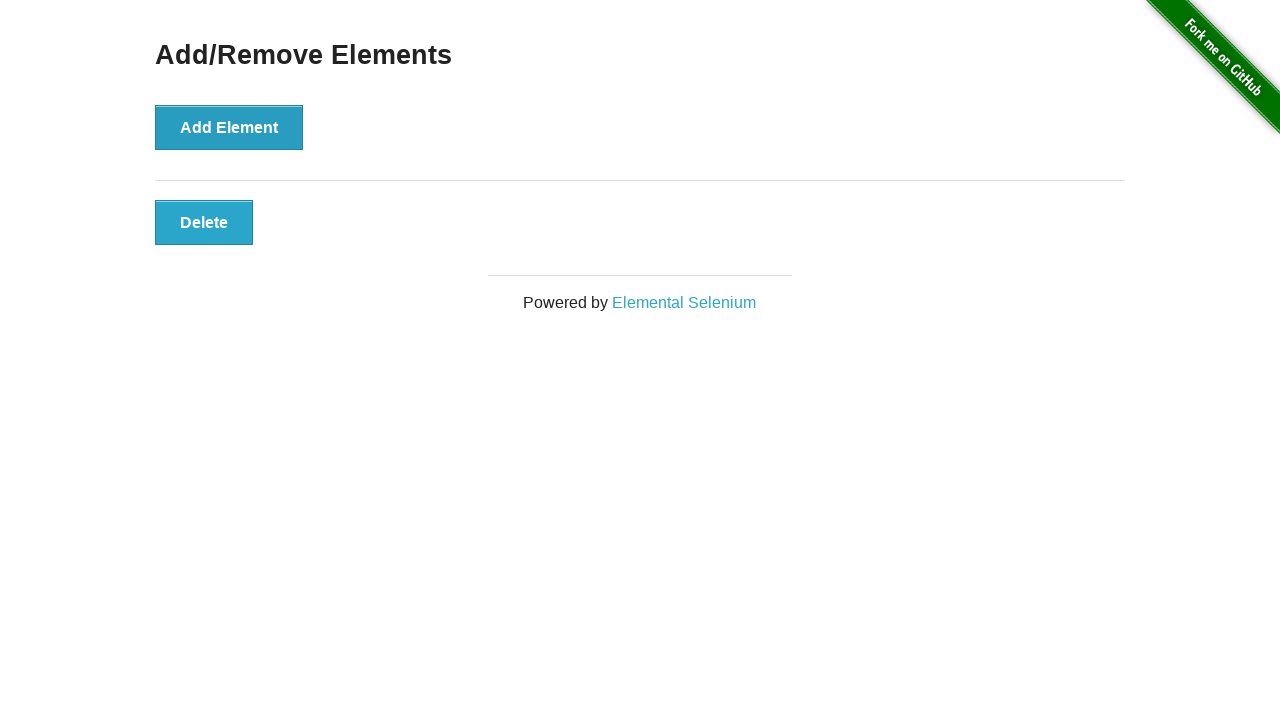

Clicked first Delete button (iteration 5) at (204, 222) on button.added-manually:first-child
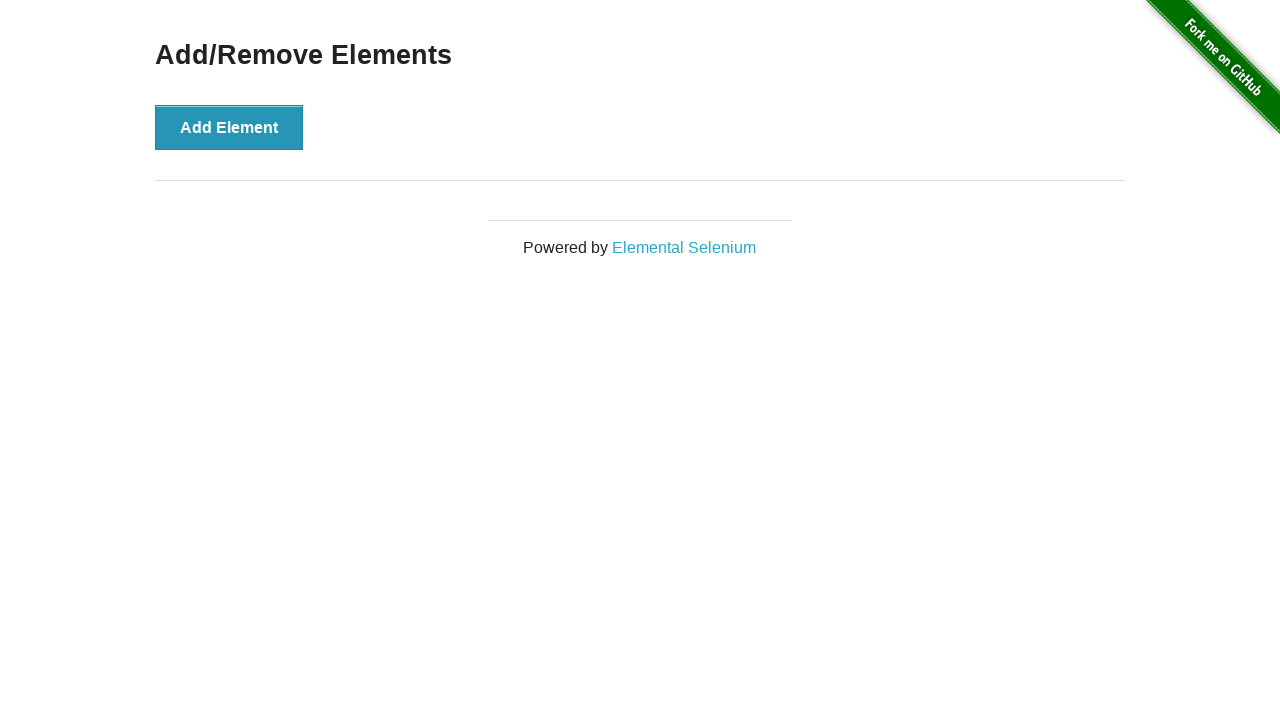

Clicked Add Element button (iteration 6) at (229, 127) on button[onclick='addElement()']
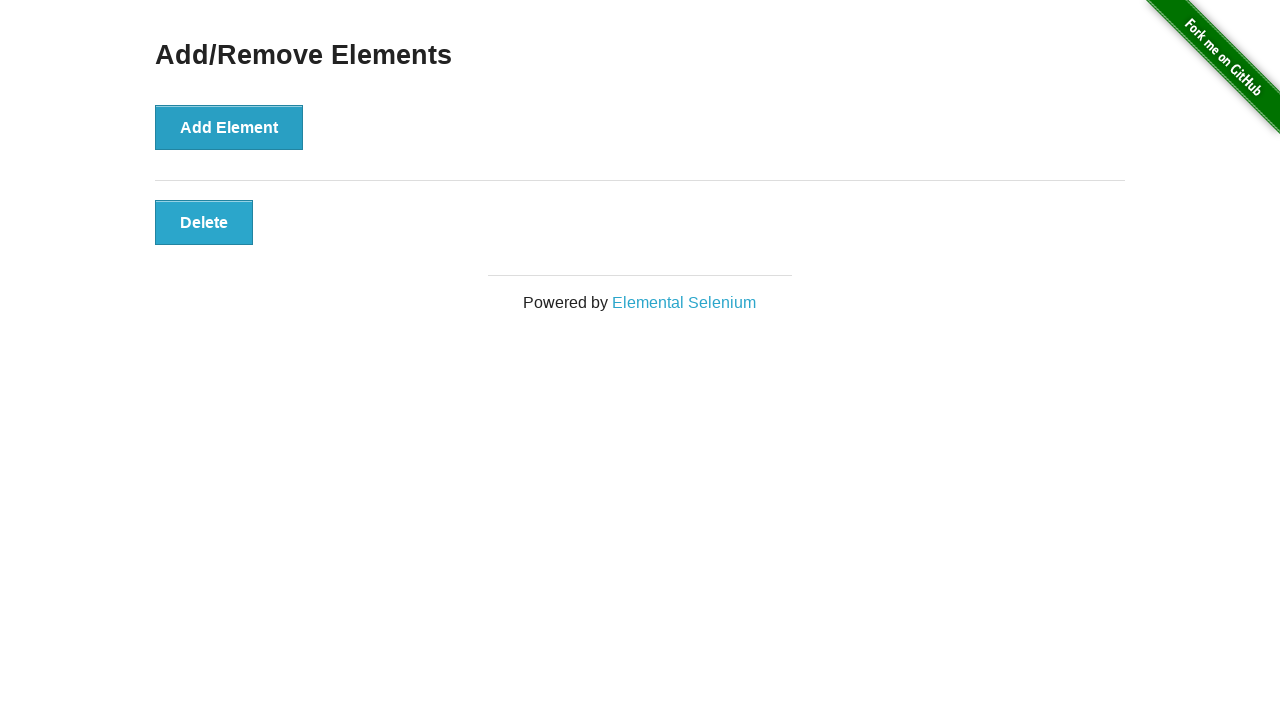

Clicked first Delete button (iteration 6) at (204, 222) on button.added-manually:first-child
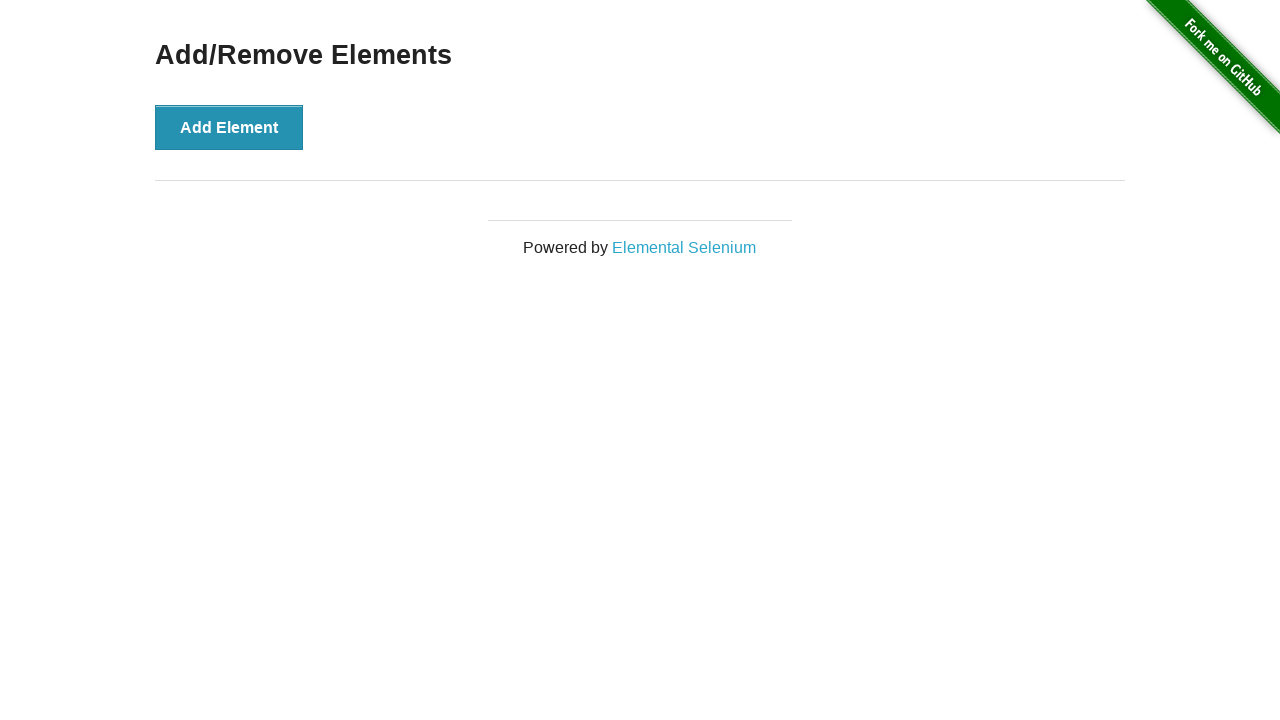

Clicked Add Element button (iteration 7) at (229, 127) on button[onclick='addElement()']
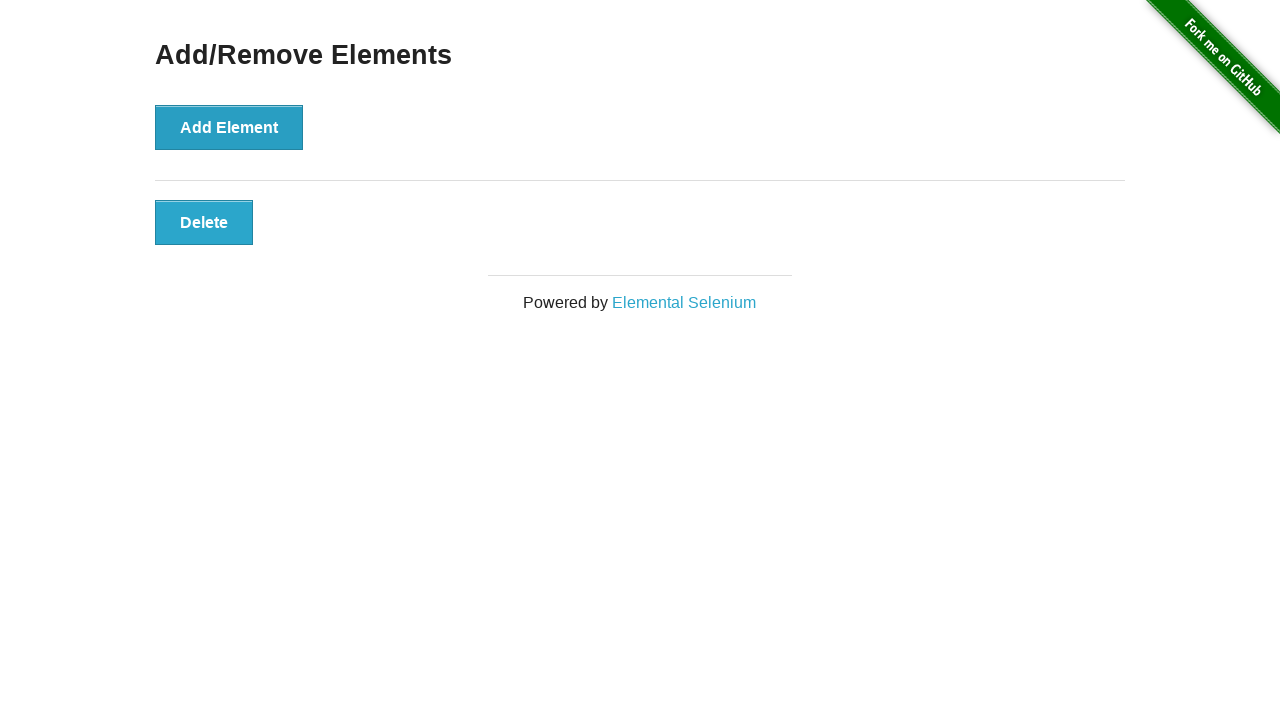

Clicked first Delete button (iteration 7) at (204, 222) on button.added-manually:first-child
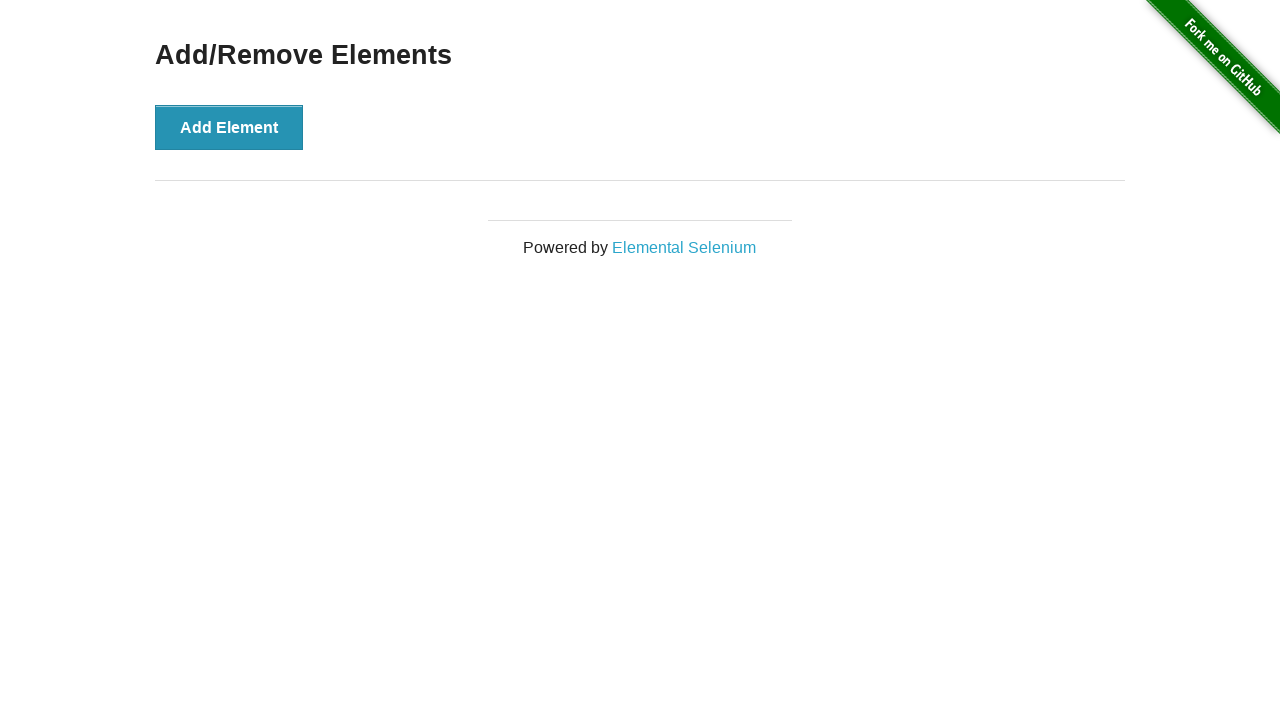

Clicked Add Element button (iteration 8) at (229, 127) on button[onclick='addElement()']
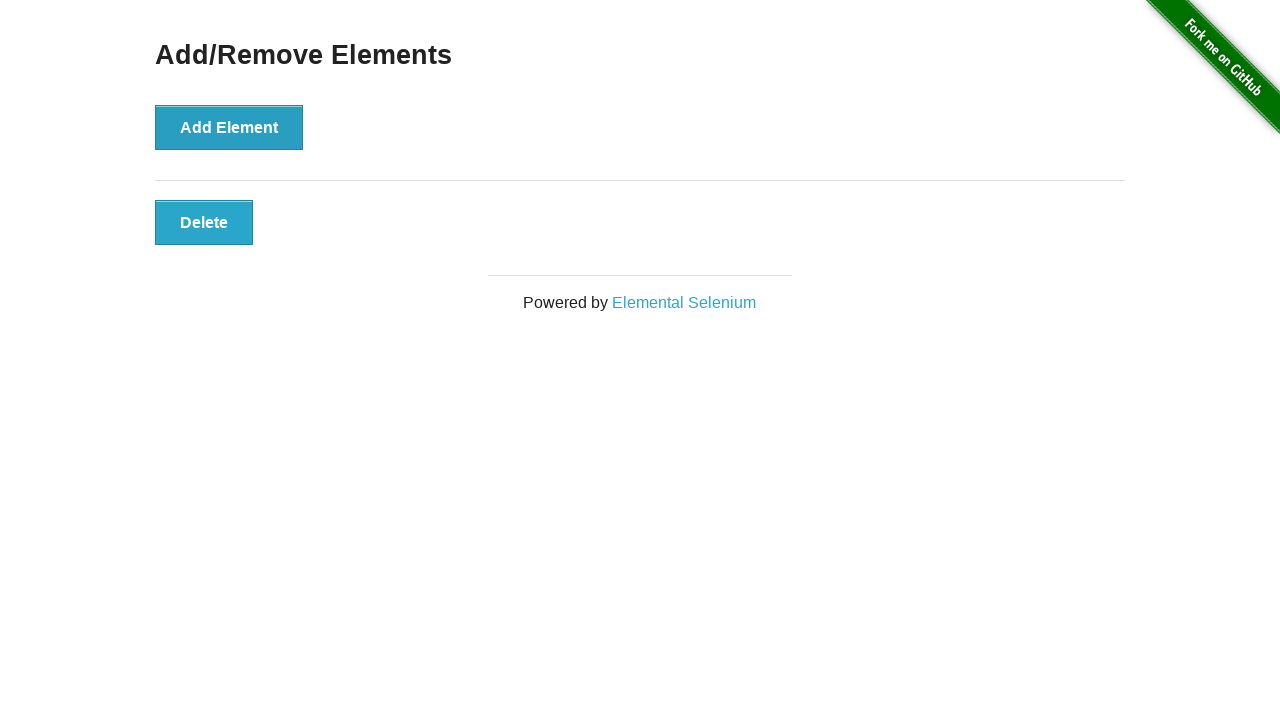

Clicked first Delete button (iteration 8) at (204, 222) on button.added-manually:first-child
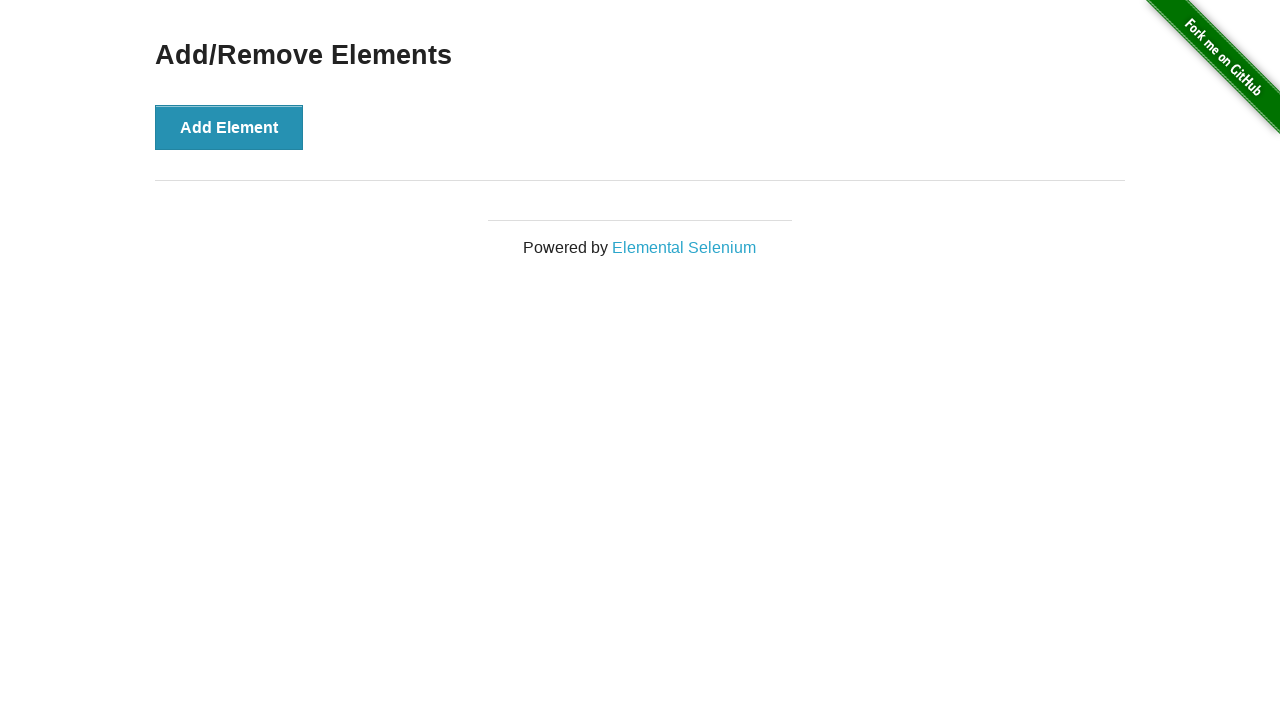

Clicked Add Element button (iteration 9) at (229, 127) on button[onclick='addElement()']
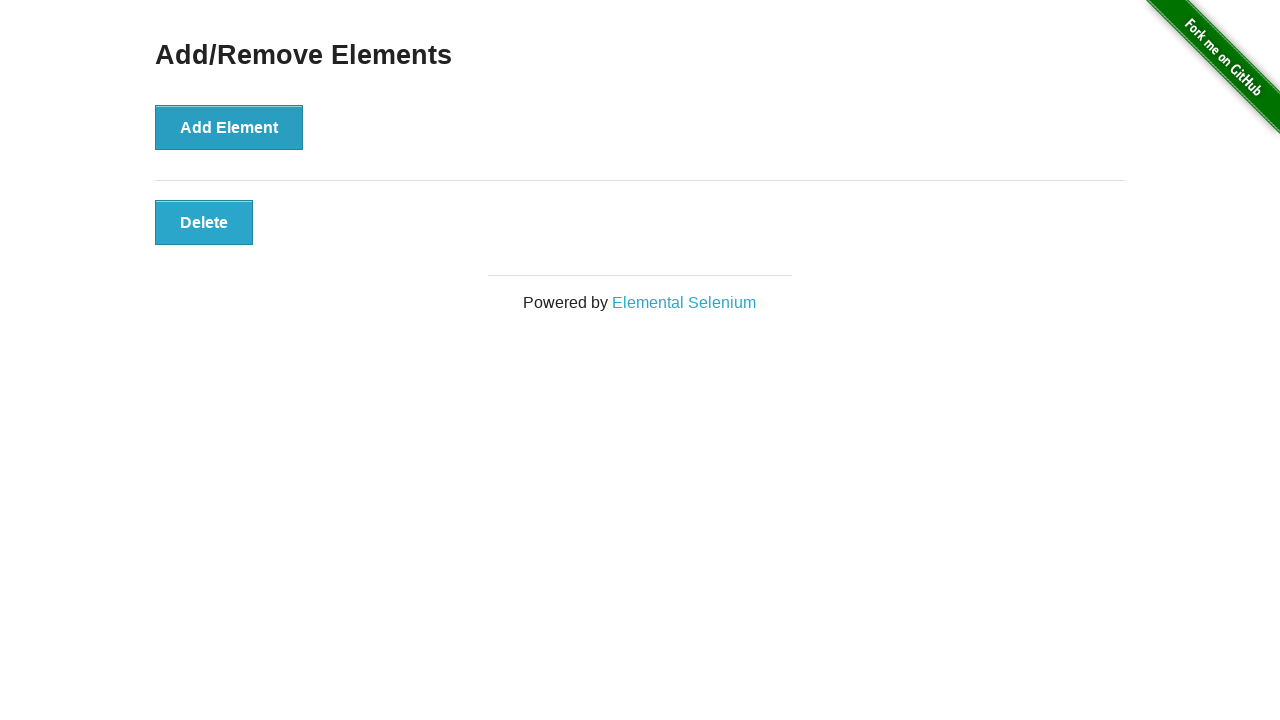

Clicked first Delete button (iteration 9) at (204, 222) on button.added-manually:first-child
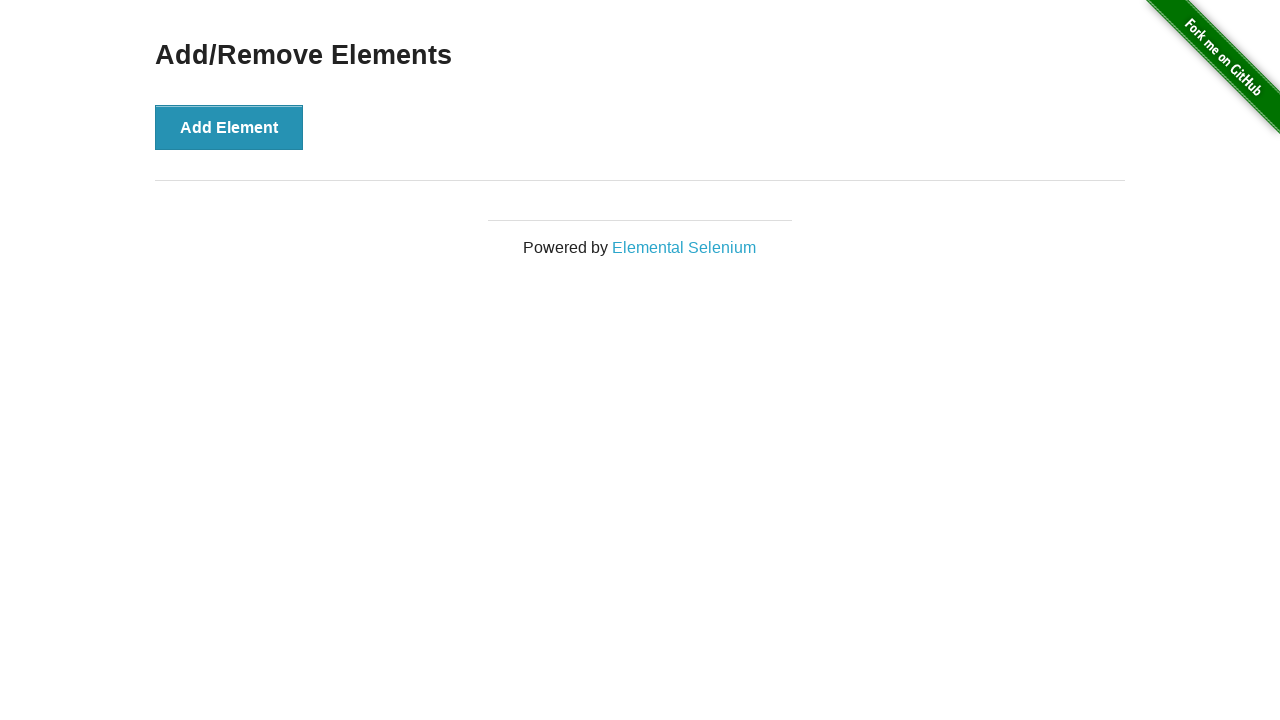

Clicked Add Element button (iteration 10) at (229, 127) on button[onclick='addElement()']
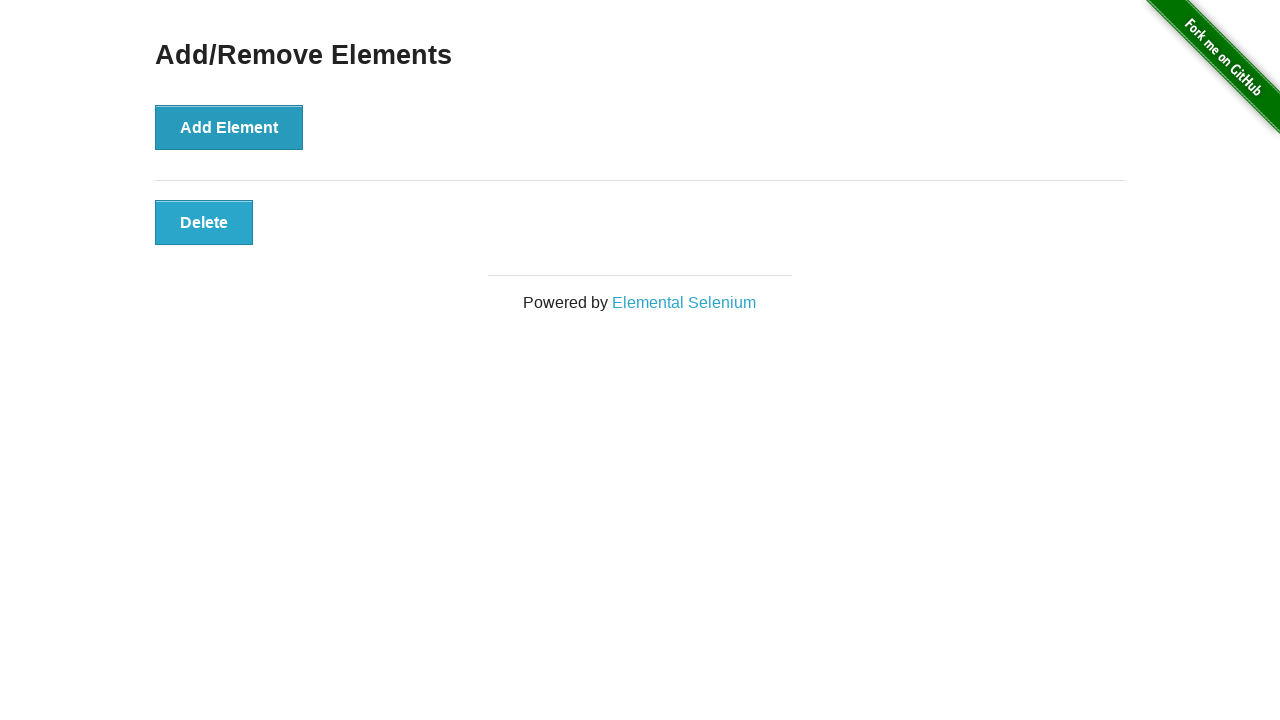

Clicked first Delete button (iteration 10) at (204, 222) on button.added-manually:first-child
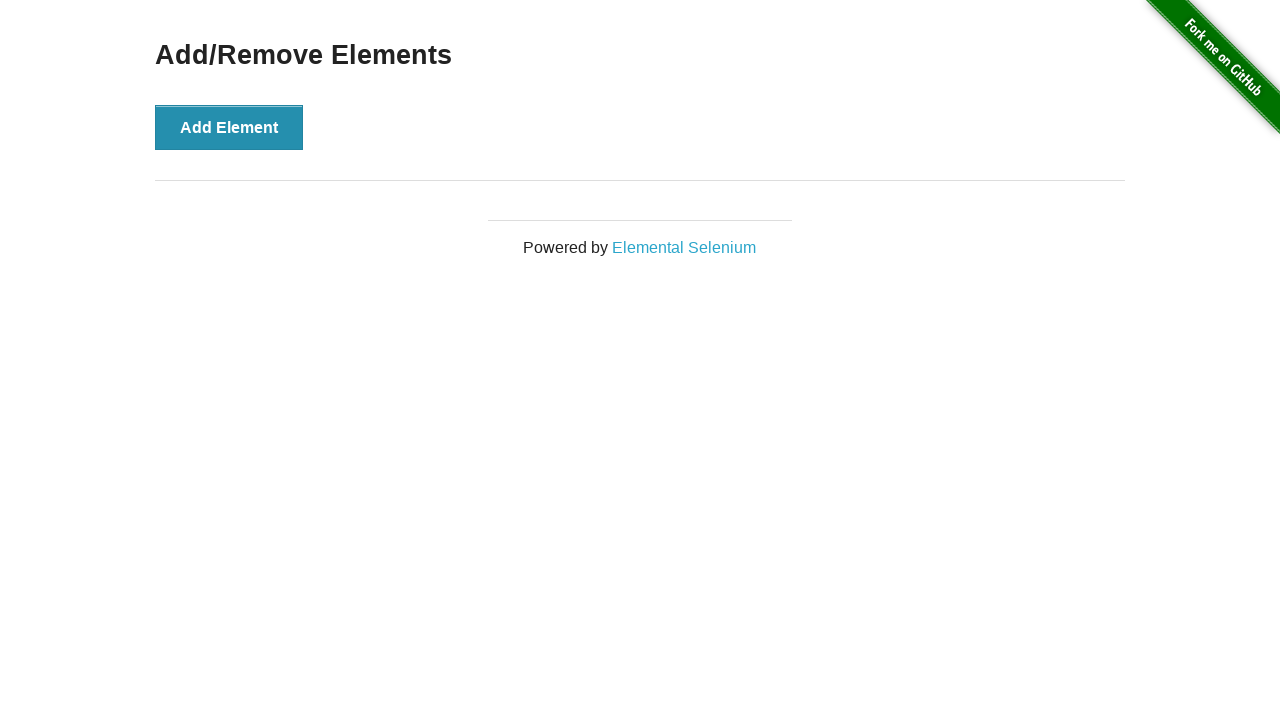

Clicked Add Element button (iteration 11) at (229, 127) on button[onclick='addElement()']
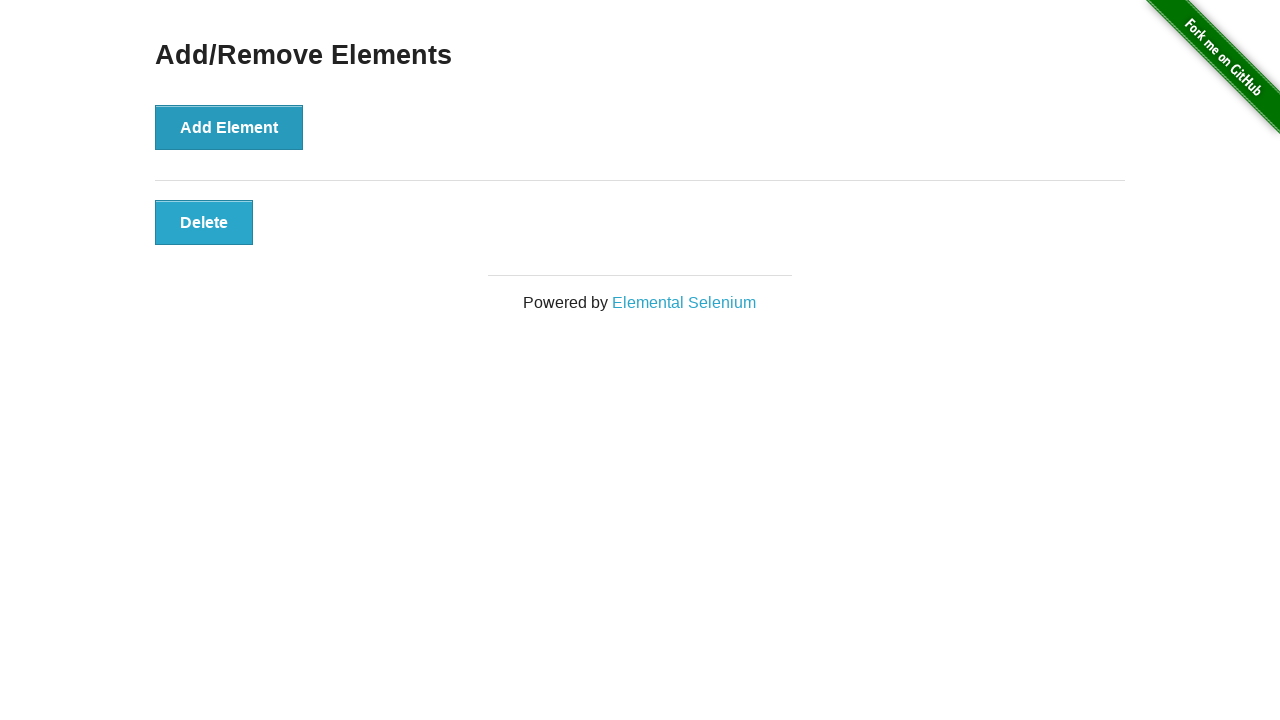

Clicked first Delete button (iteration 11) at (204, 222) on button.added-manually:first-child
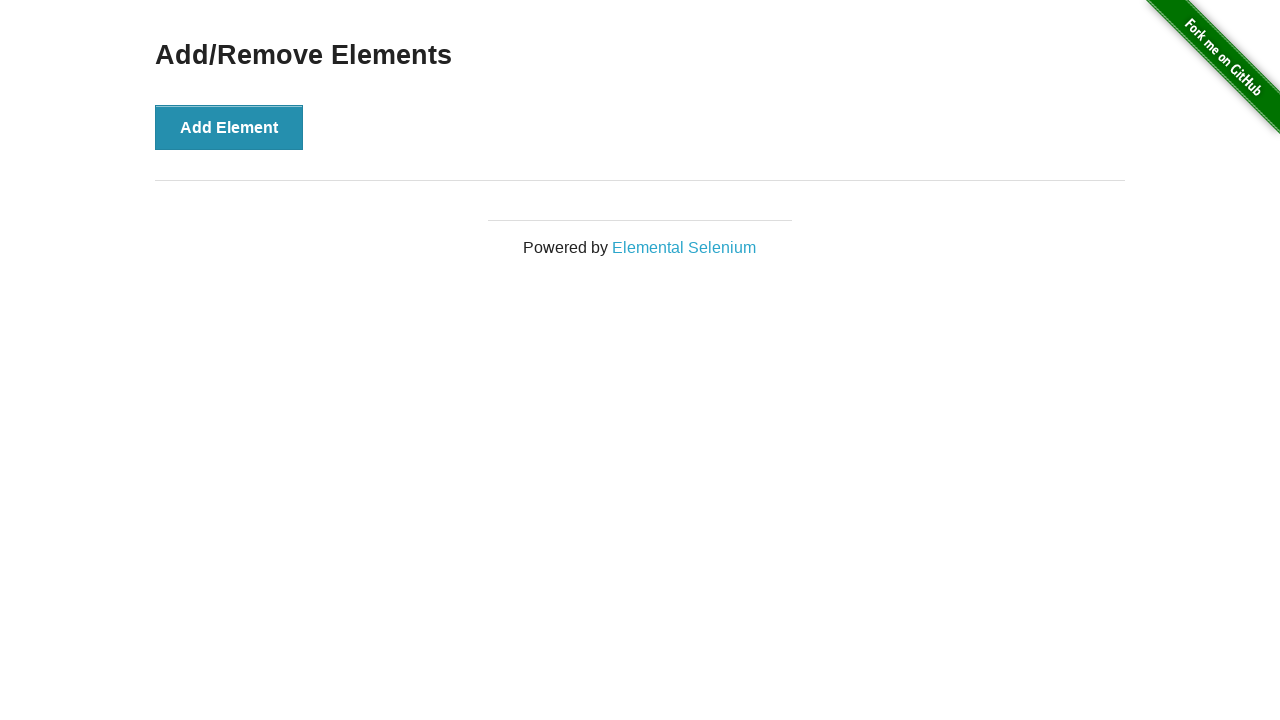

Clicked Add Element button (iteration 12) at (229, 127) on button[onclick='addElement()']
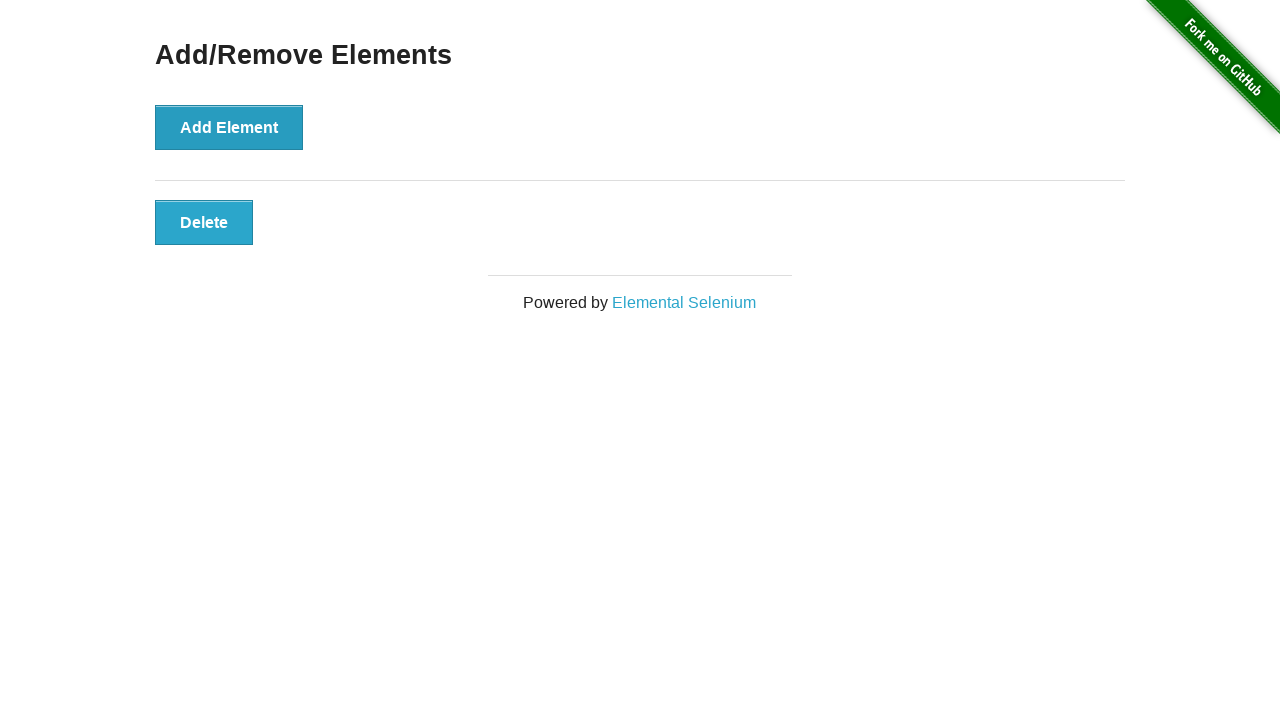

Clicked first Delete button (iteration 12) at (204, 222) on button.added-manually:first-child
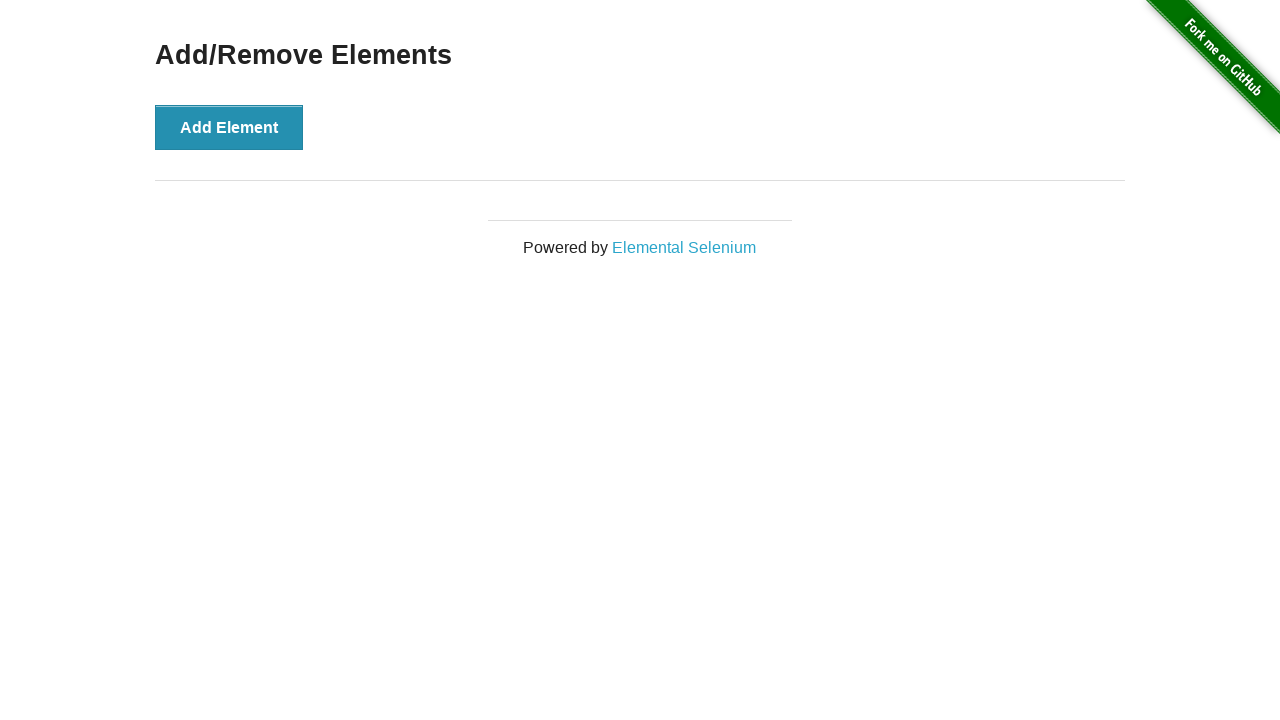

Clicked Add Element button (iteration 13) at (229, 127) on button[onclick='addElement()']
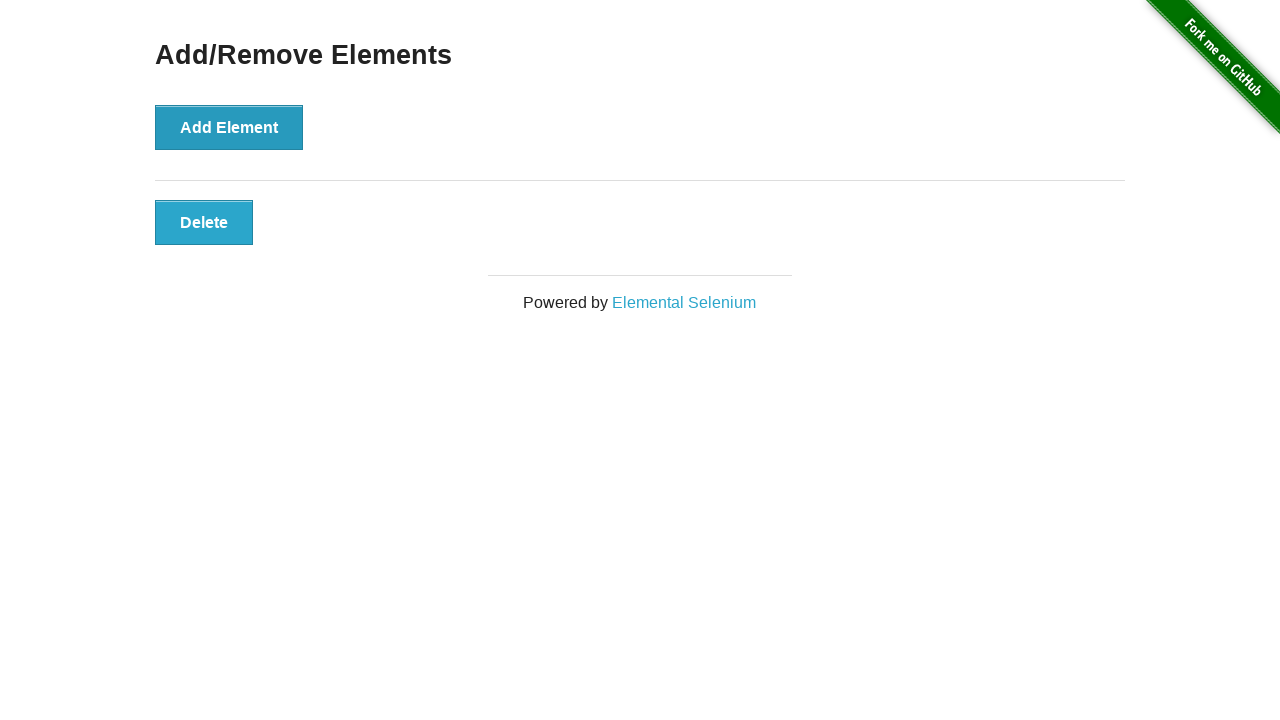

Clicked first Delete button (iteration 13) at (204, 222) on button.added-manually:first-child
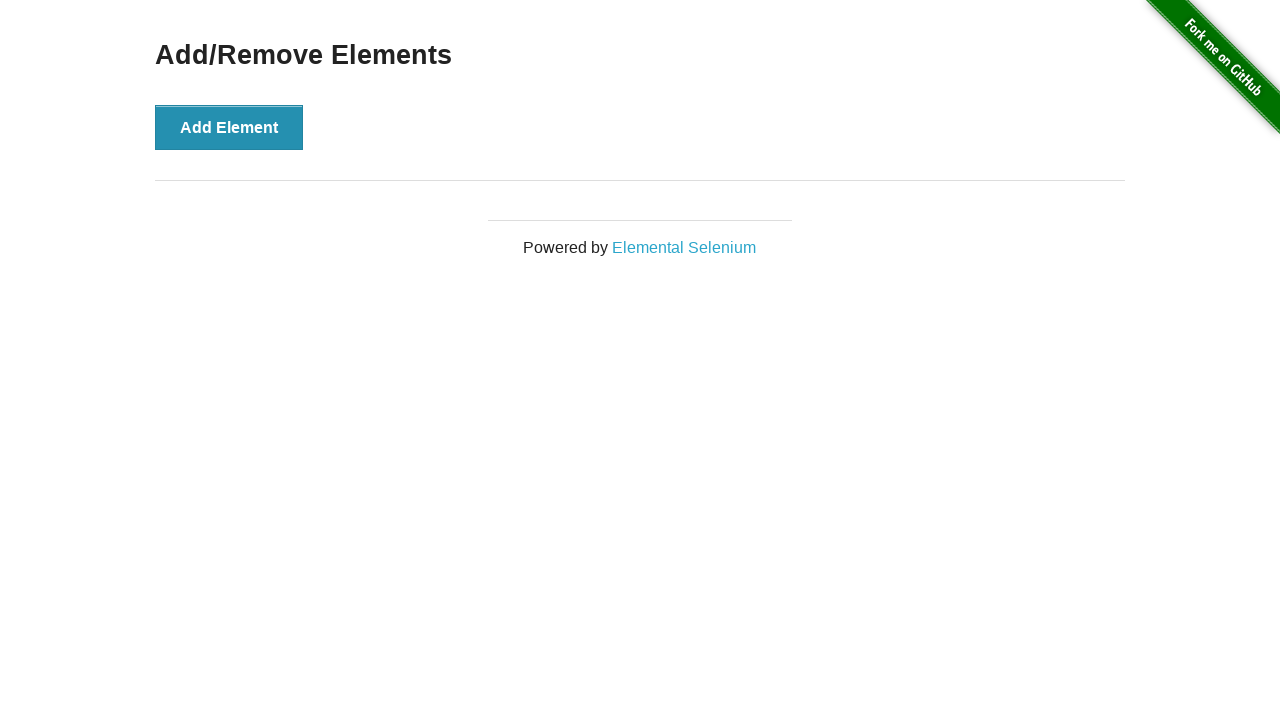

Clicked Add Element button (iteration 14) at (229, 127) on button[onclick='addElement()']
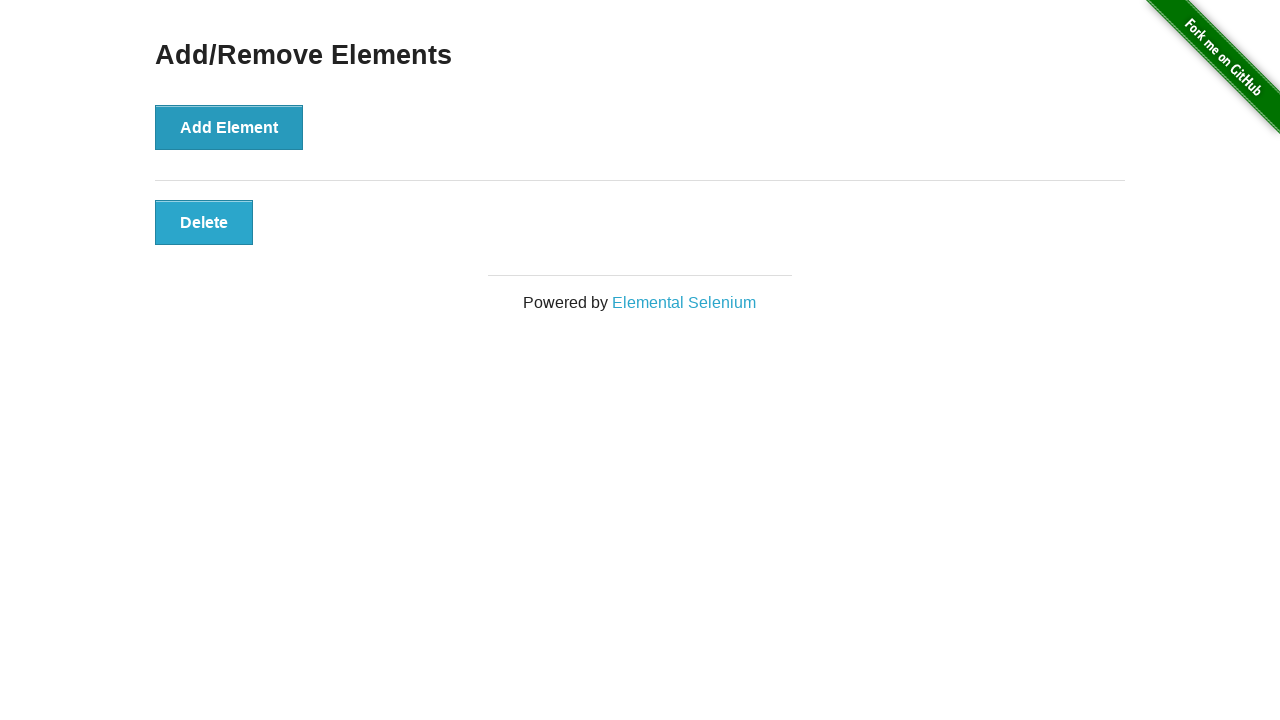

Clicked first Delete button (iteration 14) at (204, 222) on button.added-manually:first-child
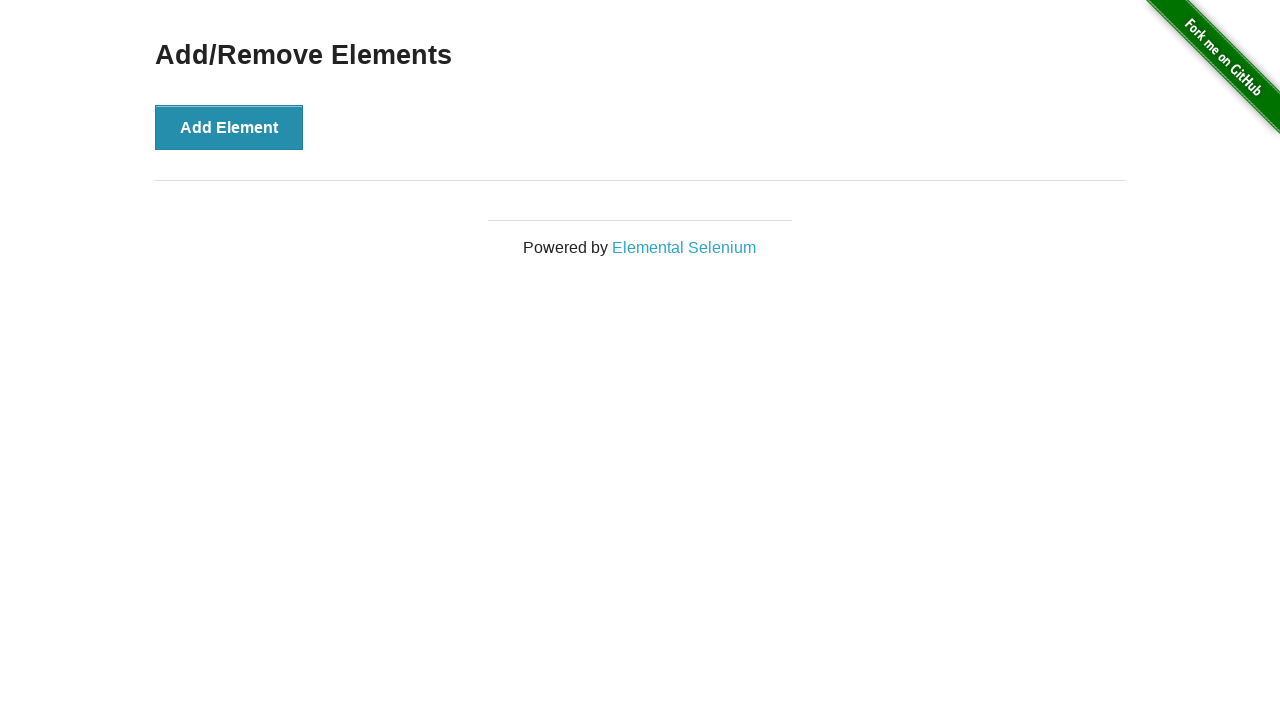

Clicked Add Element button (iteration 15) at (229, 127) on button[onclick='addElement()']
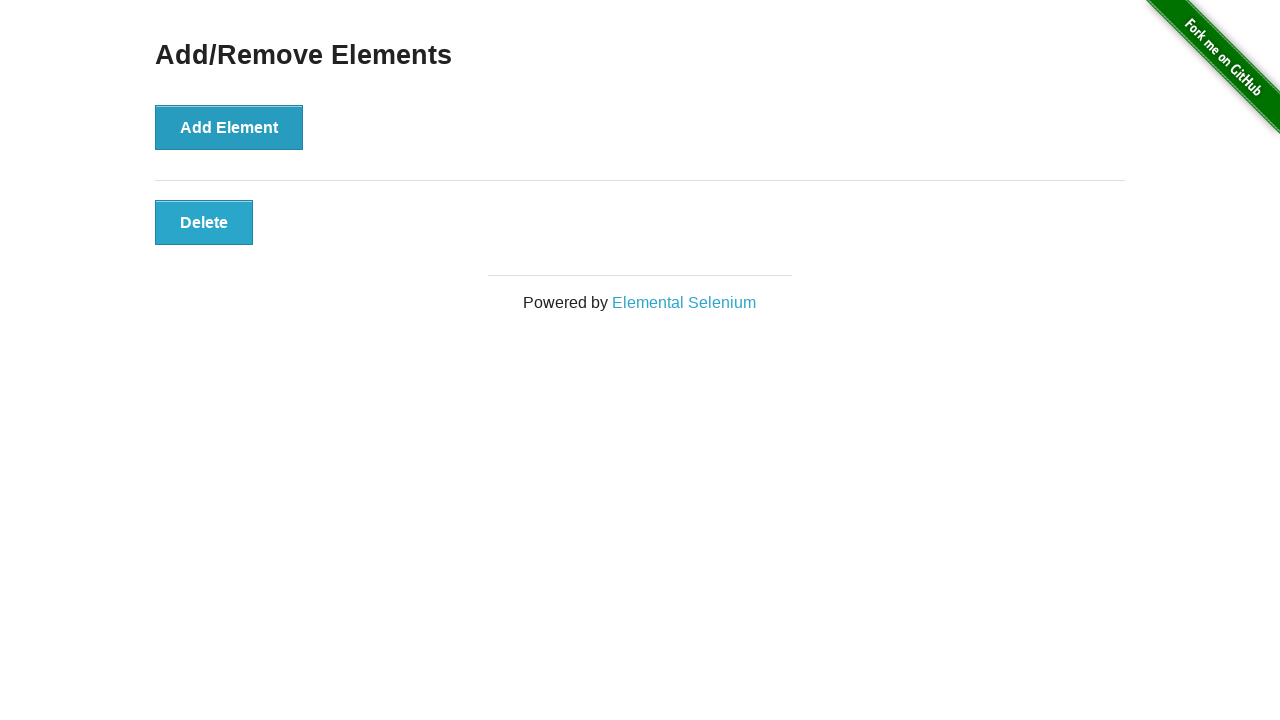

Clicked first Delete button (iteration 15) at (204, 222) on button.added-manually:first-child
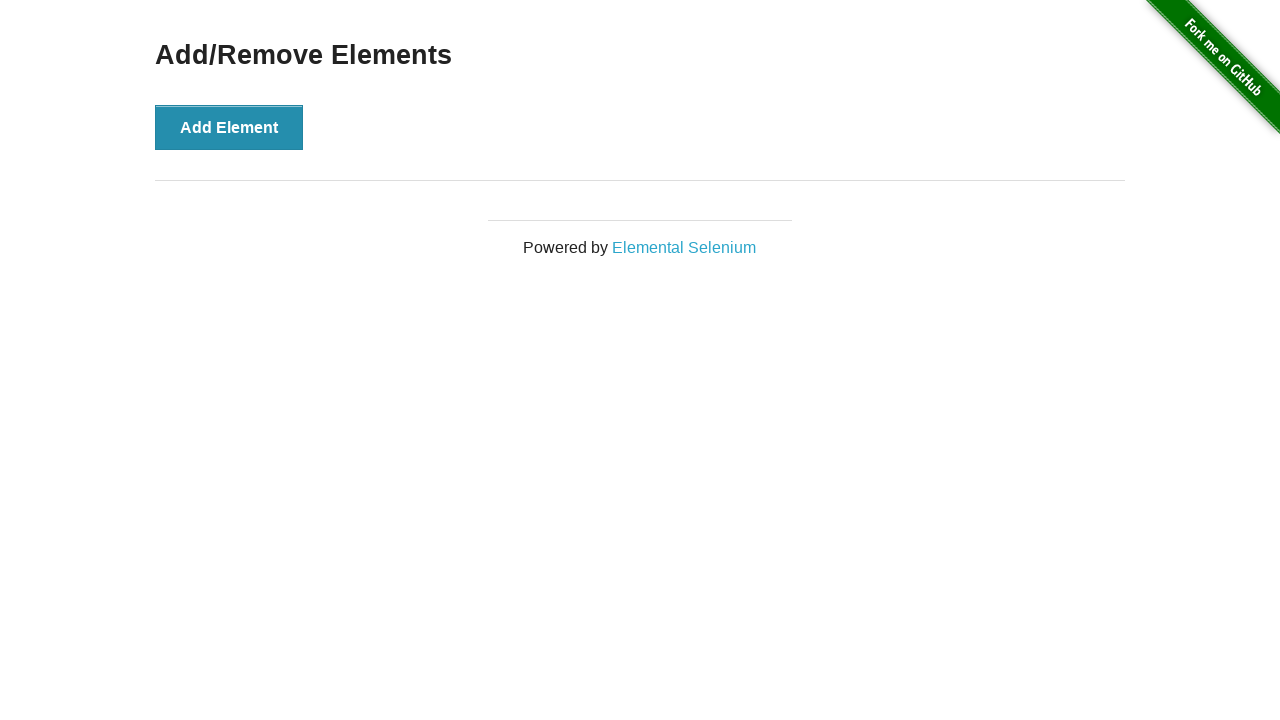

Clicked Add Element button (iteration 16) at (229, 127) on button[onclick='addElement()']
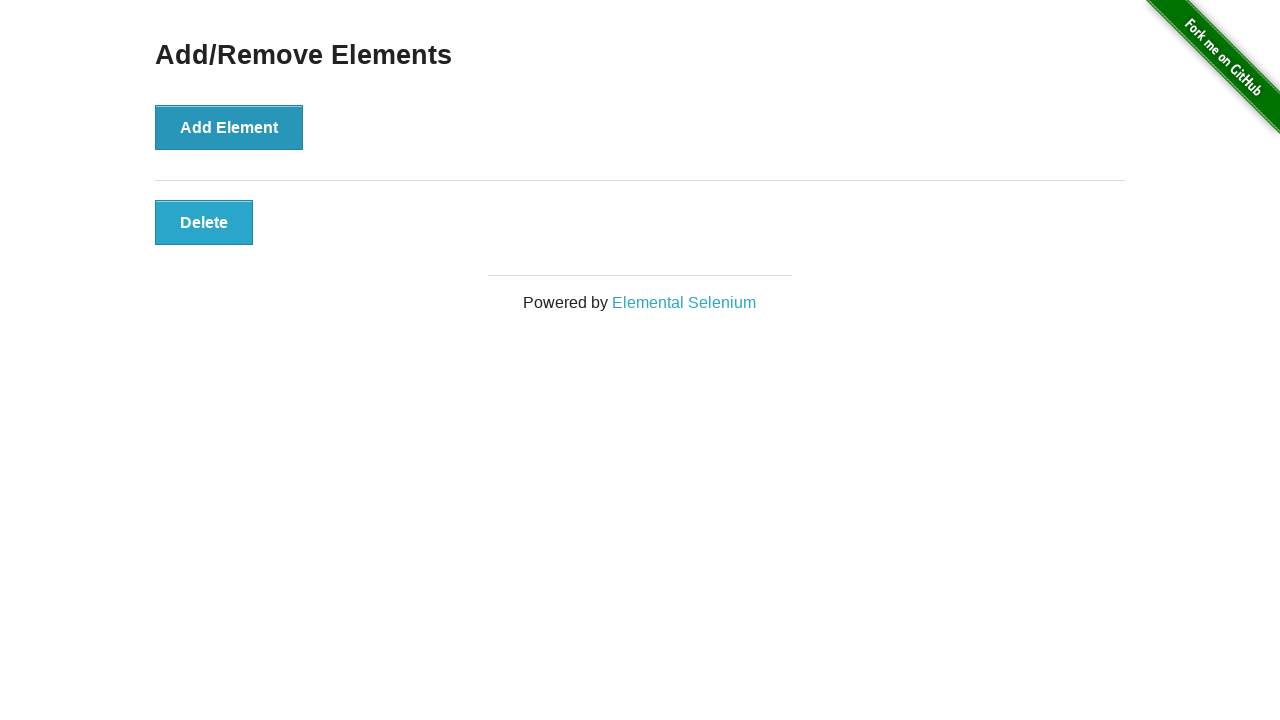

Clicked first Delete button (iteration 16) at (204, 222) on button.added-manually:first-child
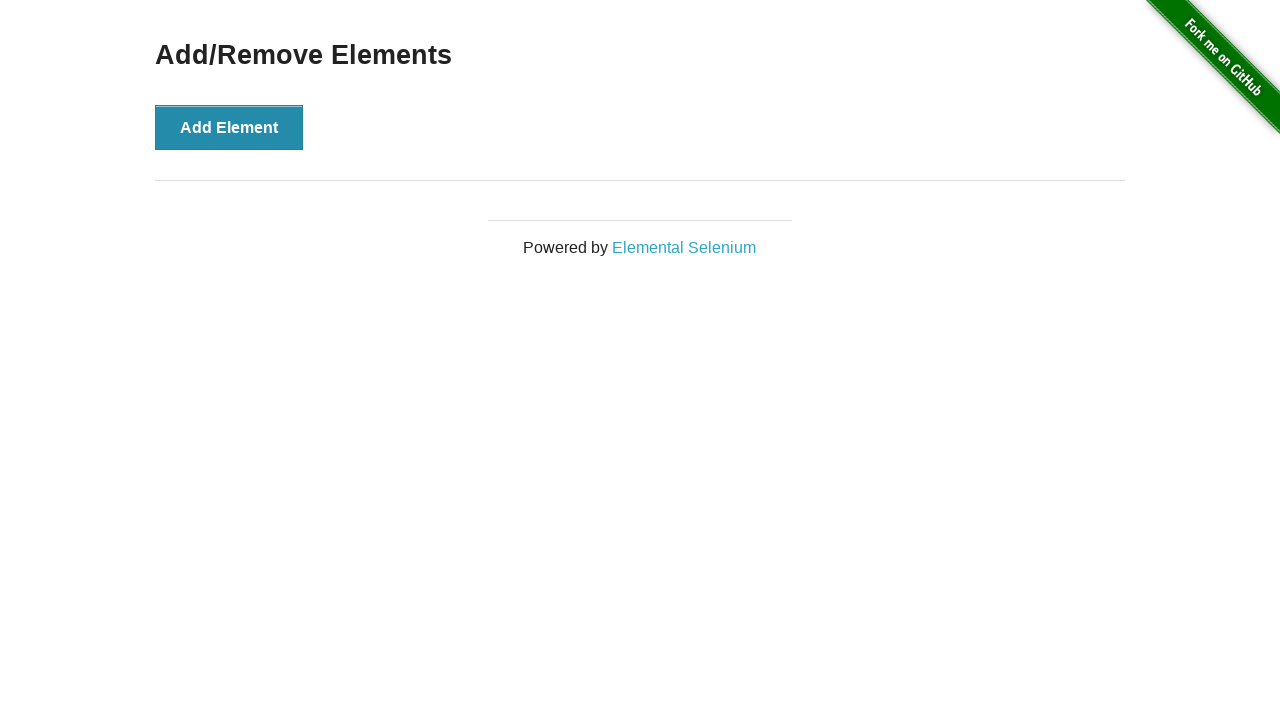

Clicked Add Element button (iteration 17) at (229, 127) on button[onclick='addElement()']
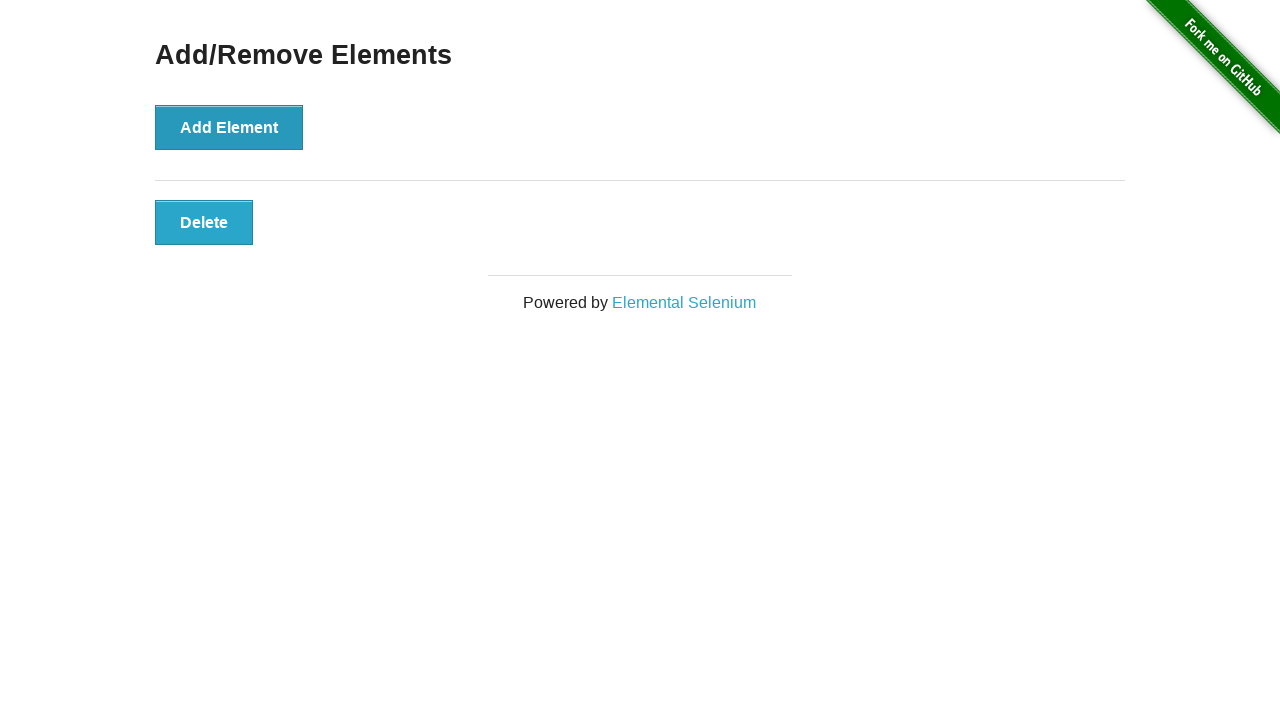

Clicked first Delete button (iteration 17) at (204, 222) on button.added-manually:first-child
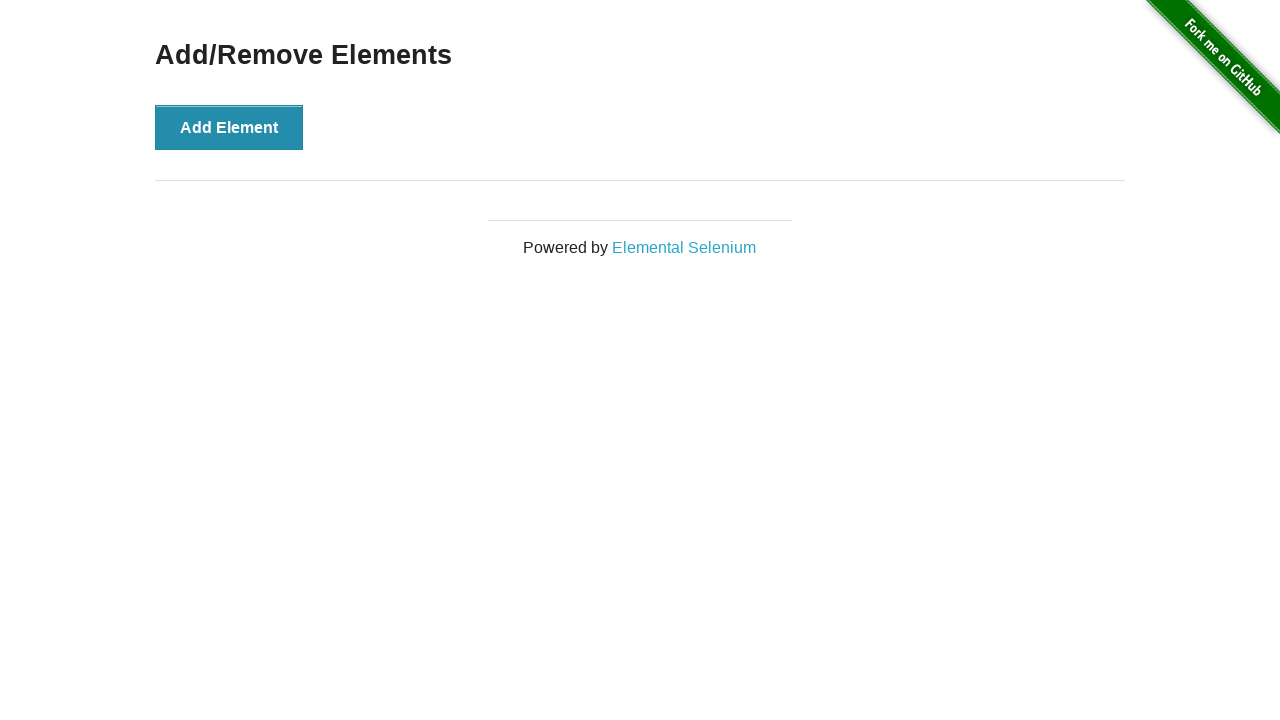

Clicked Add Element button (iteration 18) at (229, 127) on button[onclick='addElement()']
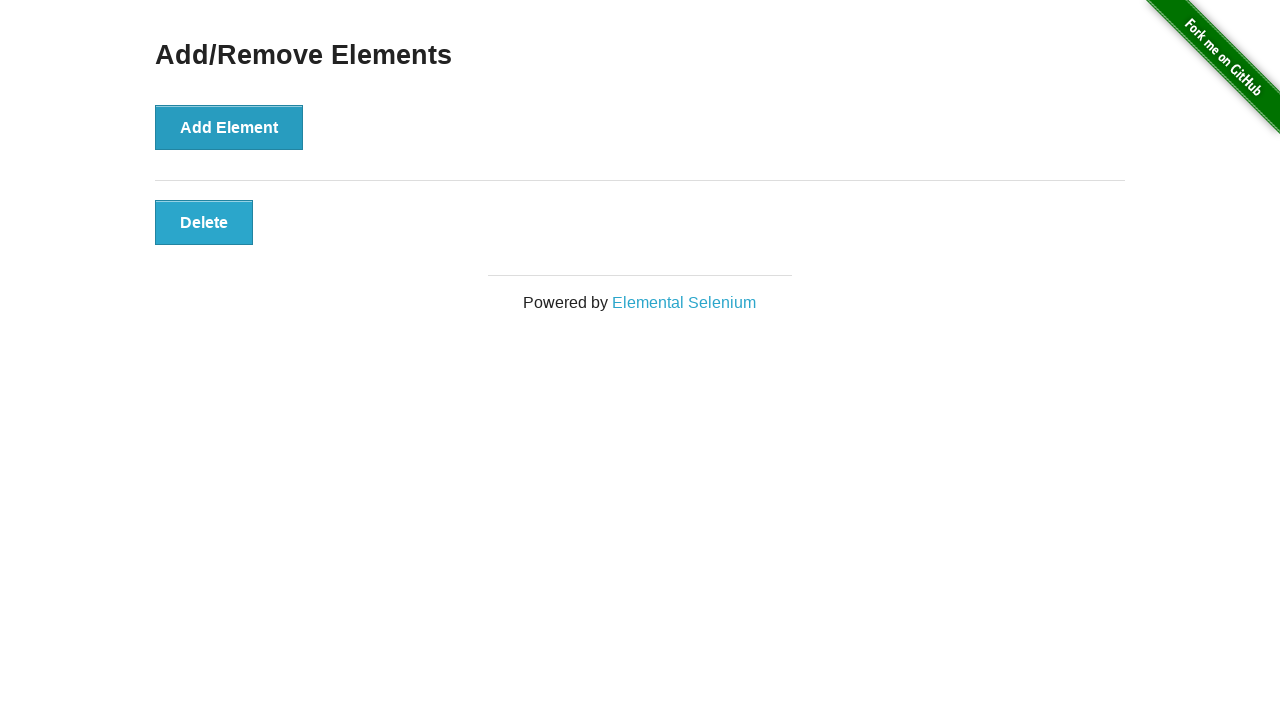

Clicked first Delete button (iteration 18) at (204, 222) on button.added-manually:first-child
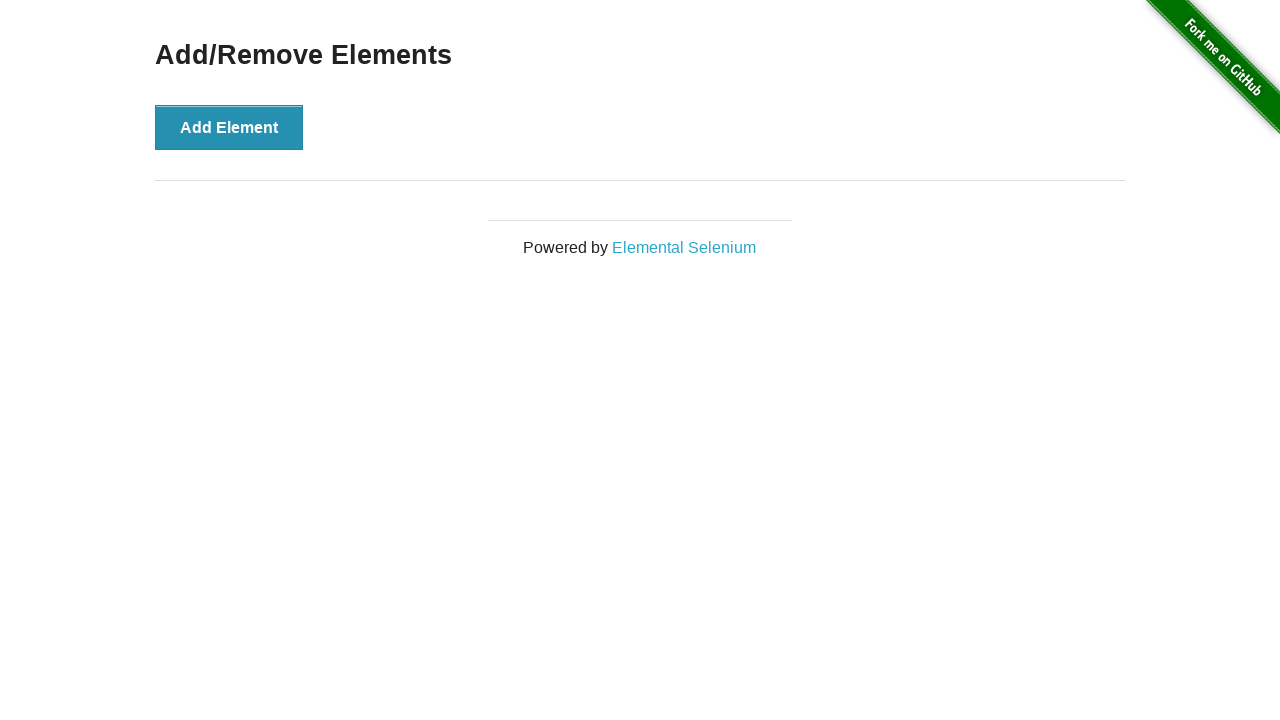

Clicked Add Element button (iteration 19) at (229, 127) on button[onclick='addElement()']
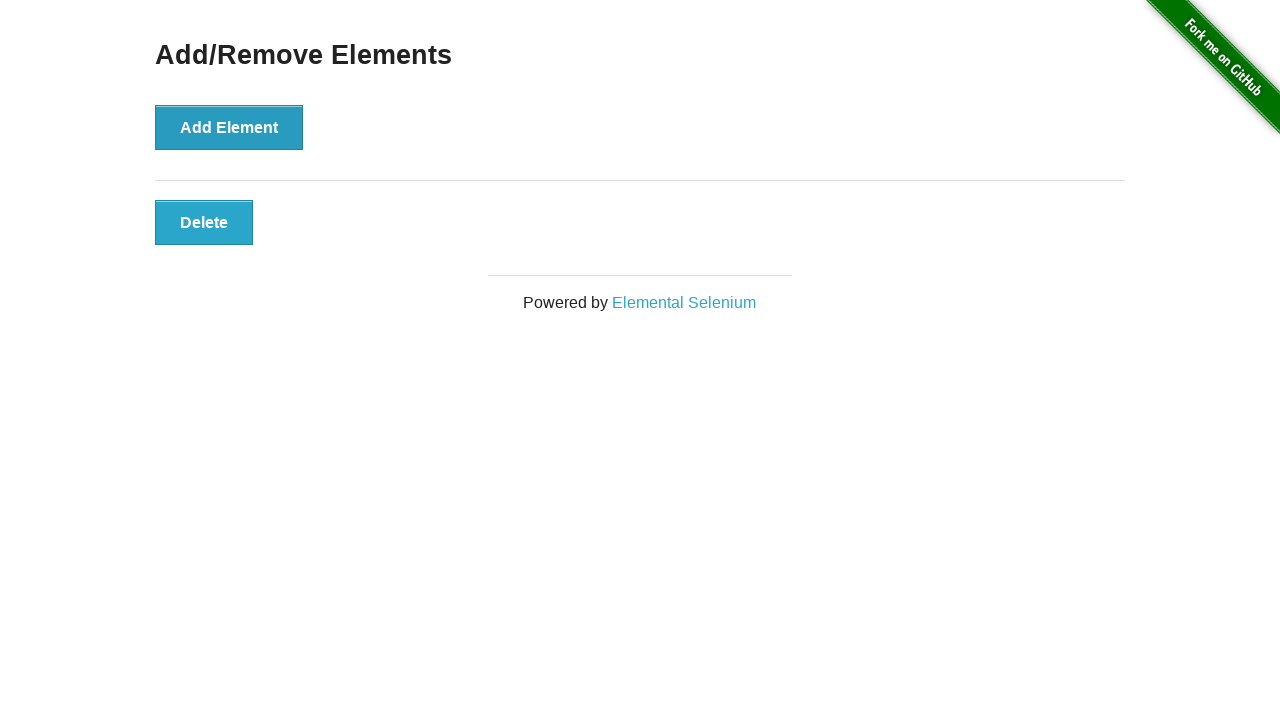

Clicked first Delete button (iteration 19) at (204, 222) on button.added-manually:first-child
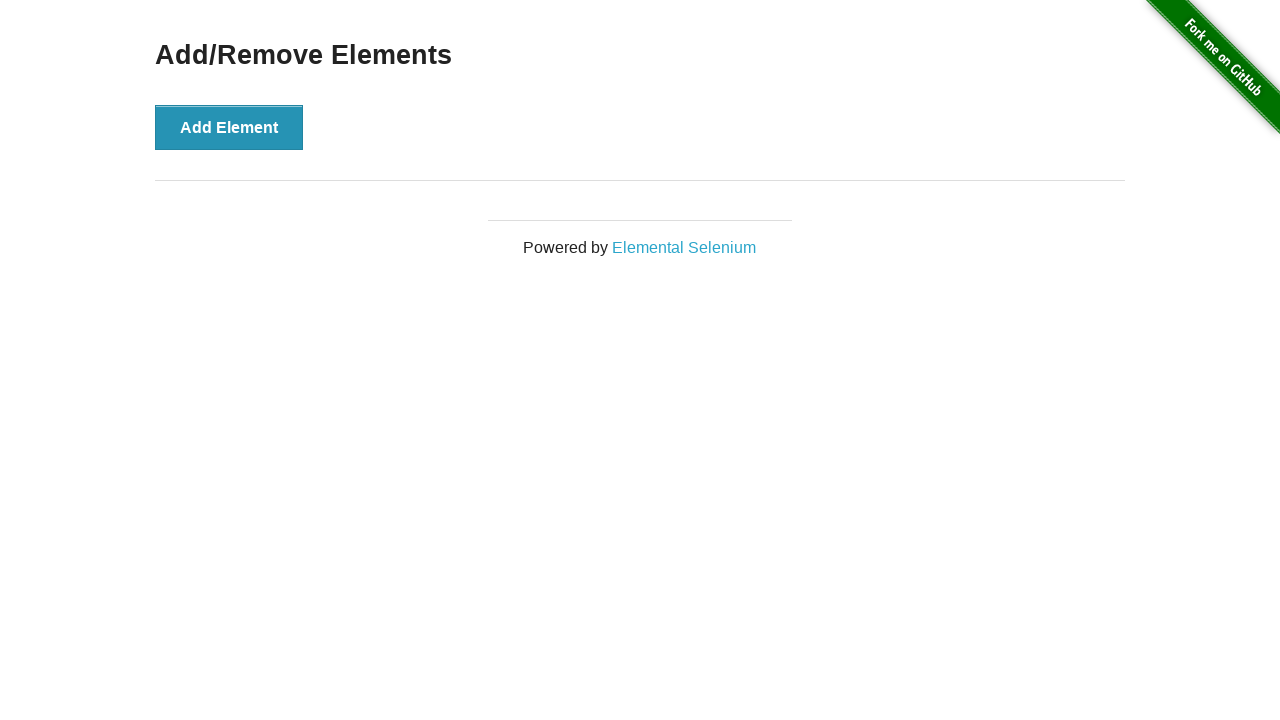

Clicked Add Element button (iteration 20) at (229, 127) on button[onclick='addElement()']
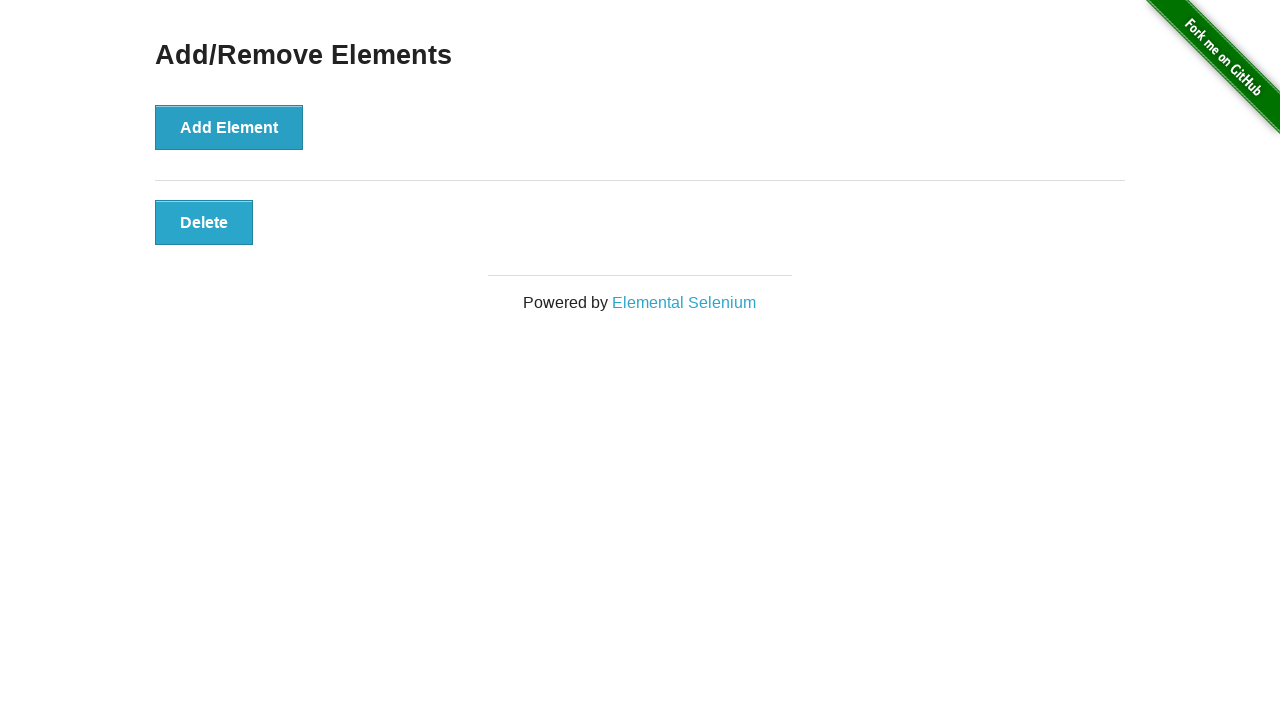

Clicked first Delete button (iteration 20) at (204, 222) on button.added-manually:first-child
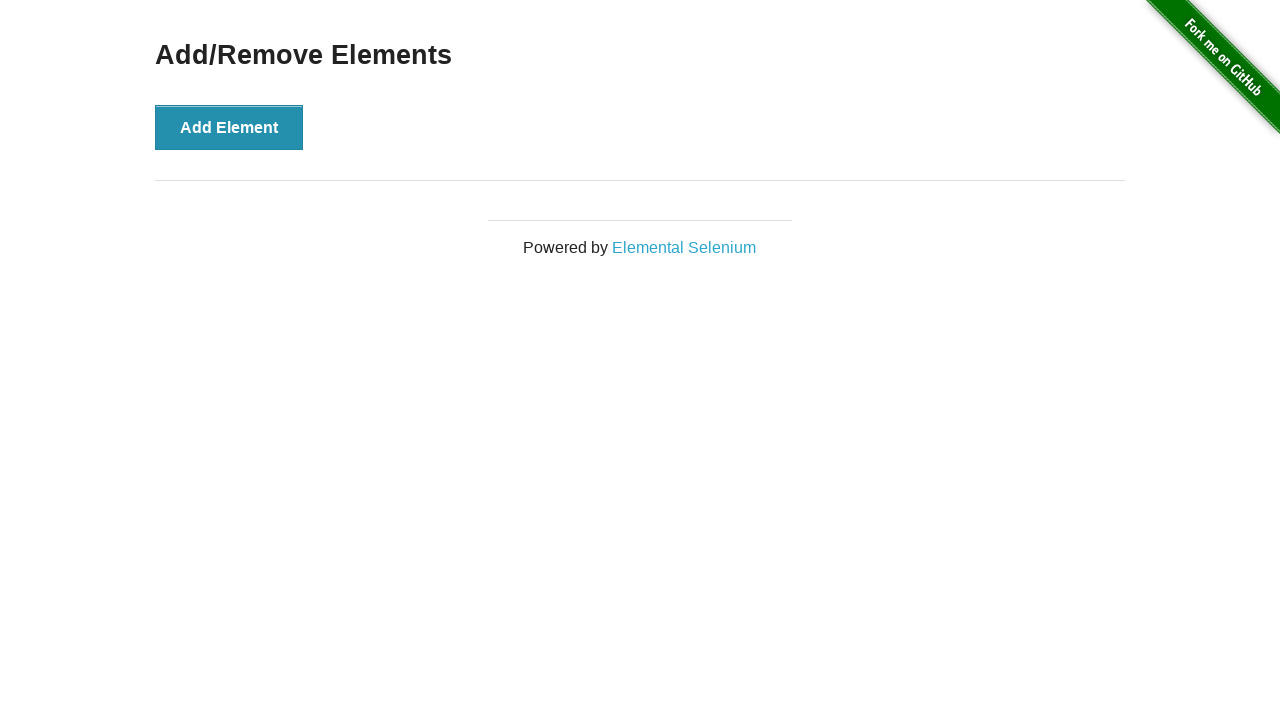

Clicked Add Element button (iteration 21) at (229, 127) on button[onclick='addElement()']
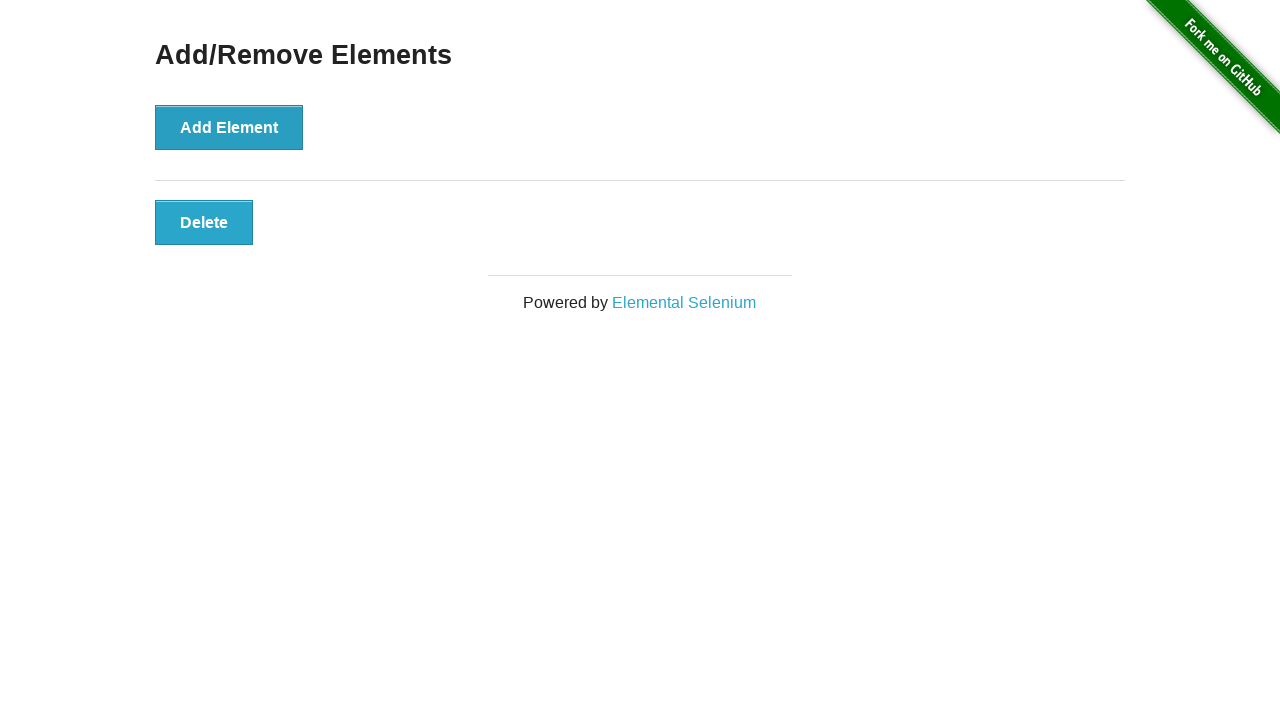

Clicked first Delete button (iteration 21) at (204, 222) on button.added-manually:first-child
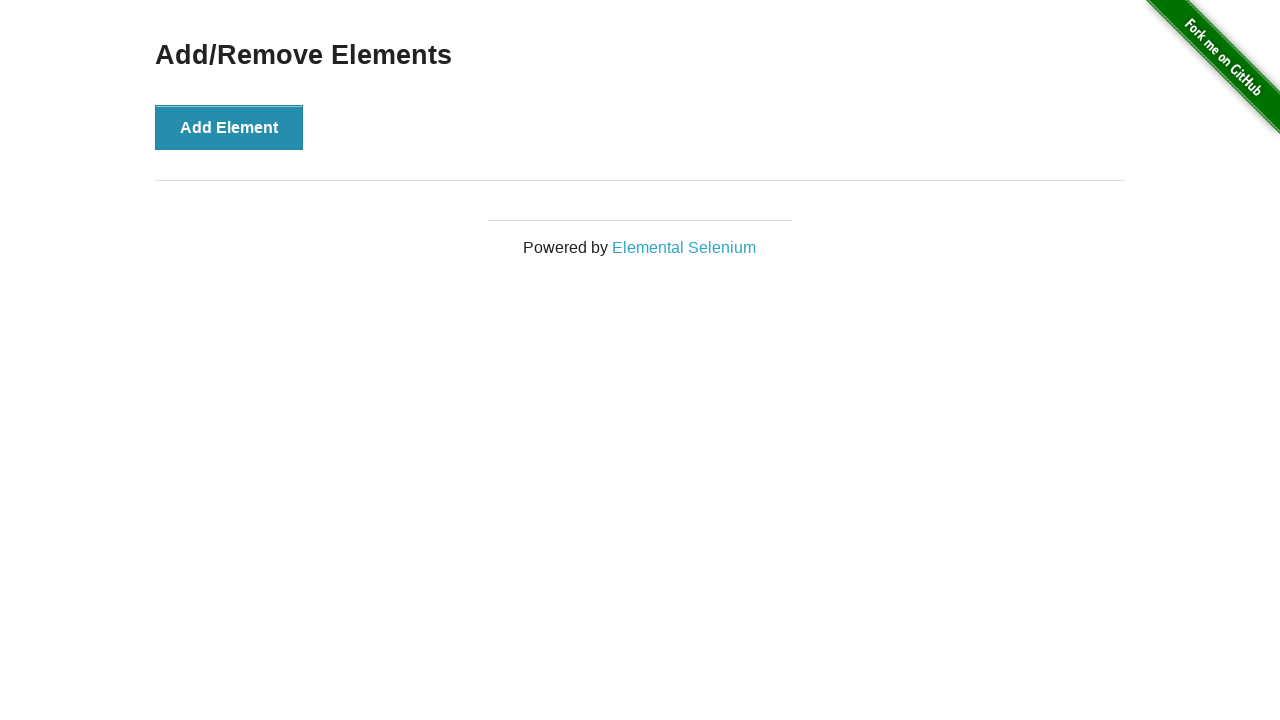

Clicked Add Element button (iteration 22) at (229, 127) on button[onclick='addElement()']
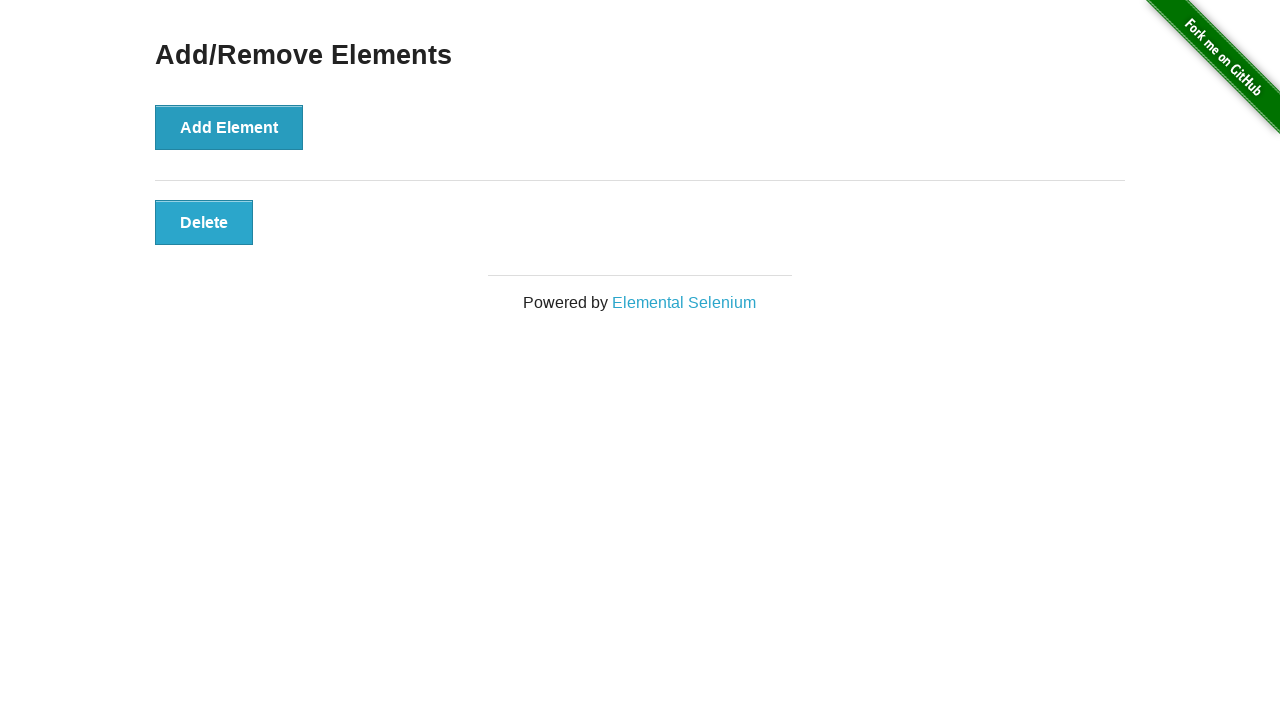

Clicked first Delete button (iteration 22) at (204, 222) on button.added-manually:first-child
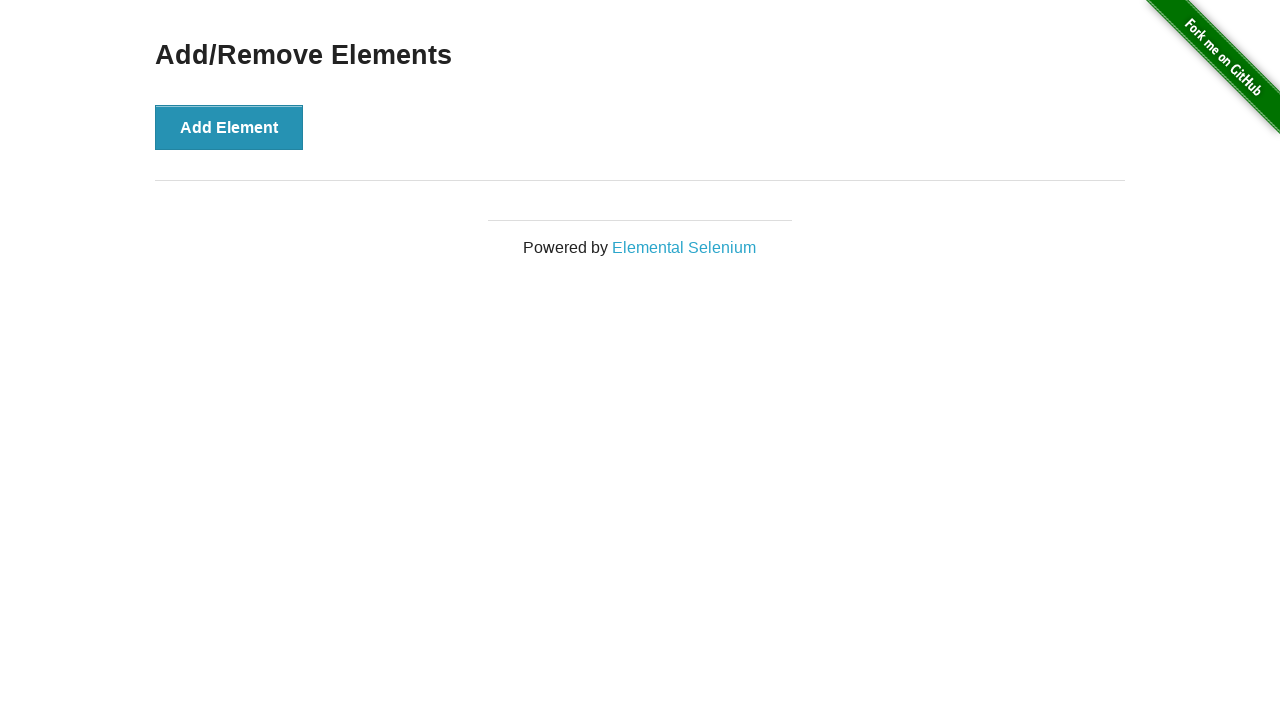

Clicked Add Element button (iteration 23) at (229, 127) on button[onclick='addElement()']
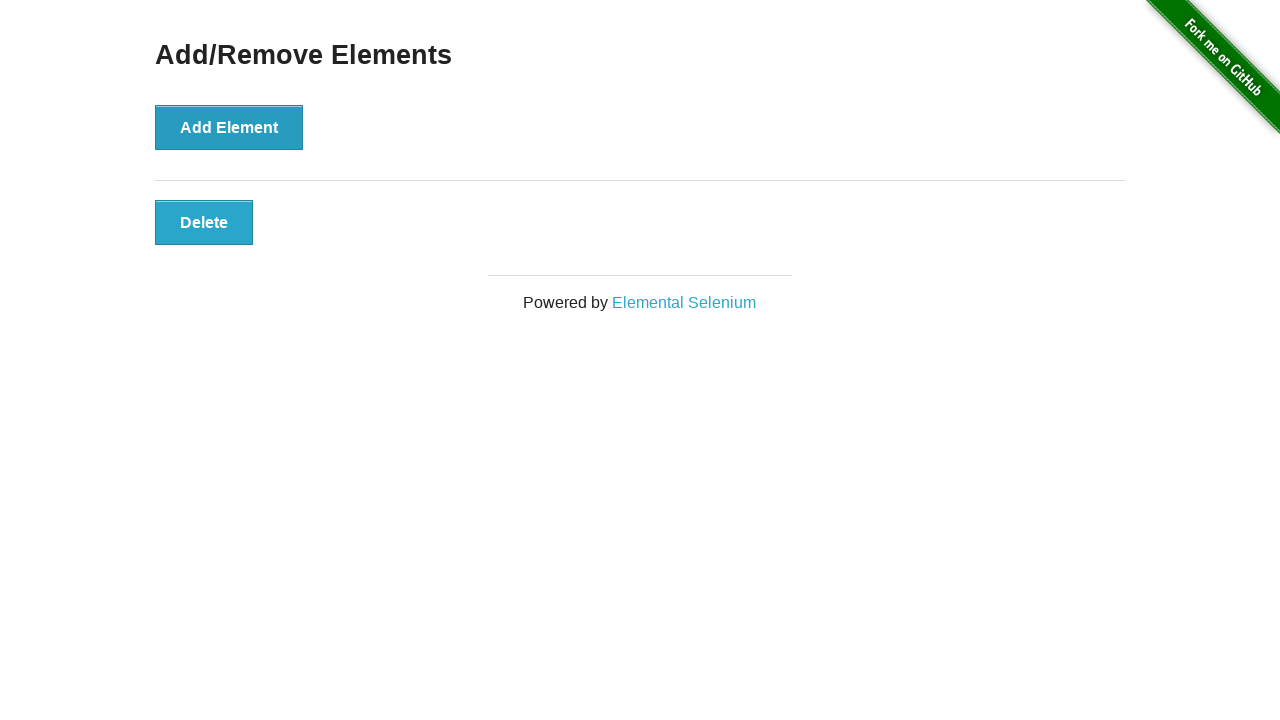

Clicked first Delete button (iteration 23) at (204, 222) on button.added-manually:first-child
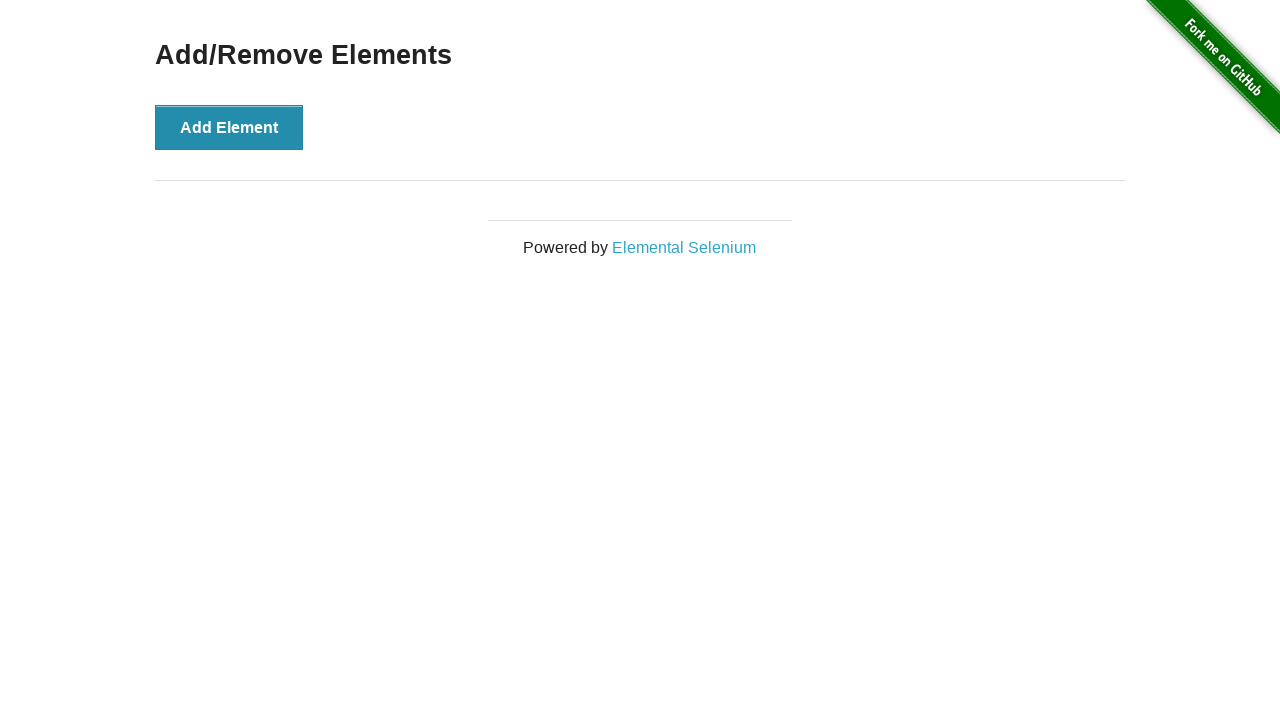

Clicked Add Element button (iteration 24) at (229, 127) on button[onclick='addElement()']
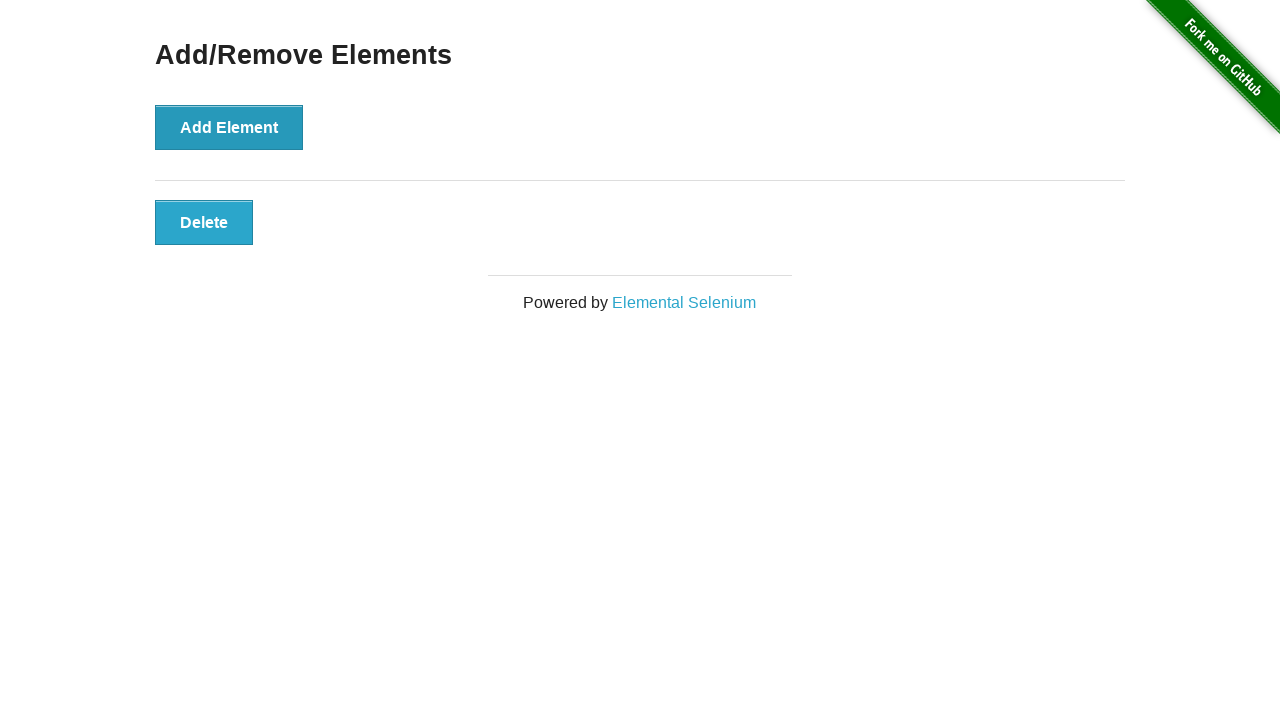

Clicked first Delete button (iteration 24) at (204, 222) on button.added-manually:first-child
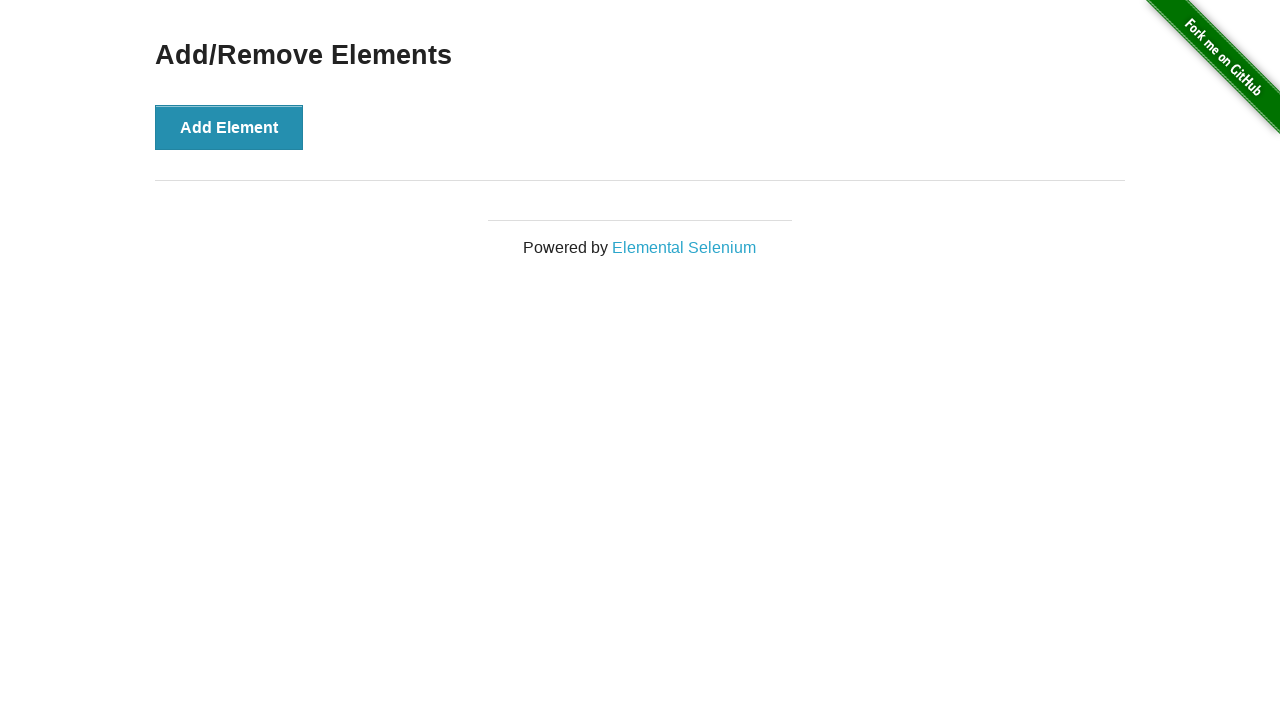

Clicked Add Element button (iteration 25) at (229, 127) on button[onclick='addElement()']
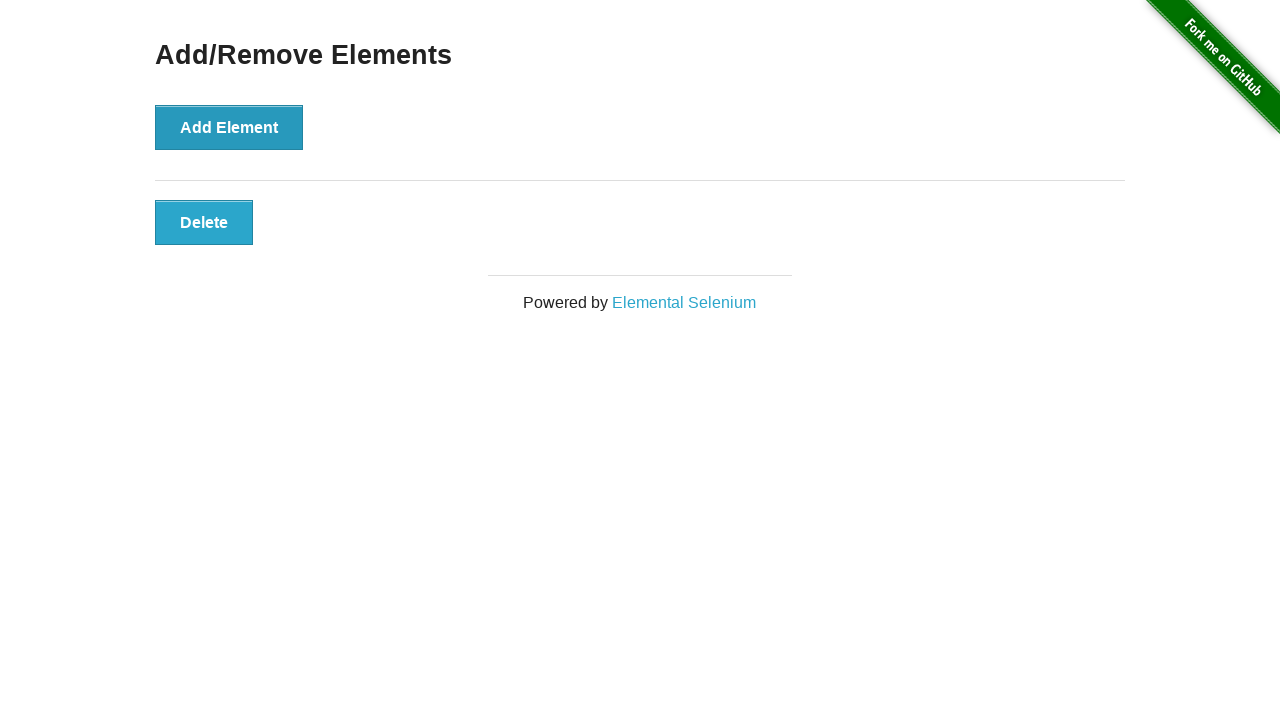

Clicked first Delete button (iteration 25) at (204, 222) on button.added-manually:first-child
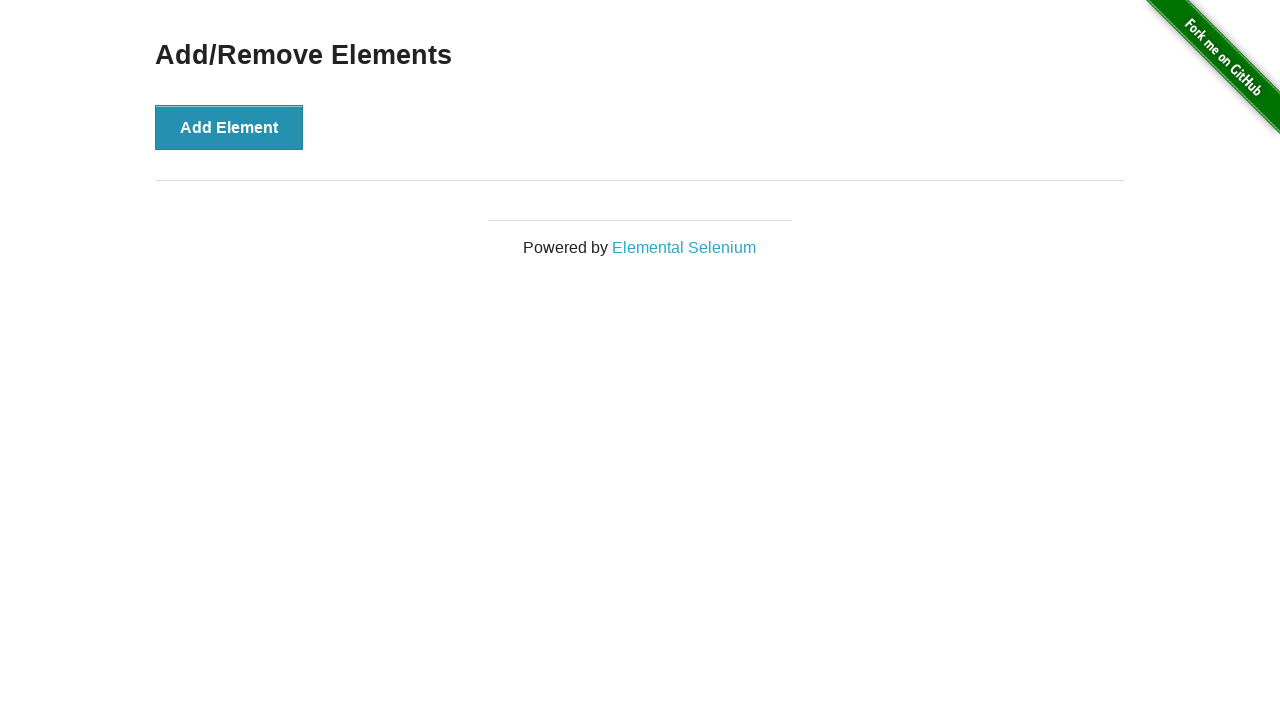

Clicked Add Element button (iteration 26) at (229, 127) on button[onclick='addElement()']
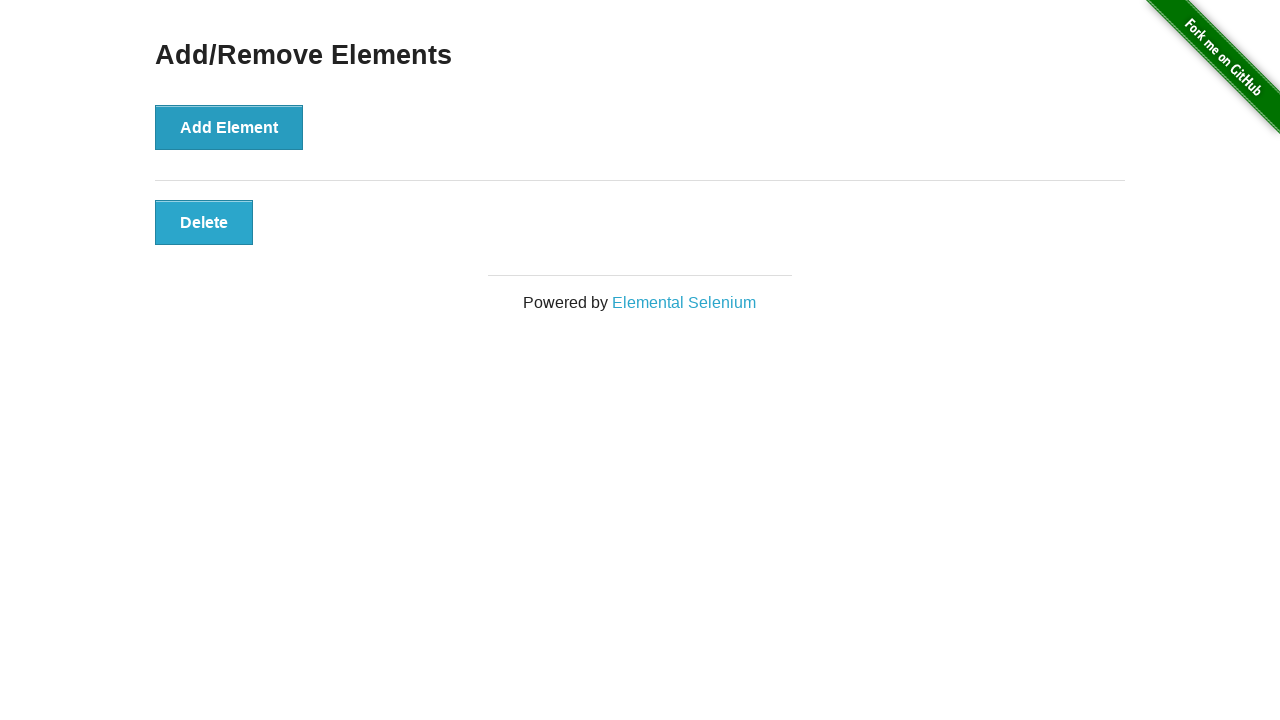

Clicked first Delete button (iteration 26) at (204, 222) on button.added-manually:first-child
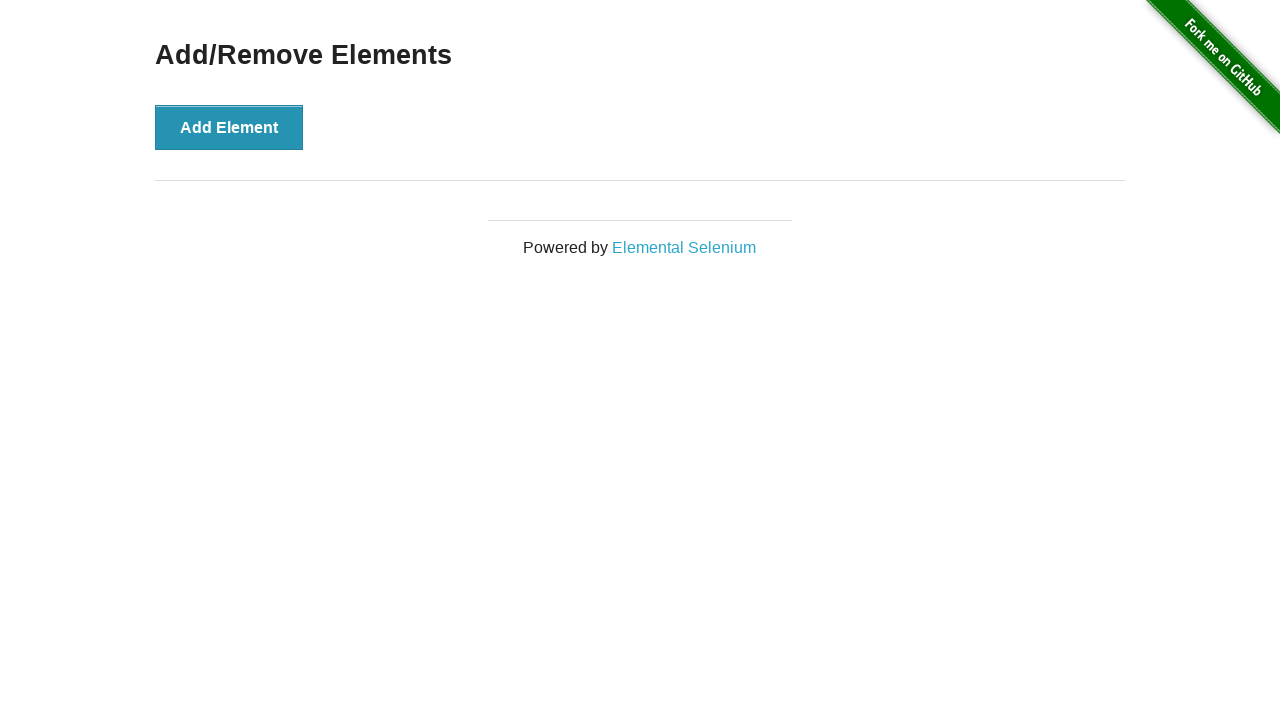

Clicked Add Element button (iteration 27) at (229, 127) on button[onclick='addElement()']
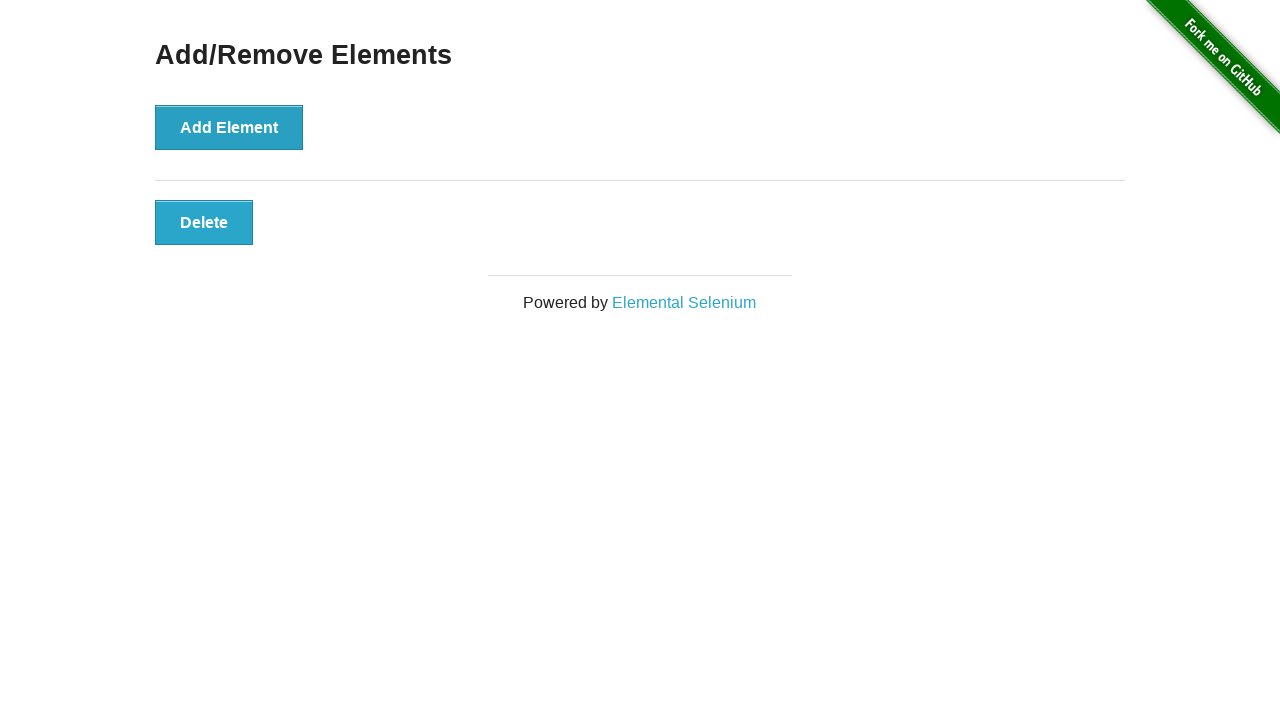

Clicked first Delete button (iteration 27) at (204, 222) on button.added-manually:first-child
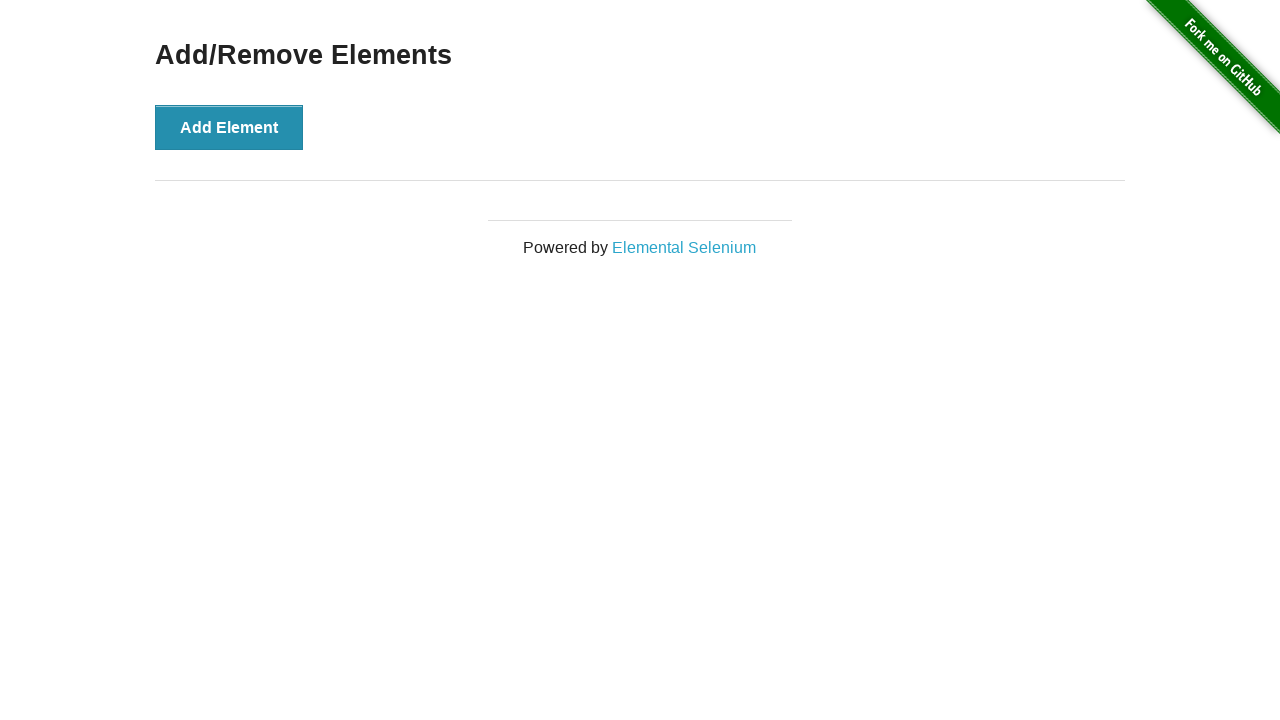

Clicked Add Element button (iteration 28) at (229, 127) on button[onclick='addElement()']
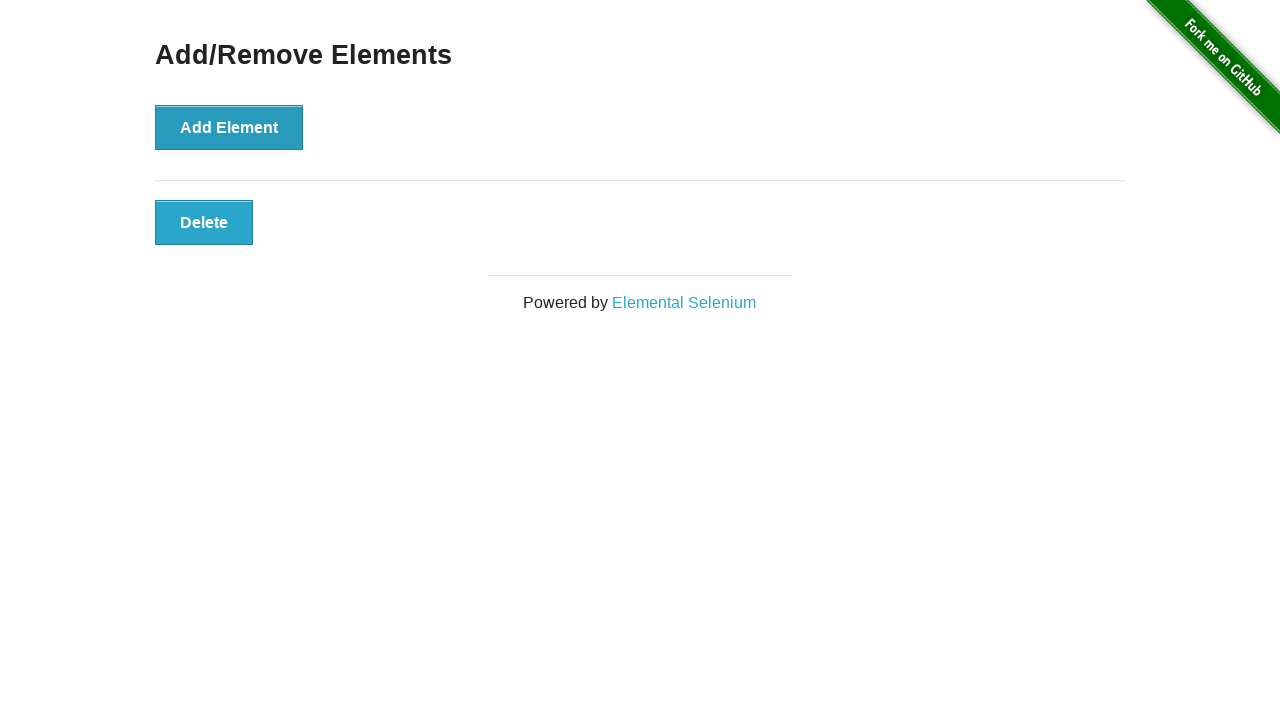

Clicked first Delete button (iteration 28) at (204, 222) on button.added-manually:first-child
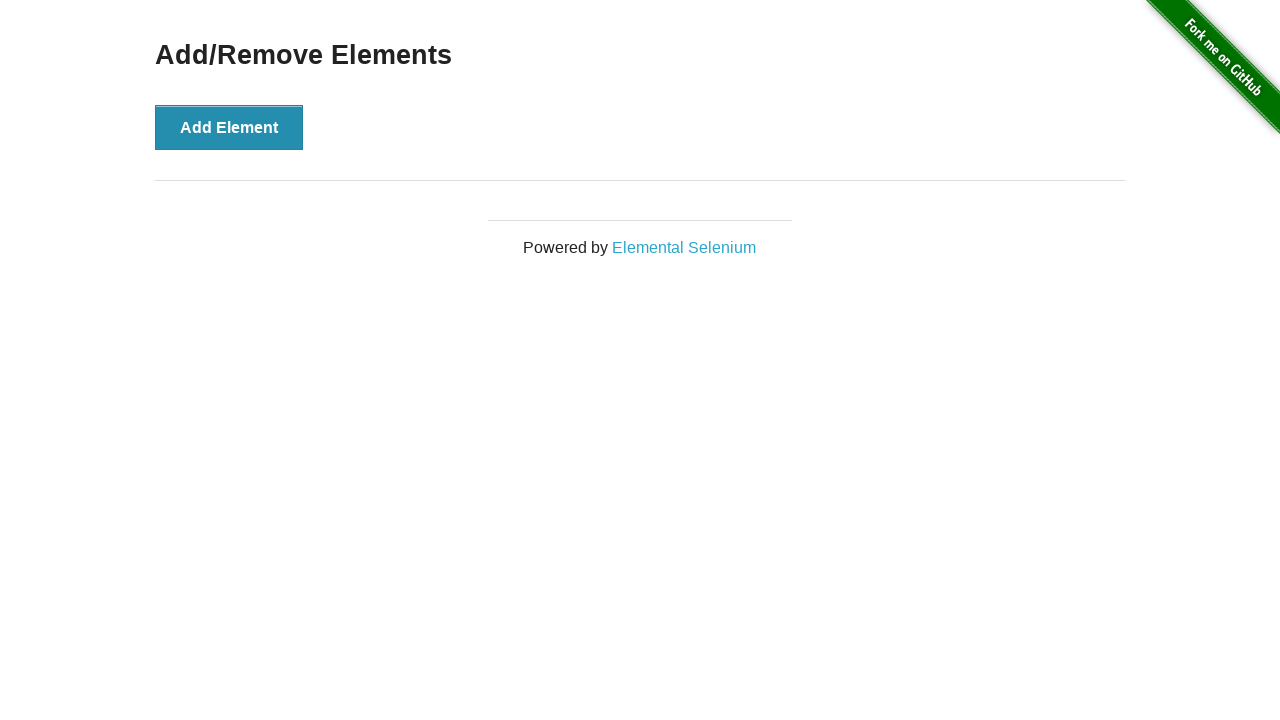

Clicked Add Element button (iteration 29) at (229, 127) on button[onclick='addElement()']
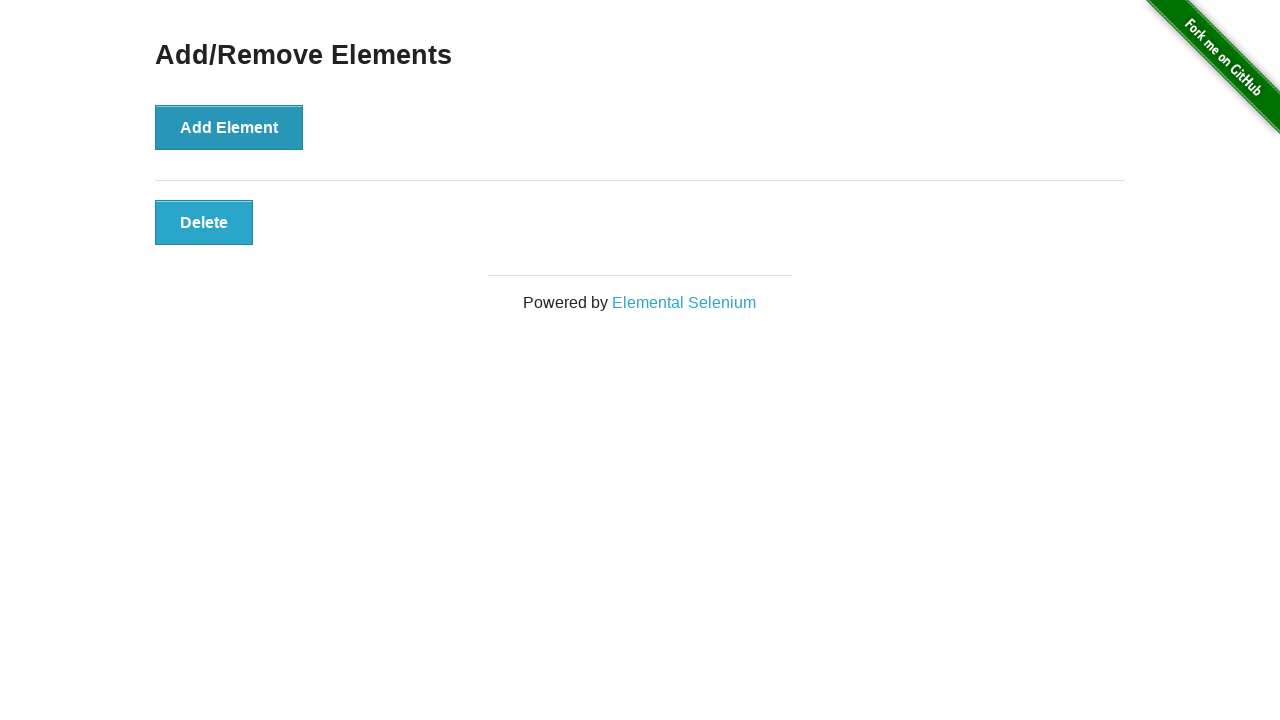

Clicked first Delete button (iteration 29) at (204, 222) on button.added-manually:first-child
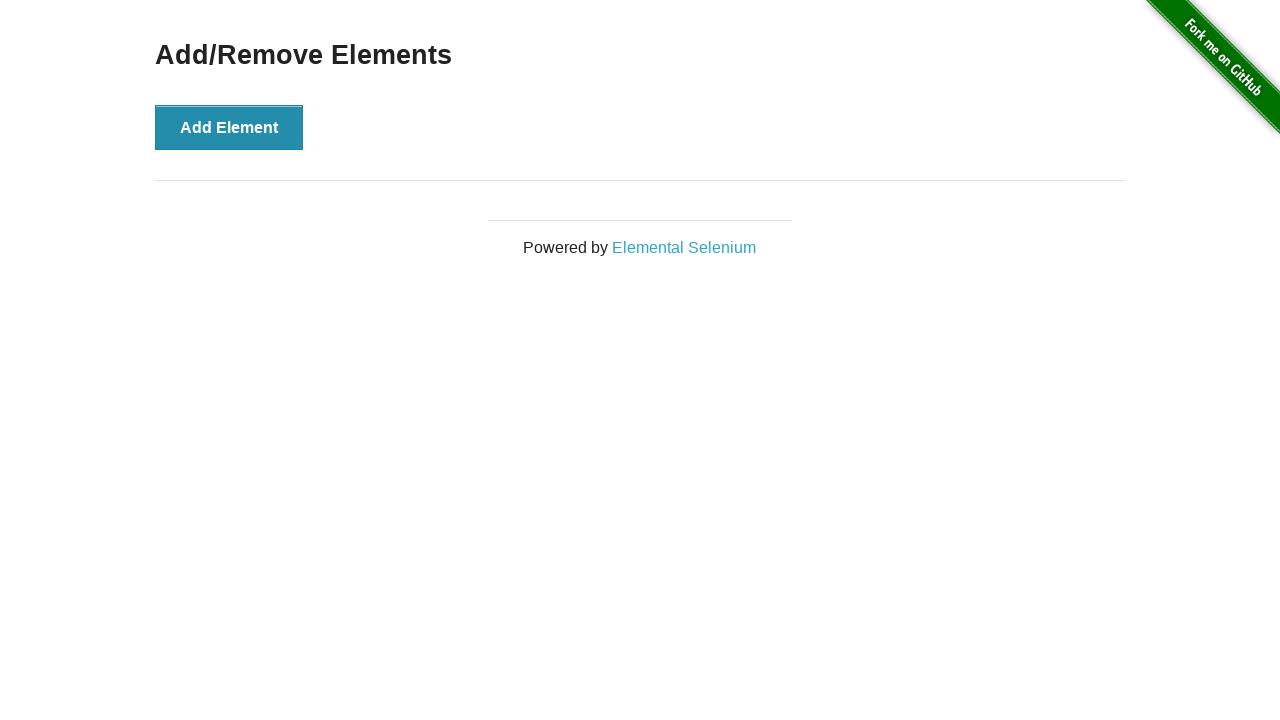

Clicked Add Element button (iteration 30) at (229, 127) on button[onclick='addElement()']
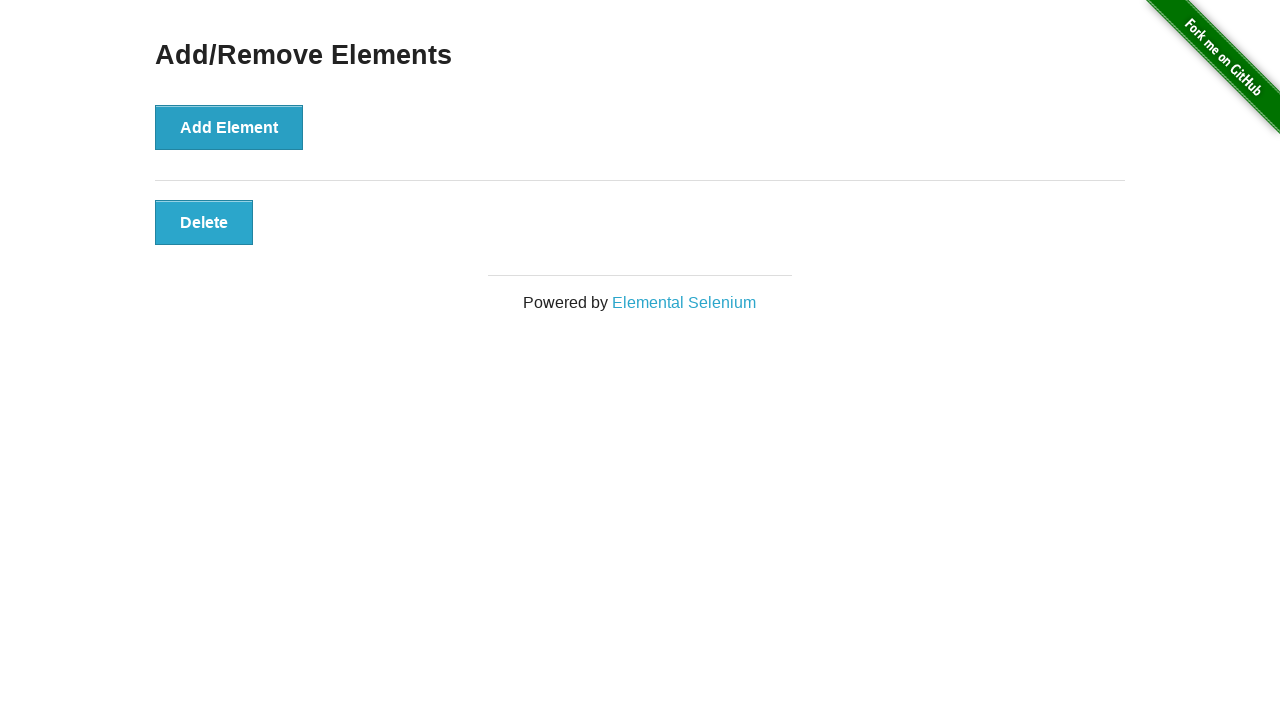

Clicked first Delete button (iteration 30) at (204, 222) on button.added-manually:first-child
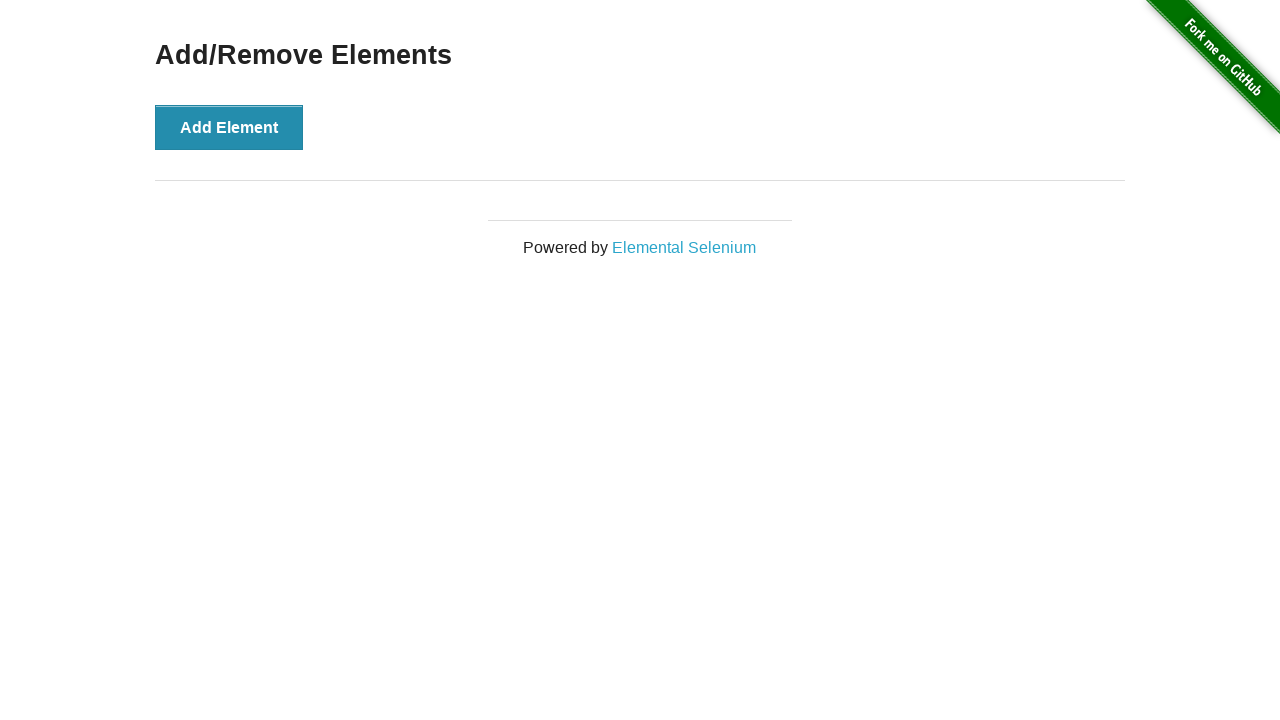

Clicked Add Element button (iteration 31) at (229, 127) on button[onclick='addElement()']
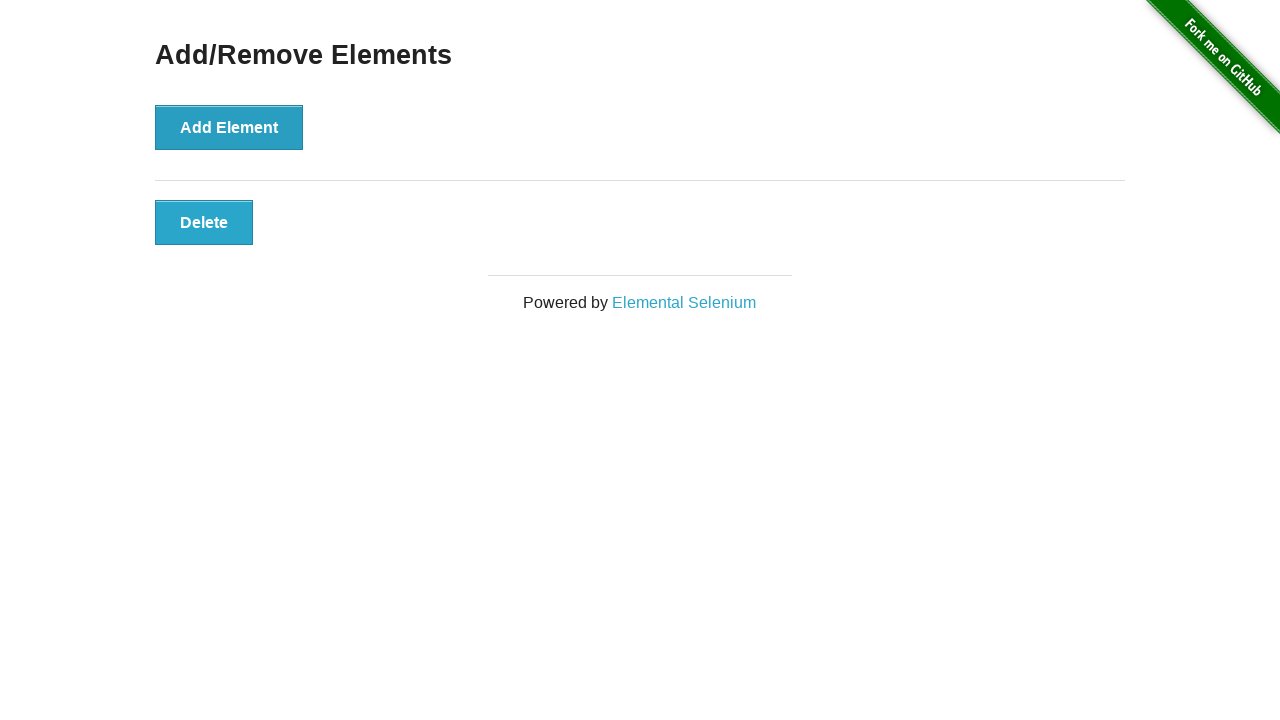

Clicked first Delete button (iteration 31) at (204, 222) on button.added-manually:first-child
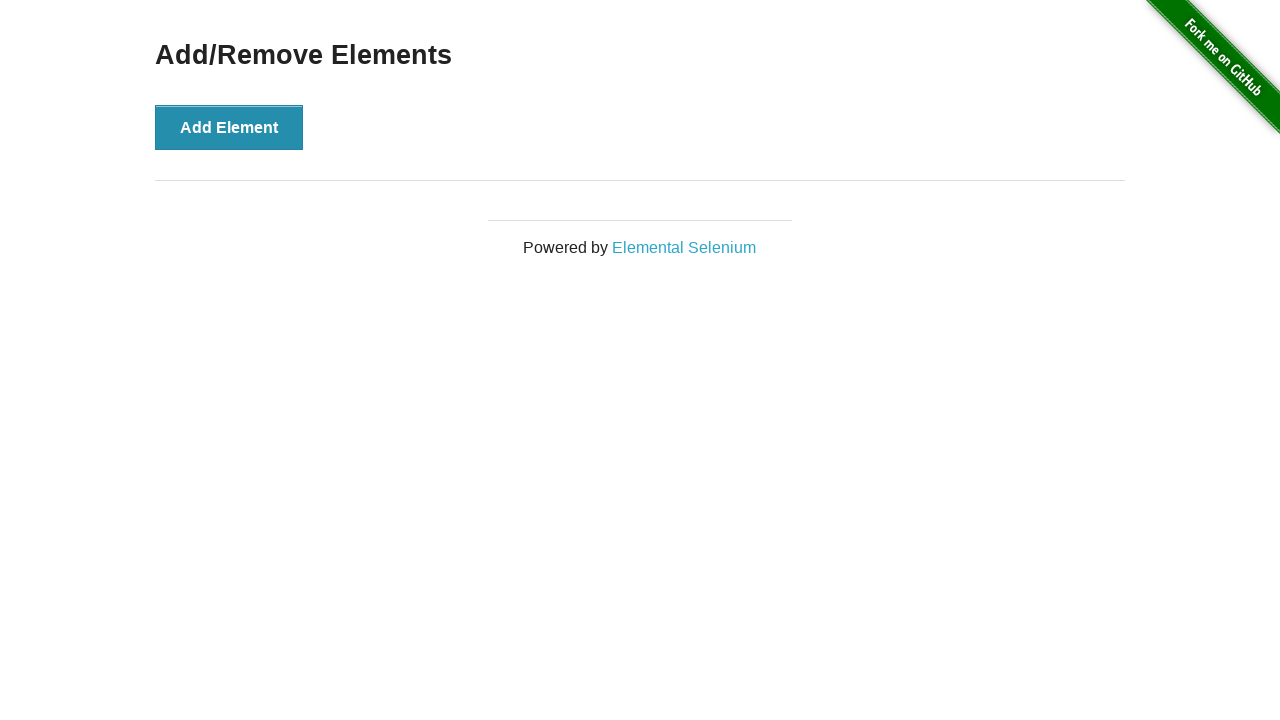

Clicked Add Element button (iteration 32) at (229, 127) on button[onclick='addElement()']
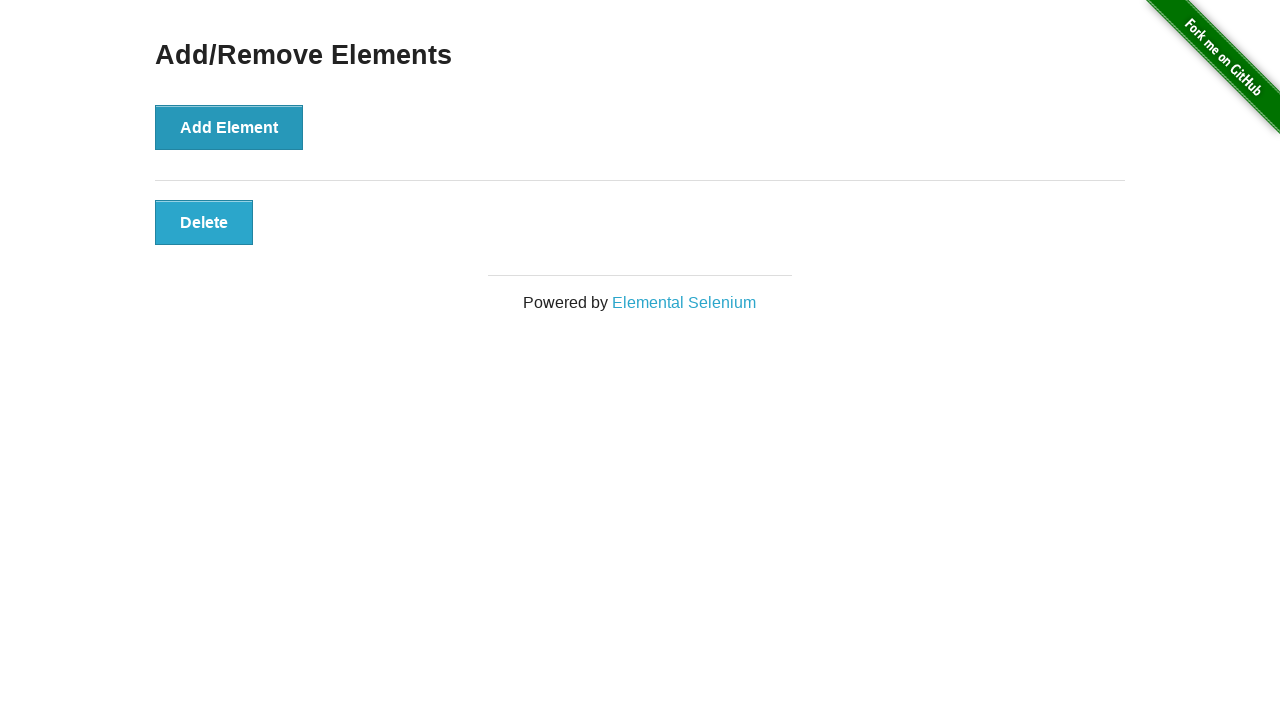

Clicked first Delete button (iteration 32) at (204, 222) on button.added-manually:first-child
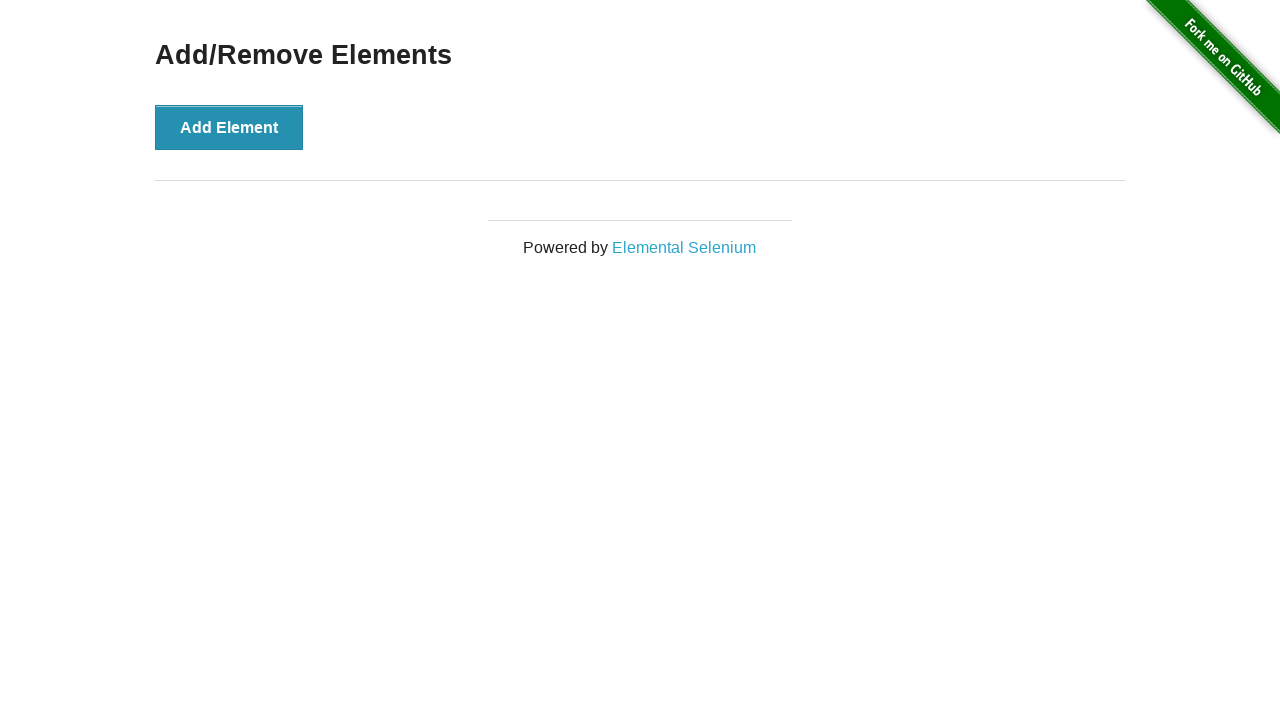

Clicked Add Element button (iteration 33) at (229, 127) on button[onclick='addElement()']
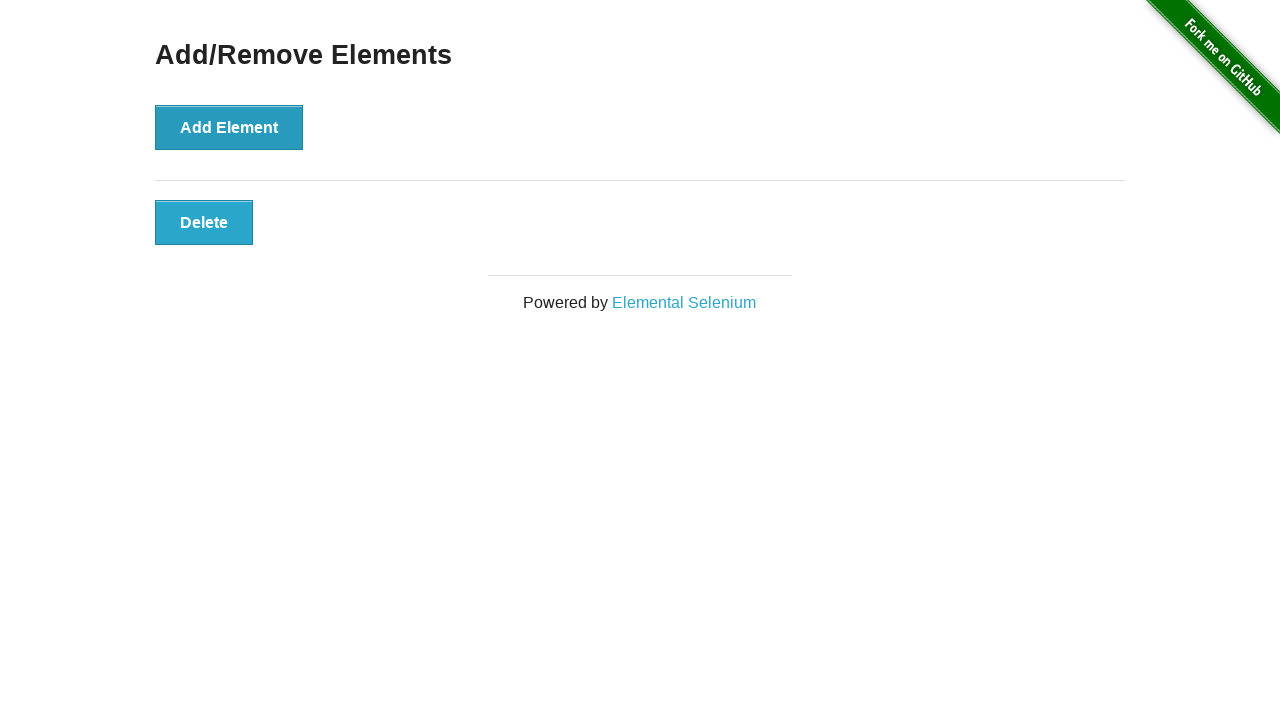

Clicked first Delete button (iteration 33) at (204, 222) on button.added-manually:first-child
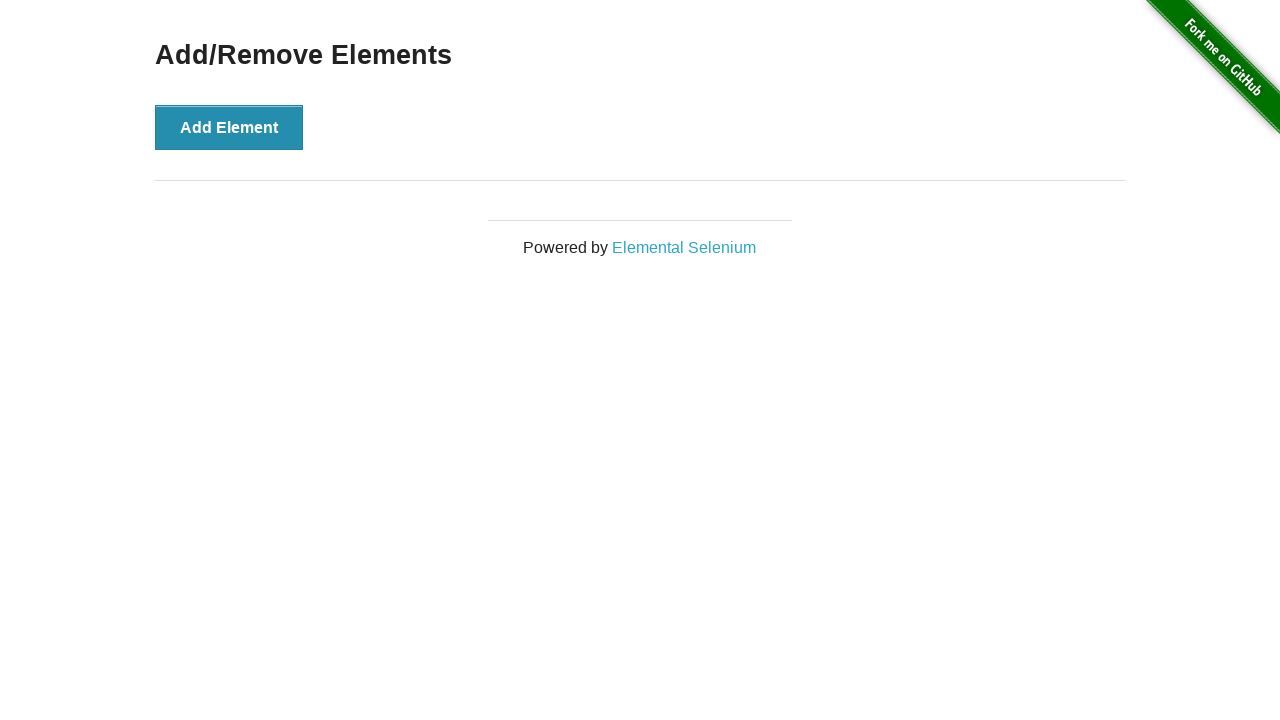

Clicked Add Element button (iteration 34) at (229, 127) on button[onclick='addElement()']
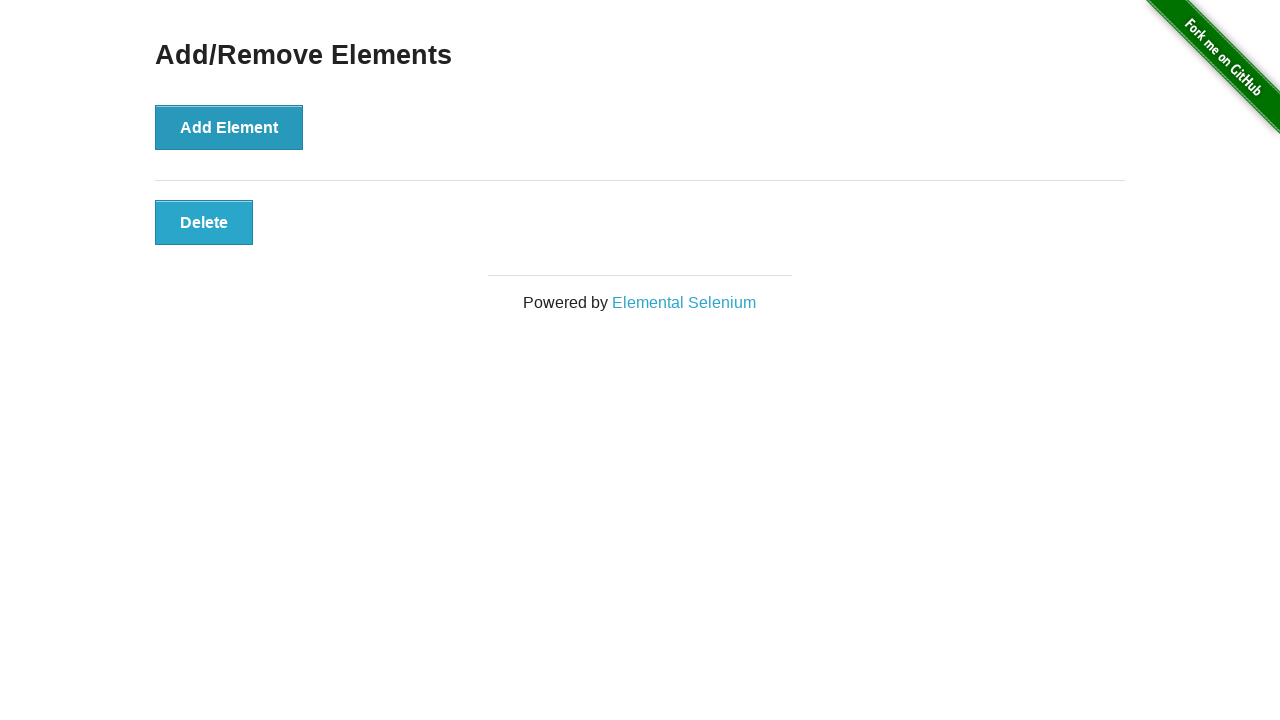

Clicked first Delete button (iteration 34) at (204, 222) on button.added-manually:first-child
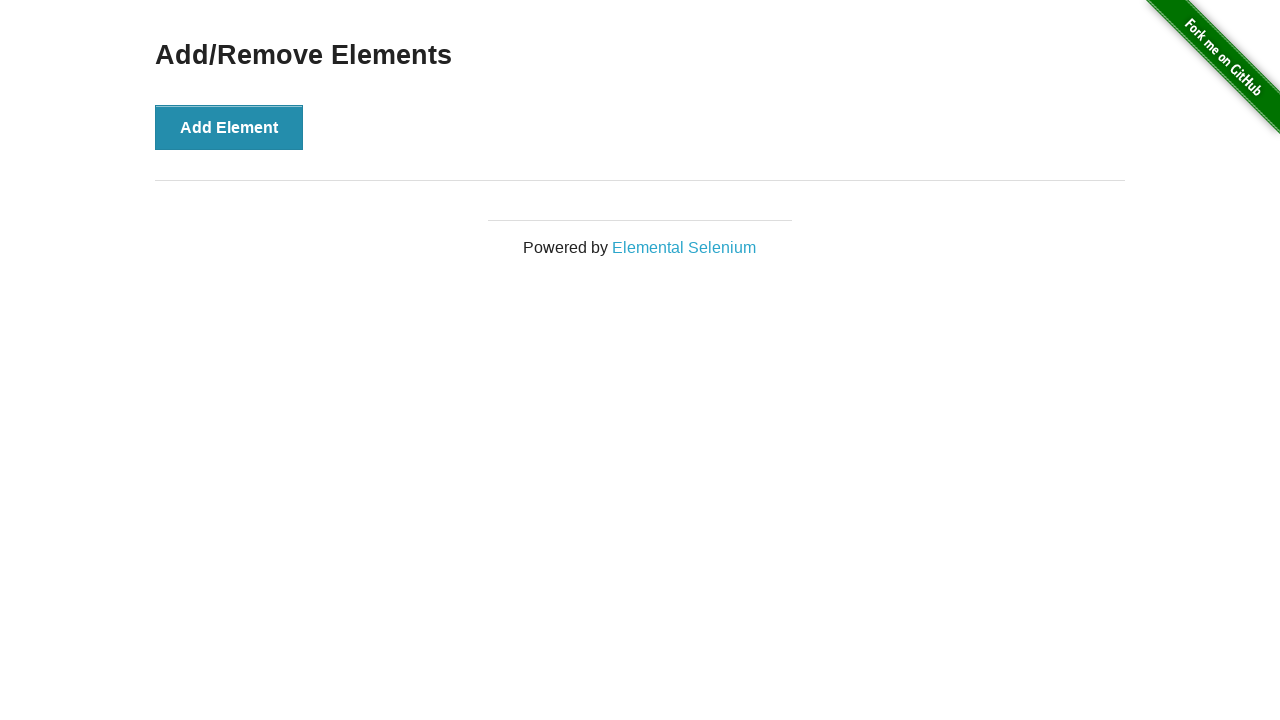

Clicked Add Element button (iteration 35) at (229, 127) on button[onclick='addElement()']
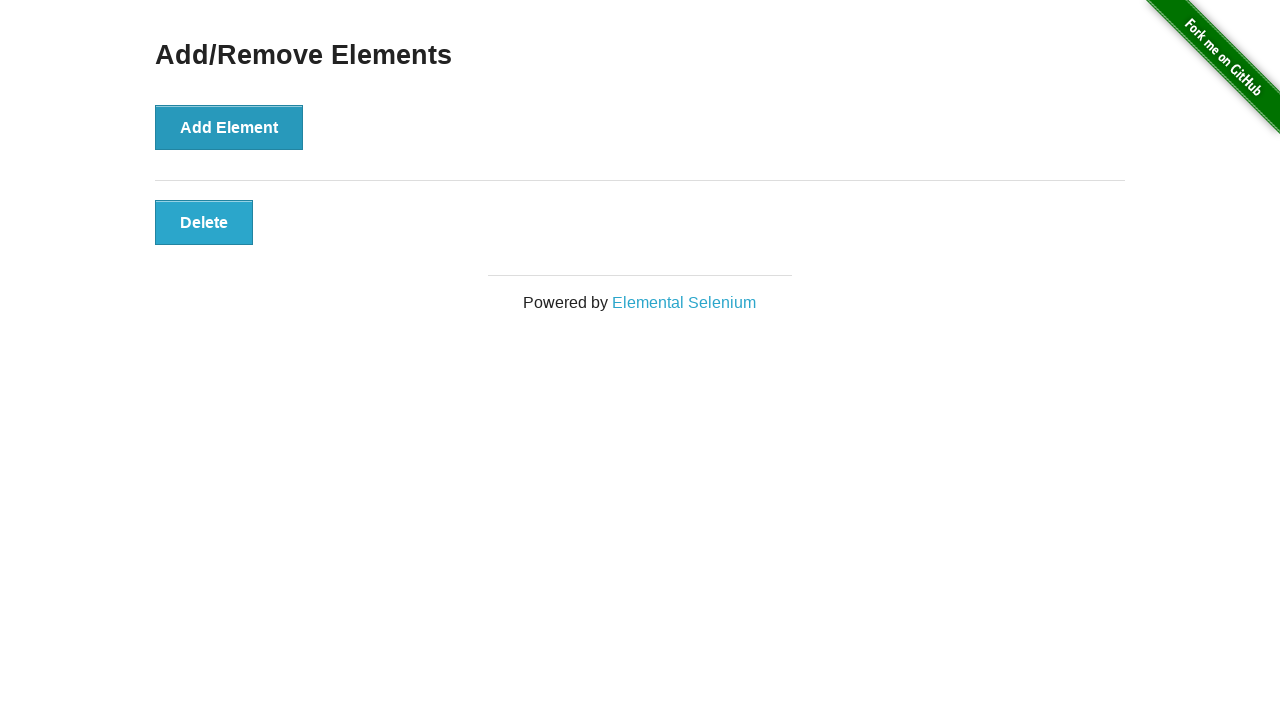

Clicked first Delete button (iteration 35) at (204, 222) on button.added-manually:first-child
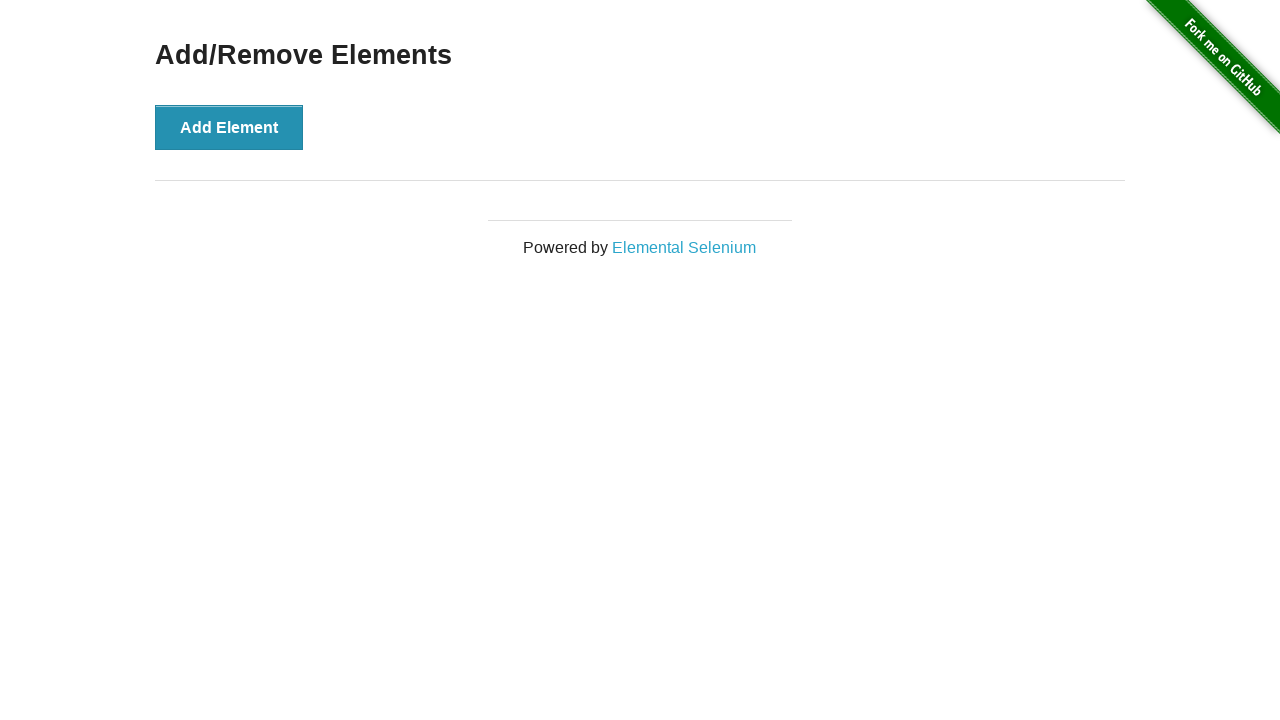

Clicked Add Element button (iteration 36) at (229, 127) on button[onclick='addElement()']
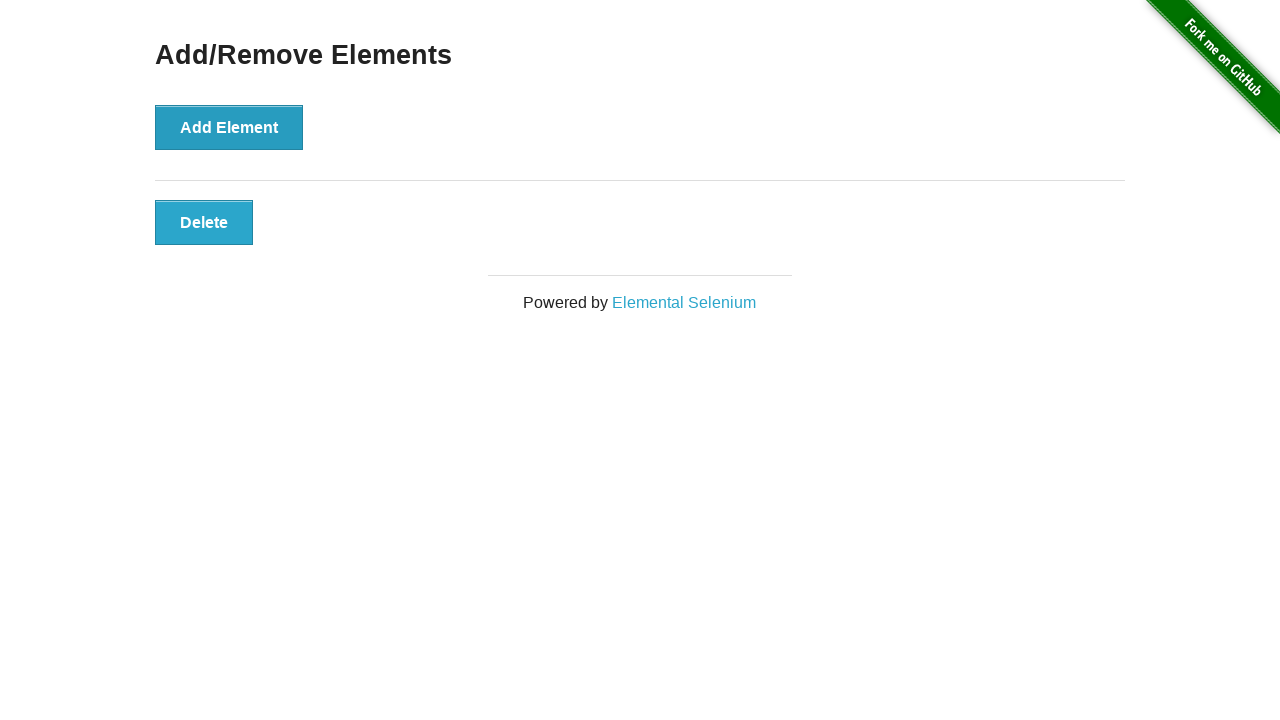

Clicked first Delete button (iteration 36) at (204, 222) on button.added-manually:first-child
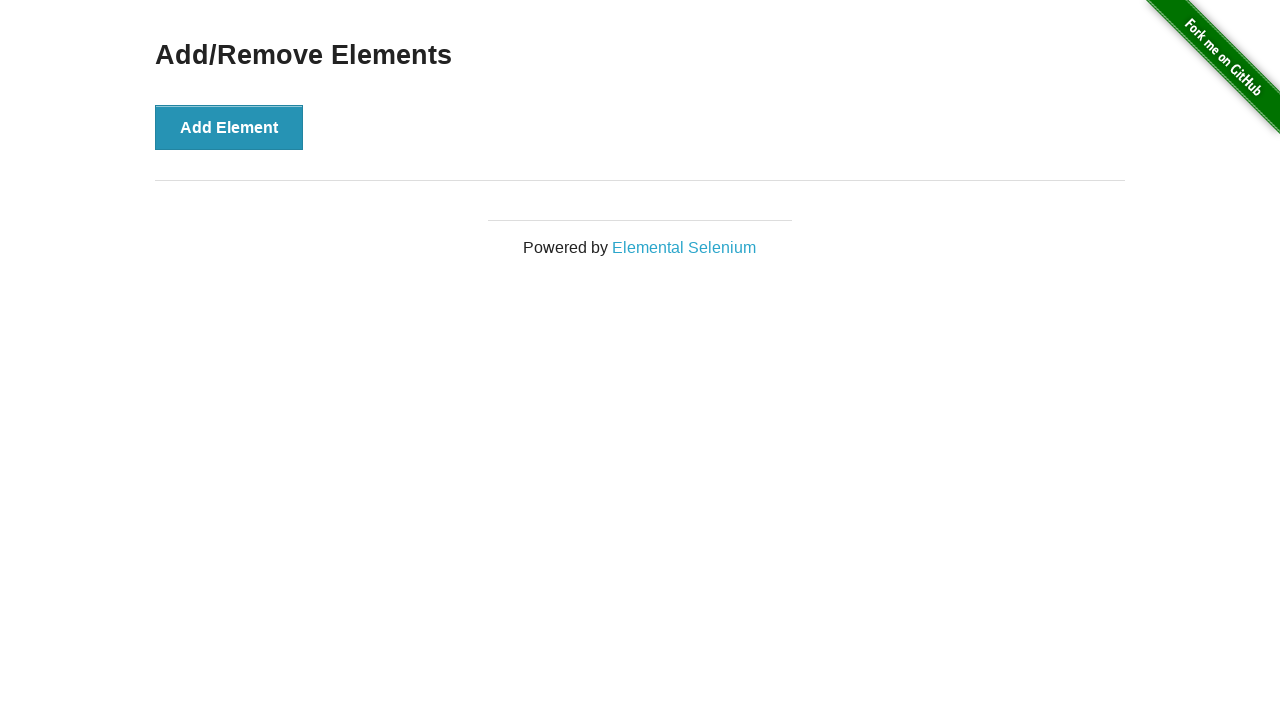

Clicked Add Element button (iteration 37) at (229, 127) on button[onclick='addElement()']
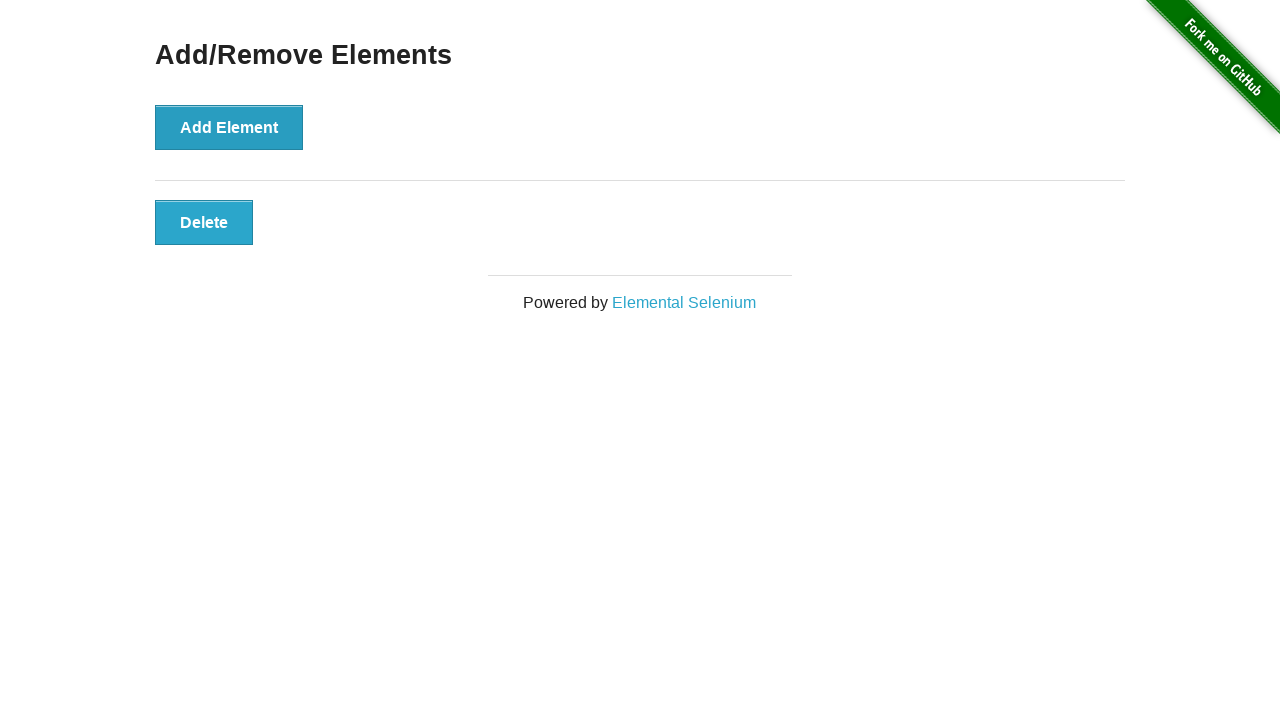

Clicked first Delete button (iteration 37) at (204, 222) on button.added-manually:first-child
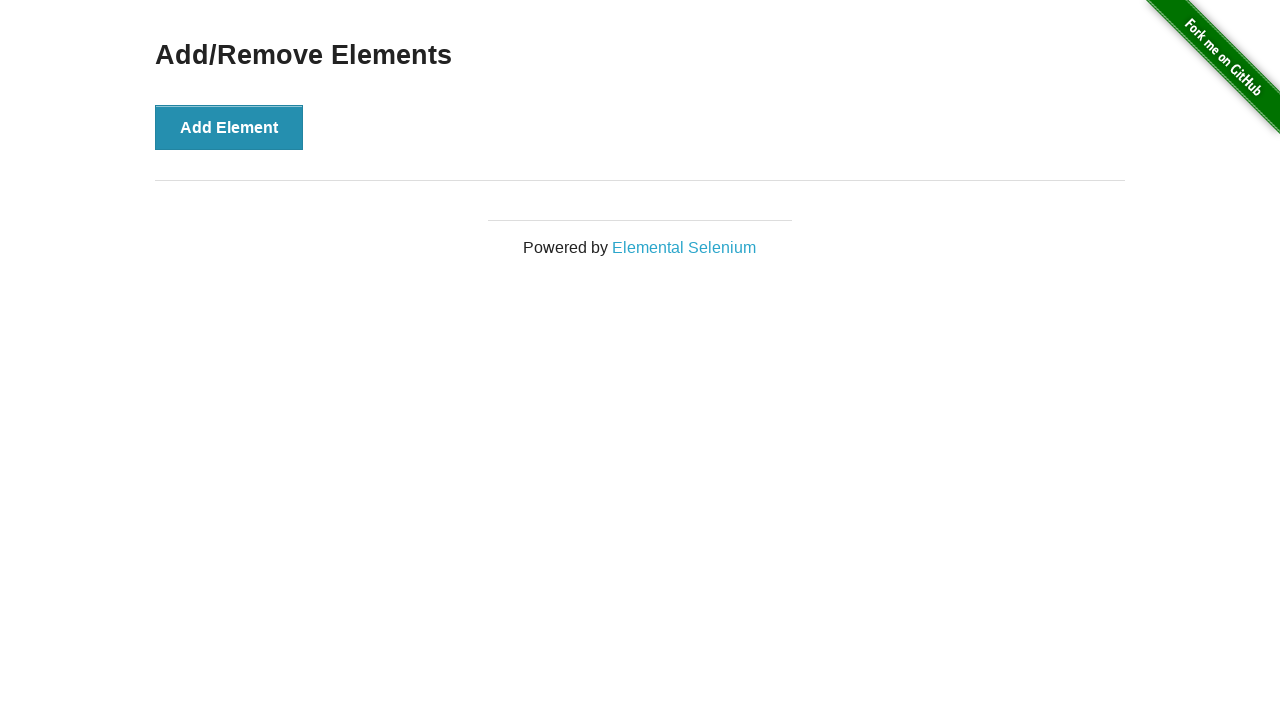

Clicked Add Element button (iteration 38) at (229, 127) on button[onclick='addElement()']
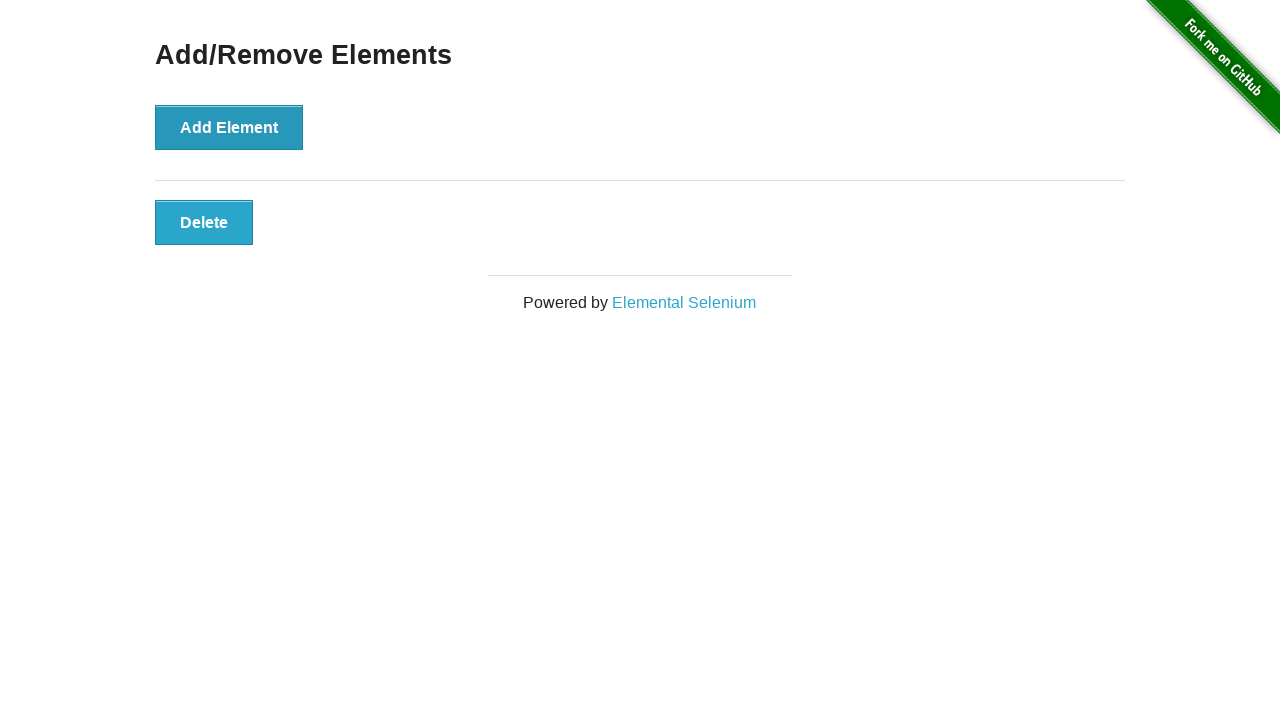

Clicked first Delete button (iteration 38) at (204, 222) on button.added-manually:first-child
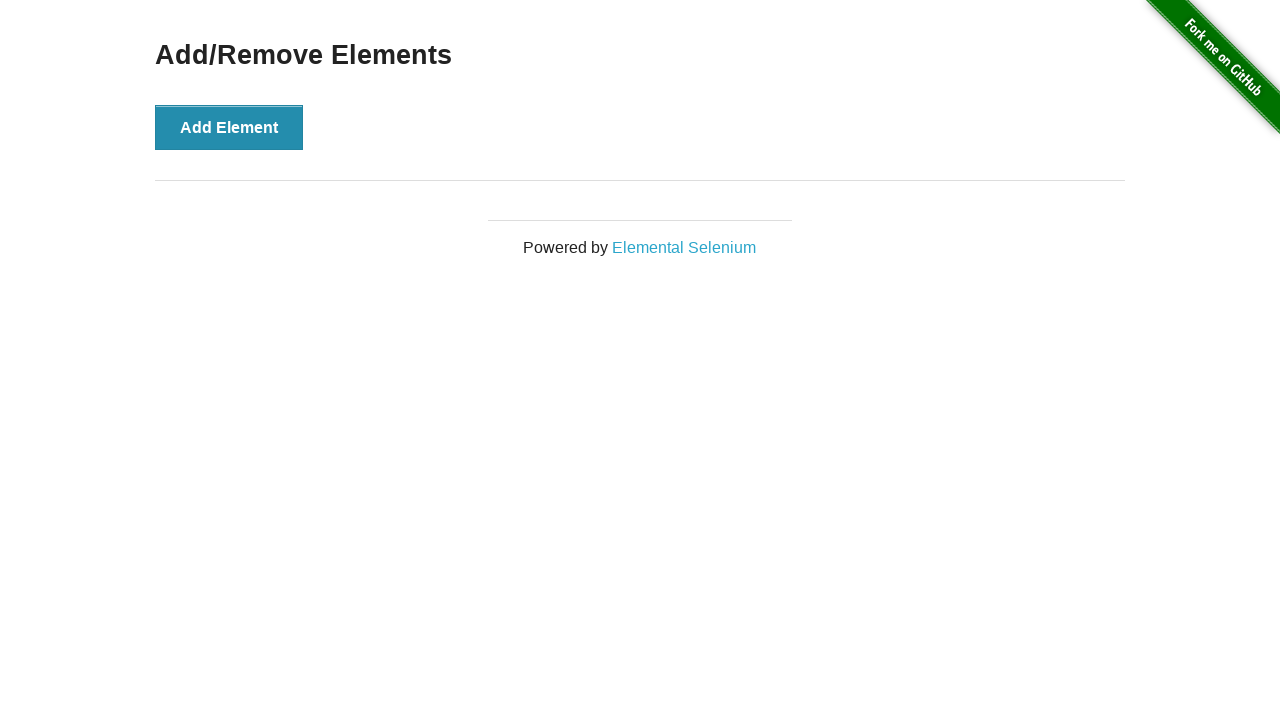

Clicked Add Element button (iteration 39) at (229, 127) on button[onclick='addElement()']
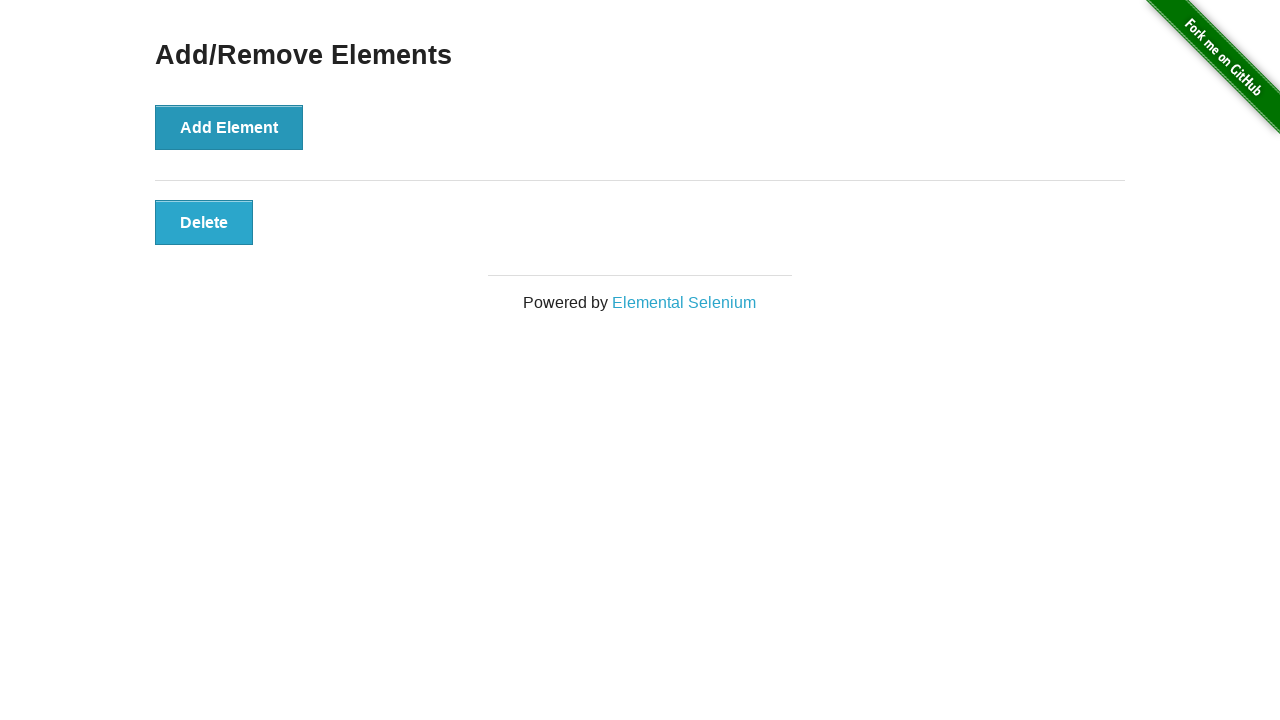

Clicked first Delete button (iteration 39) at (204, 222) on button.added-manually:first-child
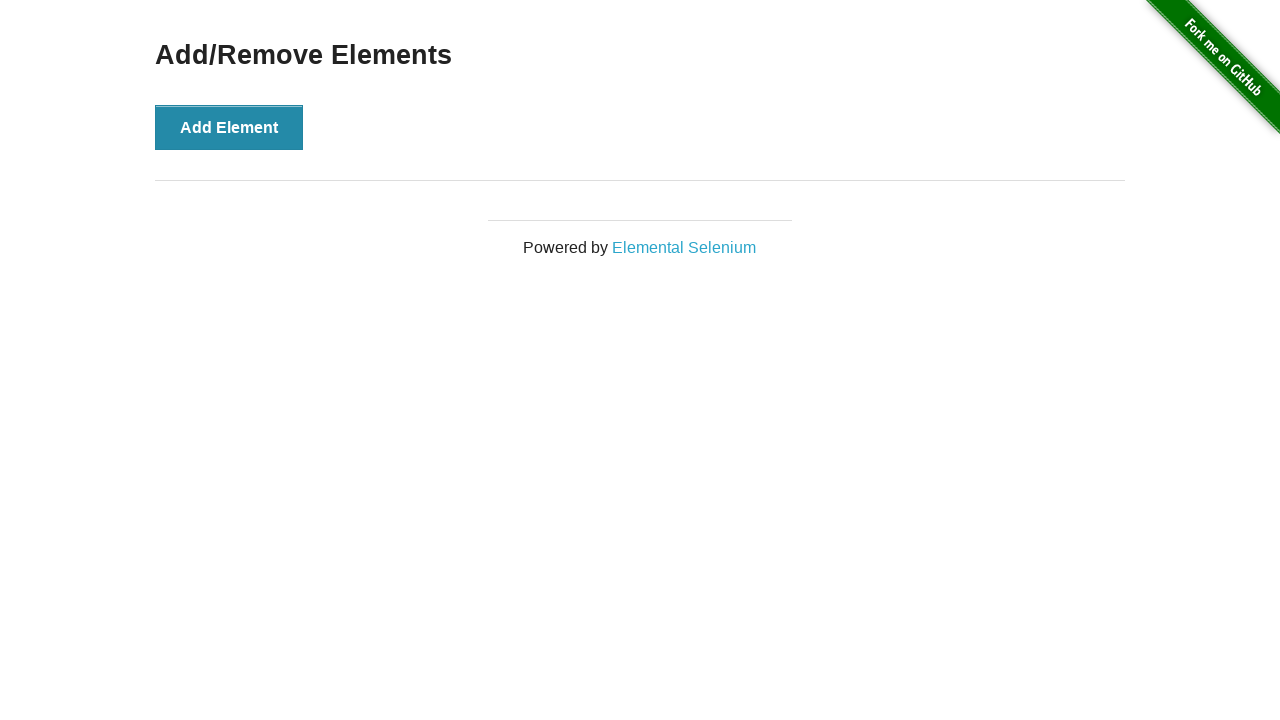

Clicked Add Element button (iteration 40) at (229, 127) on button[onclick='addElement()']
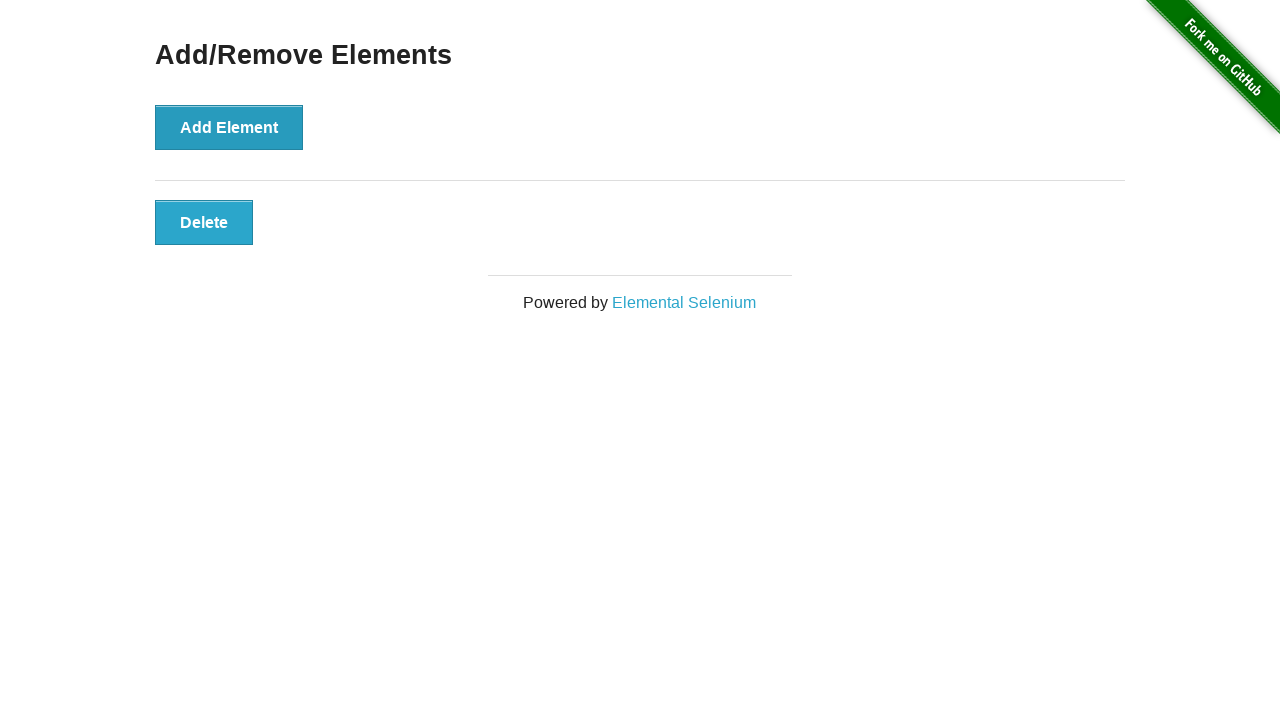

Clicked first Delete button (iteration 40) at (204, 222) on button.added-manually:first-child
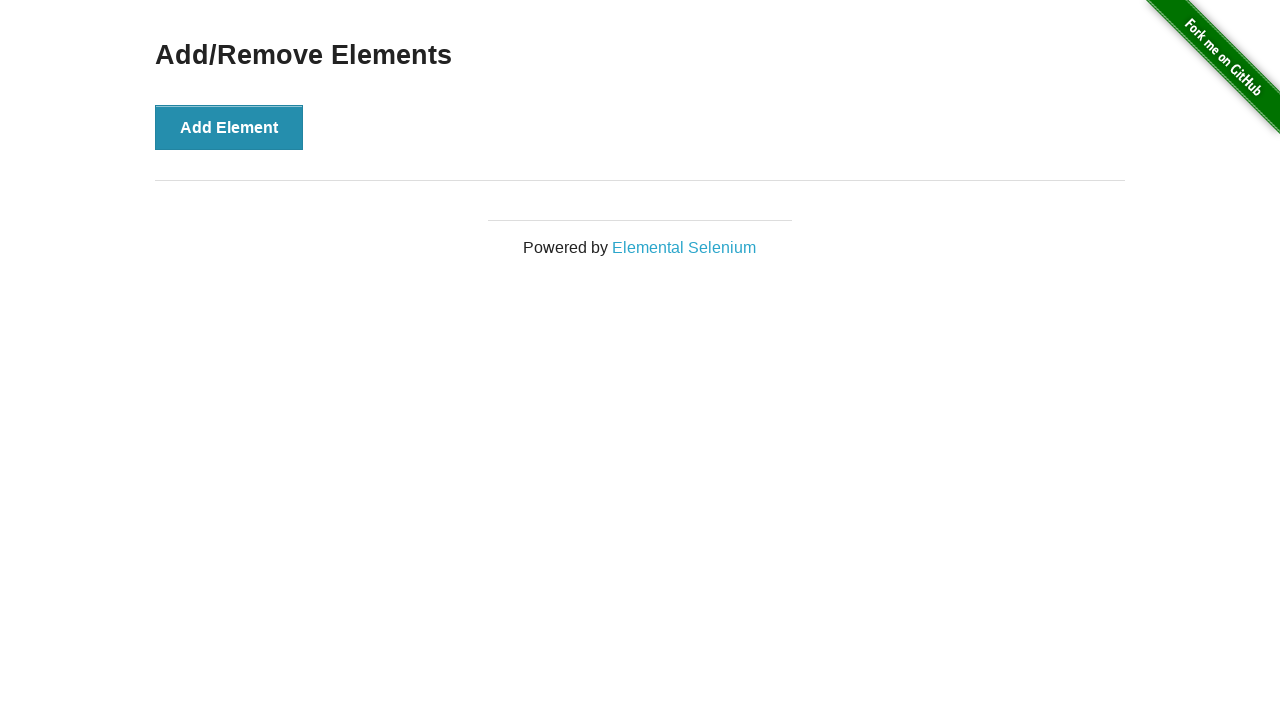

Clicked Add Element button (iteration 41) at (229, 127) on button[onclick='addElement()']
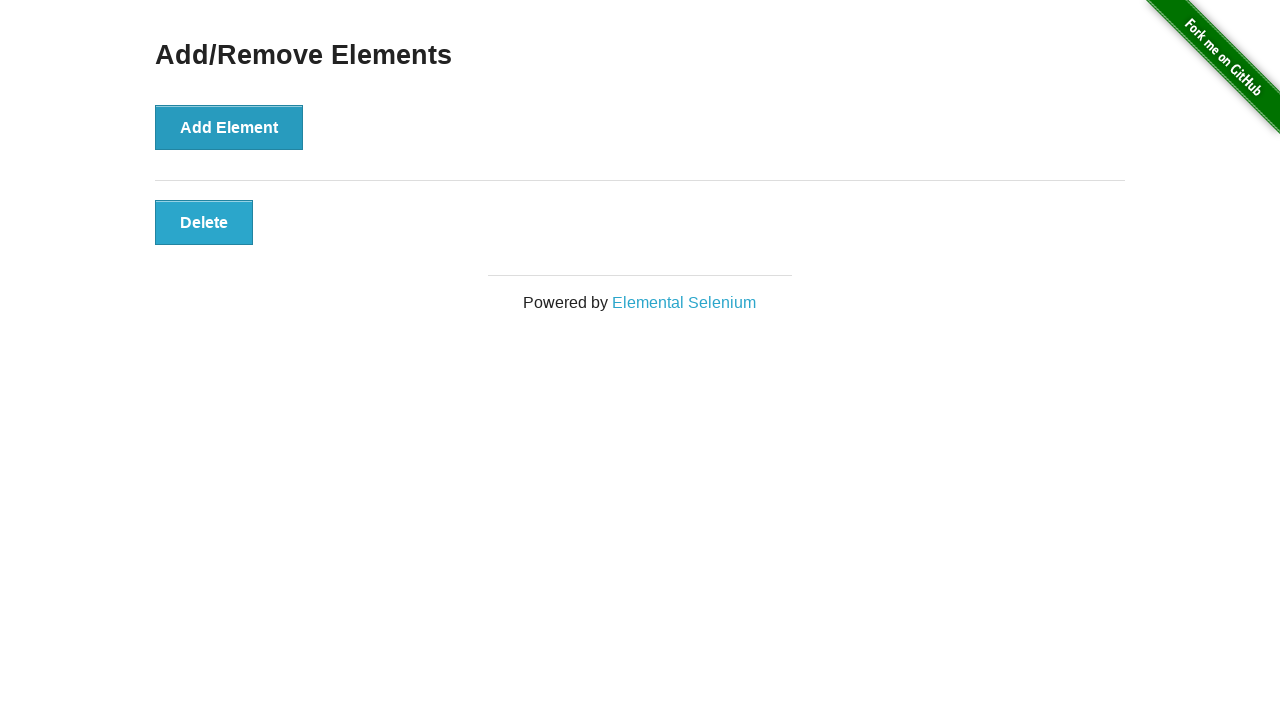

Clicked first Delete button (iteration 41) at (204, 222) on button.added-manually:first-child
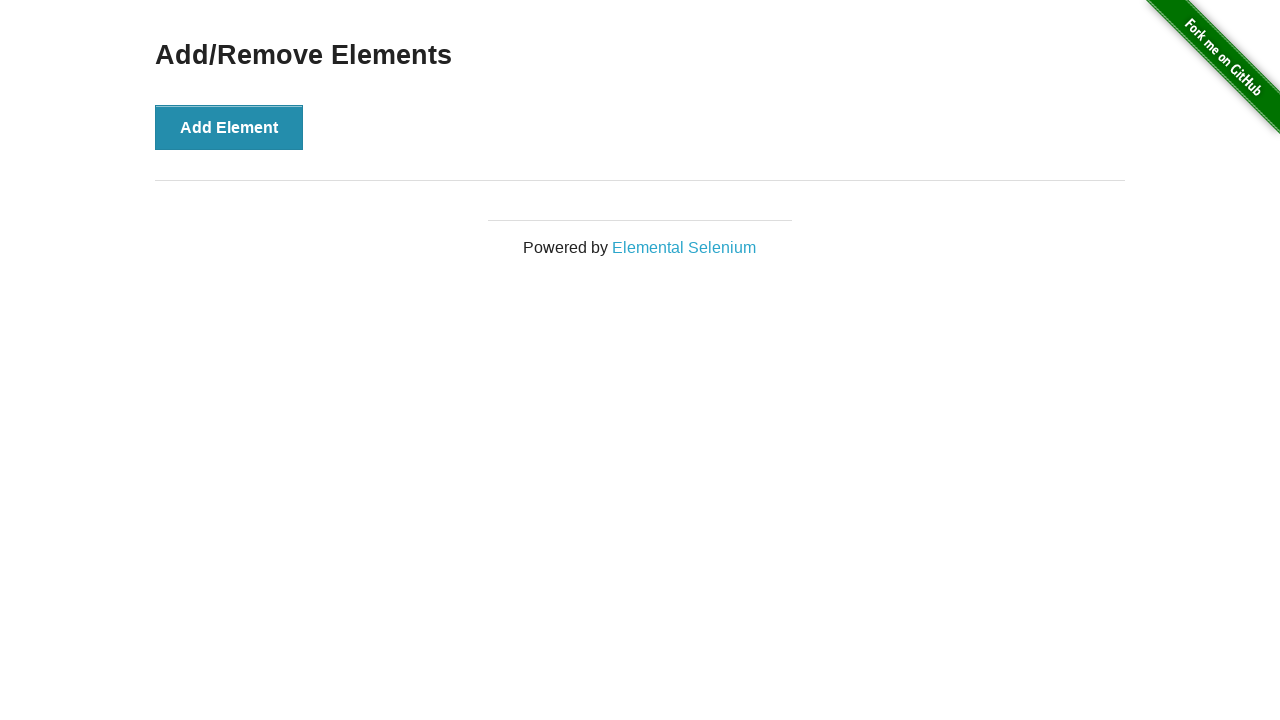

Clicked Add Element button (iteration 42) at (229, 127) on button[onclick='addElement()']
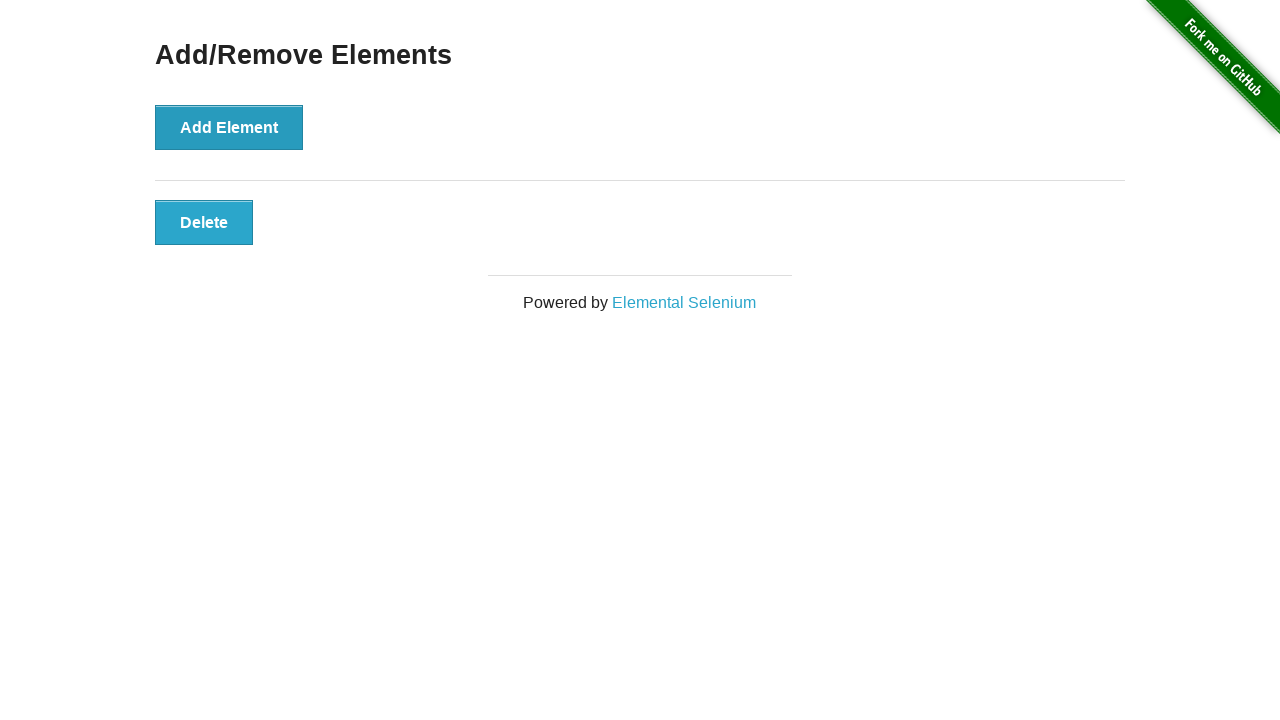

Clicked first Delete button (iteration 42) at (204, 222) on button.added-manually:first-child
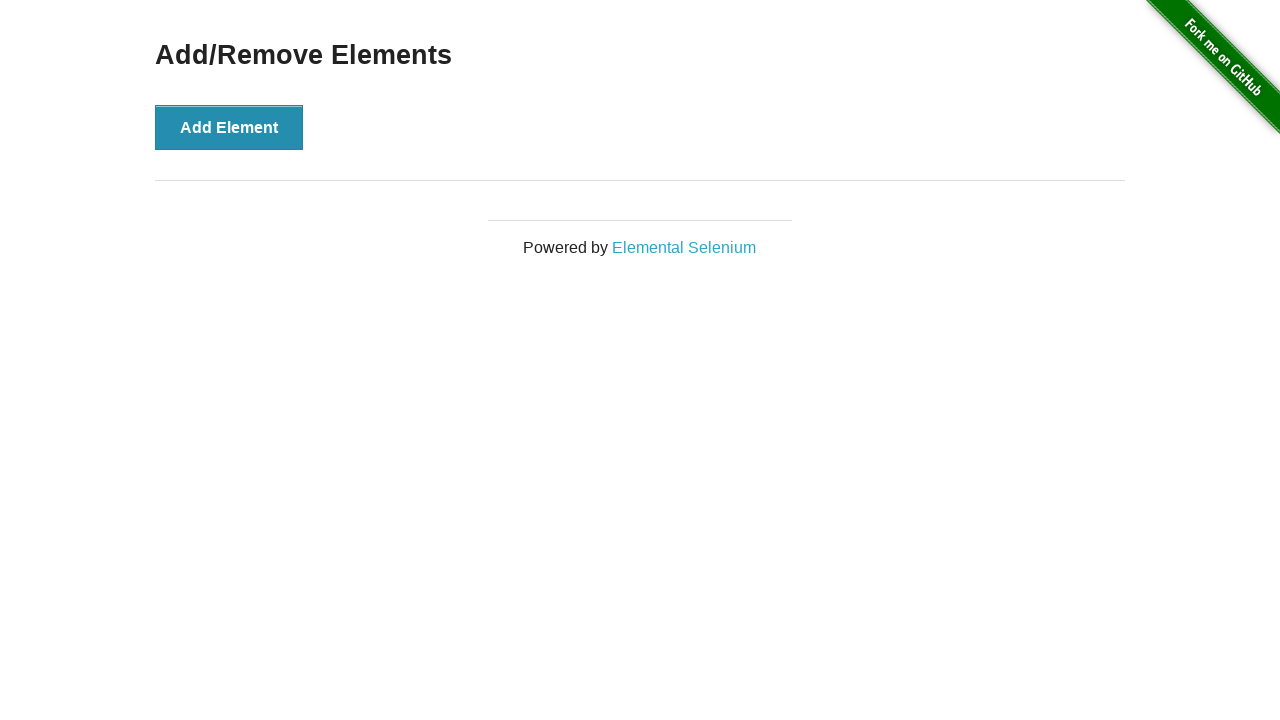

Clicked Add Element button (iteration 43) at (229, 127) on button[onclick='addElement()']
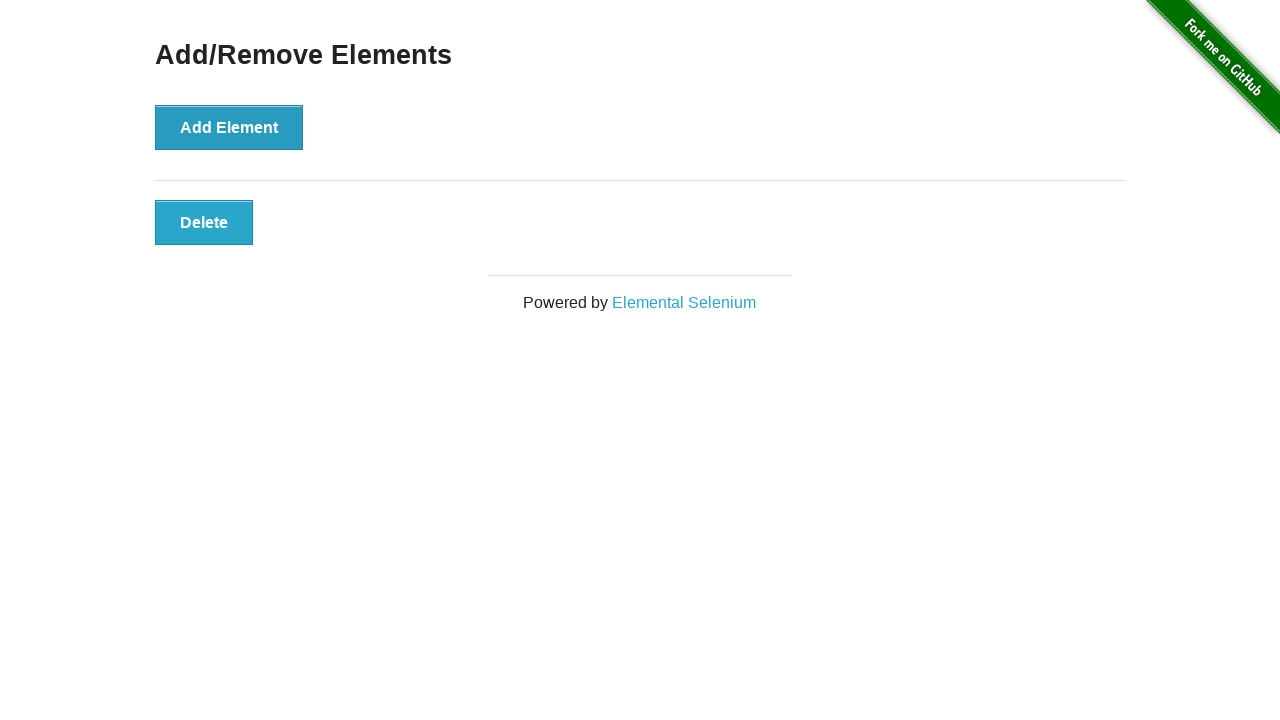

Clicked first Delete button (iteration 43) at (204, 222) on button.added-manually:first-child
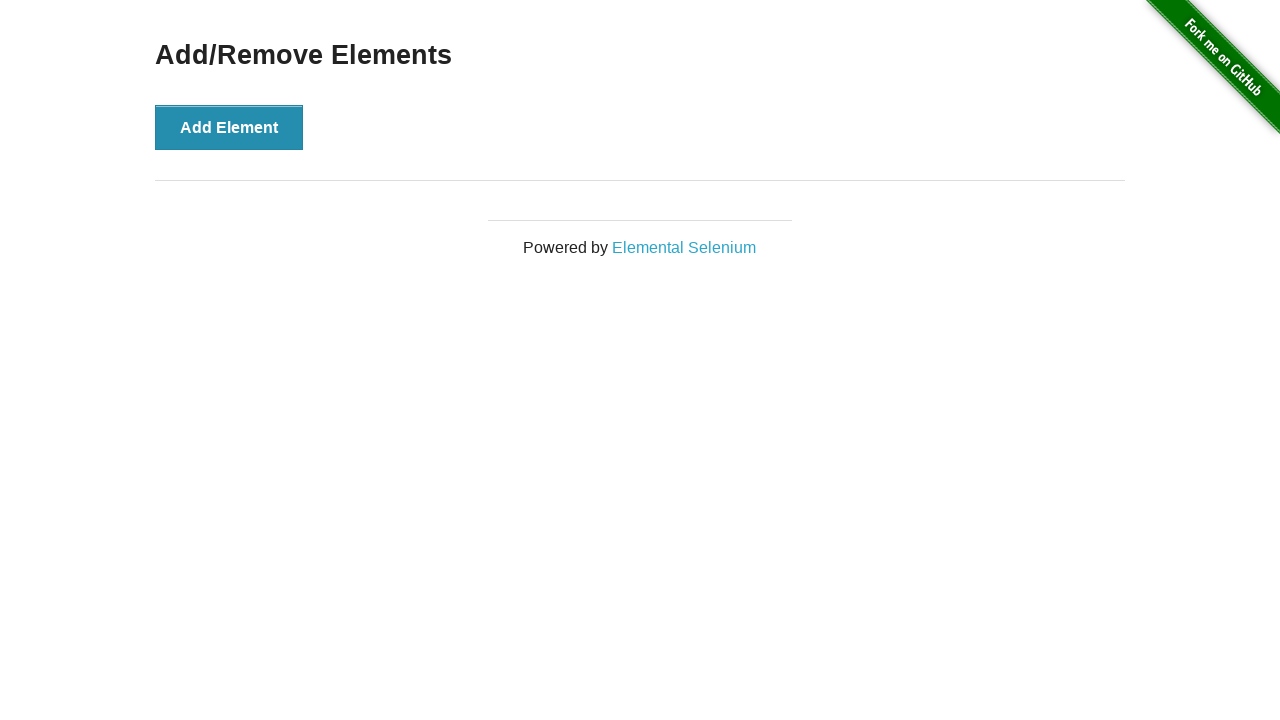

Clicked Add Element button (iteration 44) at (229, 127) on button[onclick='addElement()']
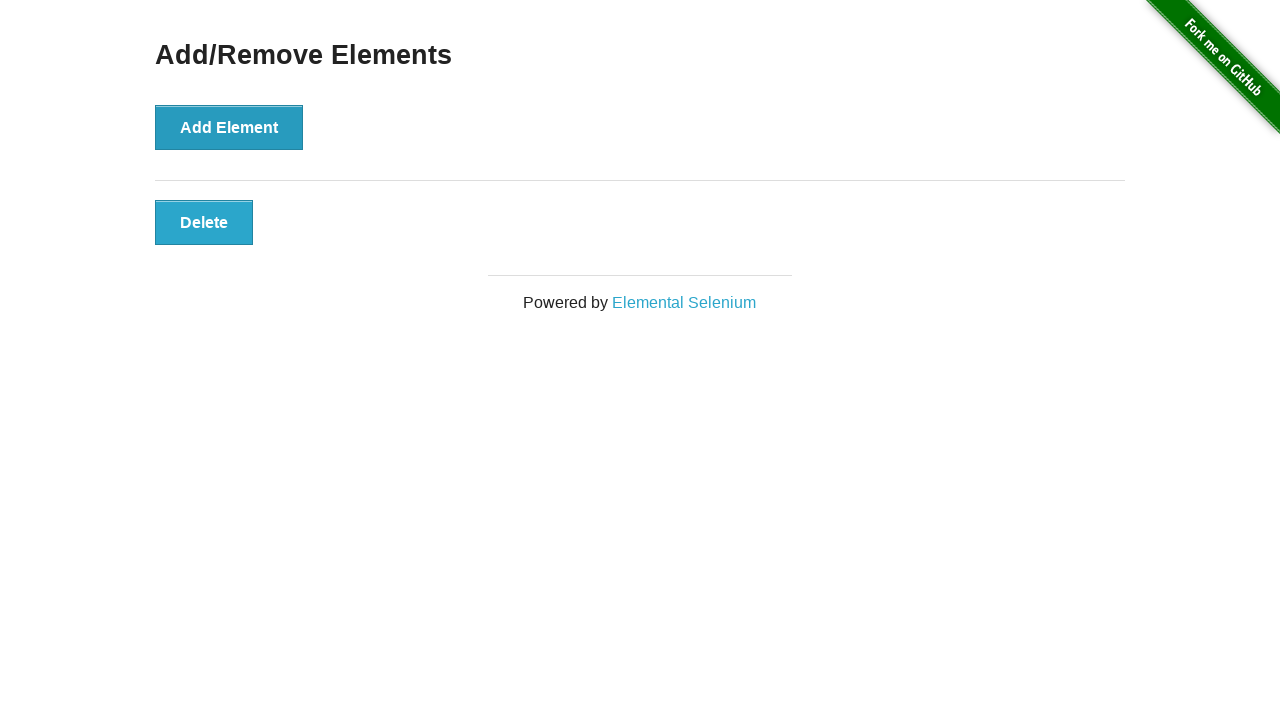

Clicked first Delete button (iteration 44) at (204, 222) on button.added-manually:first-child
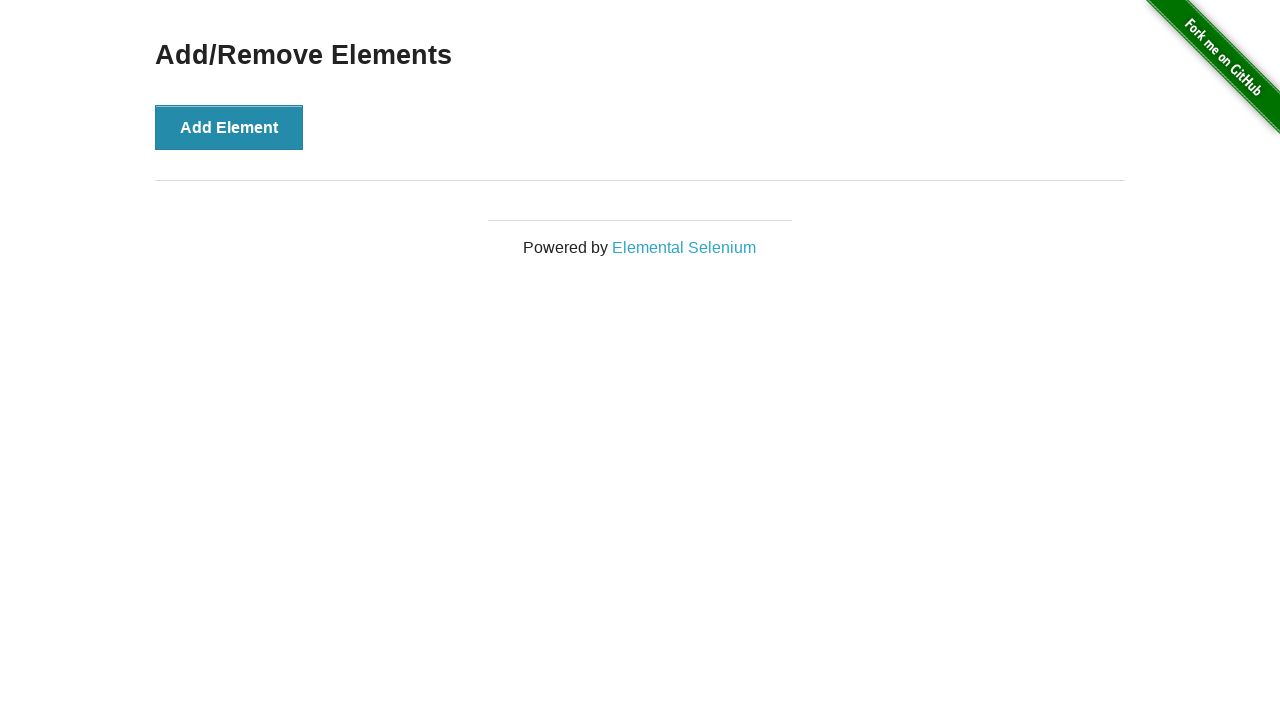

Clicked Add Element button (iteration 45) at (229, 127) on button[onclick='addElement()']
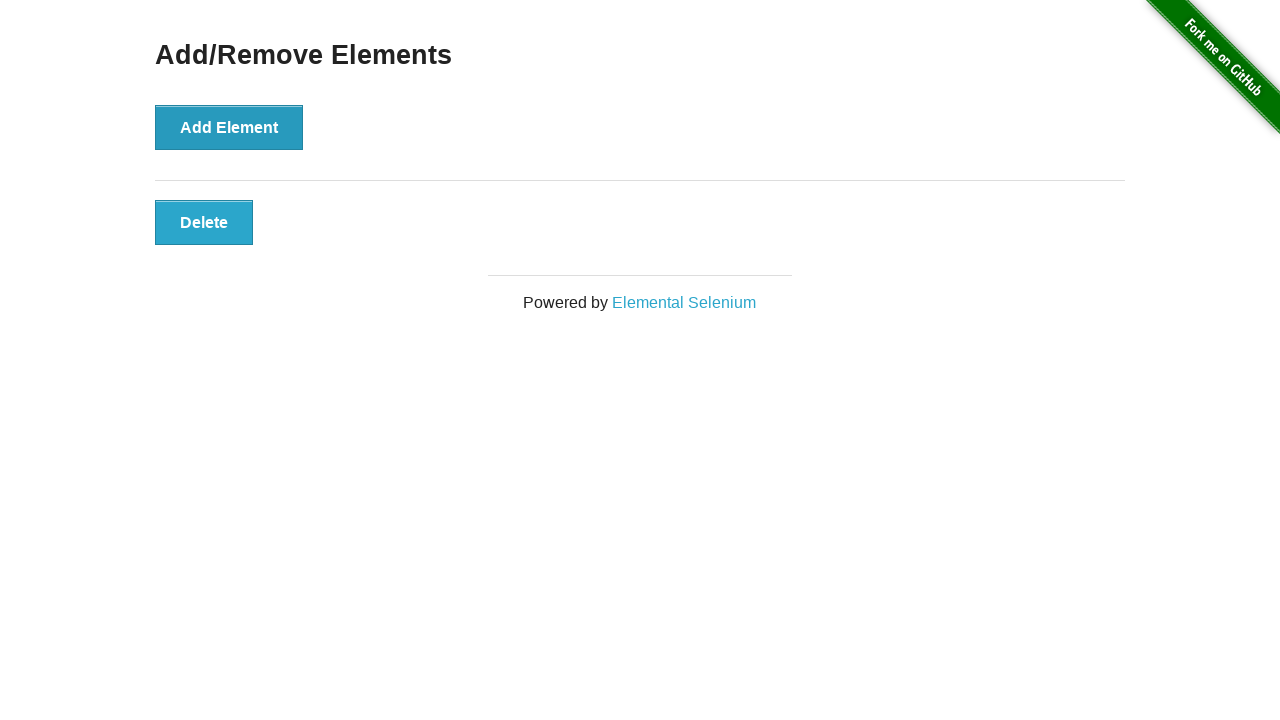

Clicked first Delete button (iteration 45) at (204, 222) on button.added-manually:first-child
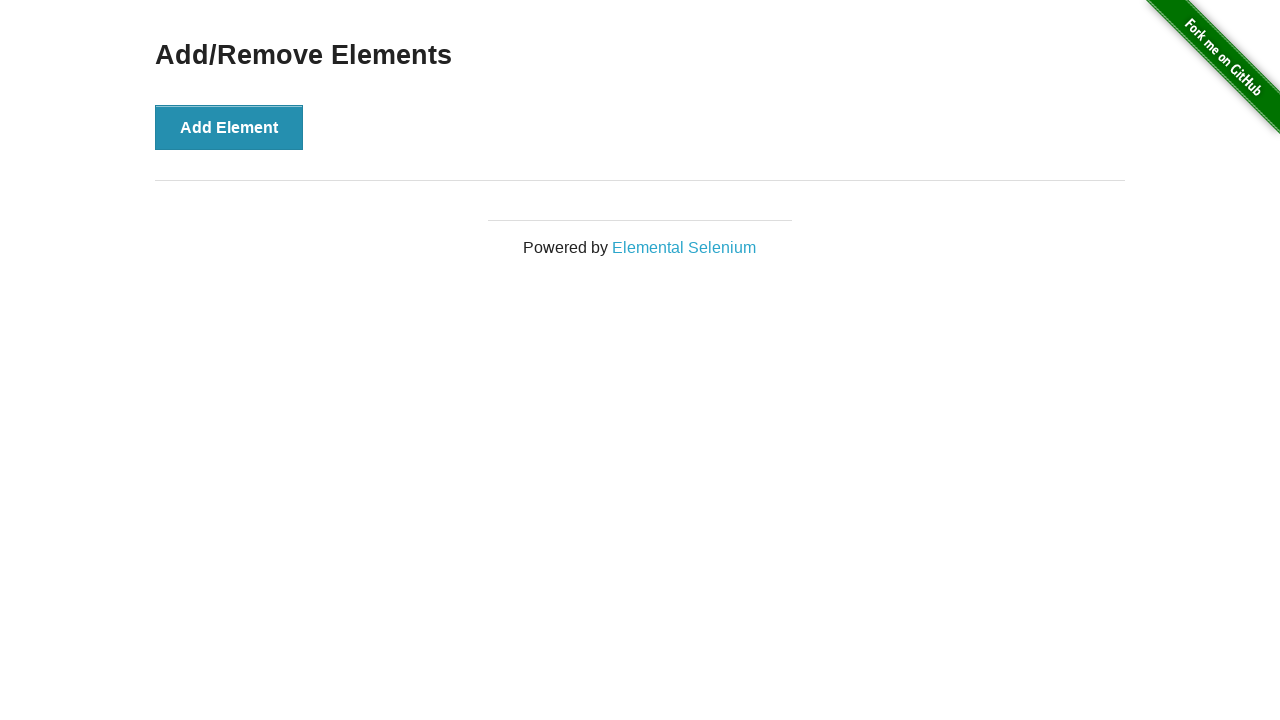

Clicked Add Element button (iteration 46) at (229, 127) on button[onclick='addElement()']
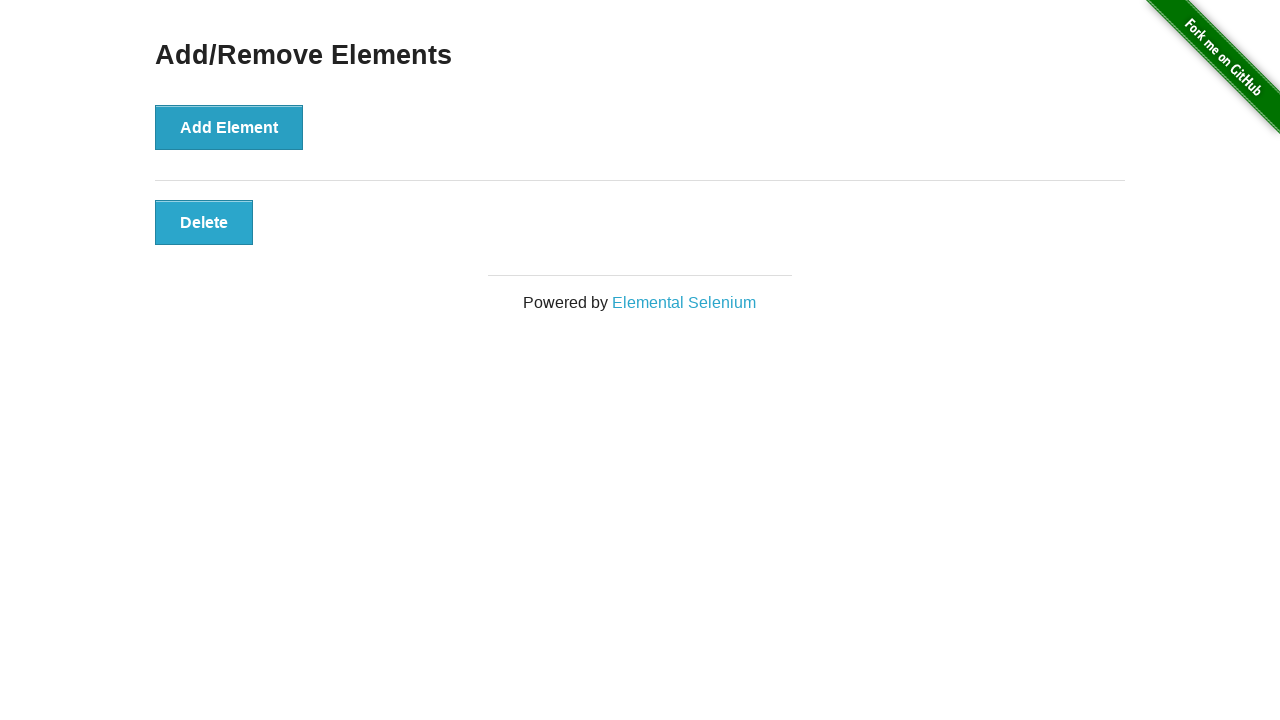

Clicked first Delete button (iteration 46) at (204, 222) on button.added-manually:first-child
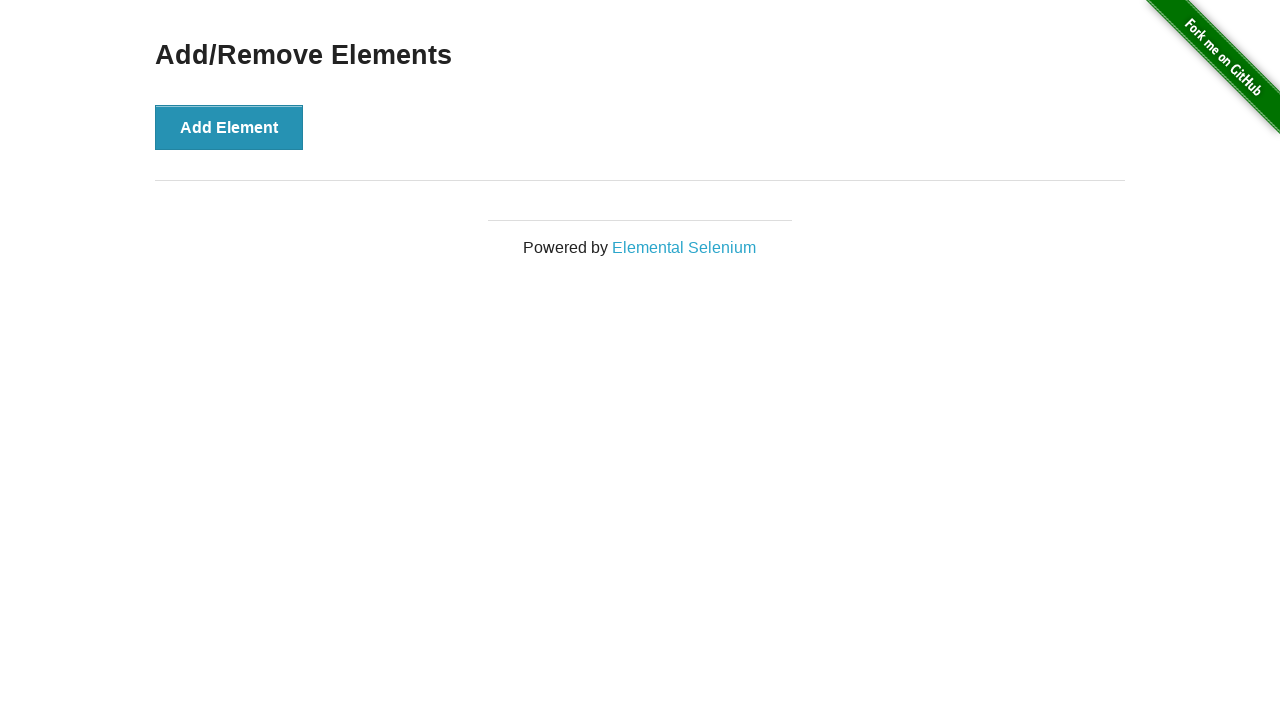

Clicked Add Element button (iteration 47) at (229, 127) on button[onclick='addElement()']
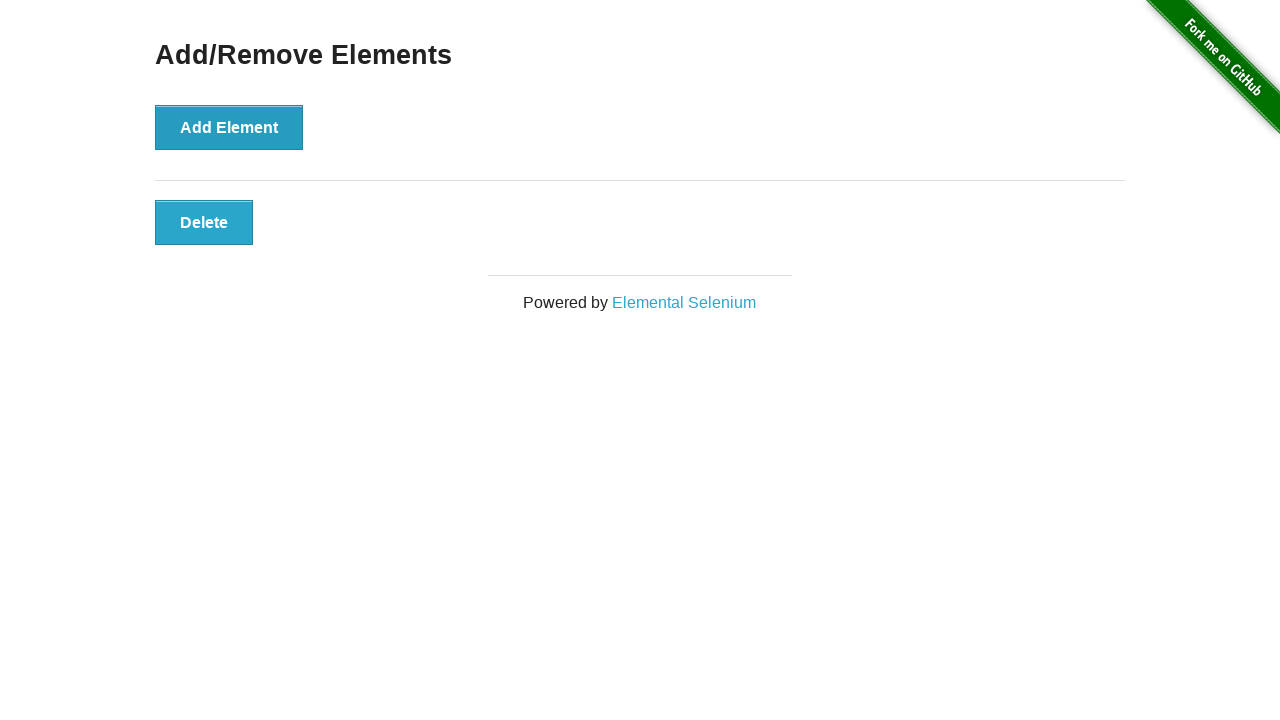

Clicked first Delete button (iteration 47) at (204, 222) on button.added-manually:first-child
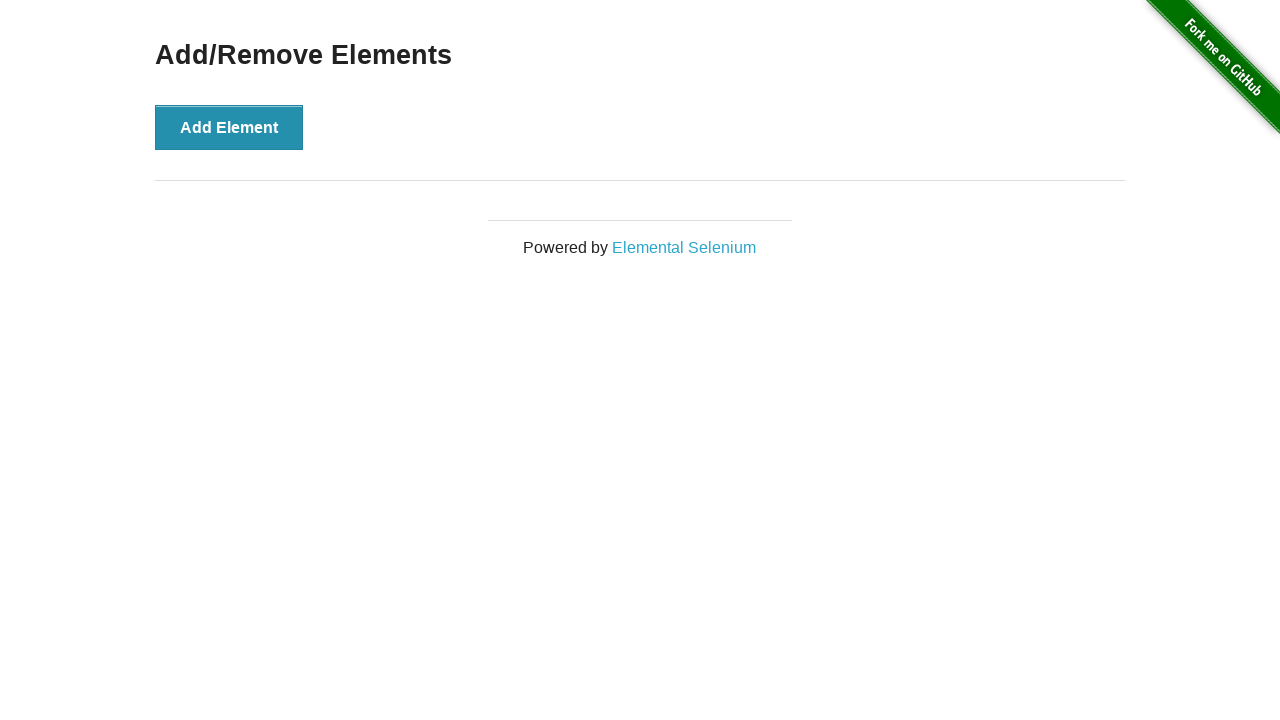

Clicked Add Element button (iteration 48) at (229, 127) on button[onclick='addElement()']
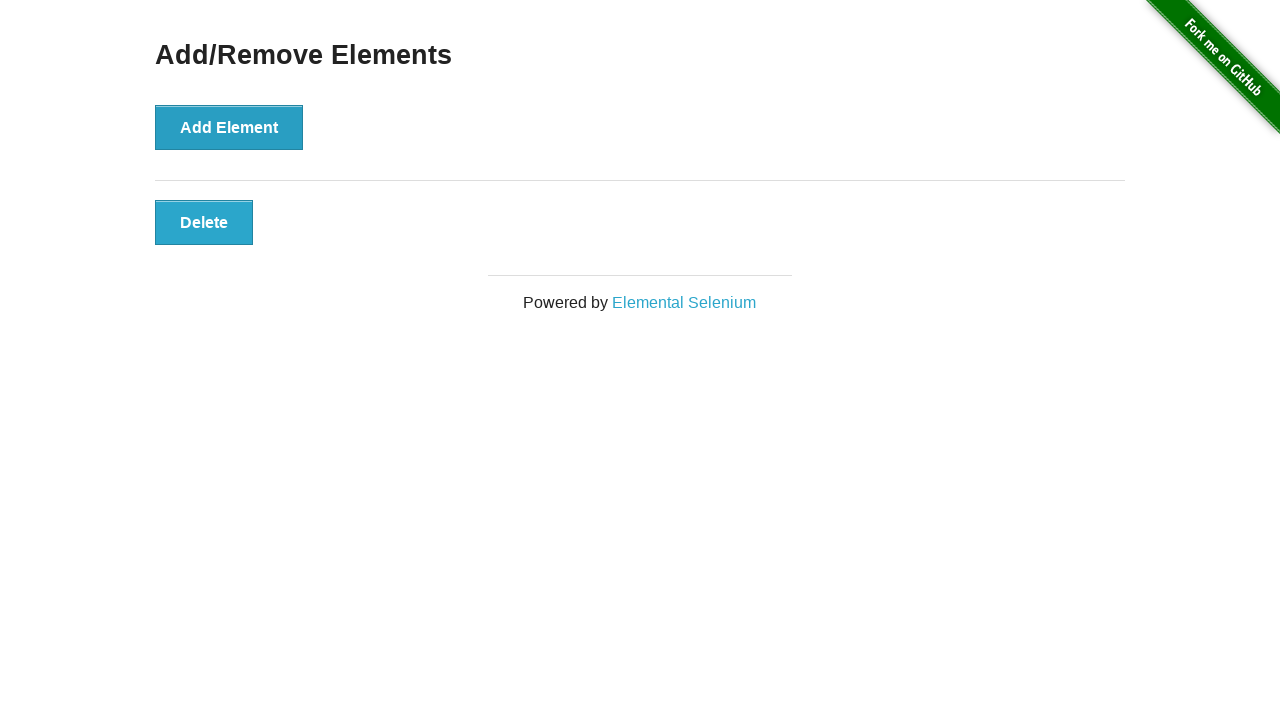

Clicked first Delete button (iteration 48) at (204, 222) on button.added-manually:first-child
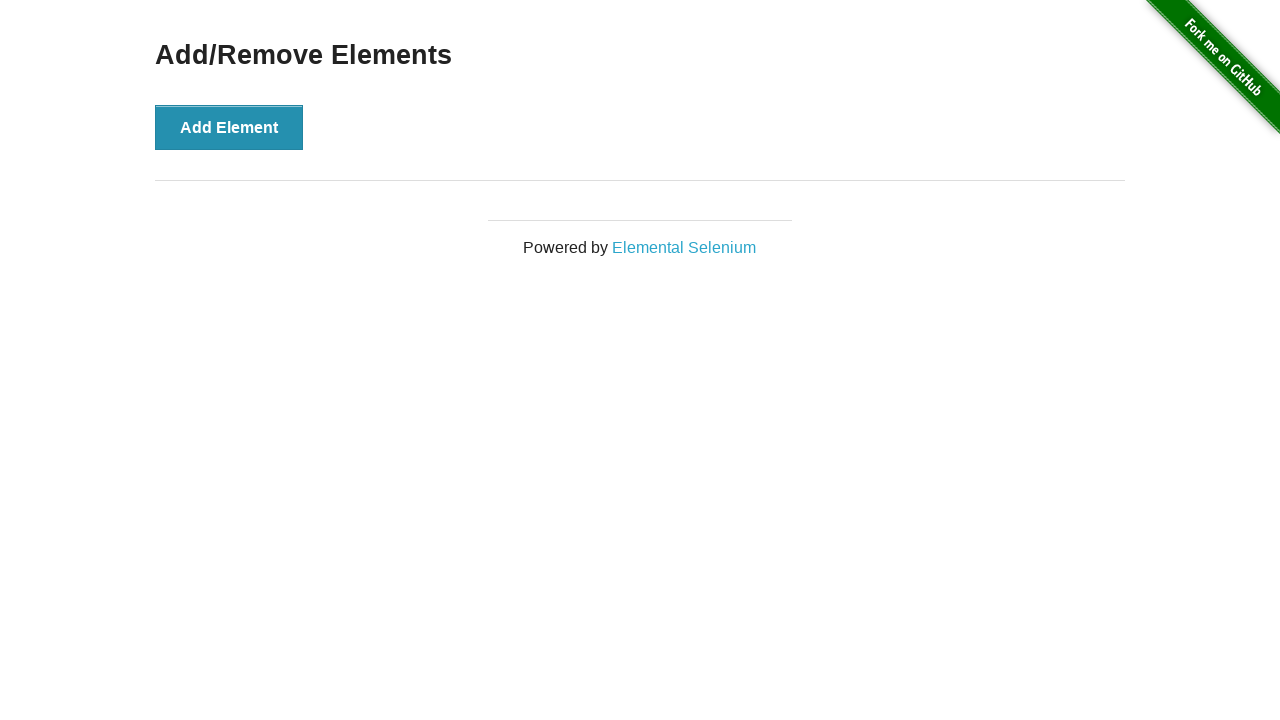

Clicked Add Element button (iteration 49) at (229, 127) on button[onclick='addElement()']
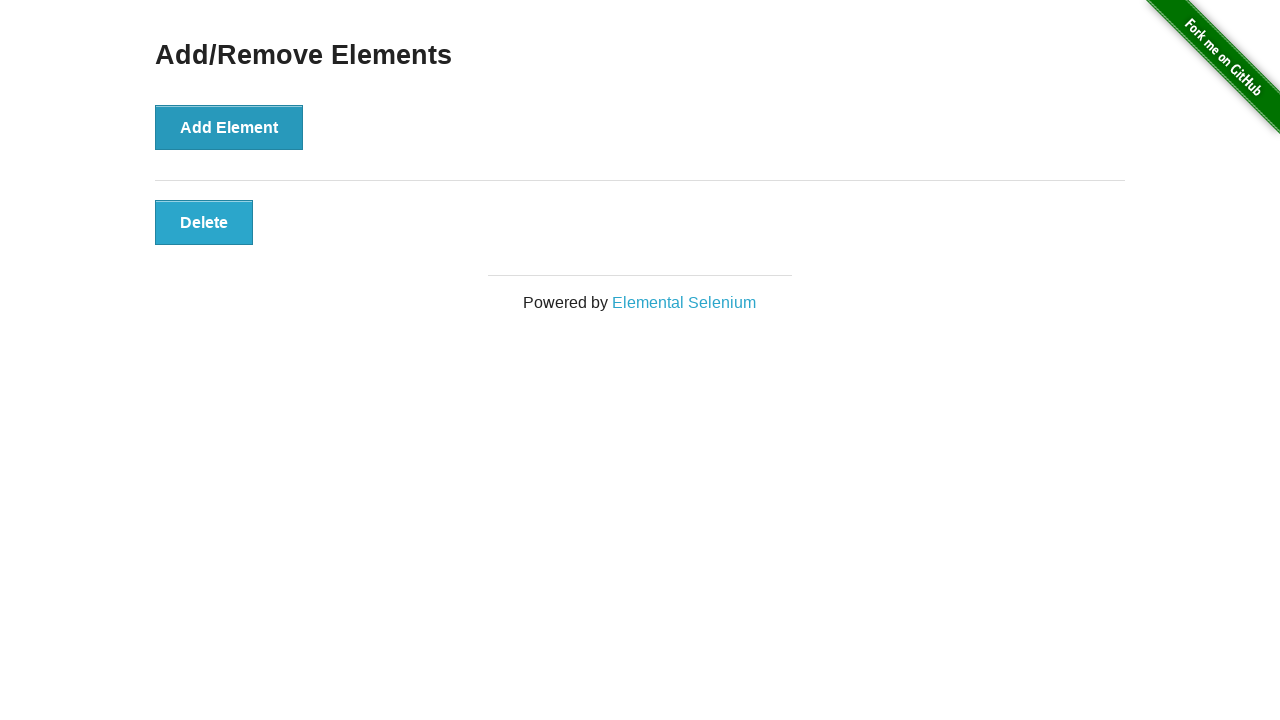

Clicked first Delete button (iteration 49) at (204, 222) on button.added-manually:first-child
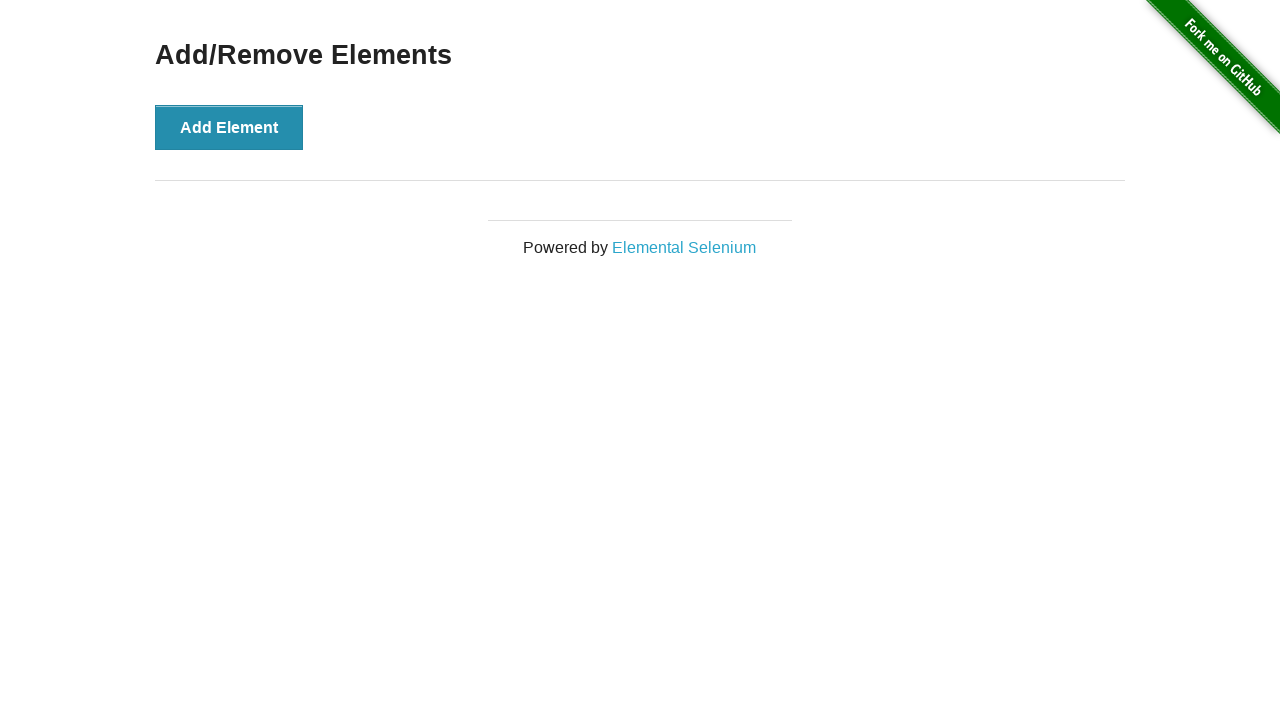

Clicked Add Element button (iteration 50) at (229, 127) on button[onclick='addElement()']
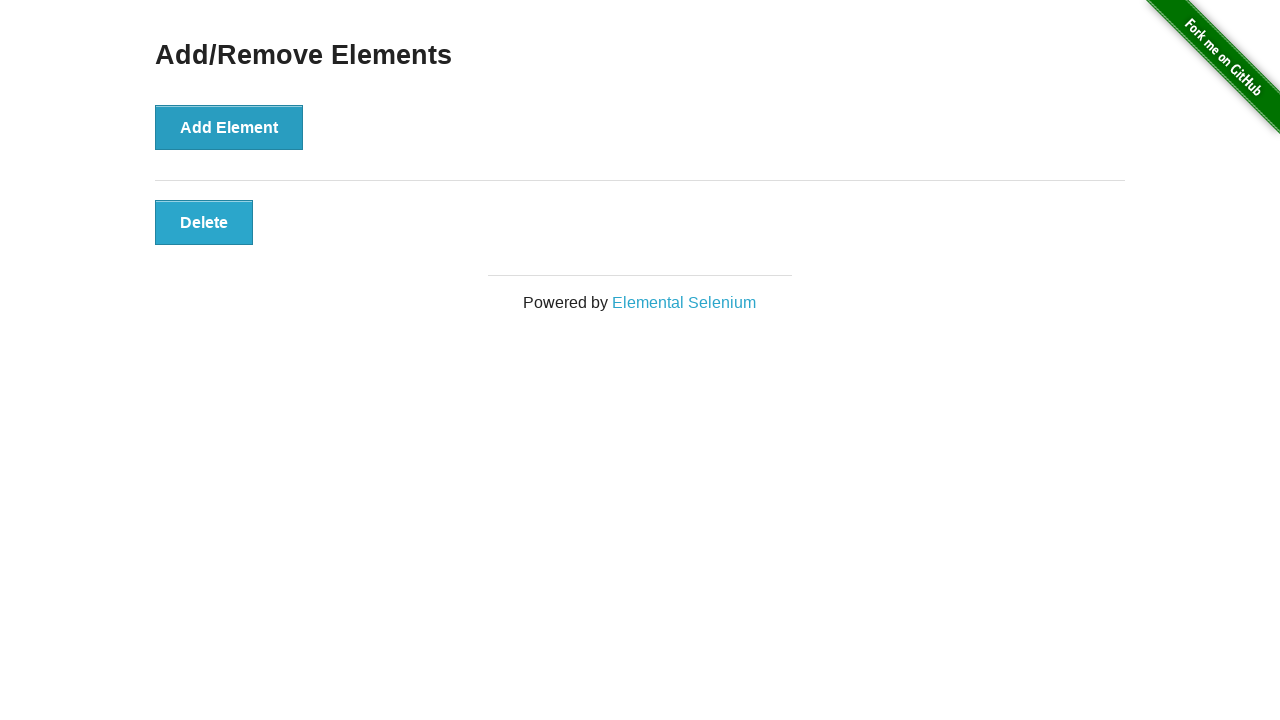

Clicked first Delete button (iteration 50) at (204, 222) on button.added-manually:first-child
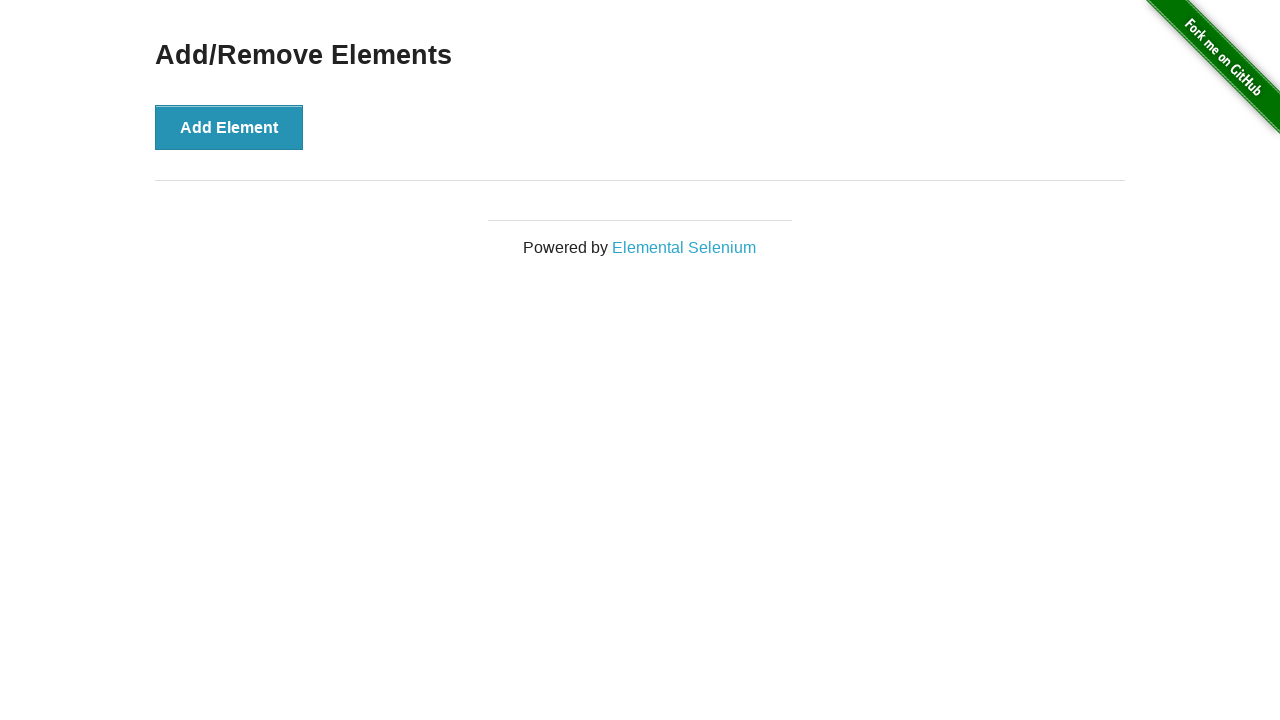

Clicked Add Element button (iteration 51) at (229, 127) on button[onclick='addElement()']
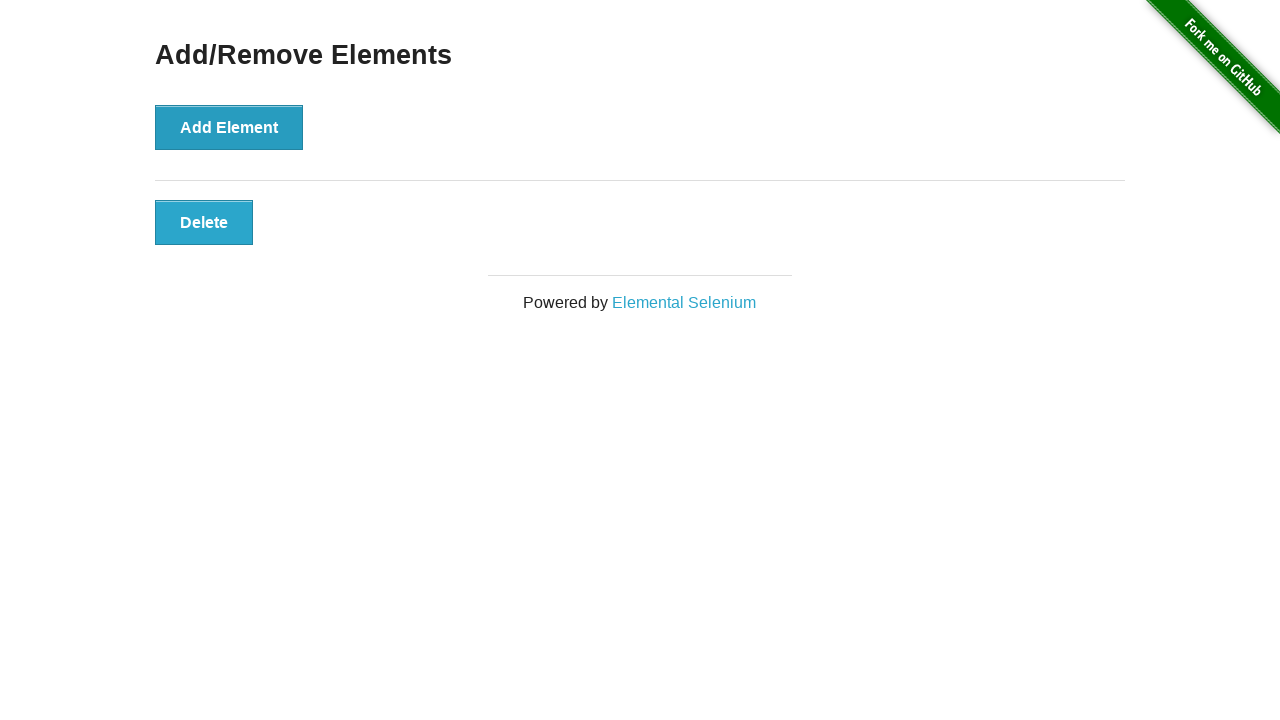

Clicked first Delete button (iteration 51) at (204, 222) on button.added-manually:first-child
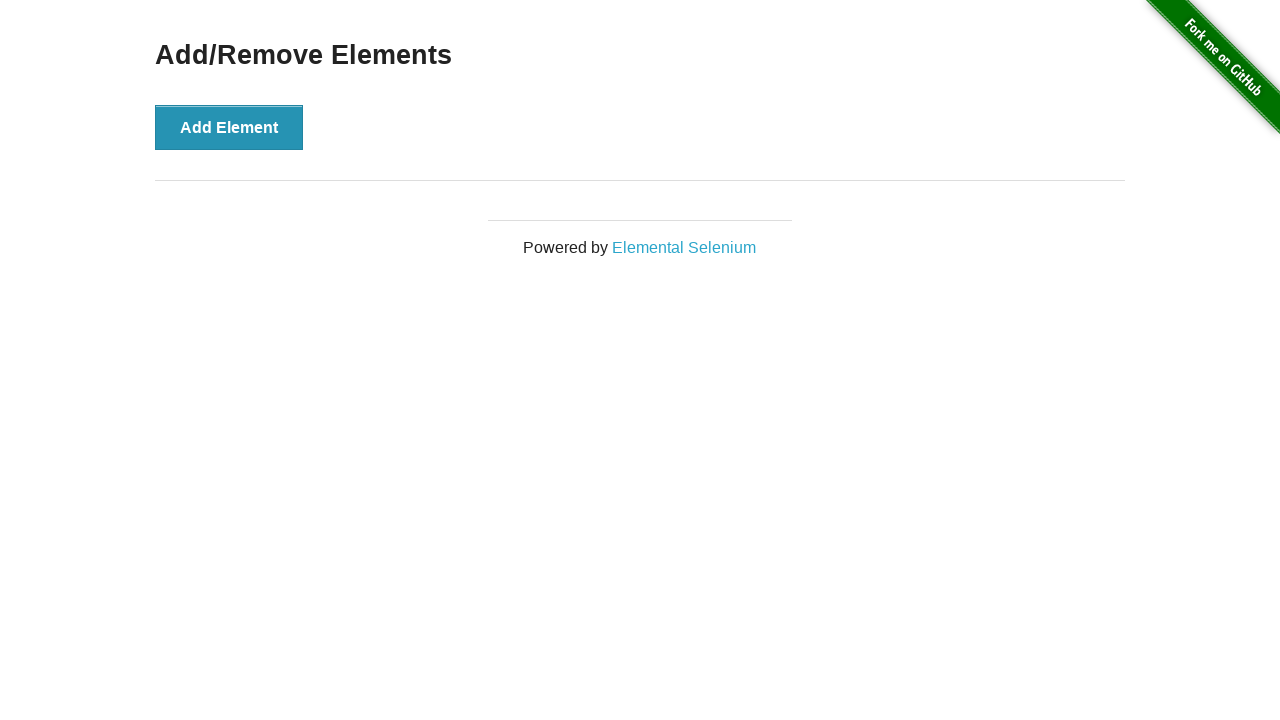

Clicked Add Element button (iteration 52) at (229, 127) on button[onclick='addElement()']
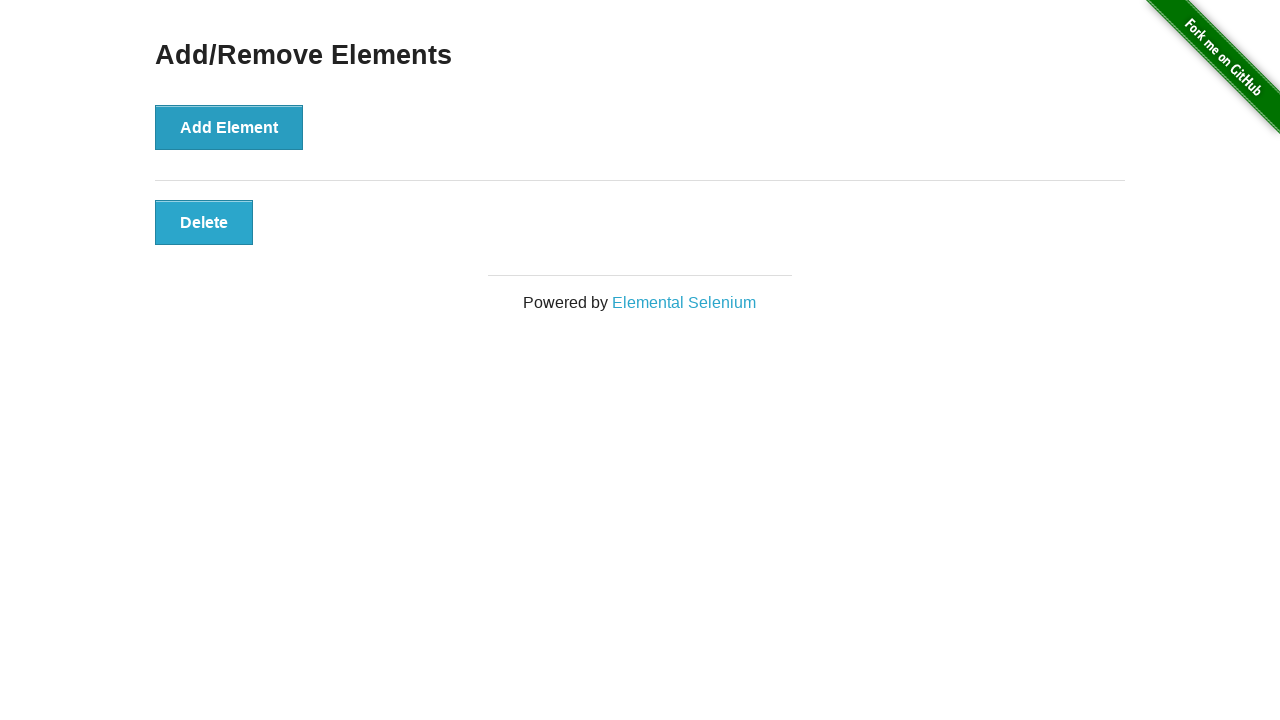

Clicked first Delete button (iteration 52) at (204, 222) on button.added-manually:first-child
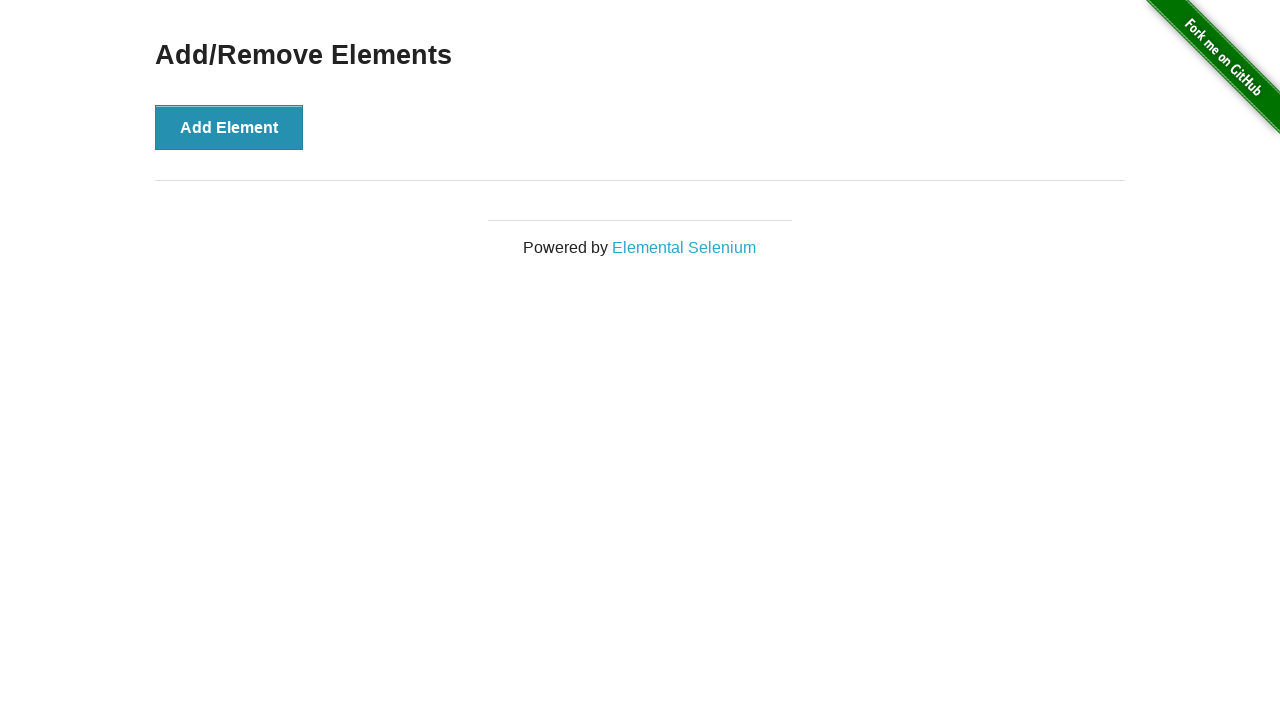

Clicked Add Element button (iteration 53) at (229, 127) on button[onclick='addElement()']
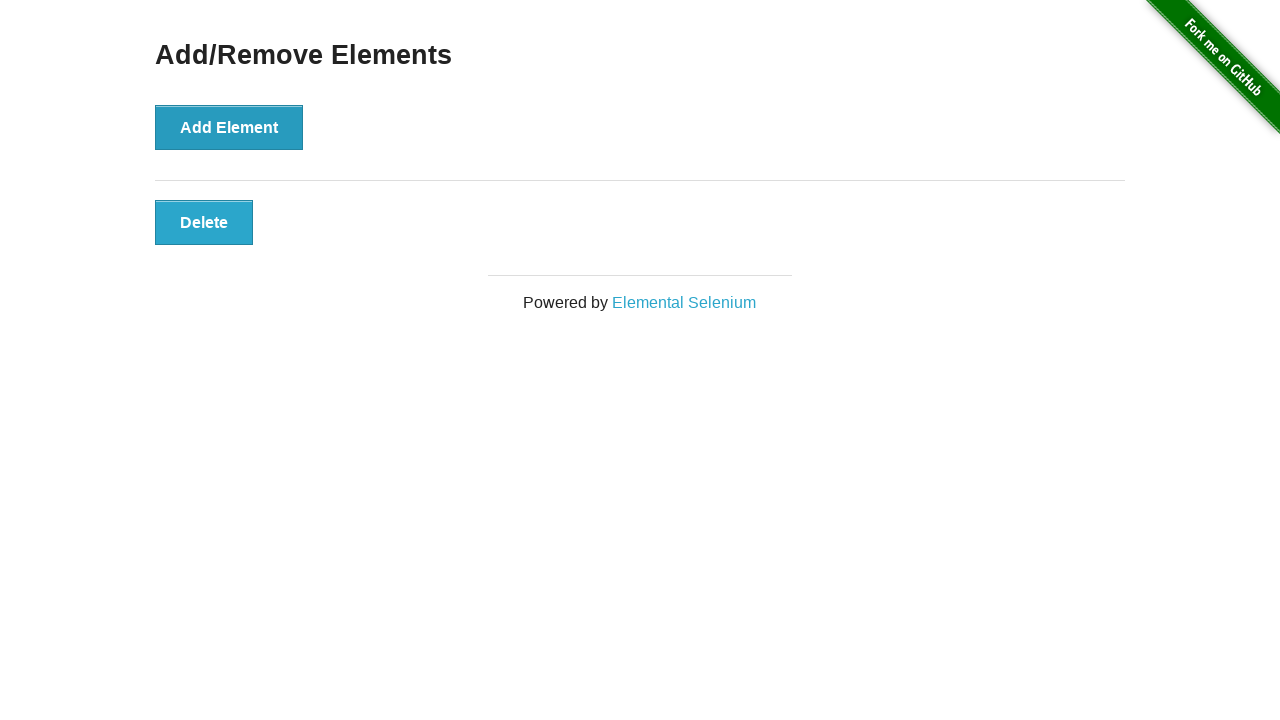

Clicked first Delete button (iteration 53) at (204, 222) on button.added-manually:first-child
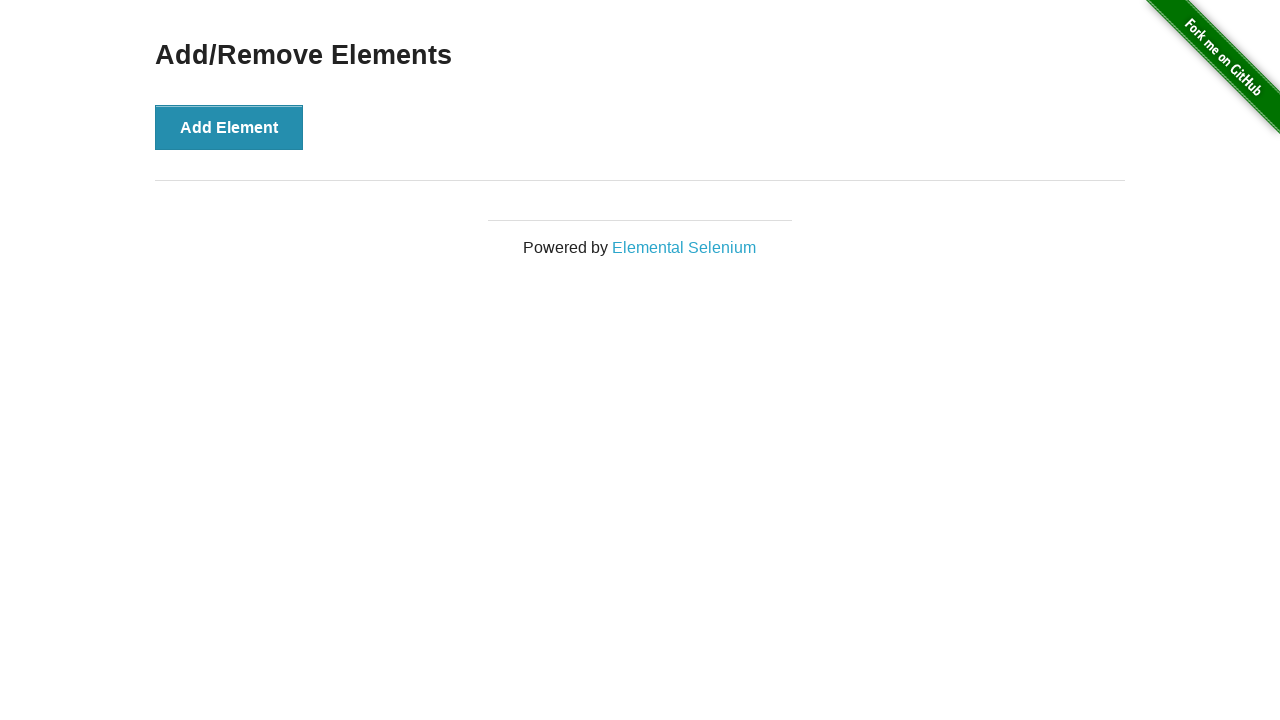

Clicked Add Element button (iteration 54) at (229, 127) on button[onclick='addElement()']
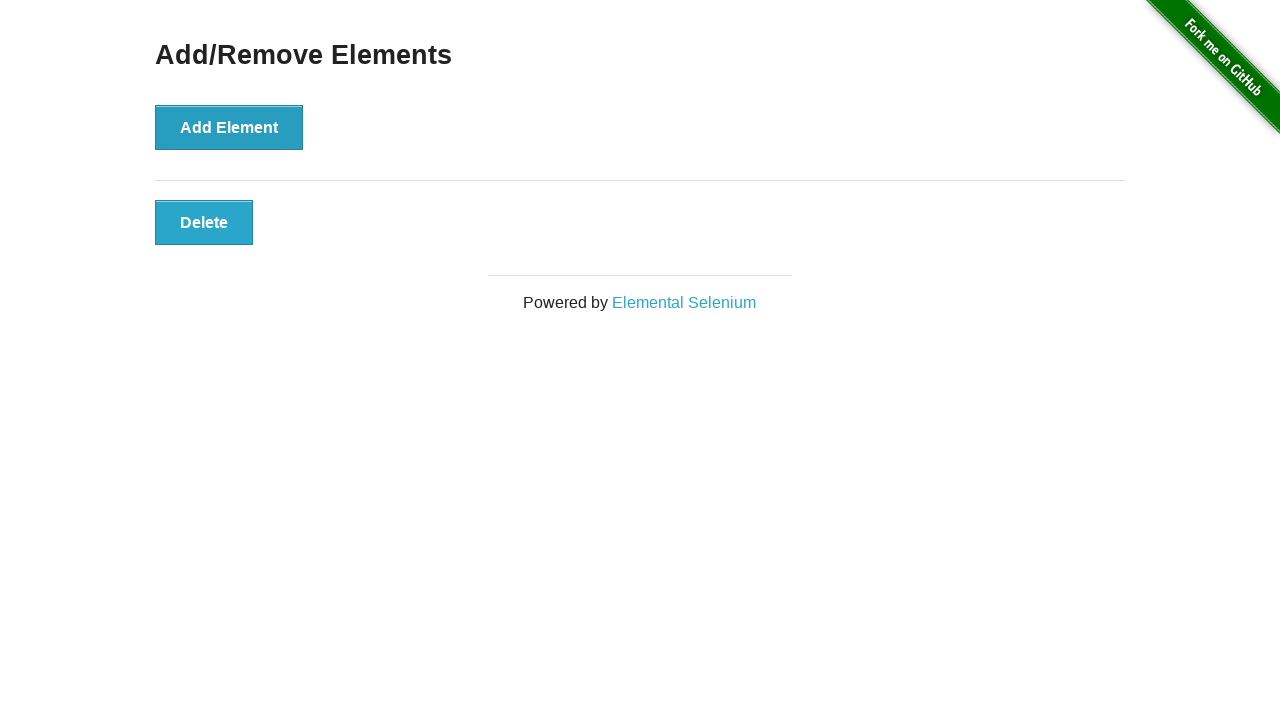

Clicked first Delete button (iteration 54) at (204, 222) on button.added-manually:first-child
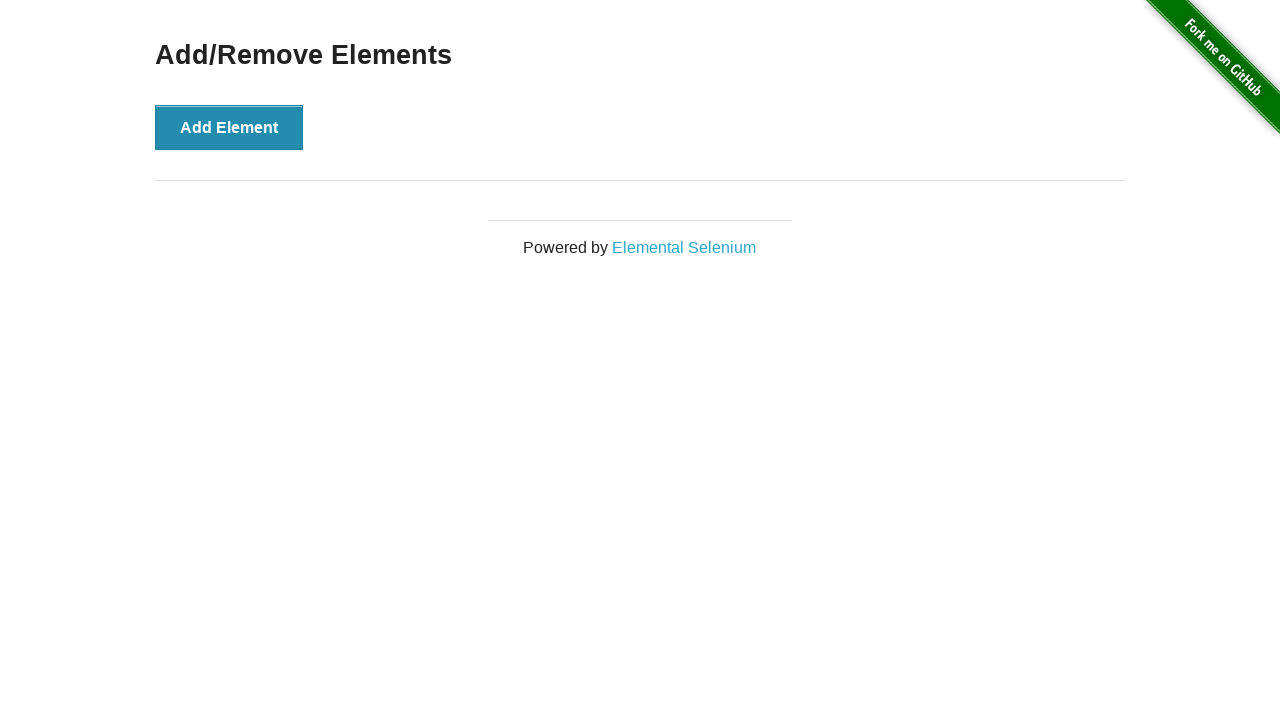

Clicked Add Element button (iteration 55) at (229, 127) on button[onclick='addElement()']
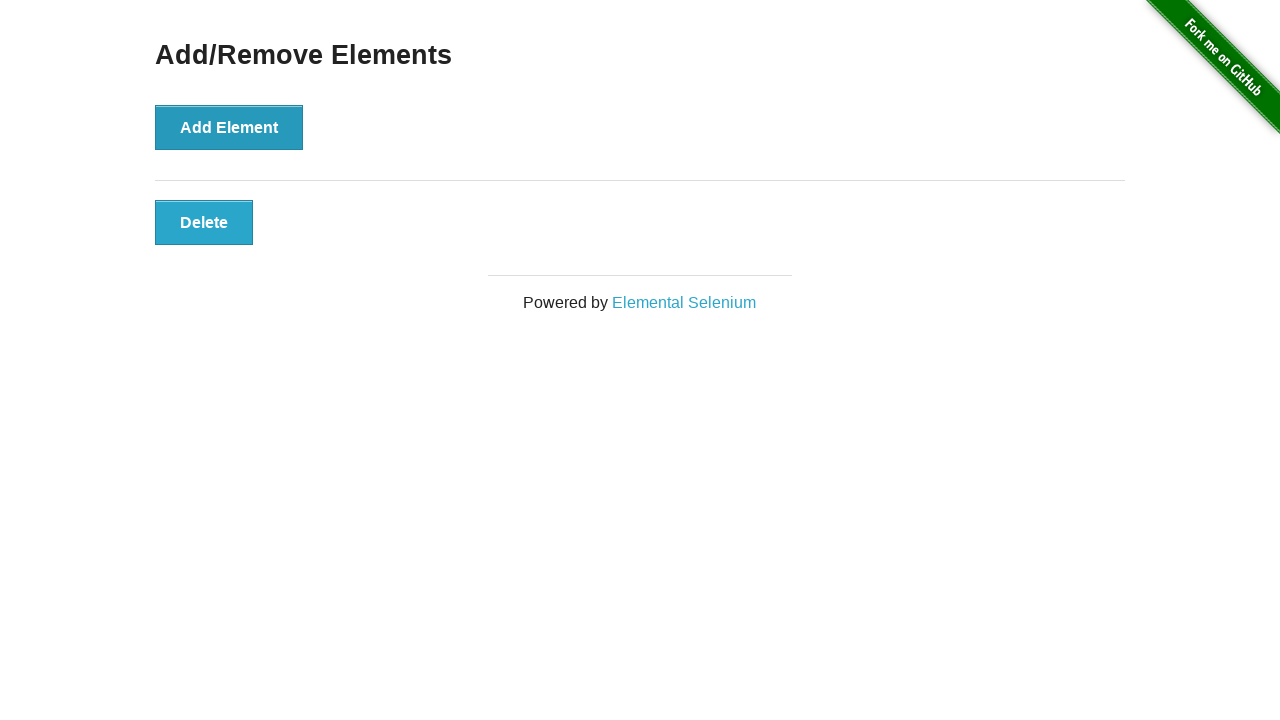

Clicked first Delete button (iteration 55) at (204, 222) on button.added-manually:first-child
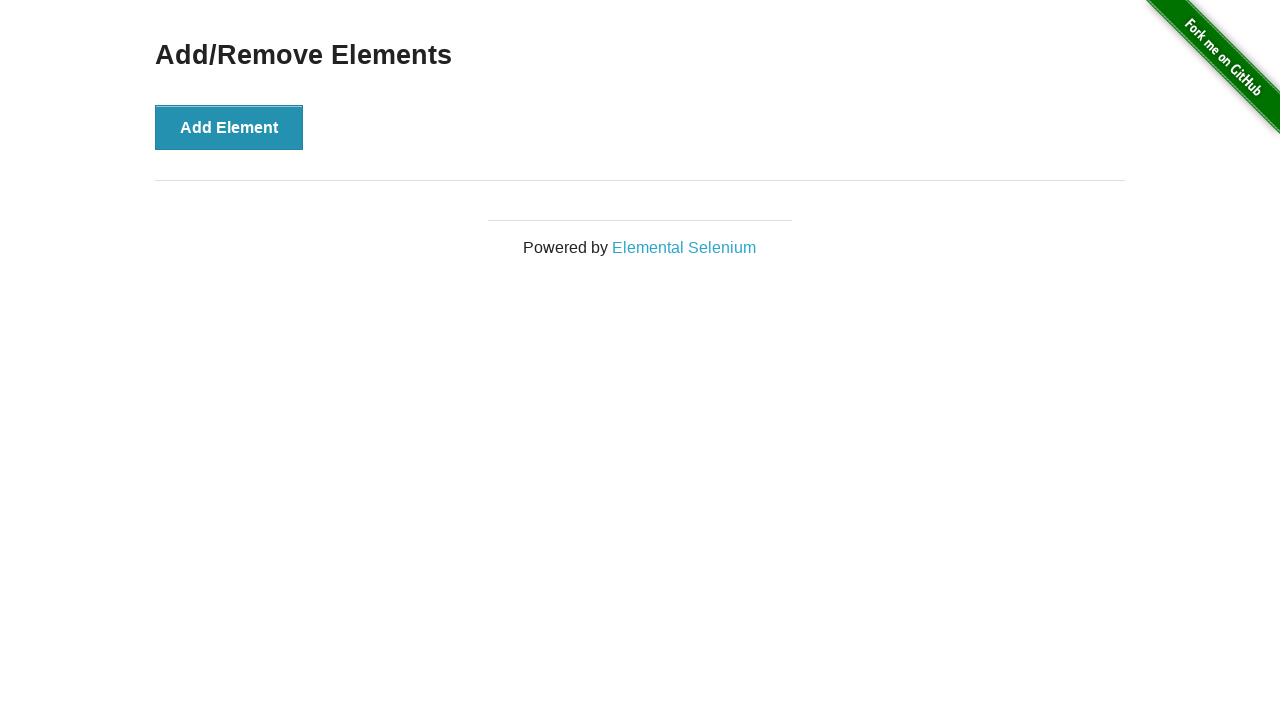

Clicked Add Element button (iteration 56) at (229, 127) on button[onclick='addElement()']
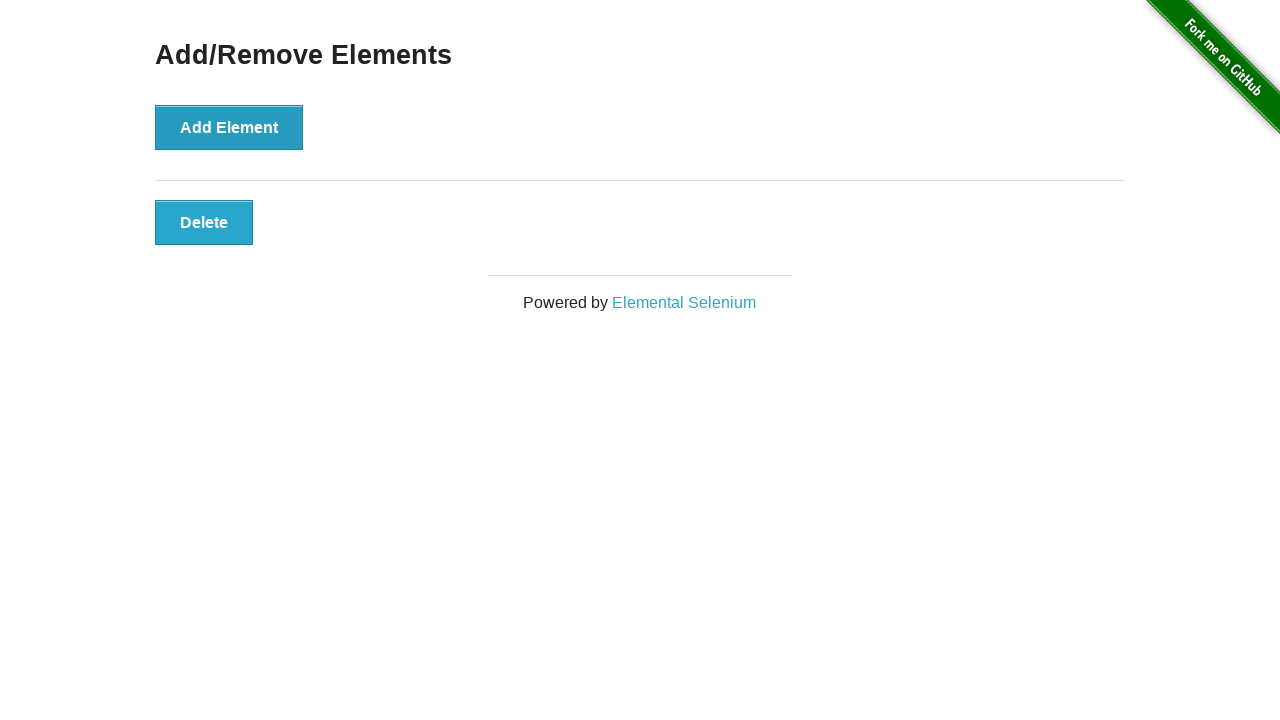

Clicked first Delete button (iteration 56) at (204, 222) on button.added-manually:first-child
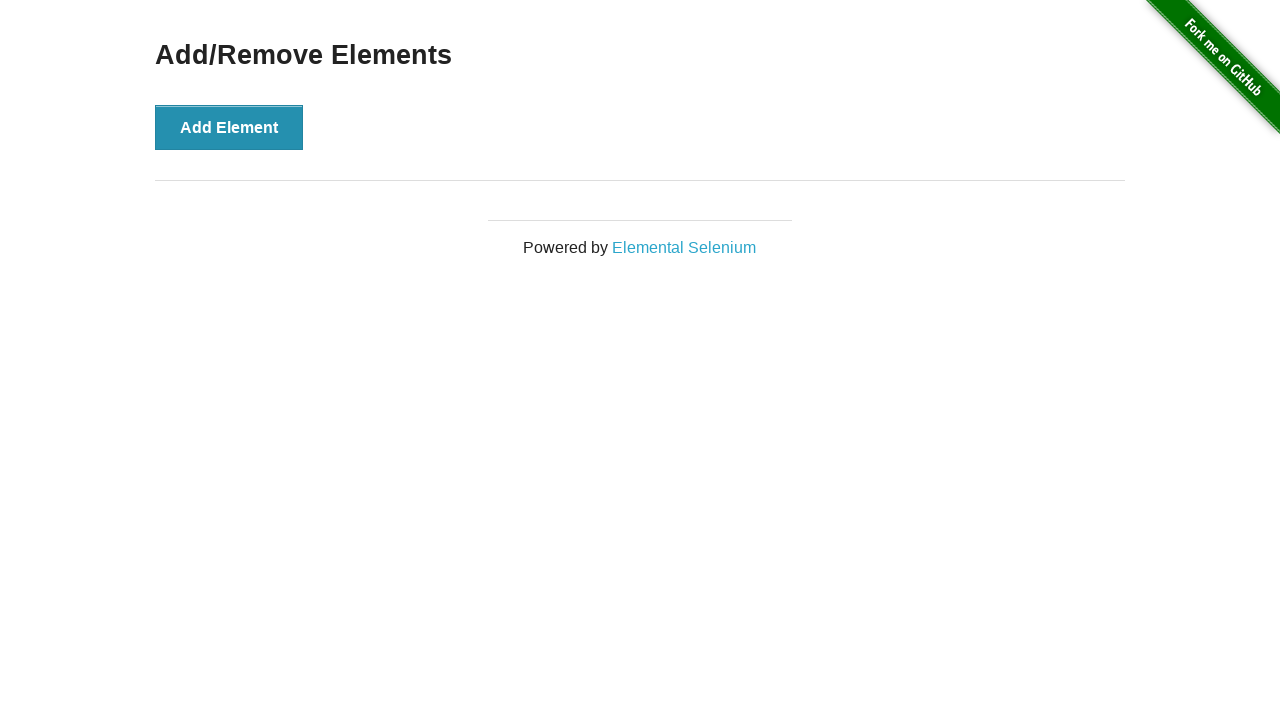

Clicked Add Element button (iteration 57) at (229, 127) on button[onclick='addElement()']
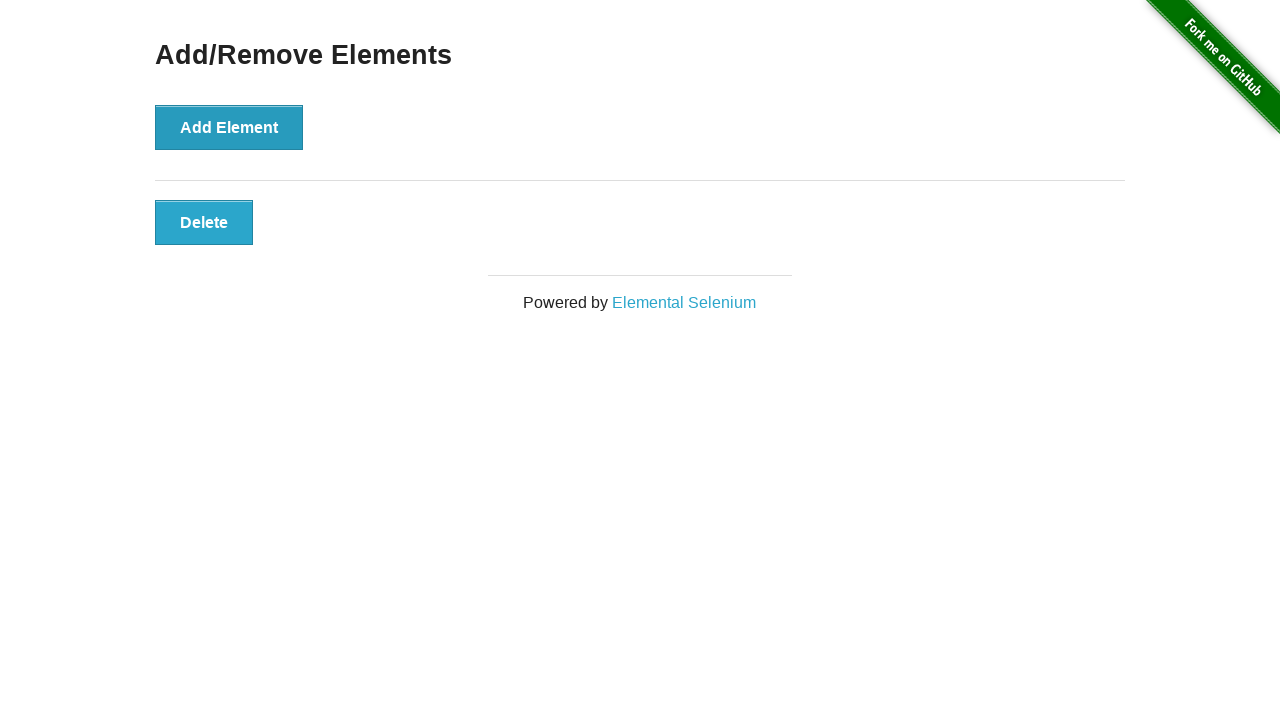

Clicked first Delete button (iteration 57) at (204, 222) on button.added-manually:first-child
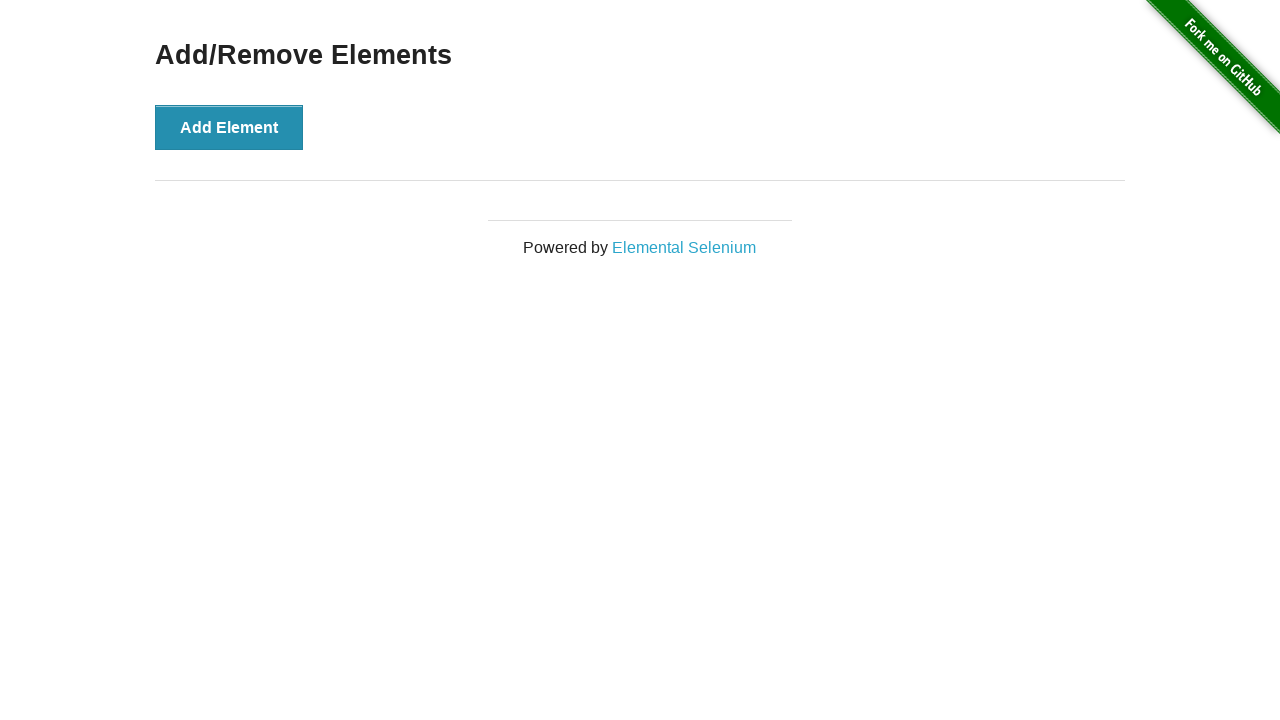

Clicked Add Element button (iteration 58) at (229, 127) on button[onclick='addElement()']
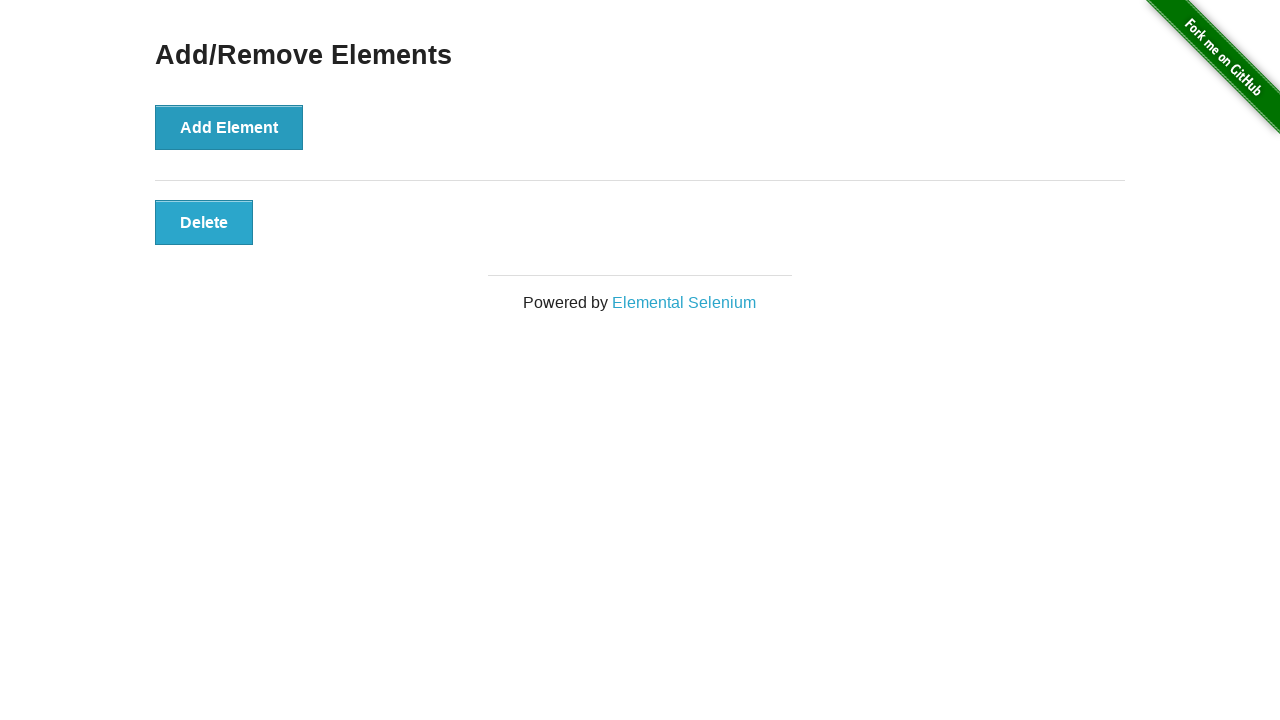

Clicked first Delete button (iteration 58) at (204, 222) on button.added-manually:first-child
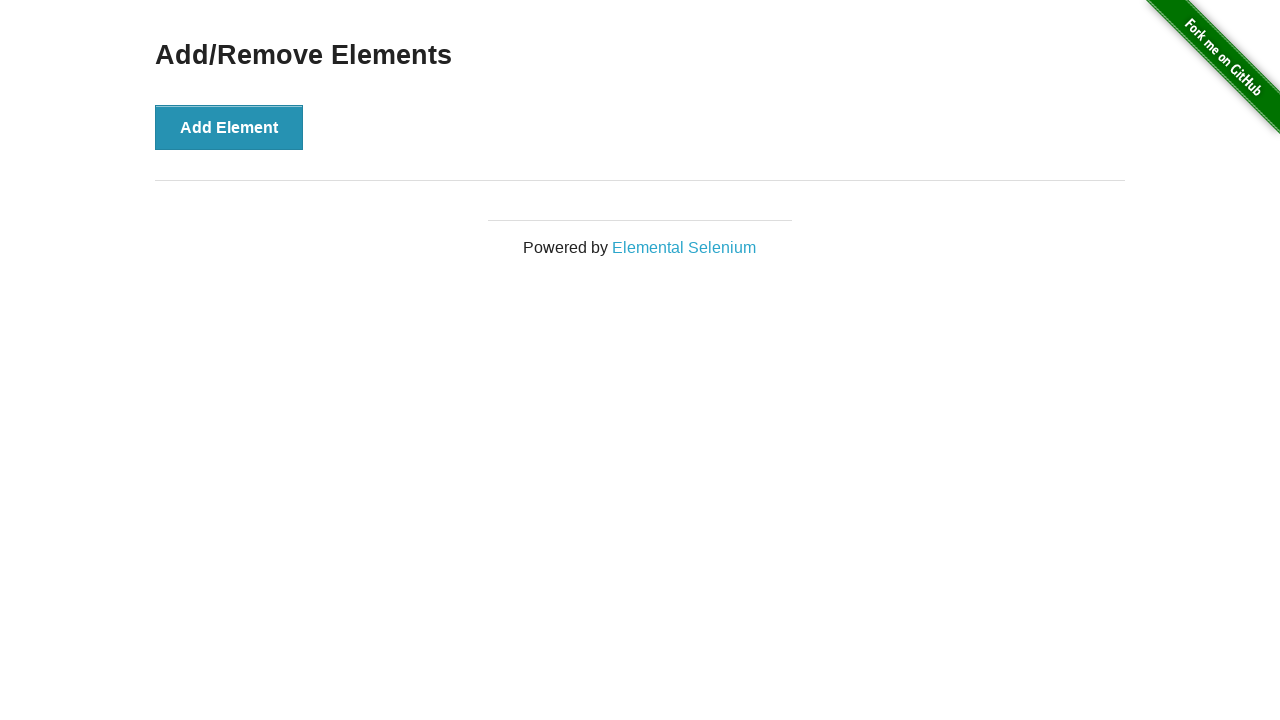

Clicked Add Element button (iteration 59) at (229, 127) on button[onclick='addElement()']
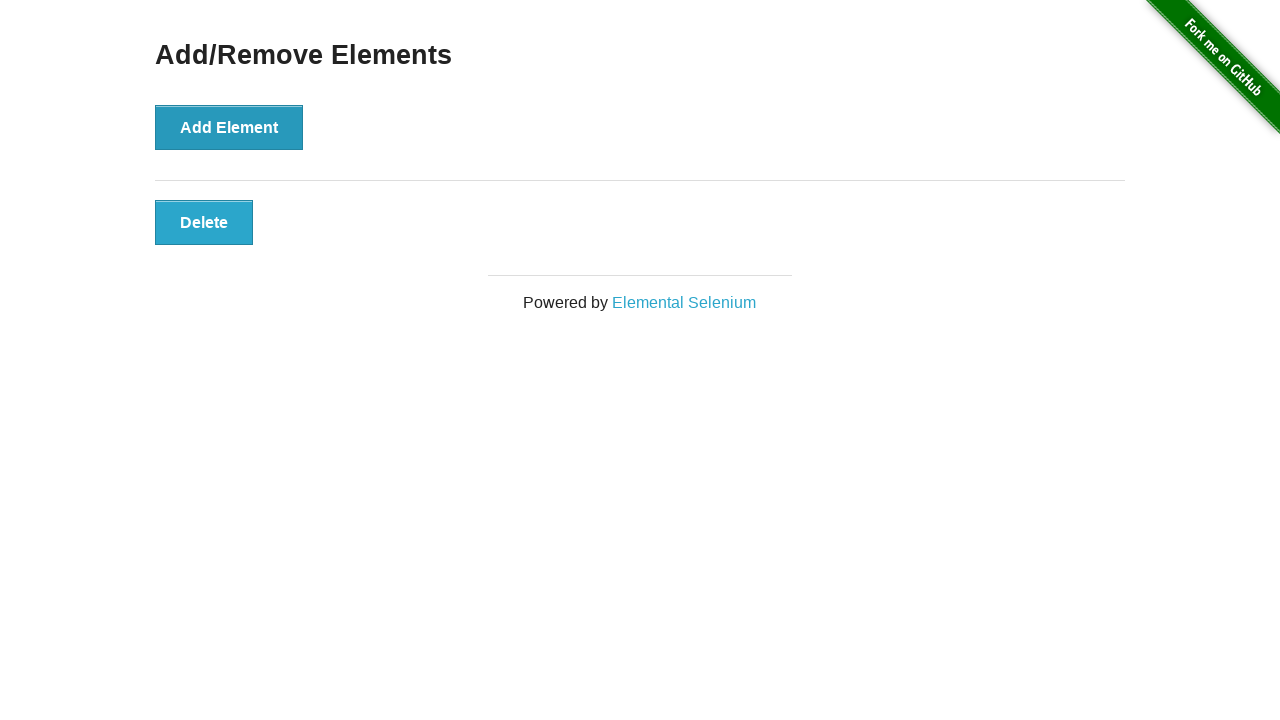

Clicked first Delete button (iteration 59) at (204, 222) on button.added-manually:first-child
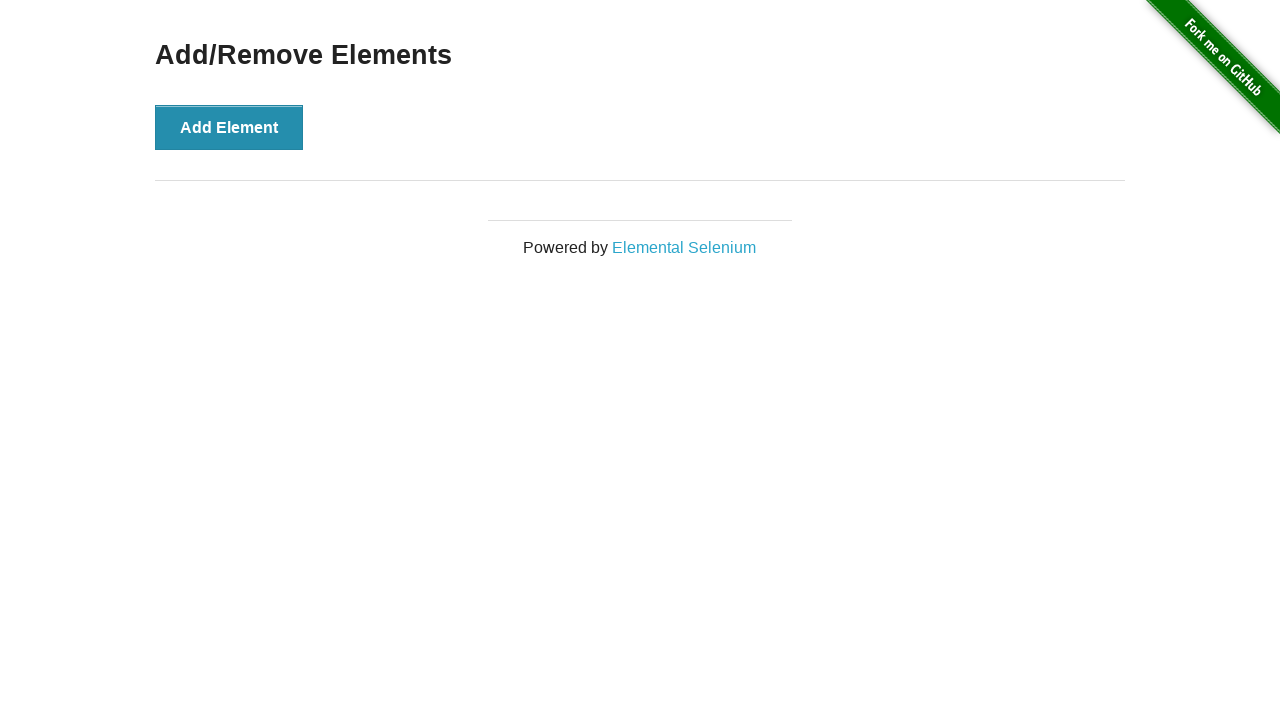

Clicked Add Element button (iteration 60) at (229, 127) on button[onclick='addElement()']
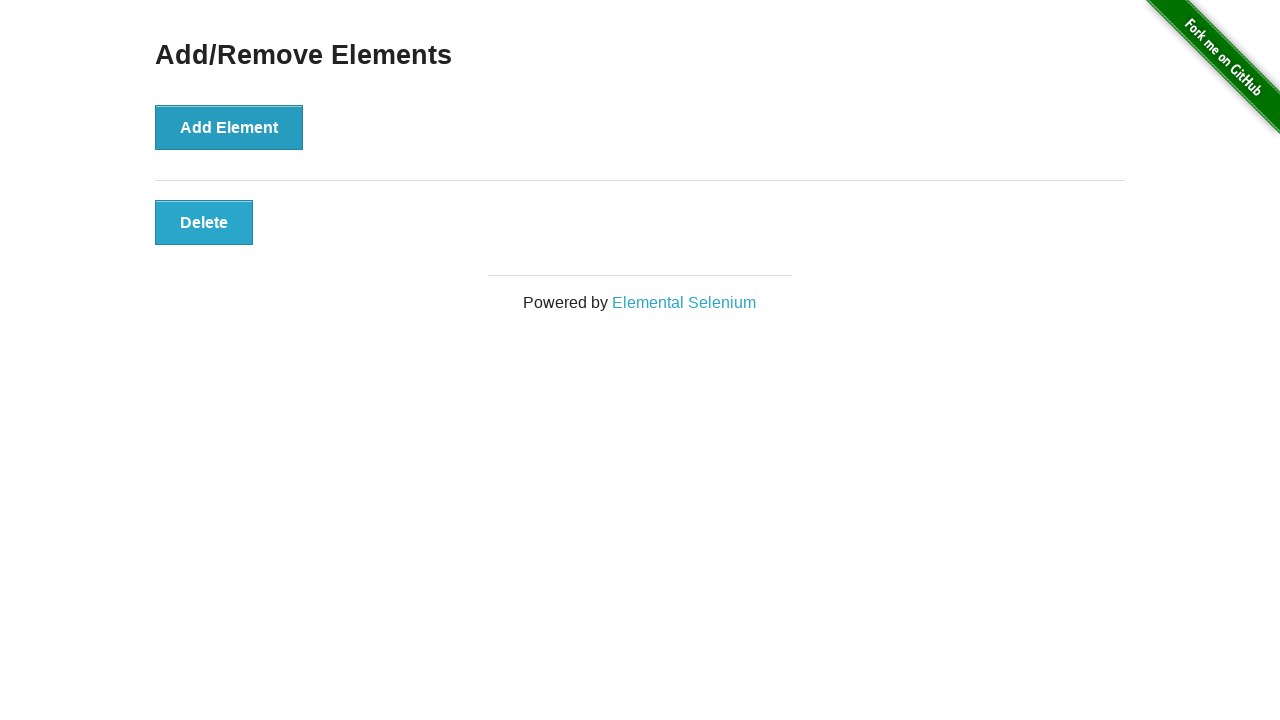

Clicked first Delete button (iteration 60) at (204, 222) on button.added-manually:first-child
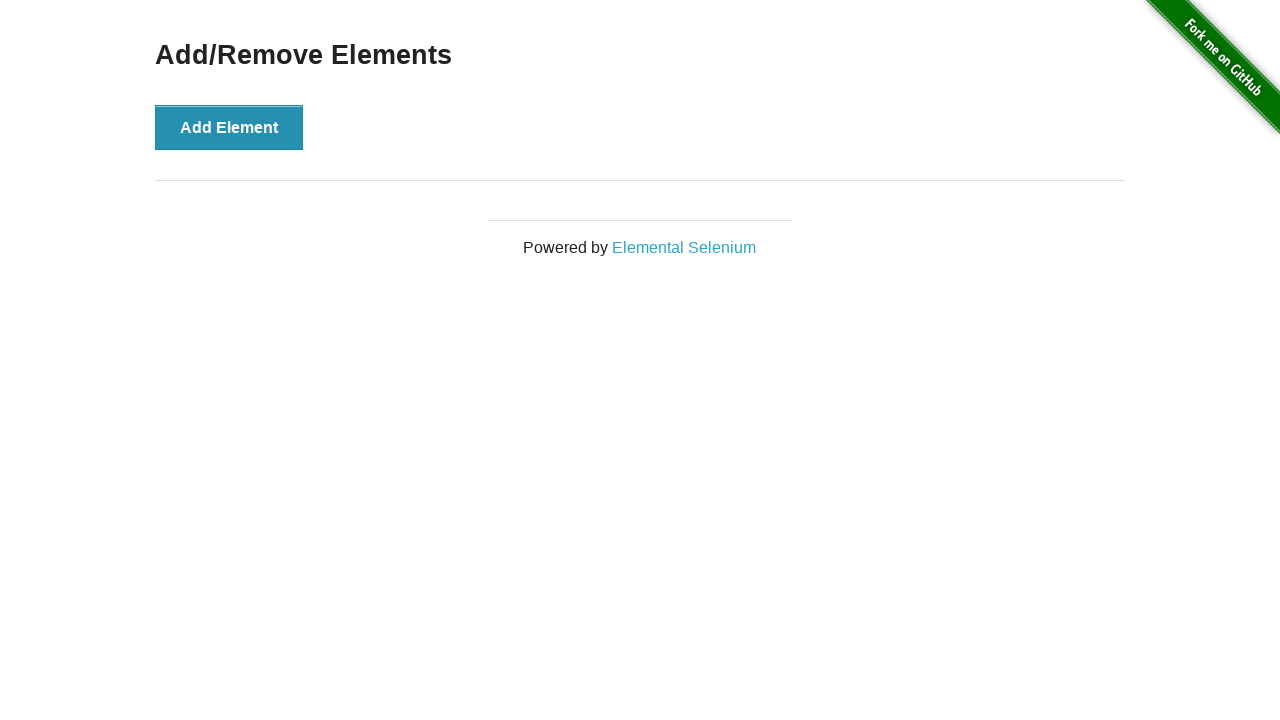

Clicked Add Element button (iteration 61) at (229, 127) on button[onclick='addElement()']
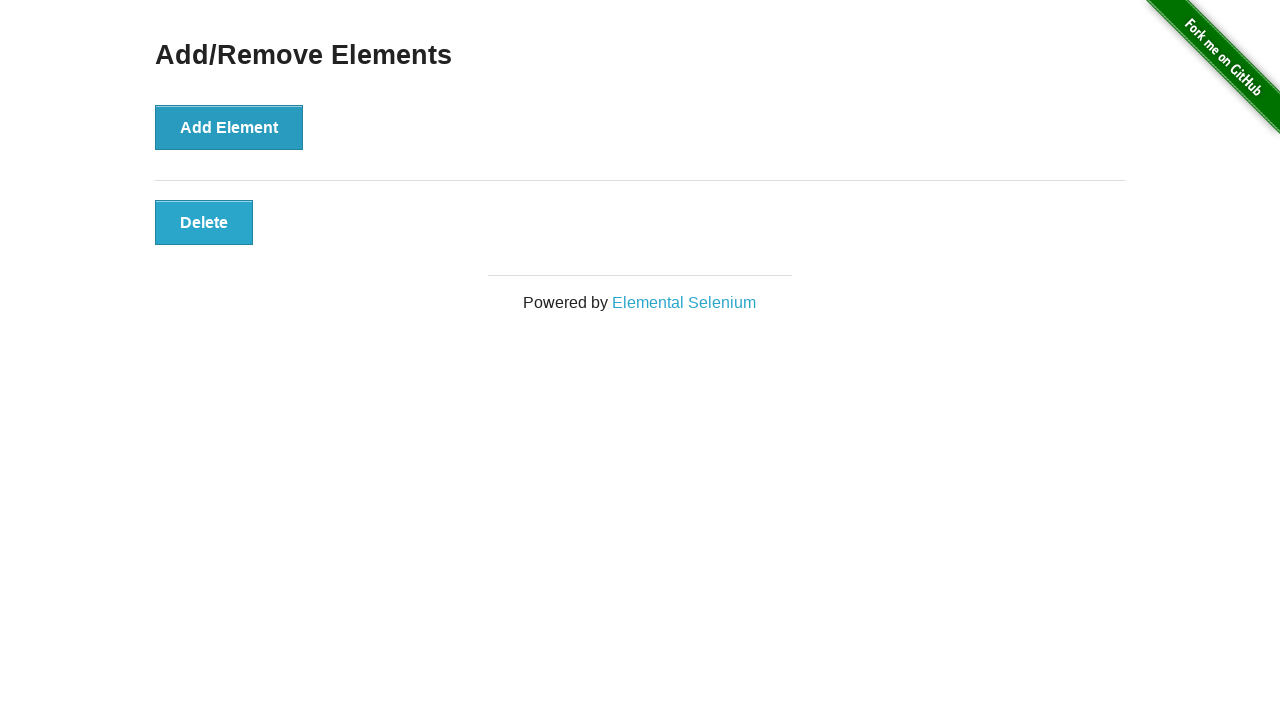

Clicked first Delete button (iteration 61) at (204, 222) on button.added-manually:first-child
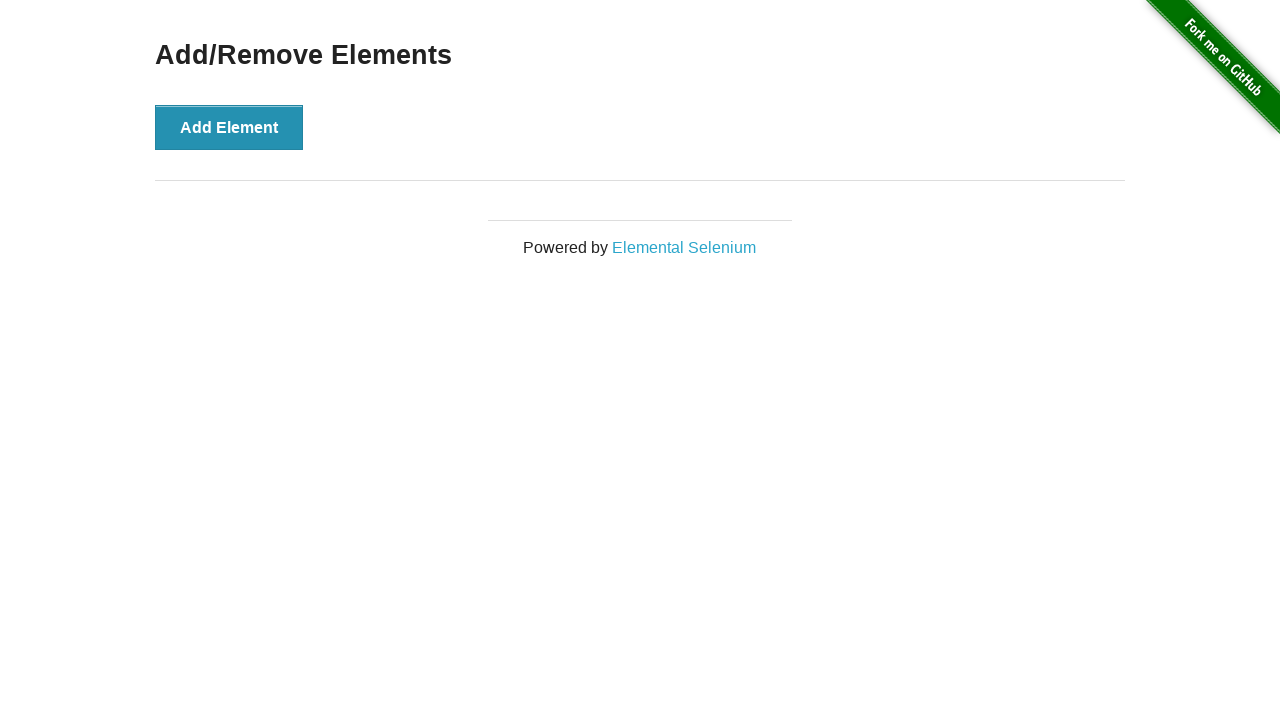

Clicked Add Element button (iteration 62) at (229, 127) on button[onclick='addElement()']
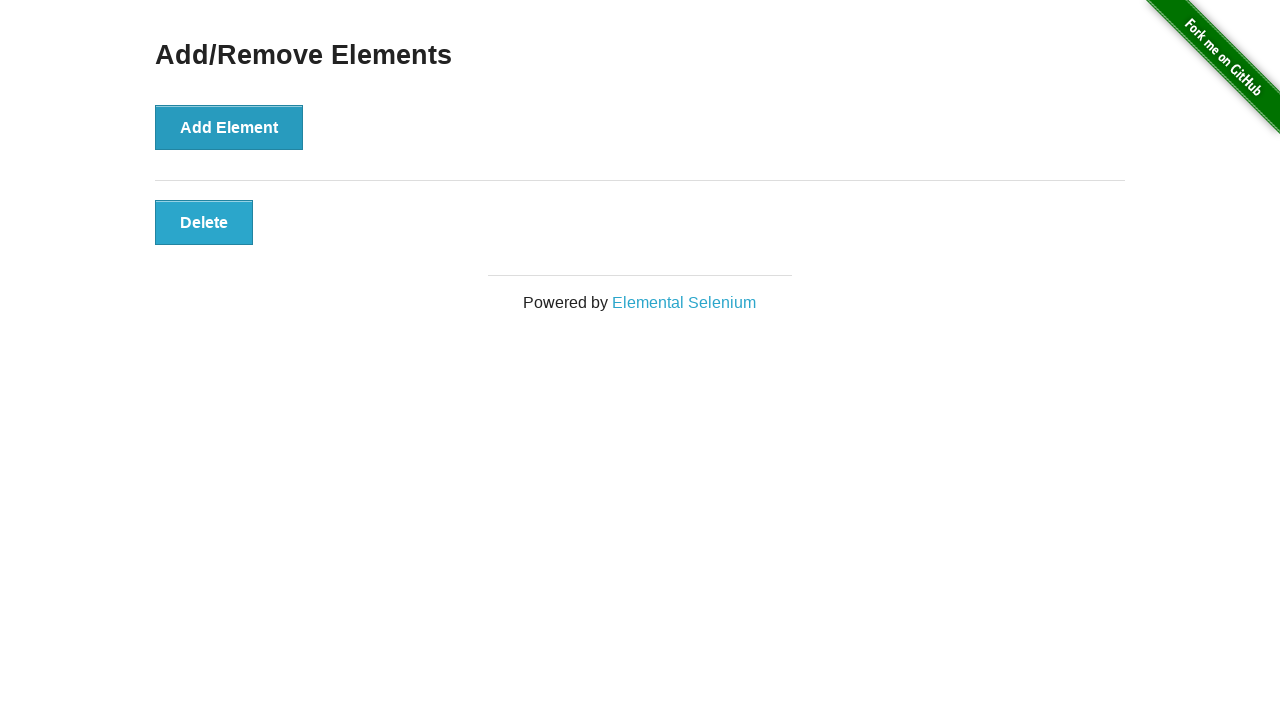

Clicked first Delete button (iteration 62) at (204, 222) on button.added-manually:first-child
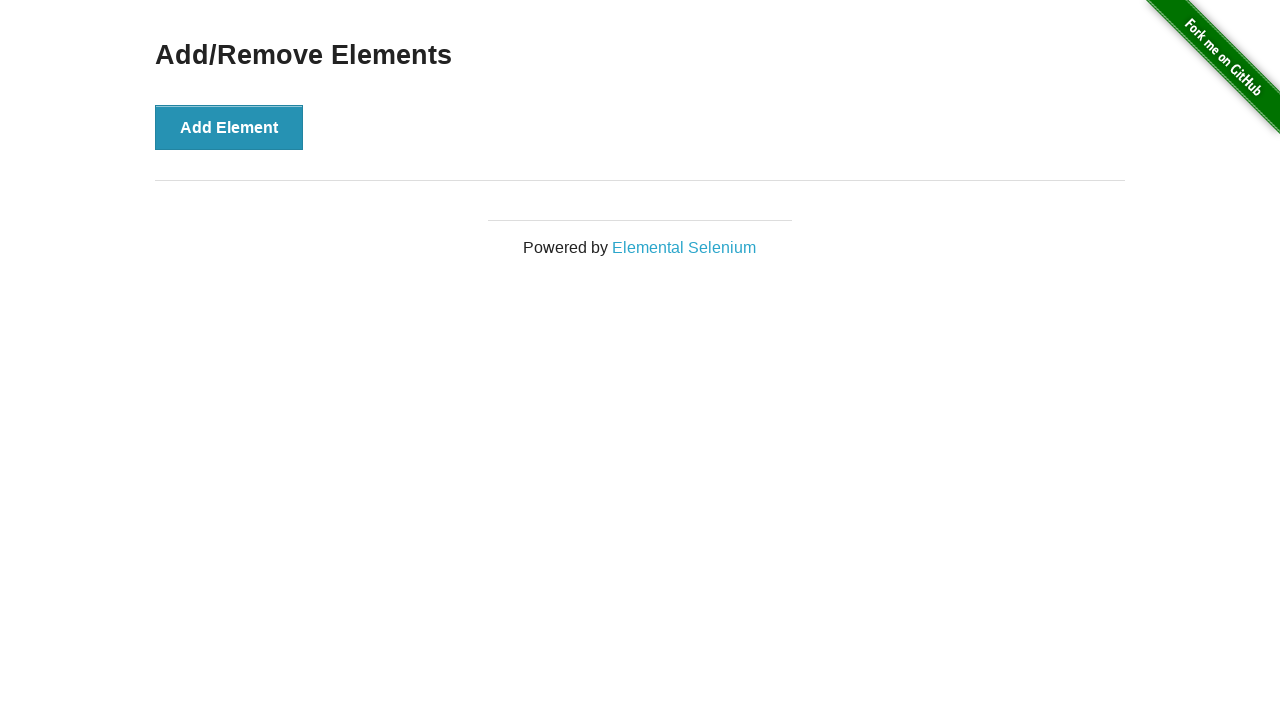

Clicked Add Element button (iteration 63) at (229, 127) on button[onclick='addElement()']
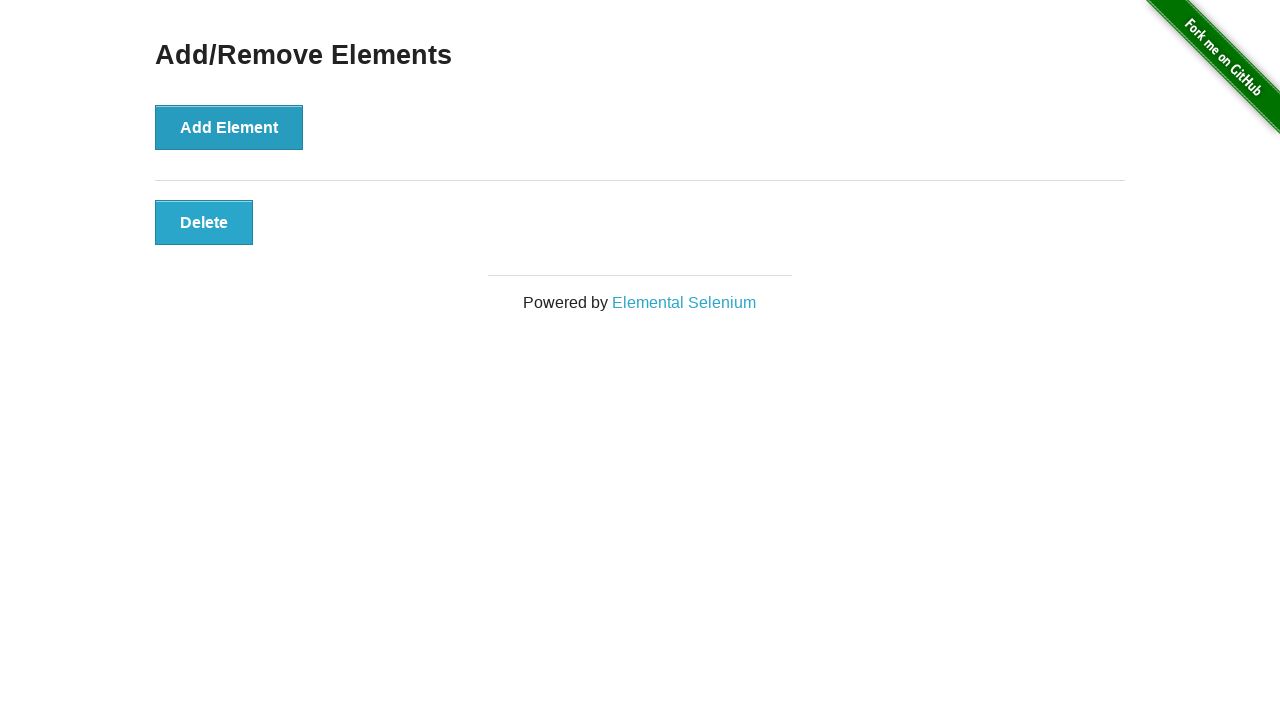

Clicked first Delete button (iteration 63) at (204, 222) on button.added-manually:first-child
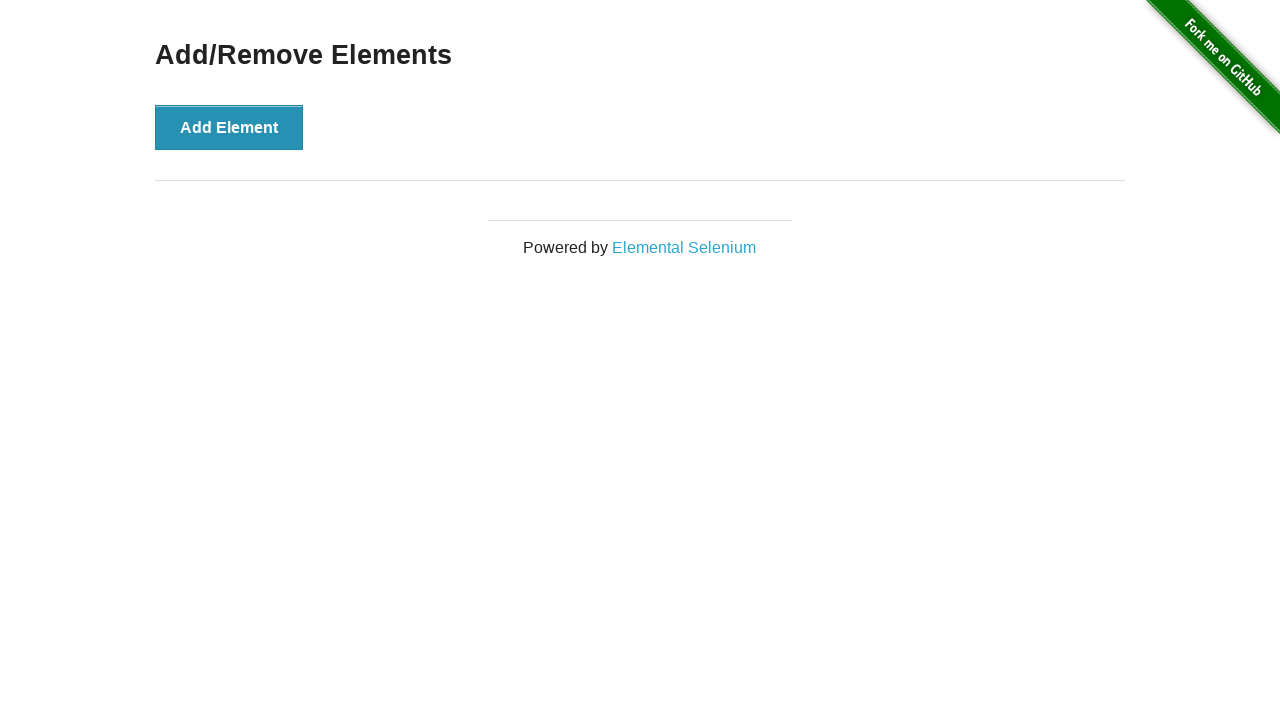

Clicked Add Element button (iteration 64) at (229, 127) on button[onclick='addElement()']
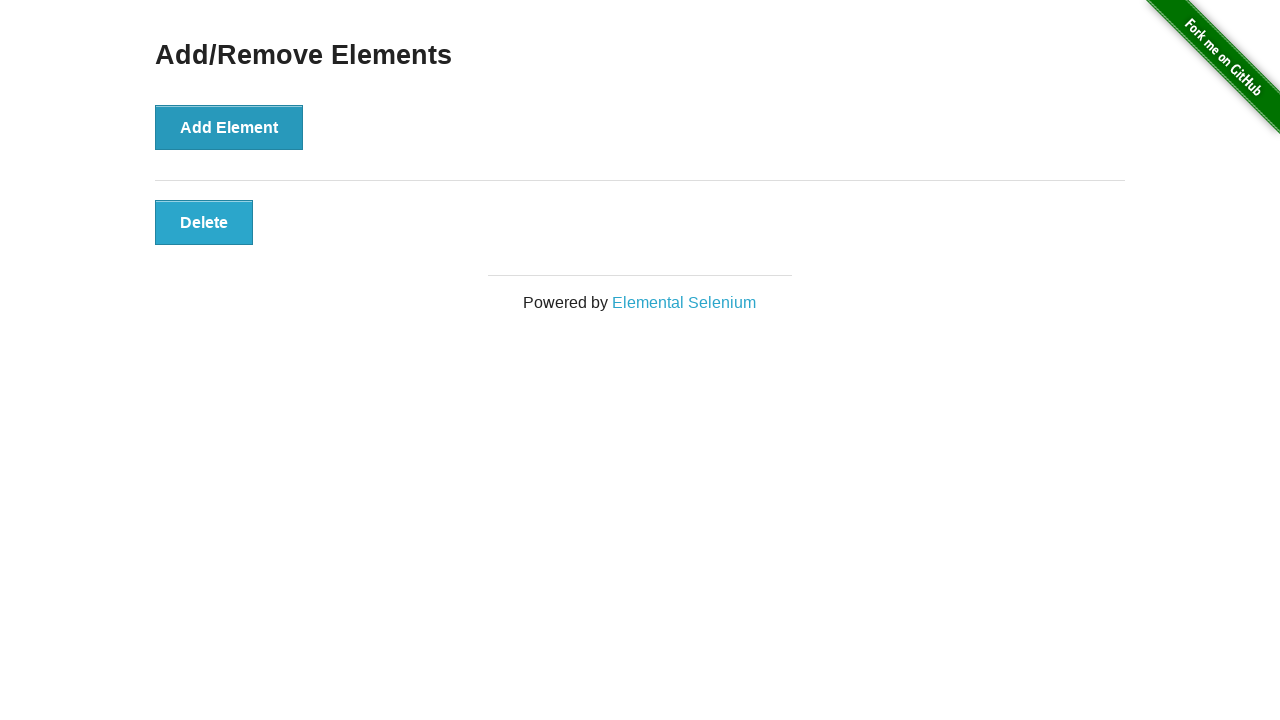

Clicked first Delete button (iteration 64) at (204, 222) on button.added-manually:first-child
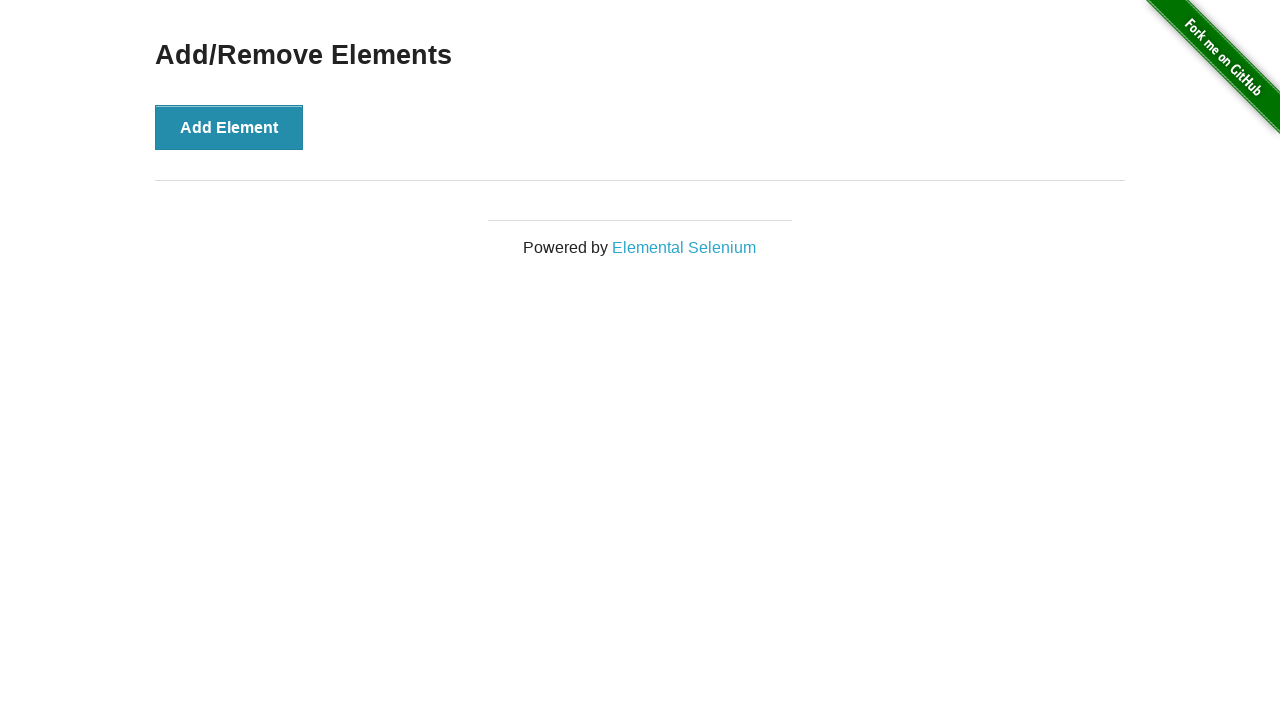

Clicked Add Element button (iteration 65) at (229, 127) on button[onclick='addElement()']
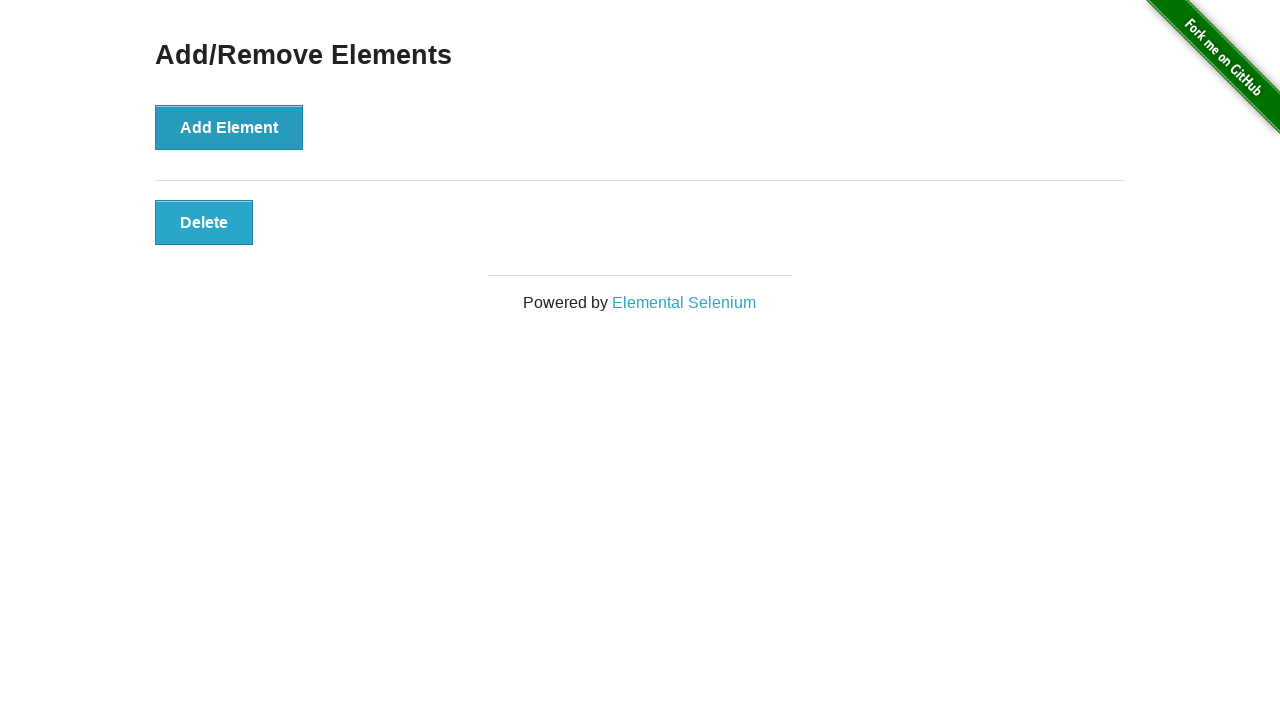

Clicked first Delete button (iteration 65) at (204, 222) on button.added-manually:first-child
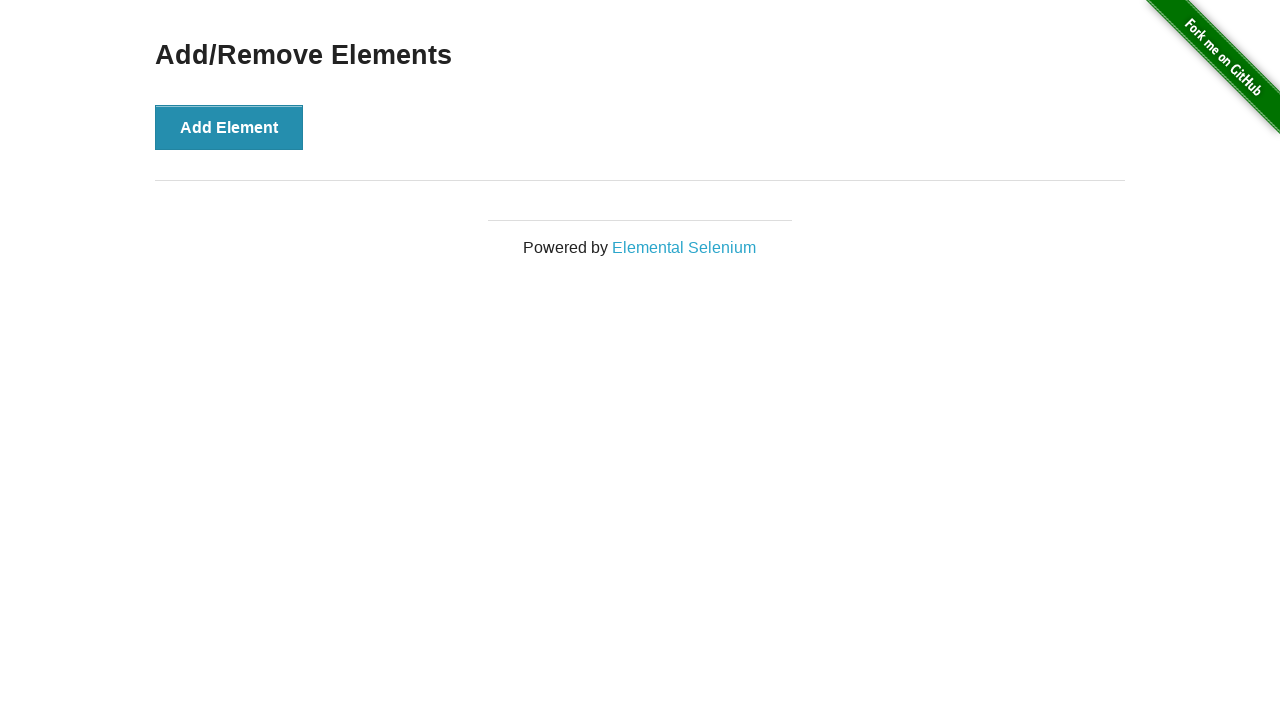

Clicked Add Element button (iteration 66) at (229, 127) on button[onclick='addElement()']
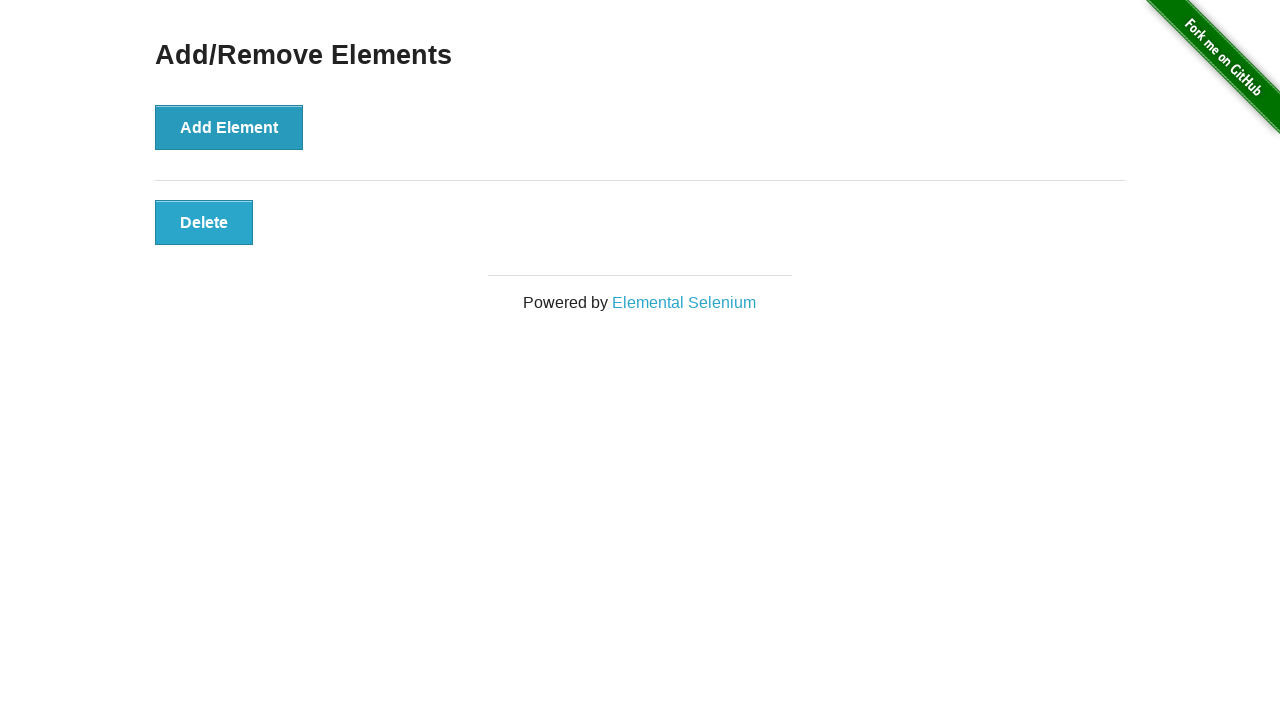

Clicked first Delete button (iteration 66) at (204, 222) on button.added-manually:first-child
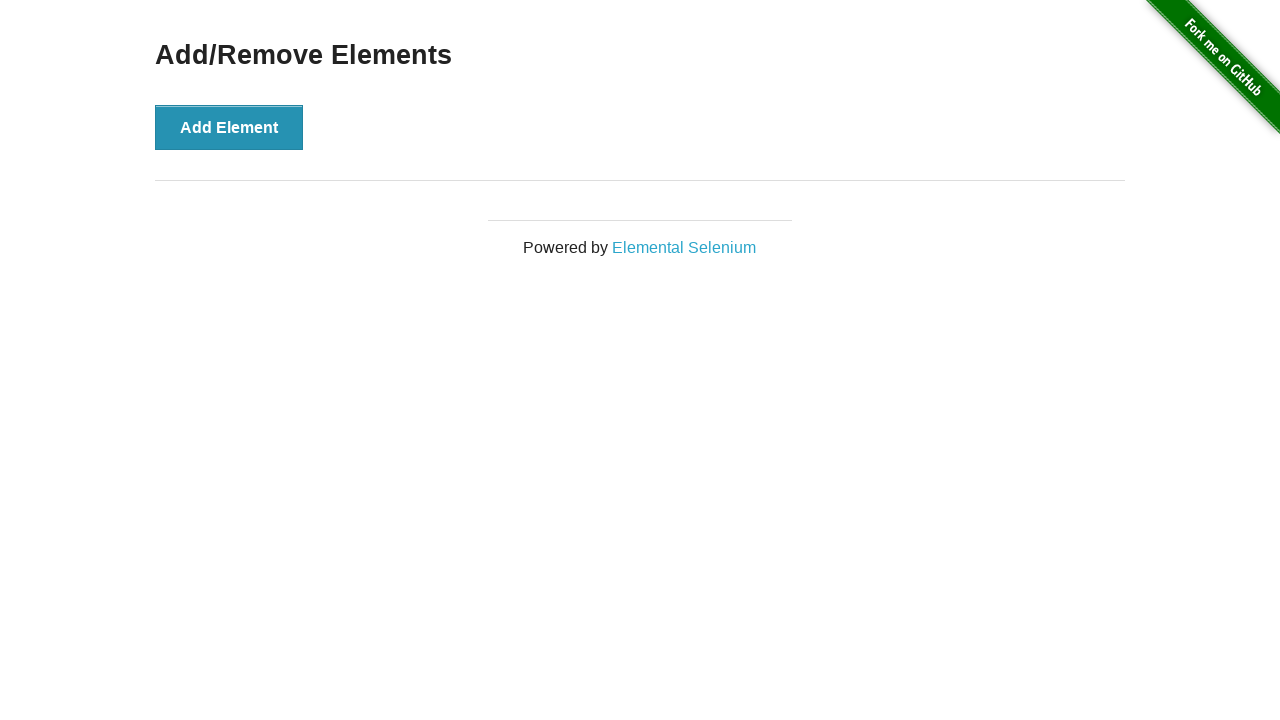

Clicked Add Element button (iteration 67) at (229, 127) on button[onclick='addElement()']
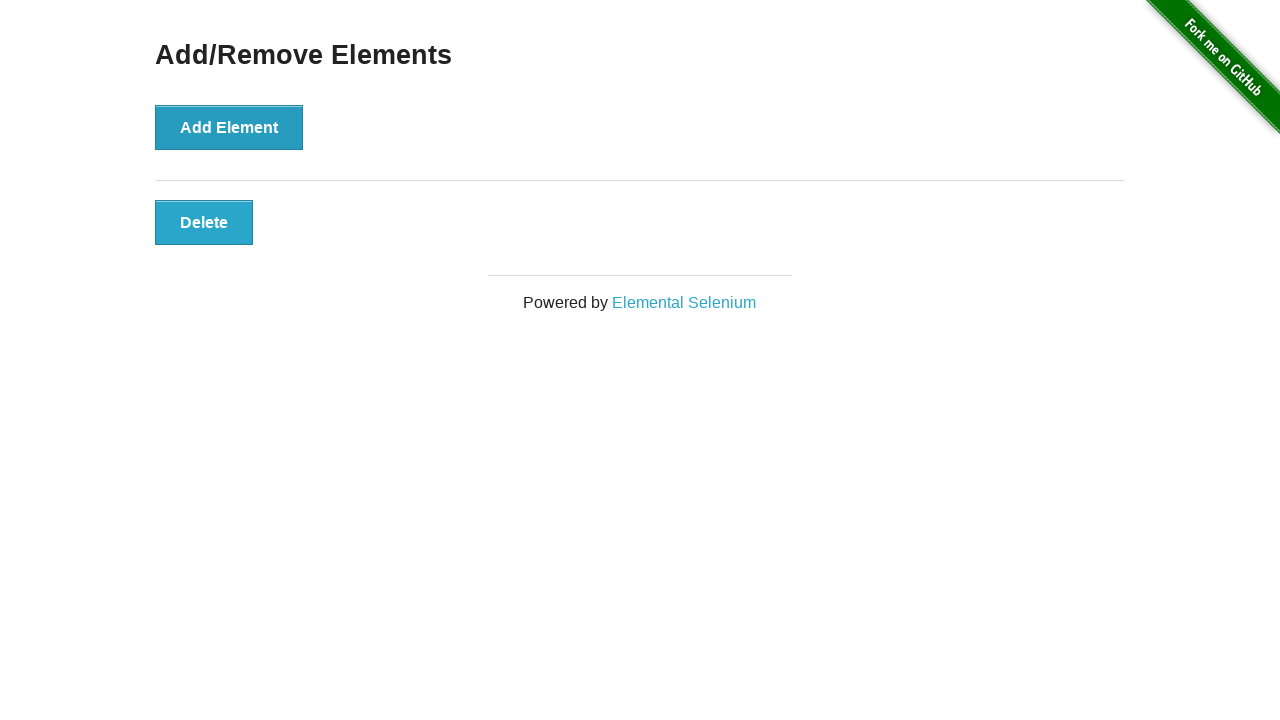

Clicked first Delete button (iteration 67) at (204, 222) on button.added-manually:first-child
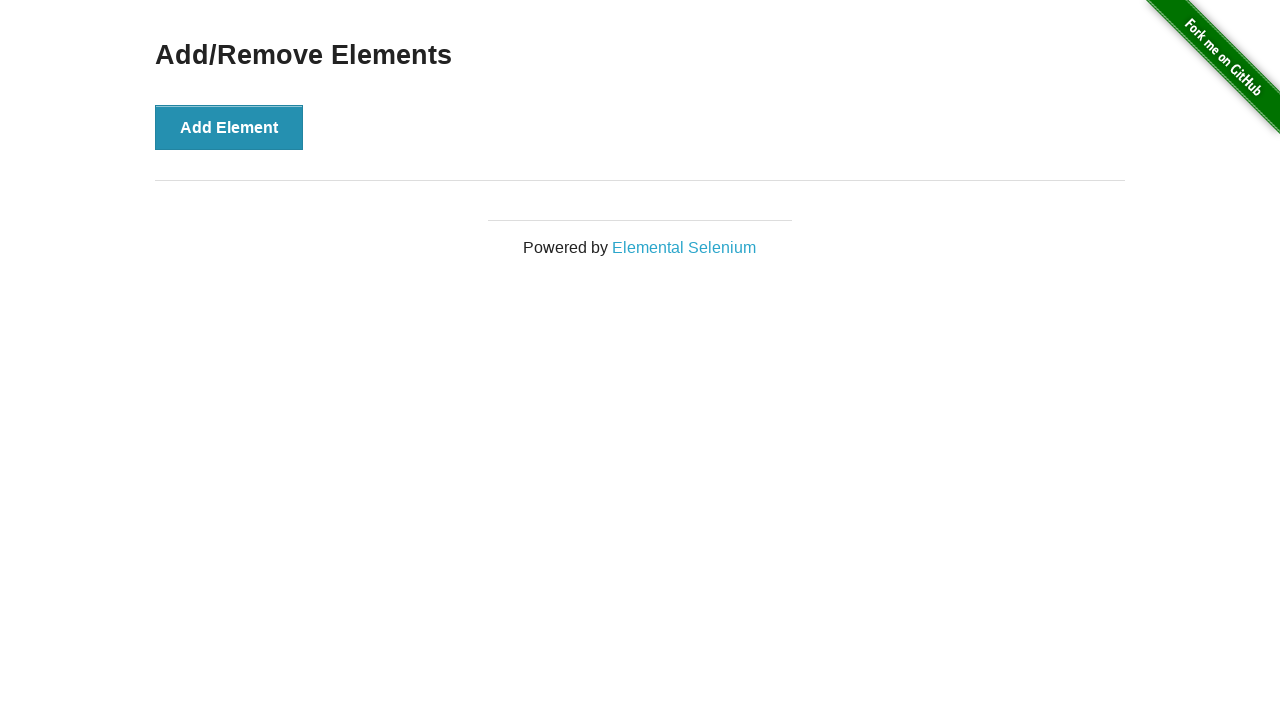

Clicked Add Element button (iteration 68) at (229, 127) on button[onclick='addElement()']
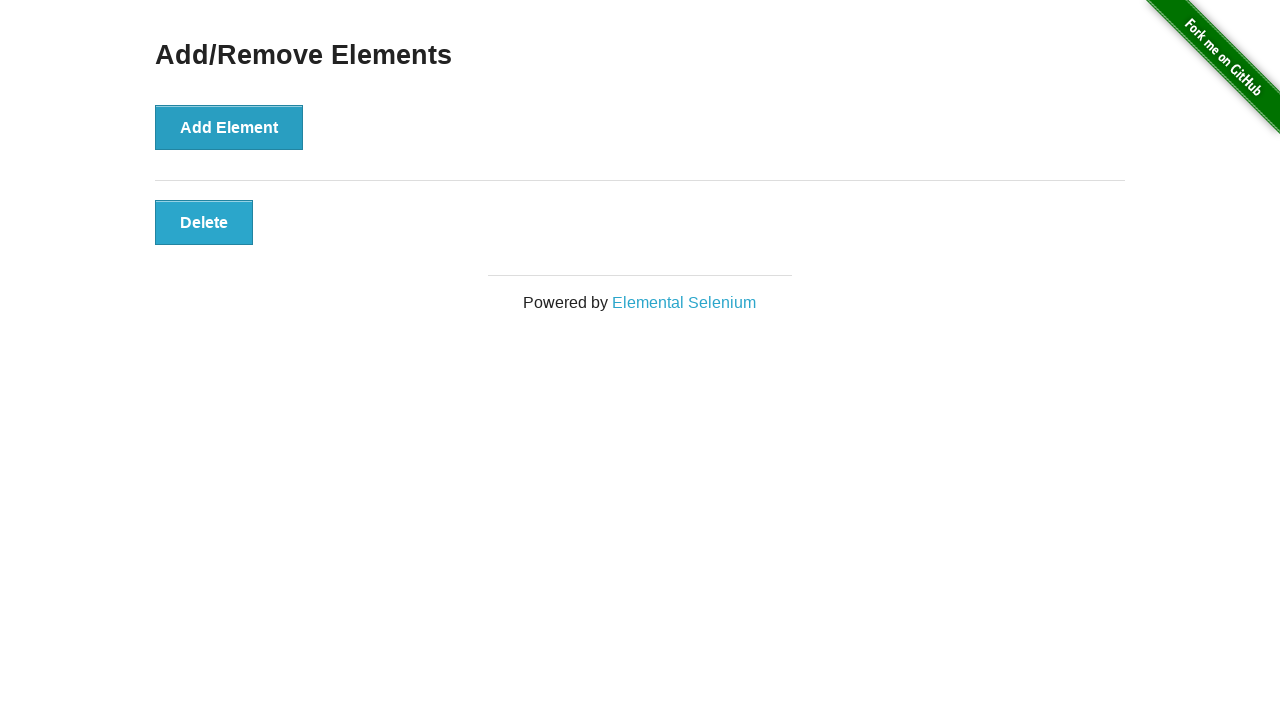

Clicked first Delete button (iteration 68) at (204, 222) on button.added-manually:first-child
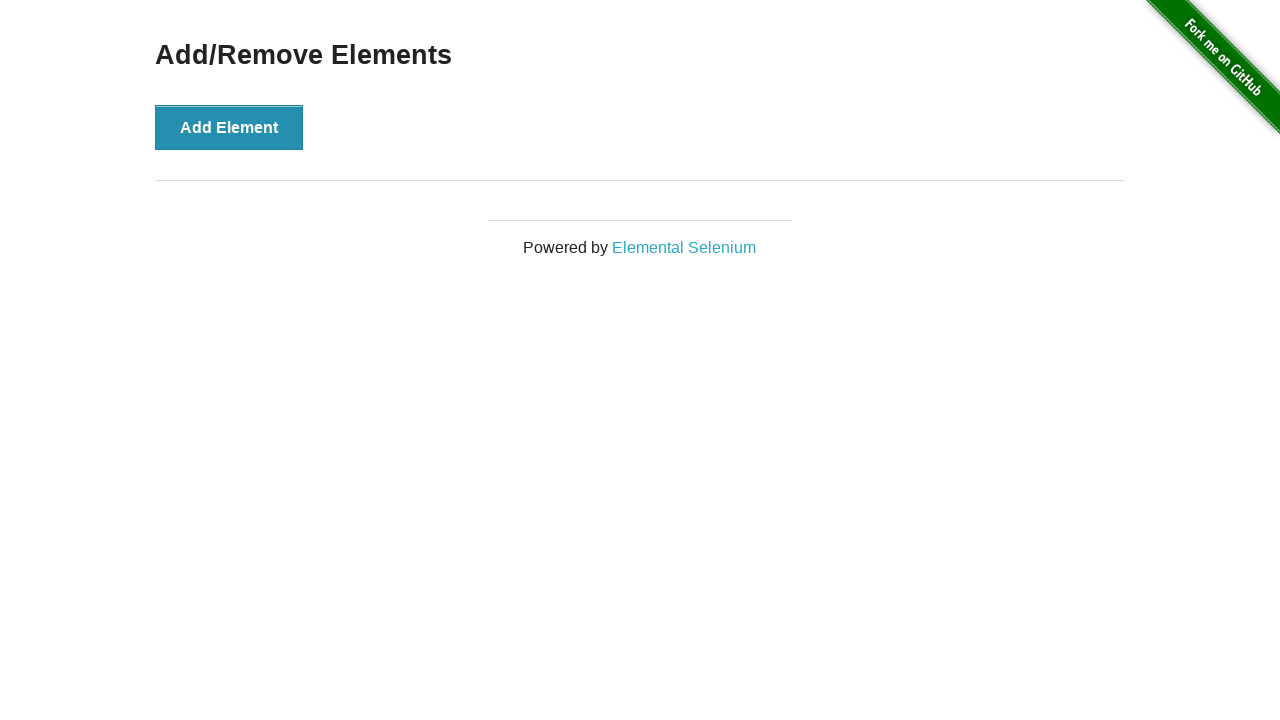

Clicked Add Element button (iteration 69) at (229, 127) on button[onclick='addElement()']
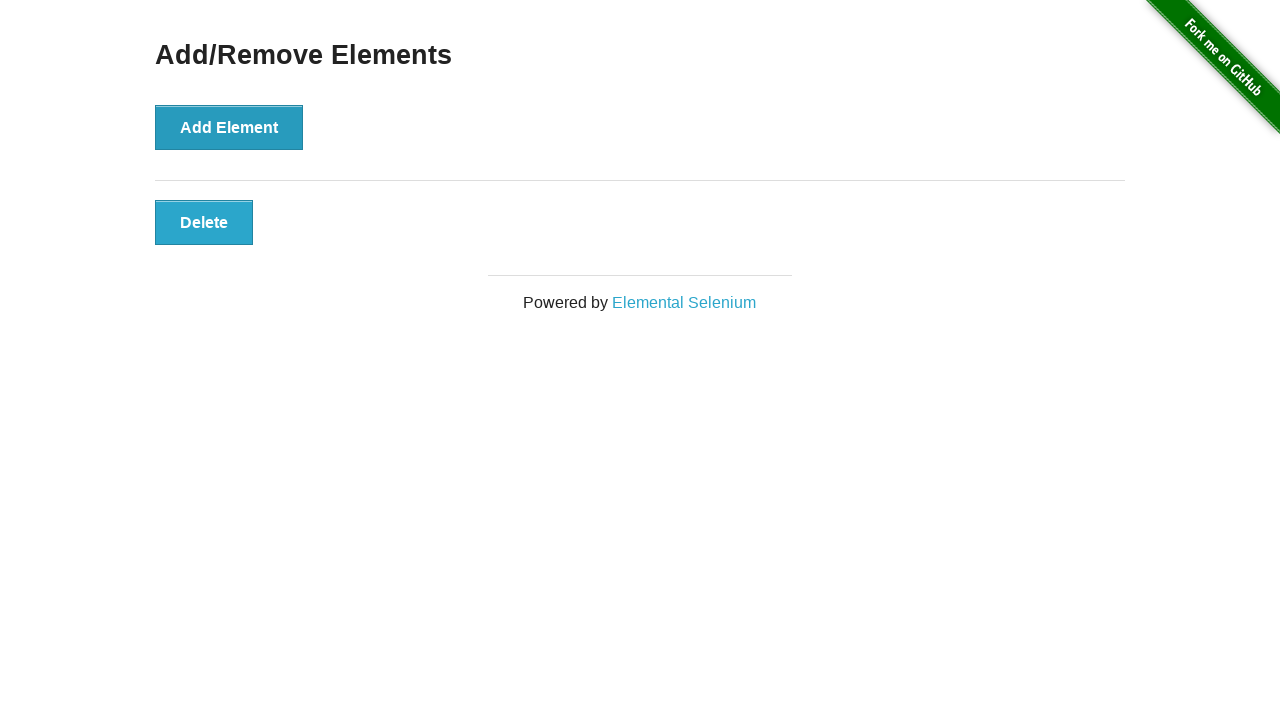

Clicked first Delete button (iteration 69) at (204, 222) on button.added-manually:first-child
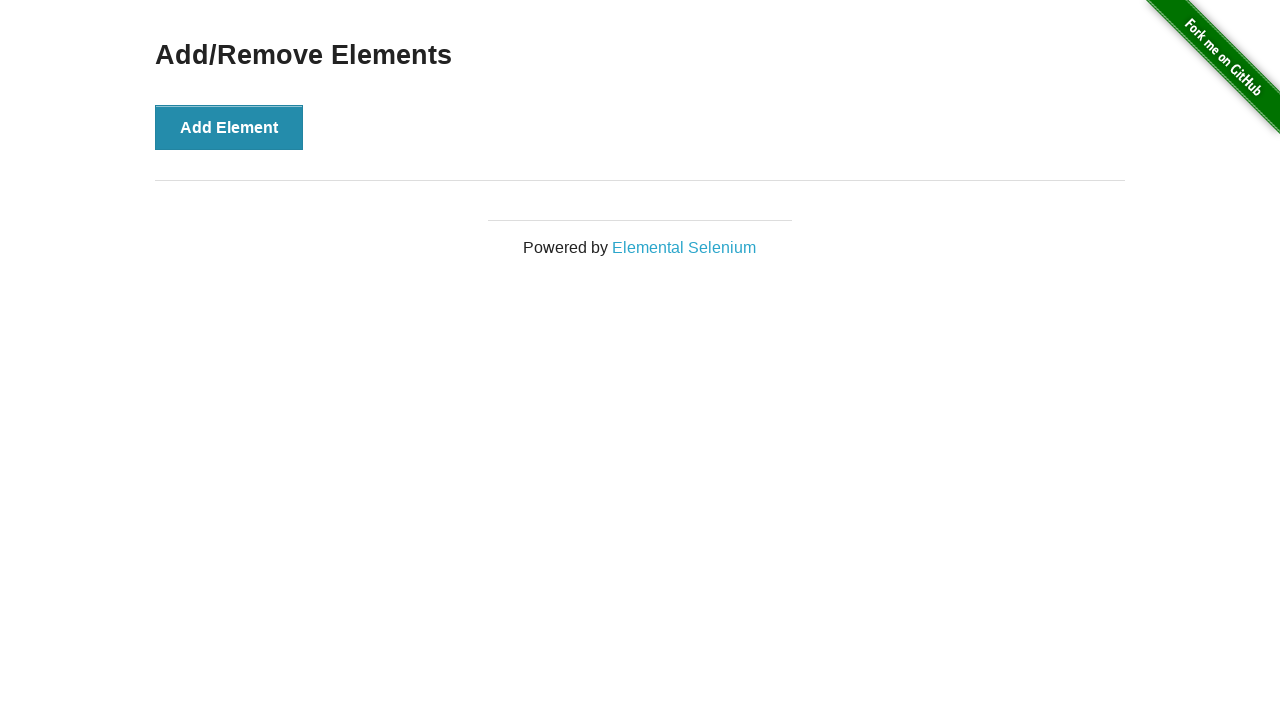

Clicked Add Element button (iteration 70) at (229, 127) on button[onclick='addElement()']
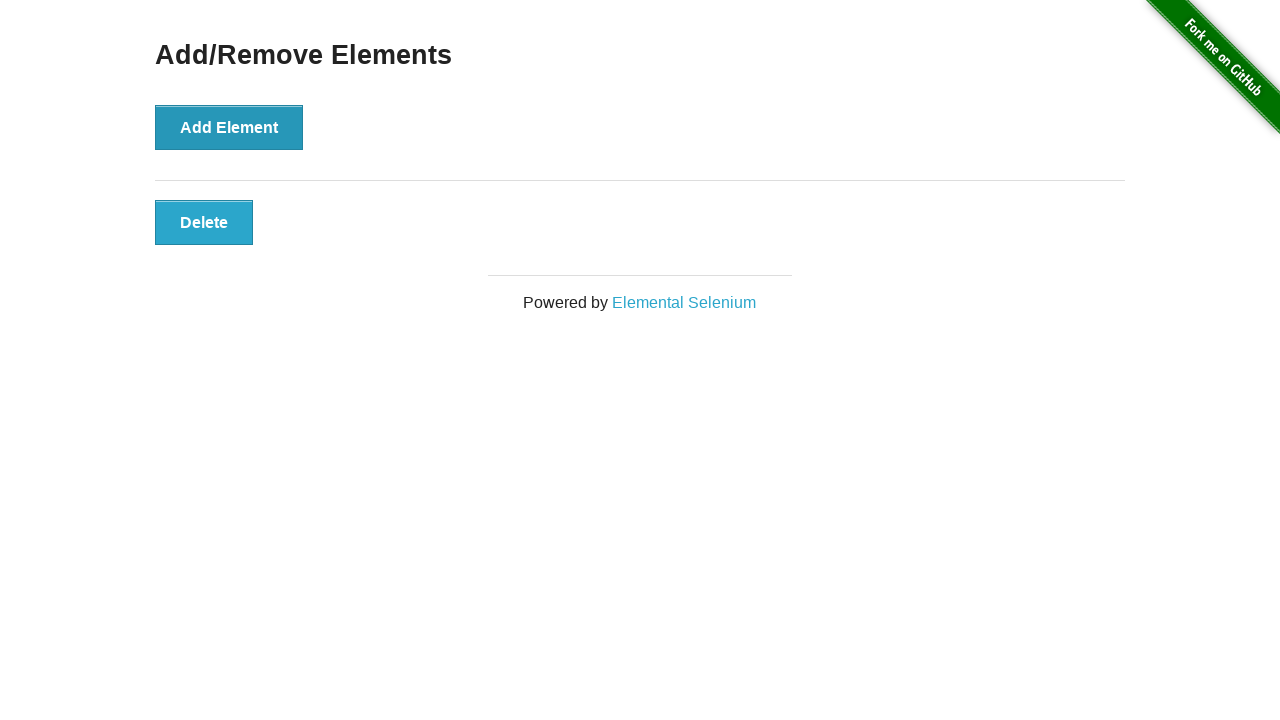

Clicked first Delete button (iteration 70) at (204, 222) on button.added-manually:first-child
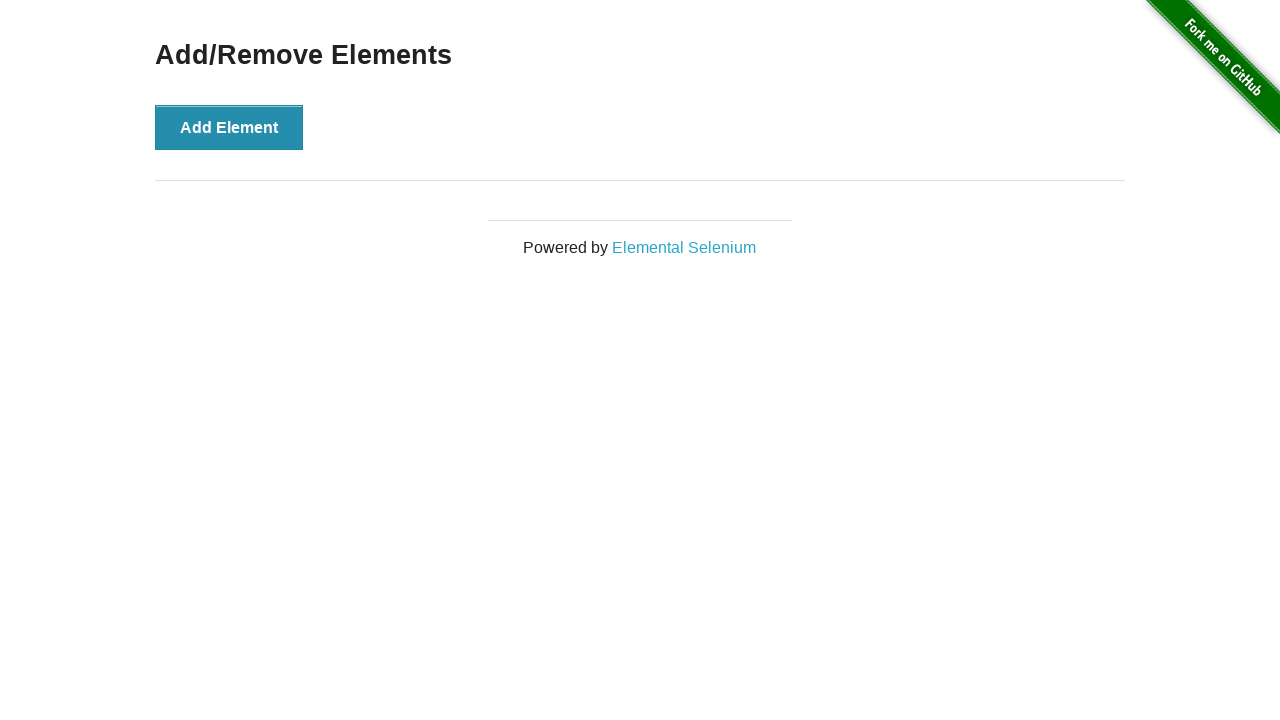

Clicked Add Element button (iteration 71) at (229, 127) on button[onclick='addElement()']
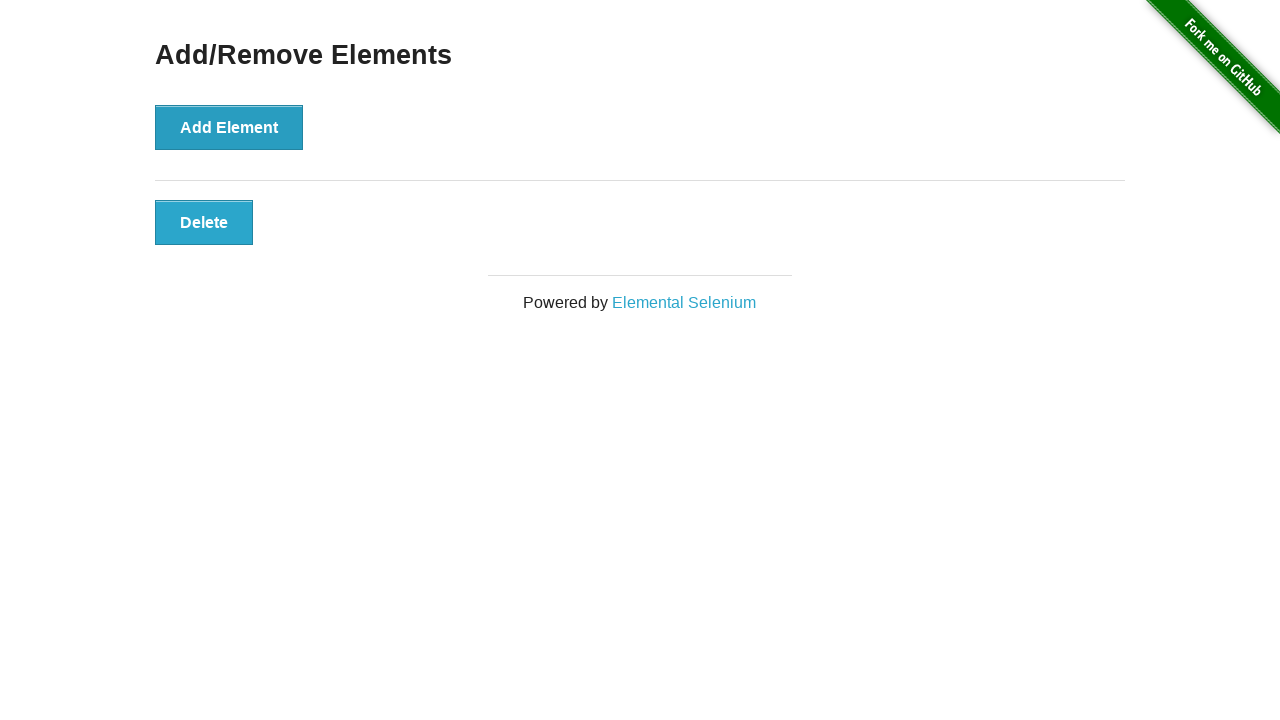

Clicked first Delete button (iteration 71) at (204, 222) on button.added-manually:first-child
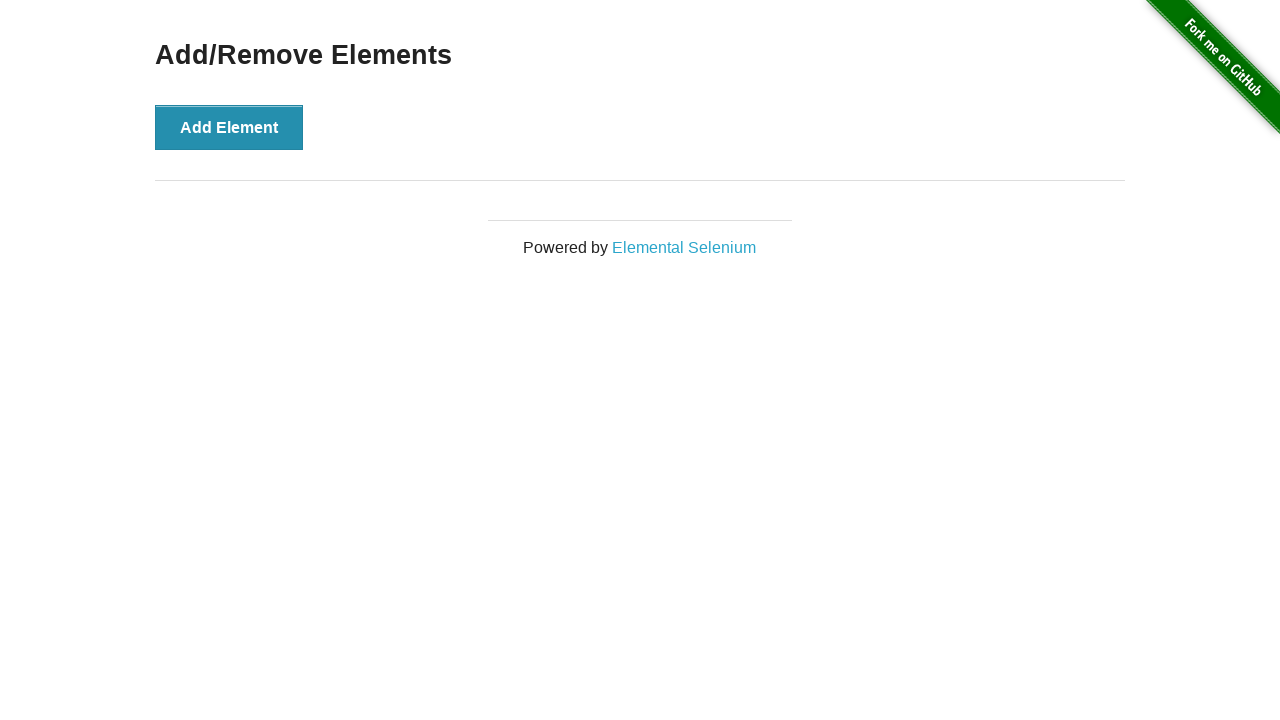

Clicked Add Element button (iteration 72) at (229, 127) on button[onclick='addElement()']
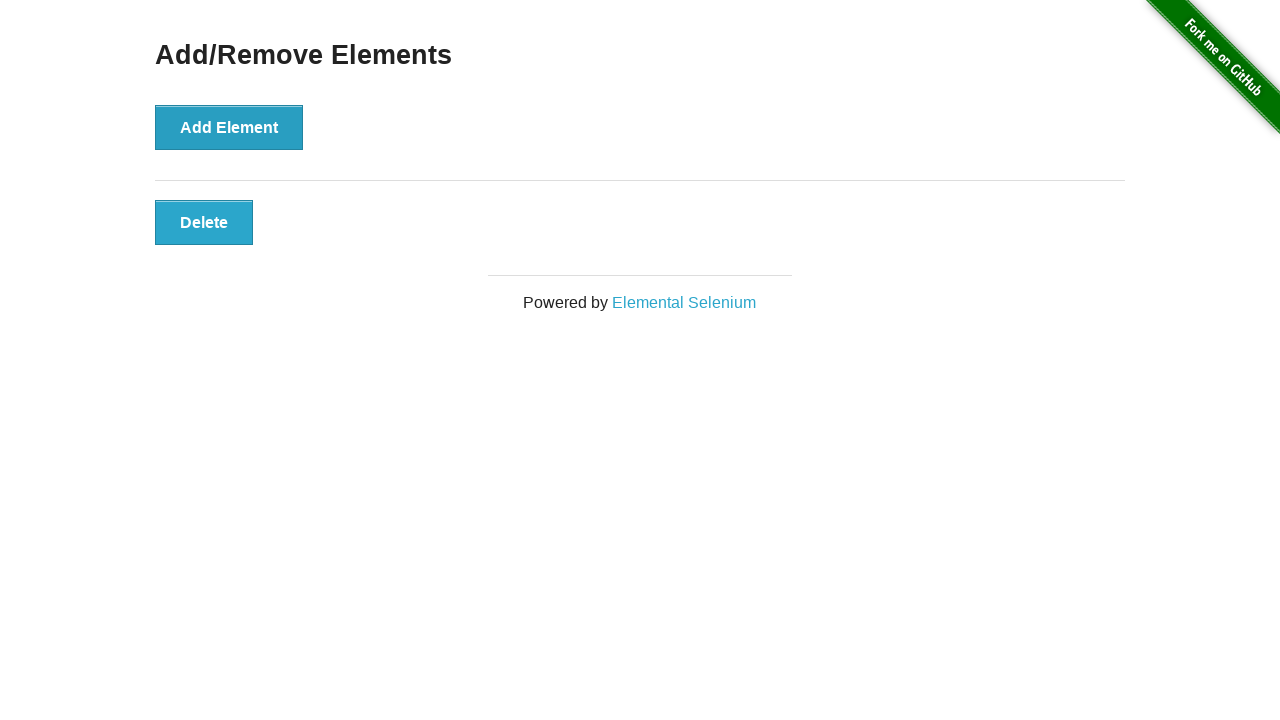

Clicked first Delete button (iteration 72) at (204, 222) on button.added-manually:first-child
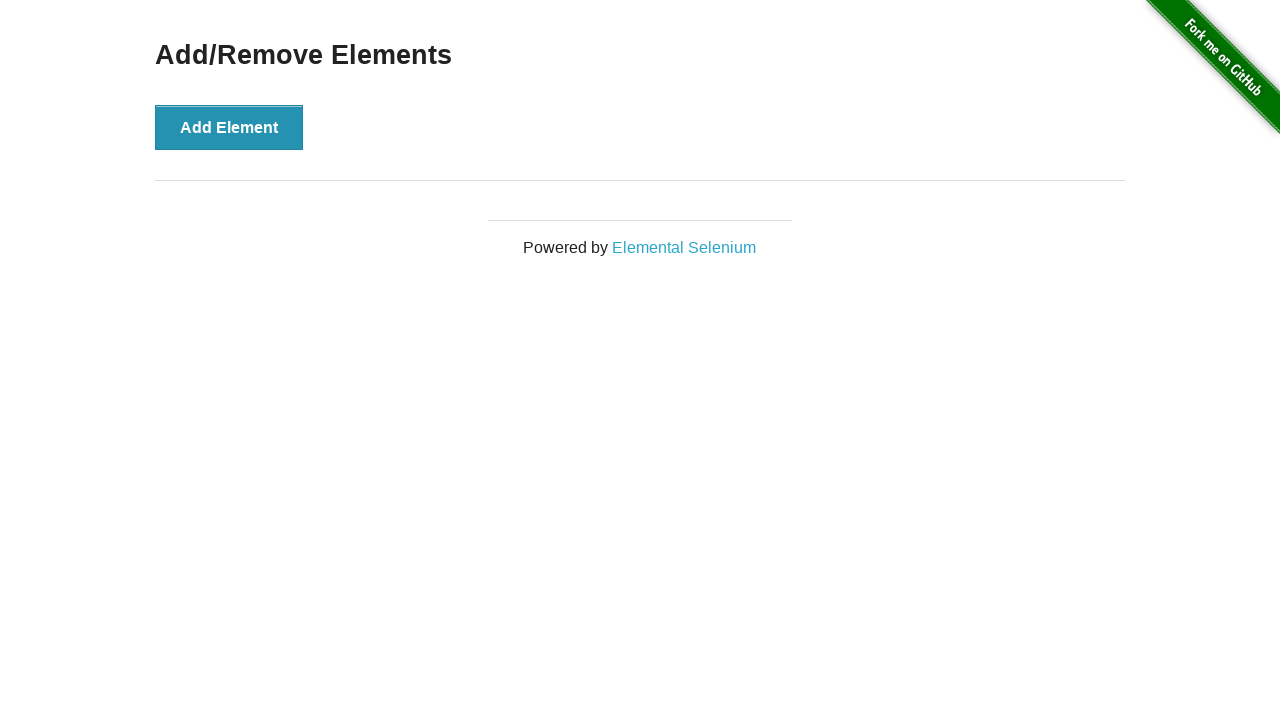

Clicked Add Element button (iteration 73) at (229, 127) on button[onclick='addElement()']
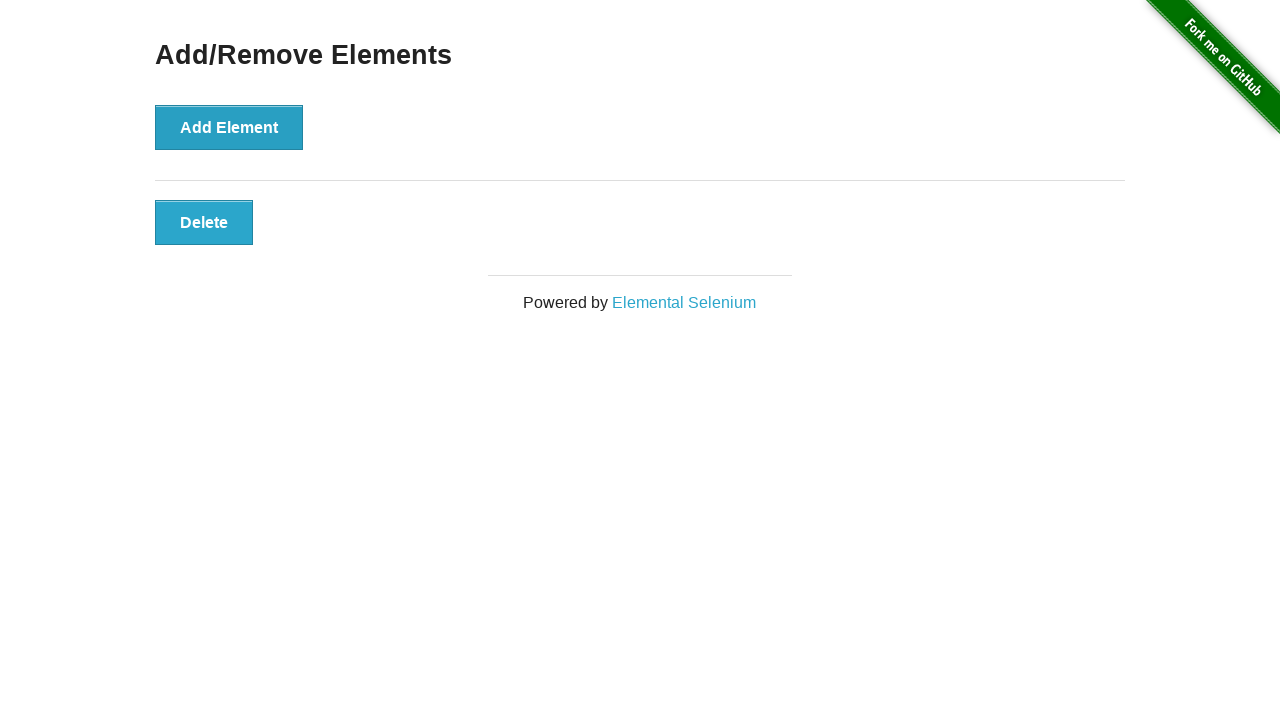

Clicked first Delete button (iteration 73) at (204, 222) on button.added-manually:first-child
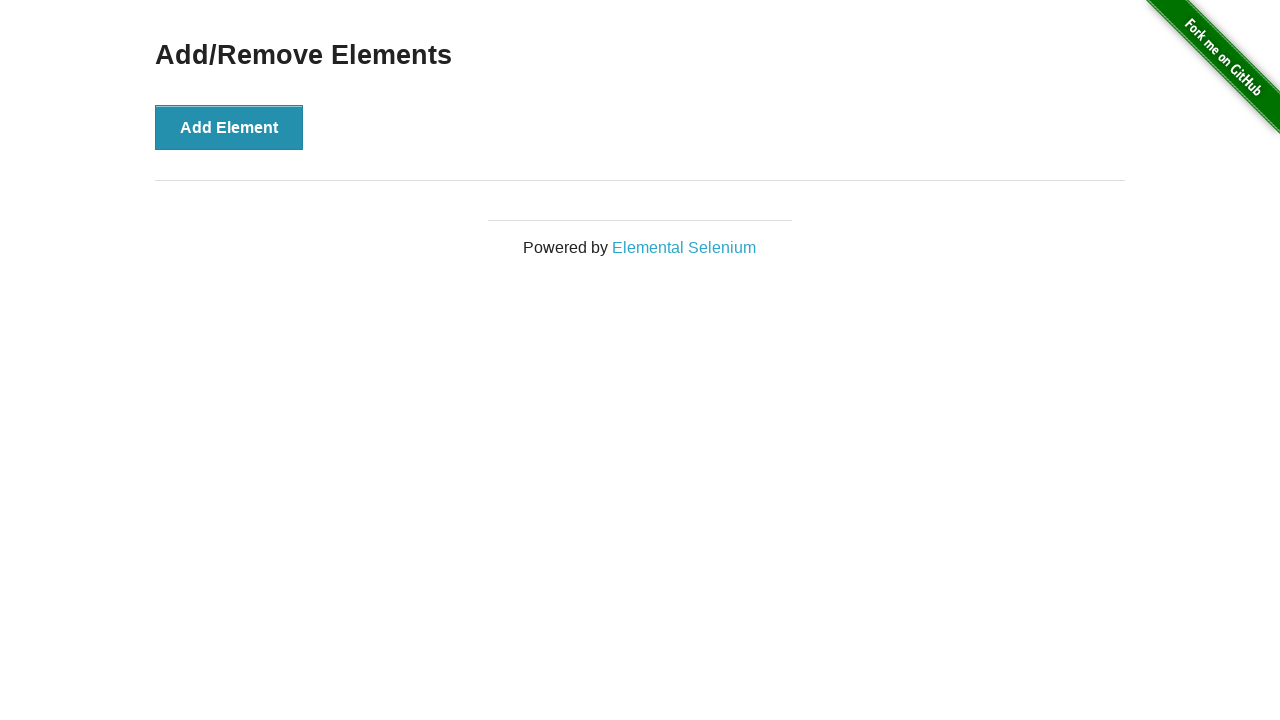

Clicked Add Element button (iteration 74) at (229, 127) on button[onclick='addElement()']
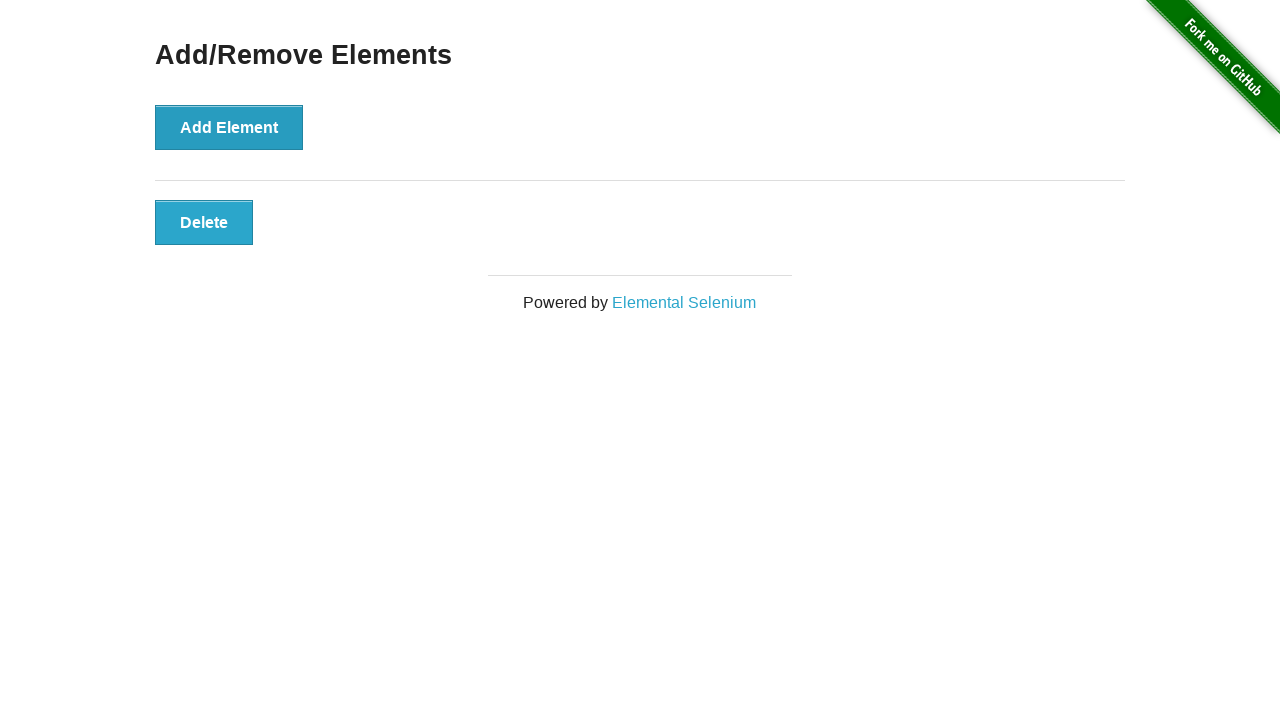

Clicked first Delete button (iteration 74) at (204, 222) on button.added-manually:first-child
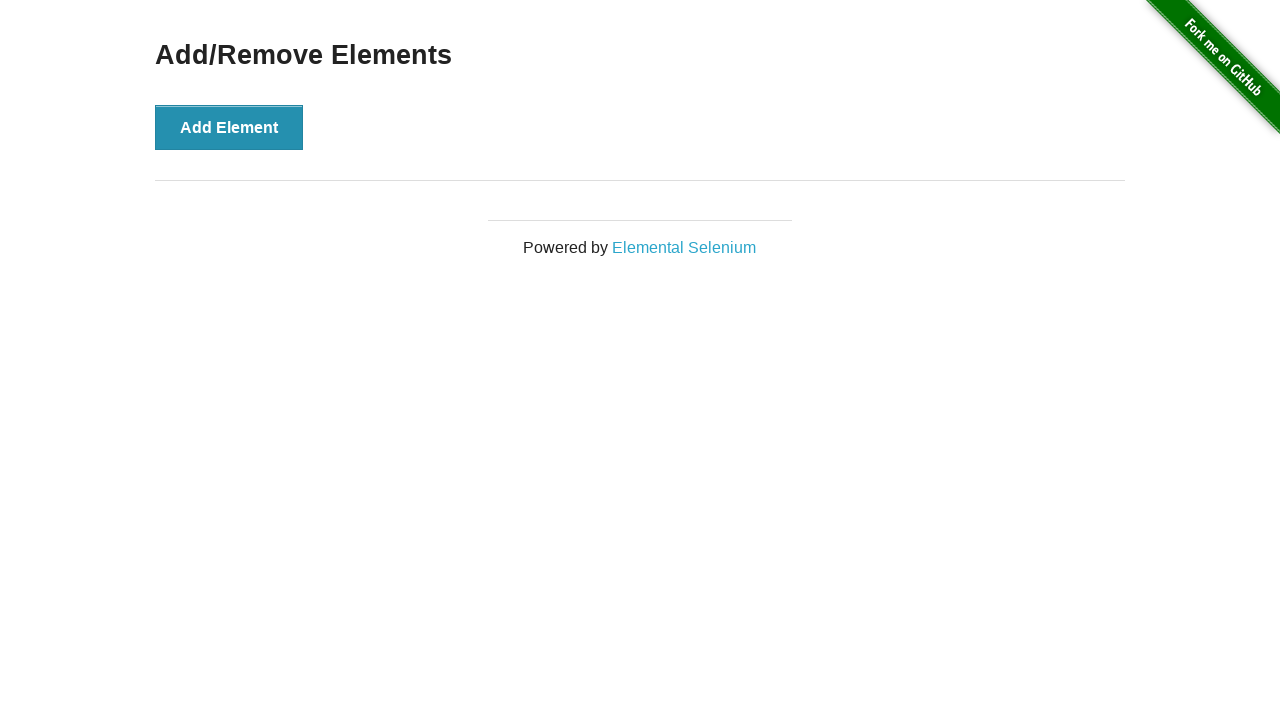

Clicked Add Element button (iteration 75) at (229, 127) on button[onclick='addElement()']
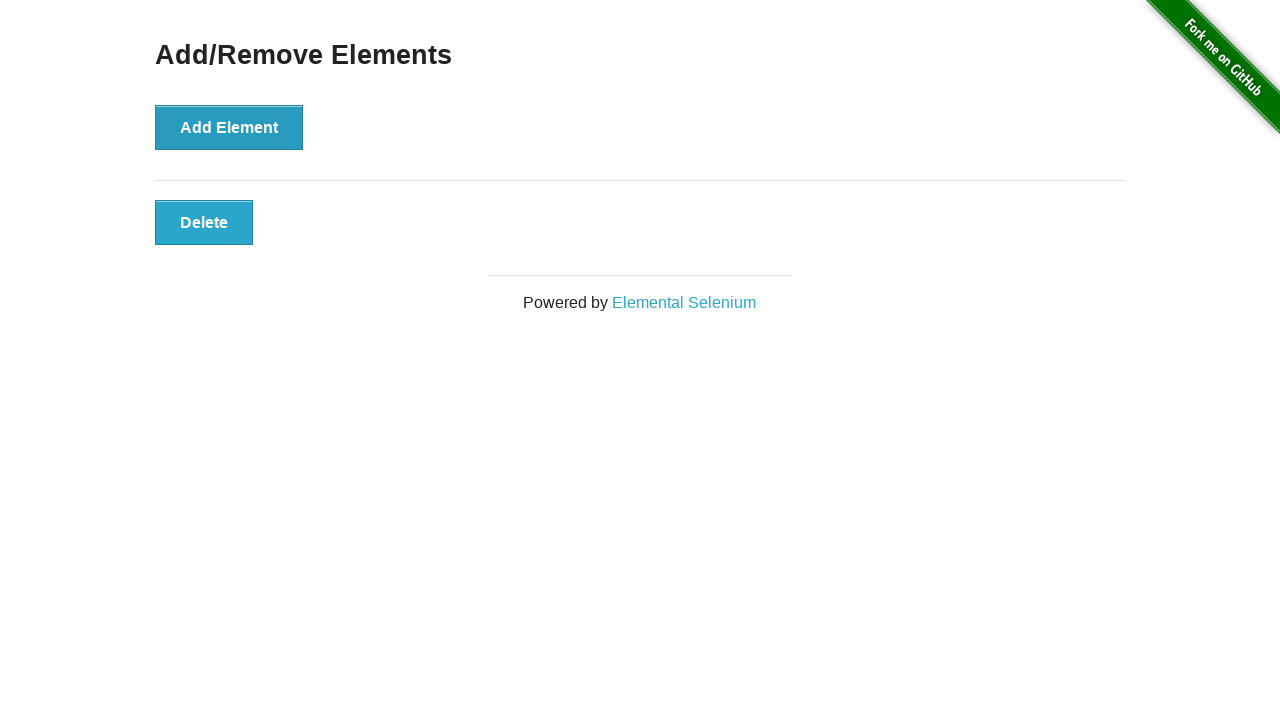

Clicked first Delete button (iteration 75) at (204, 222) on button.added-manually:first-child
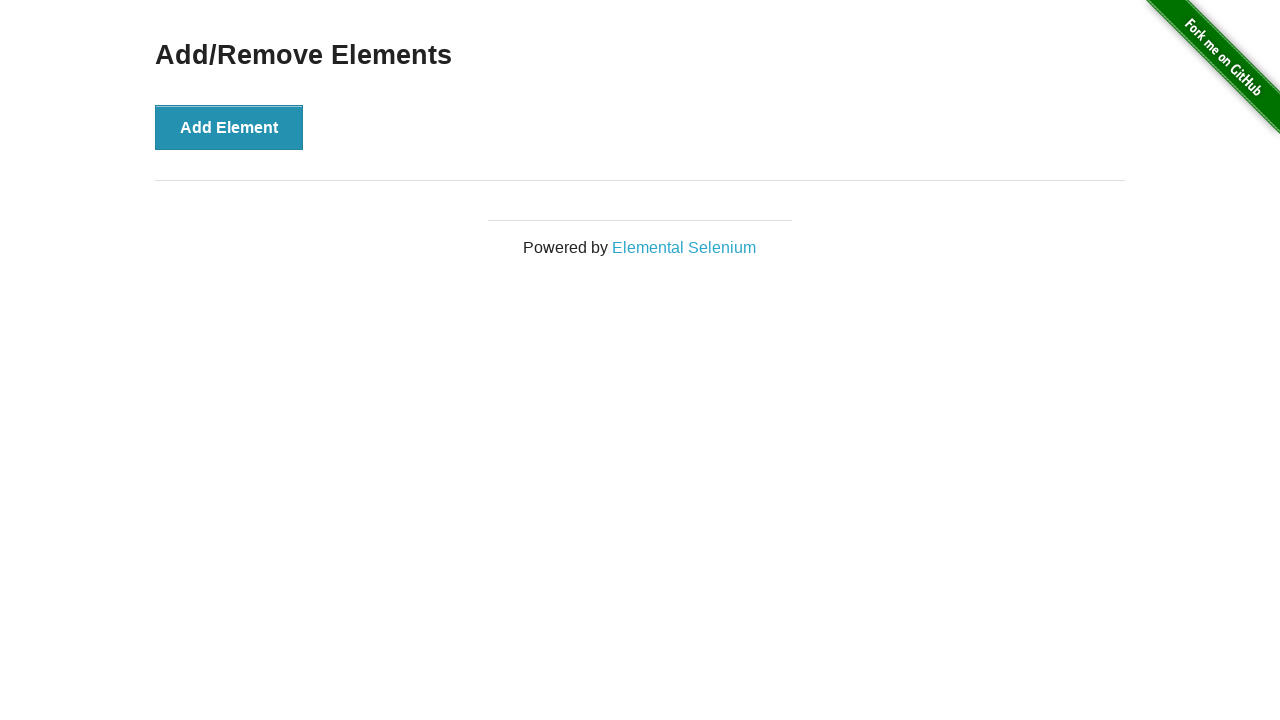

Clicked Add Element button (iteration 76) at (229, 127) on button[onclick='addElement()']
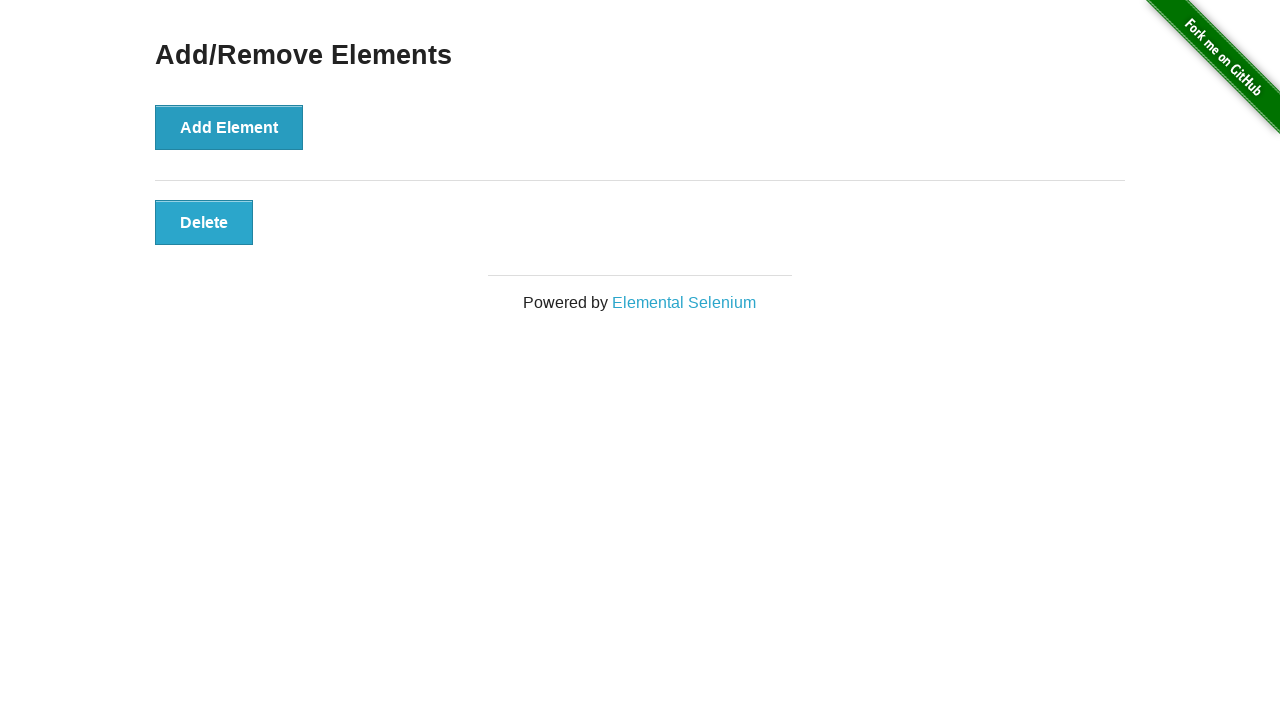

Clicked first Delete button (iteration 76) at (204, 222) on button.added-manually:first-child
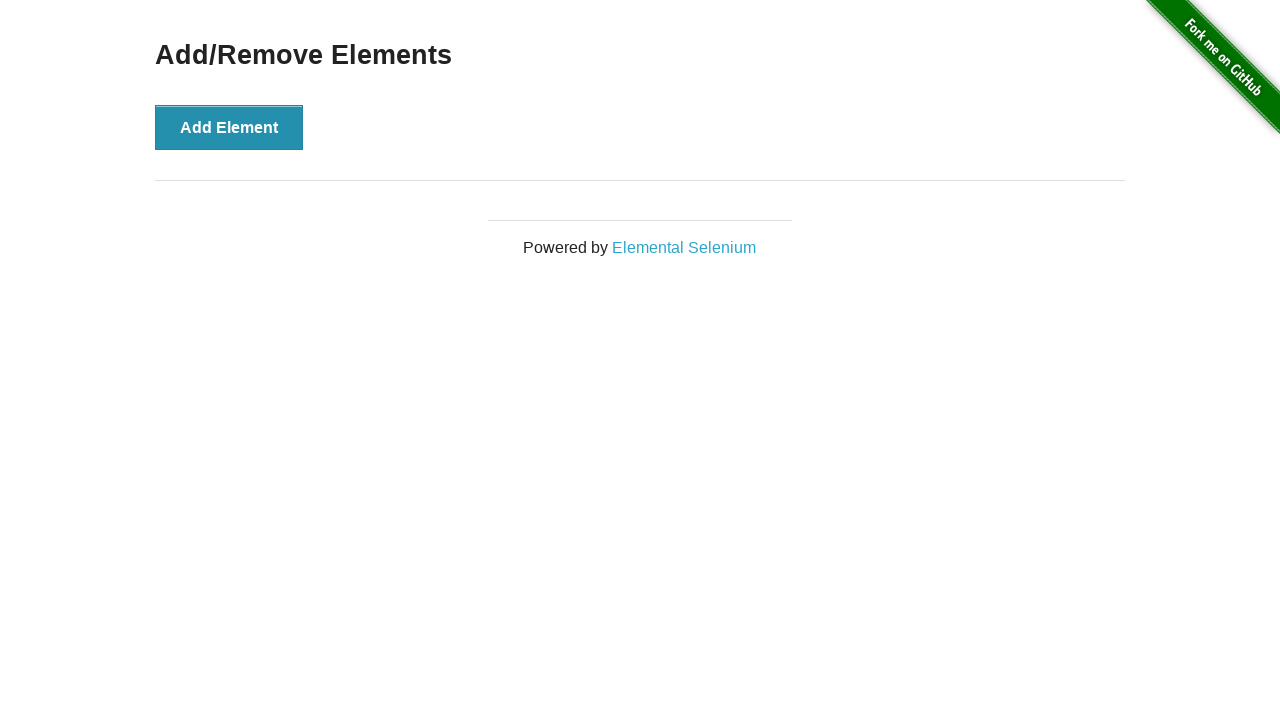

Clicked Add Element button (iteration 77) at (229, 127) on button[onclick='addElement()']
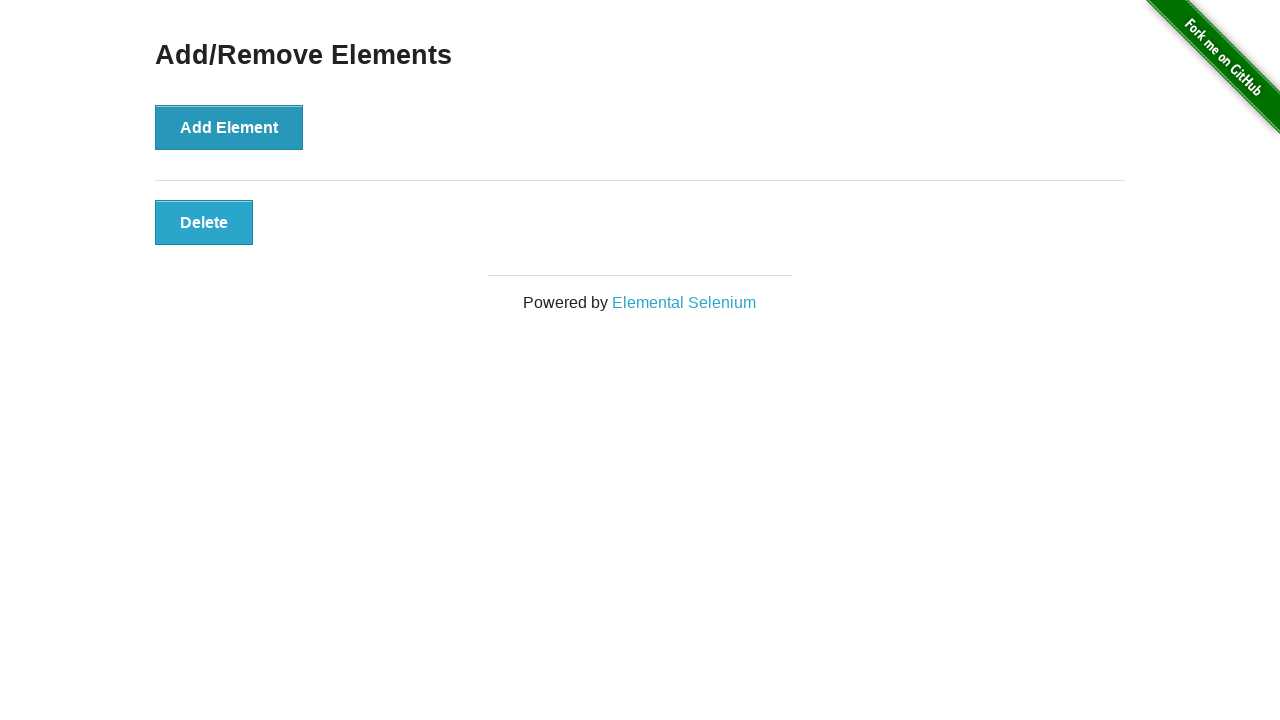

Clicked first Delete button (iteration 77) at (204, 222) on button.added-manually:first-child
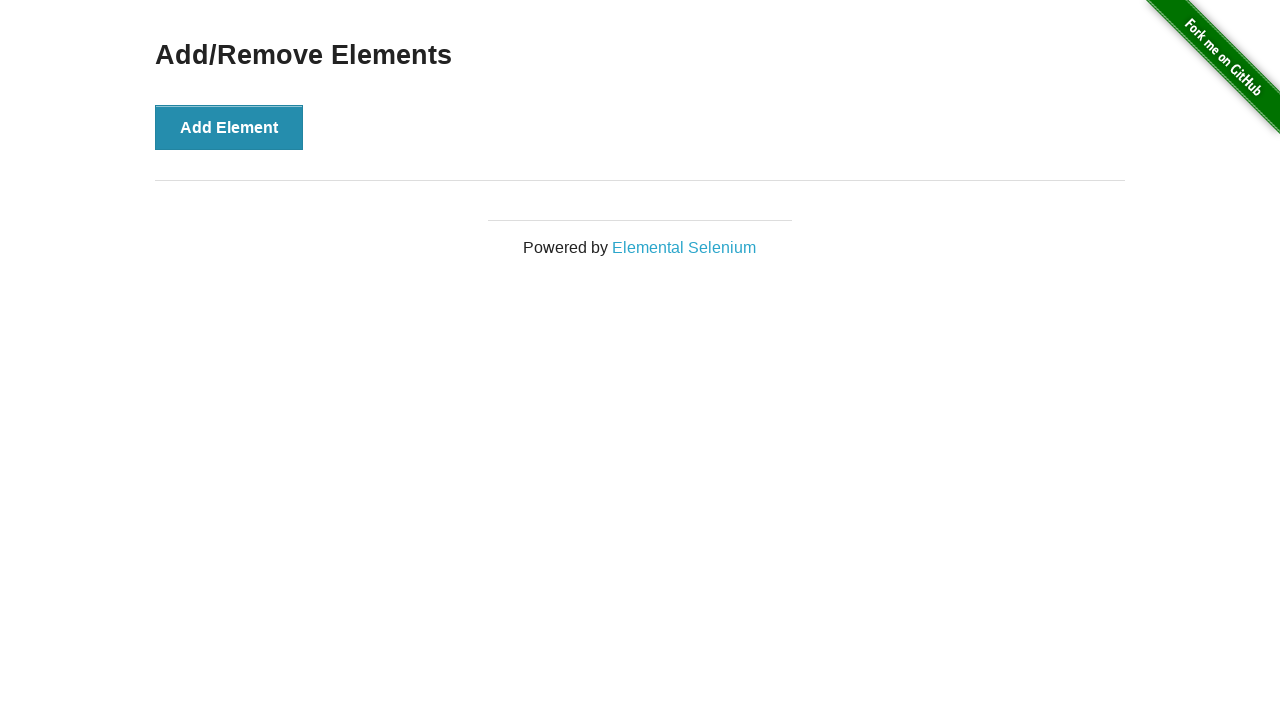

Clicked Add Element button (iteration 78) at (229, 127) on button[onclick='addElement()']
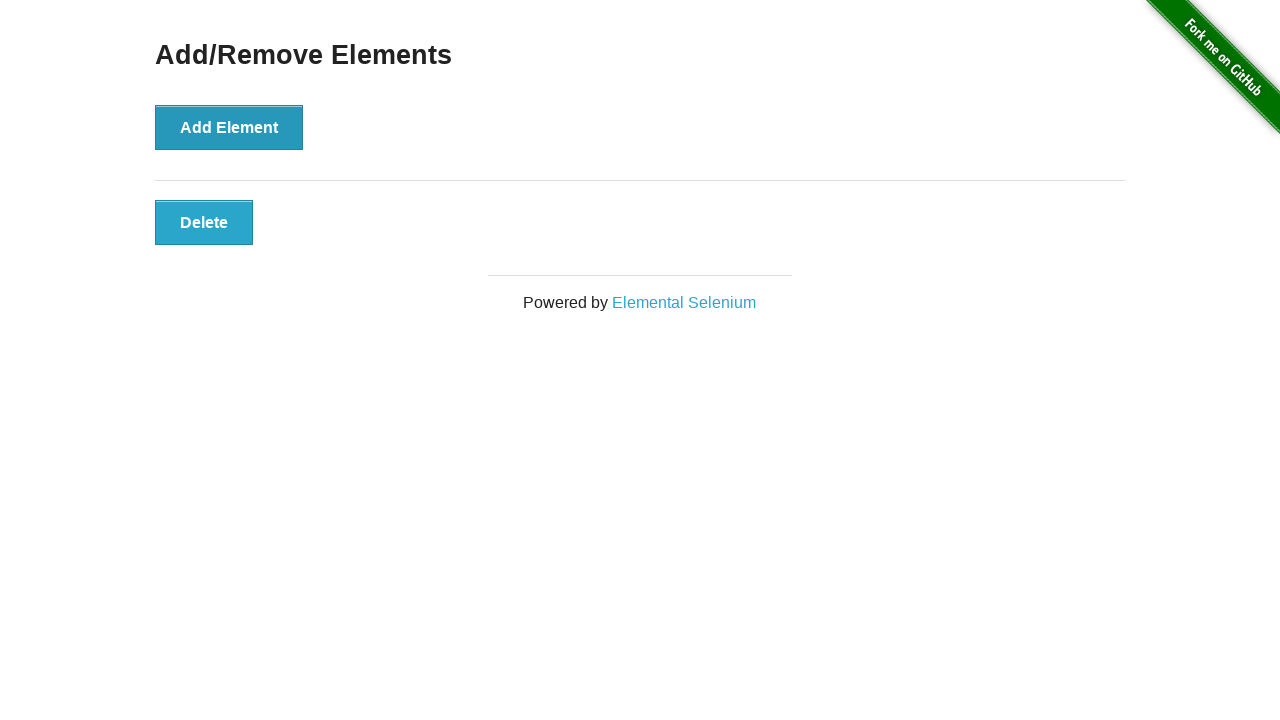

Clicked first Delete button (iteration 78) at (204, 222) on button.added-manually:first-child
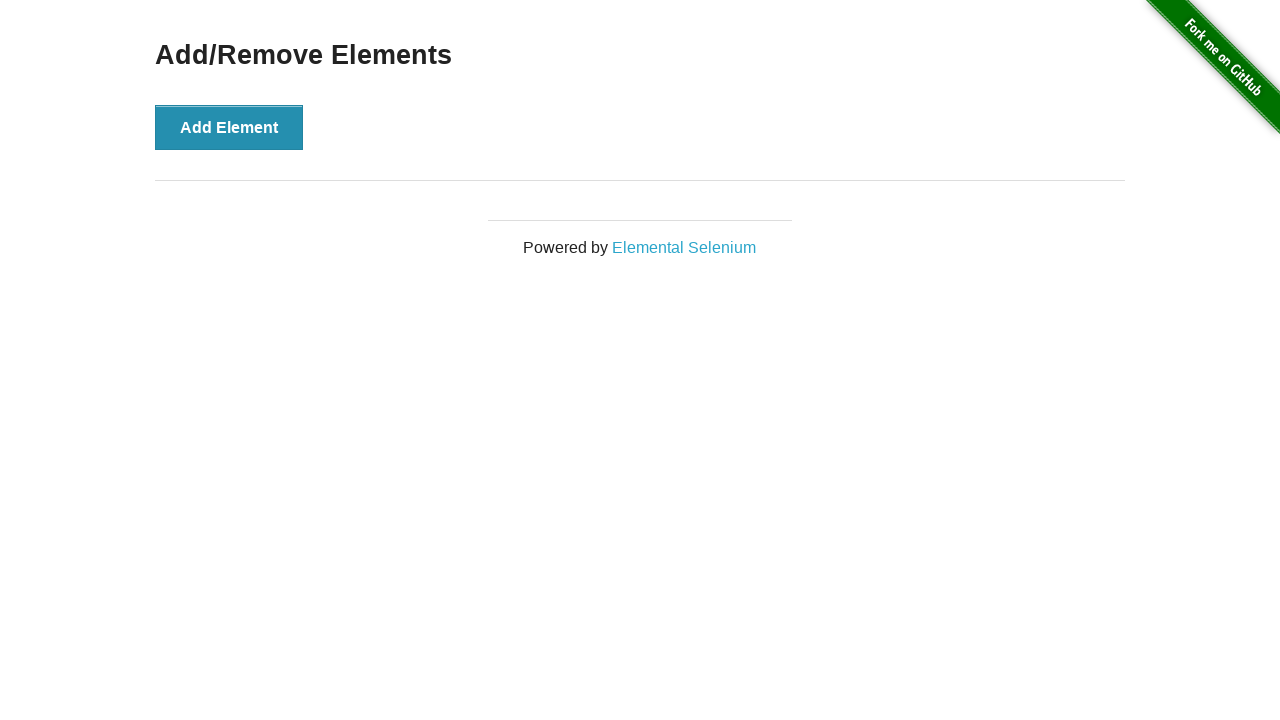

Clicked Add Element button (iteration 79) at (229, 127) on button[onclick='addElement()']
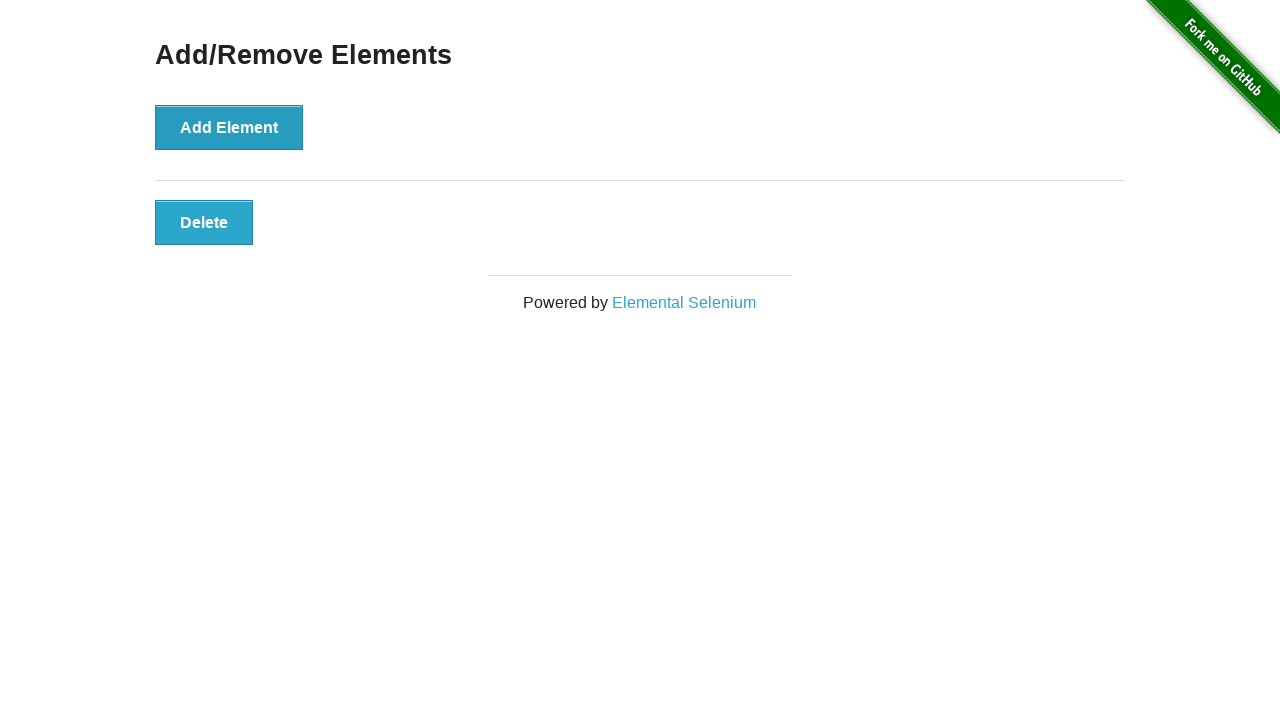

Clicked first Delete button (iteration 79) at (204, 222) on button.added-manually:first-child
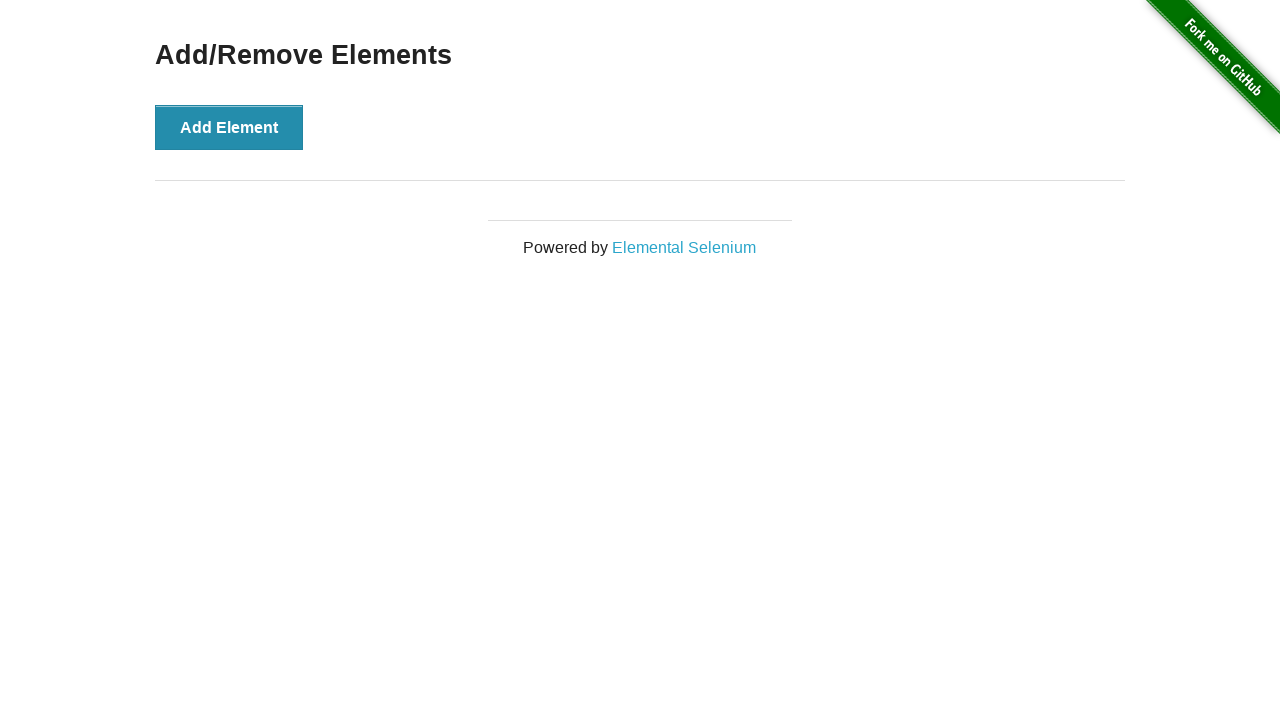

Clicked Add Element button (iteration 80) at (229, 127) on button[onclick='addElement()']
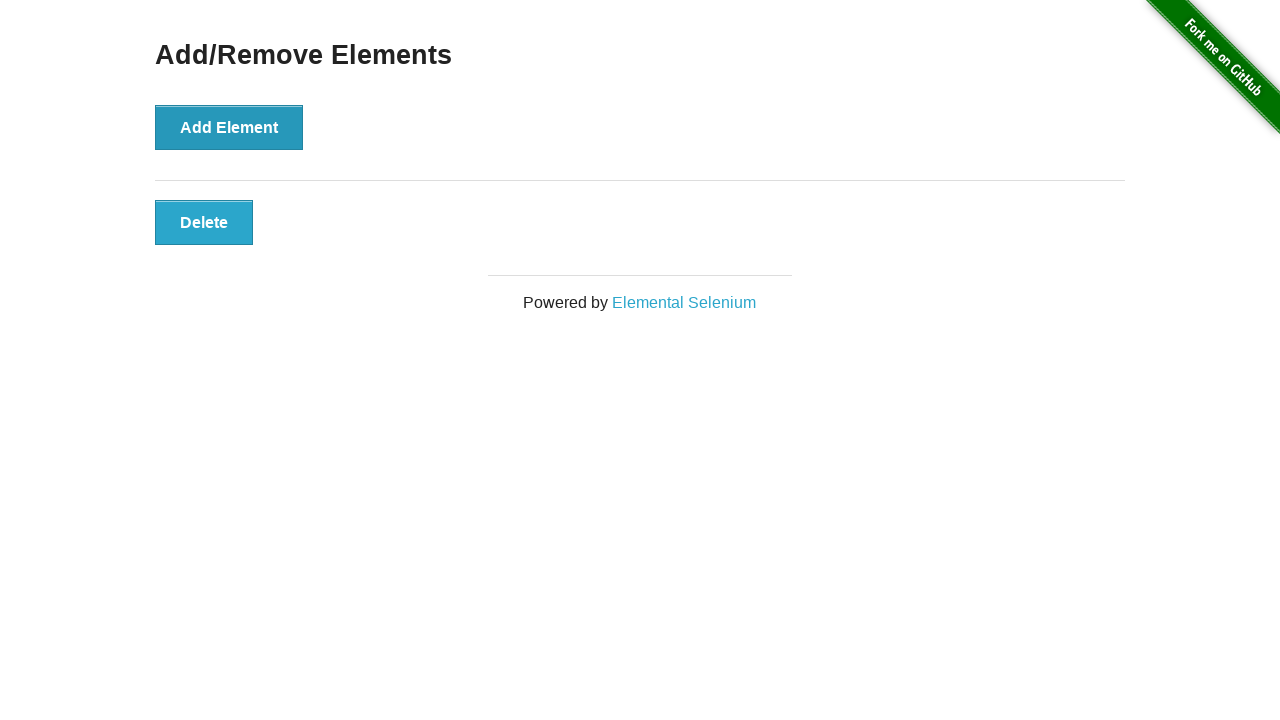

Clicked first Delete button (iteration 80) at (204, 222) on button.added-manually:first-child
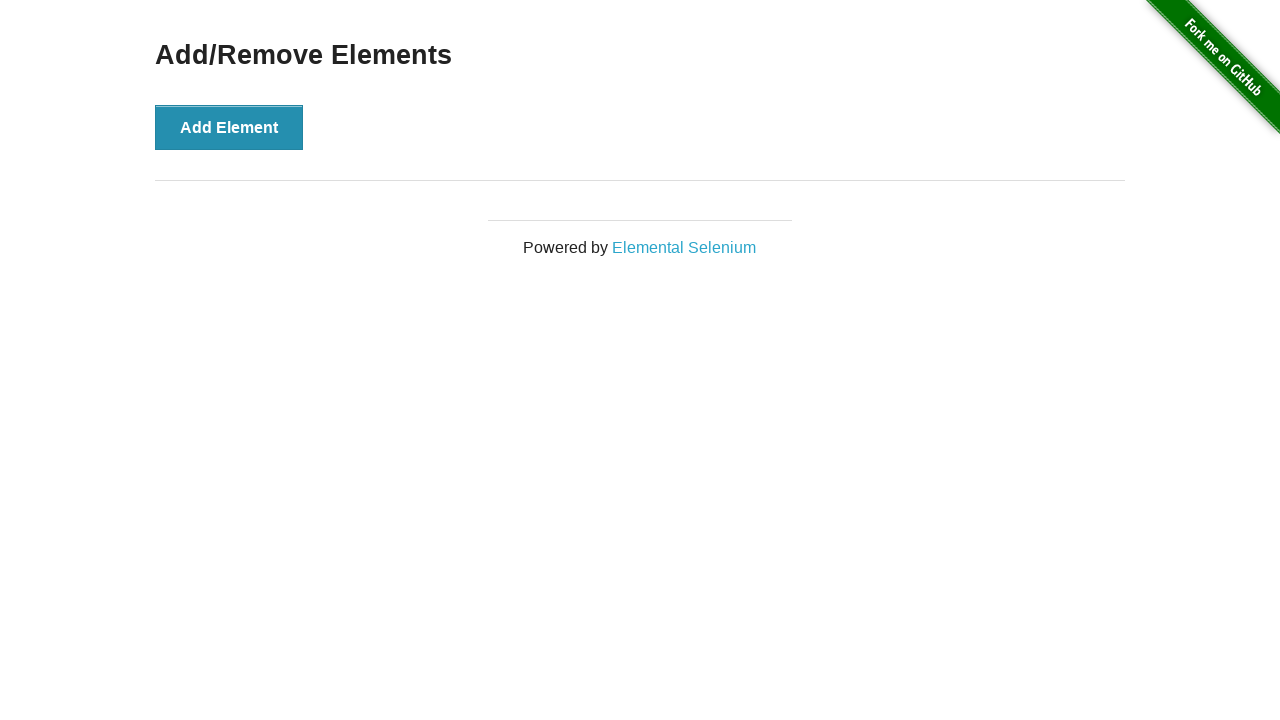

Clicked Add Element button (iteration 81) at (229, 127) on button[onclick='addElement()']
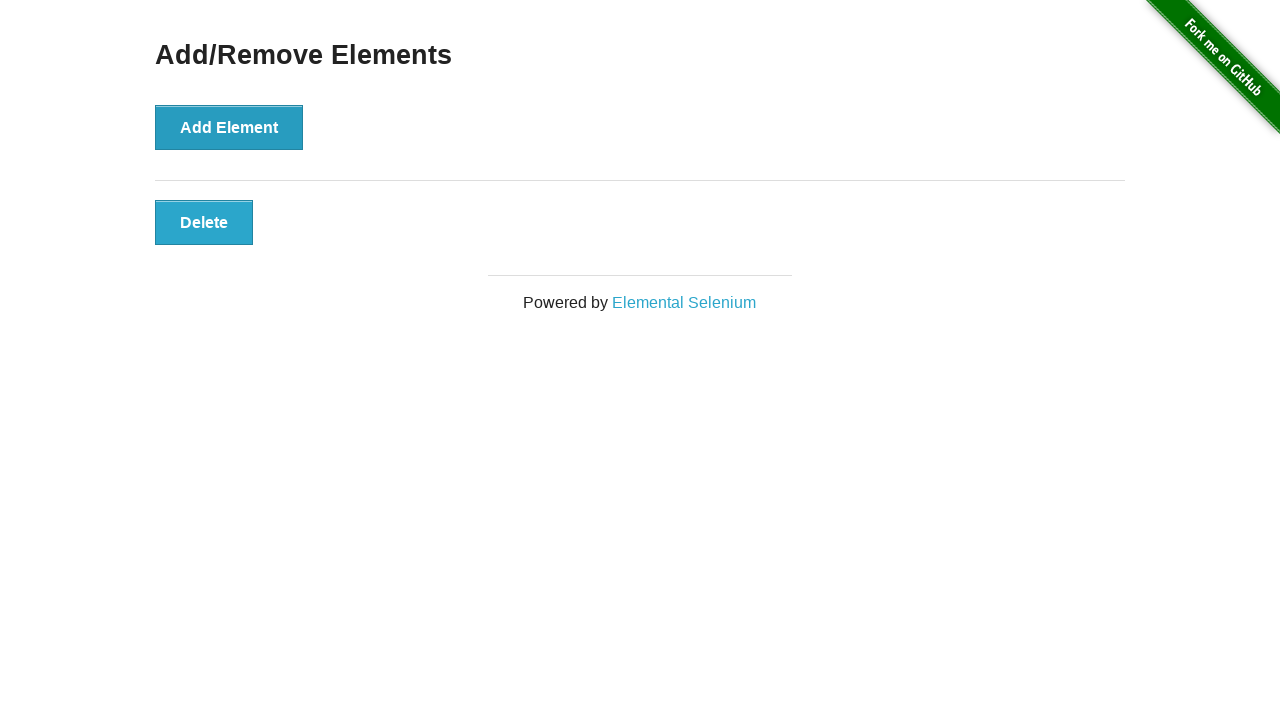

Clicked first Delete button (iteration 81) at (204, 222) on button.added-manually:first-child
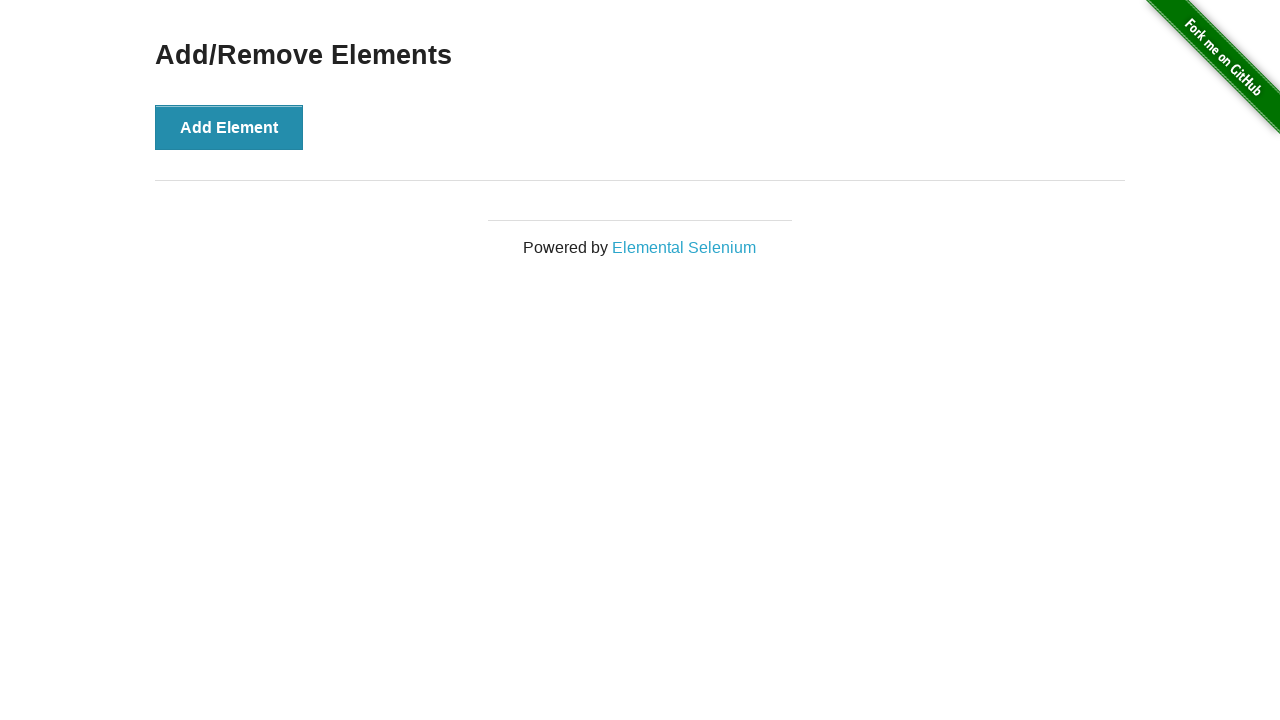

Clicked Add Element button (iteration 82) at (229, 127) on button[onclick='addElement()']
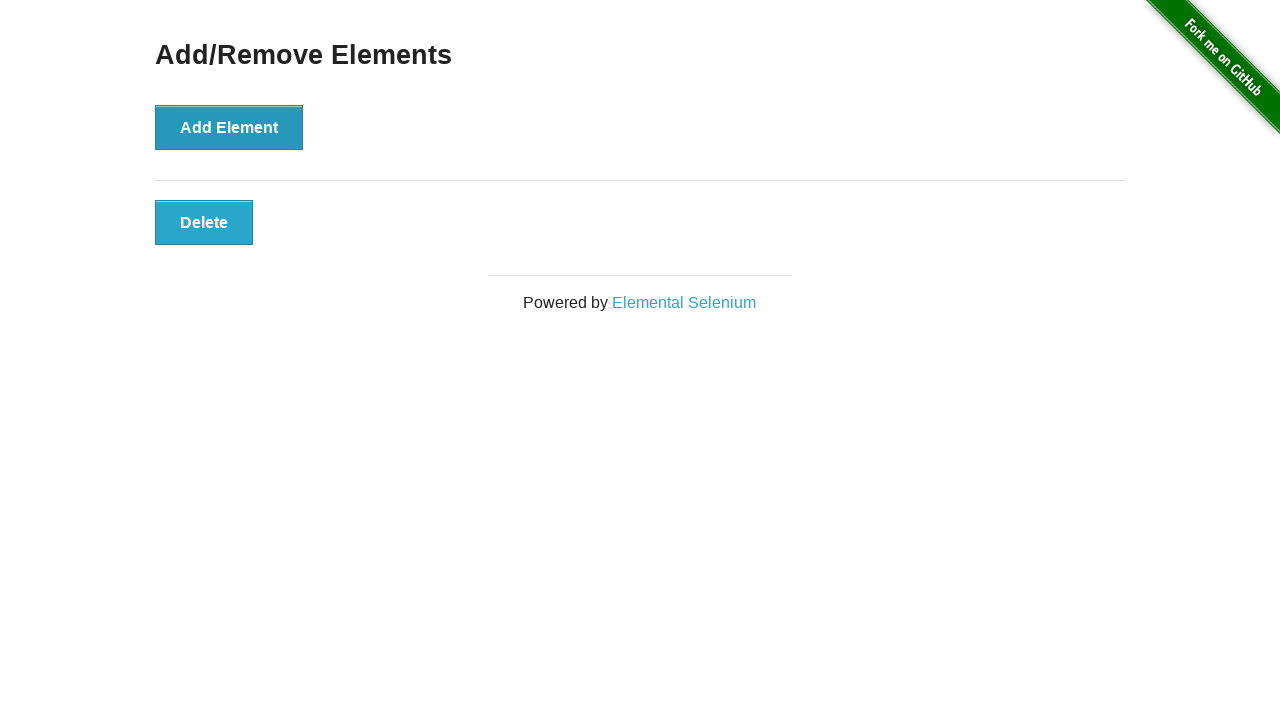

Clicked first Delete button (iteration 82) at (204, 222) on button.added-manually:first-child
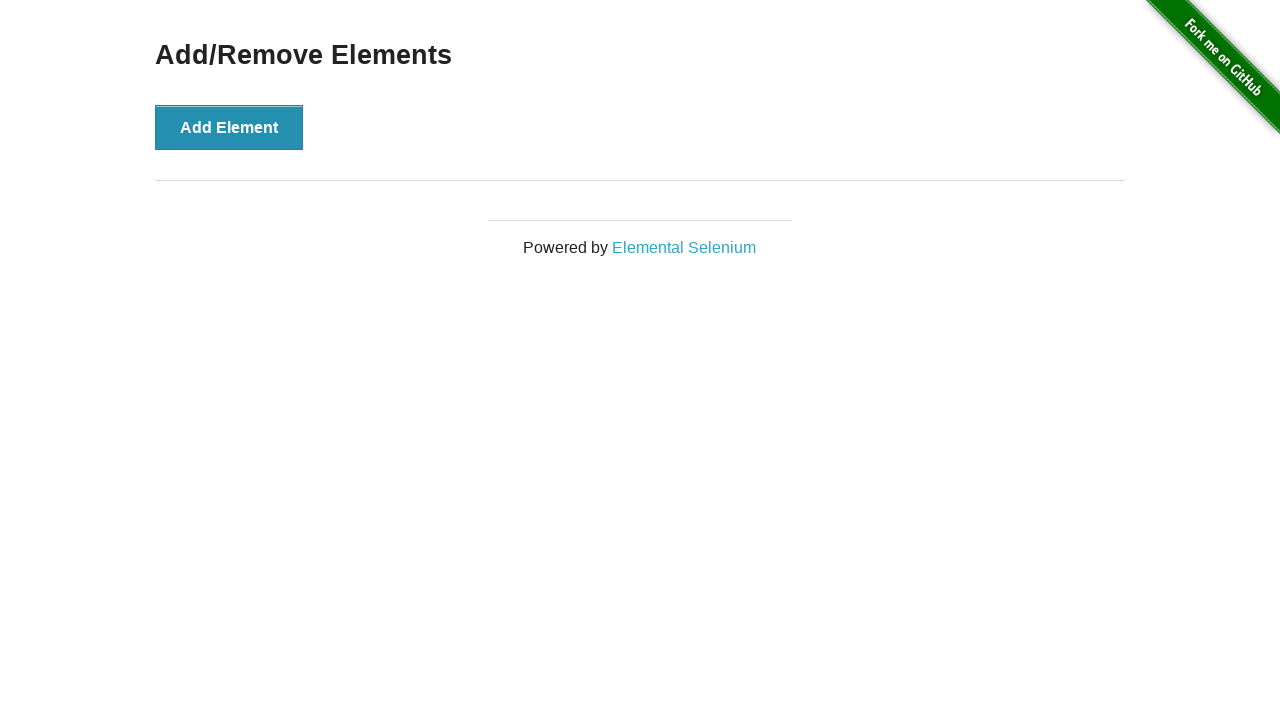

Clicked Add Element button (iteration 83) at (229, 127) on button[onclick='addElement()']
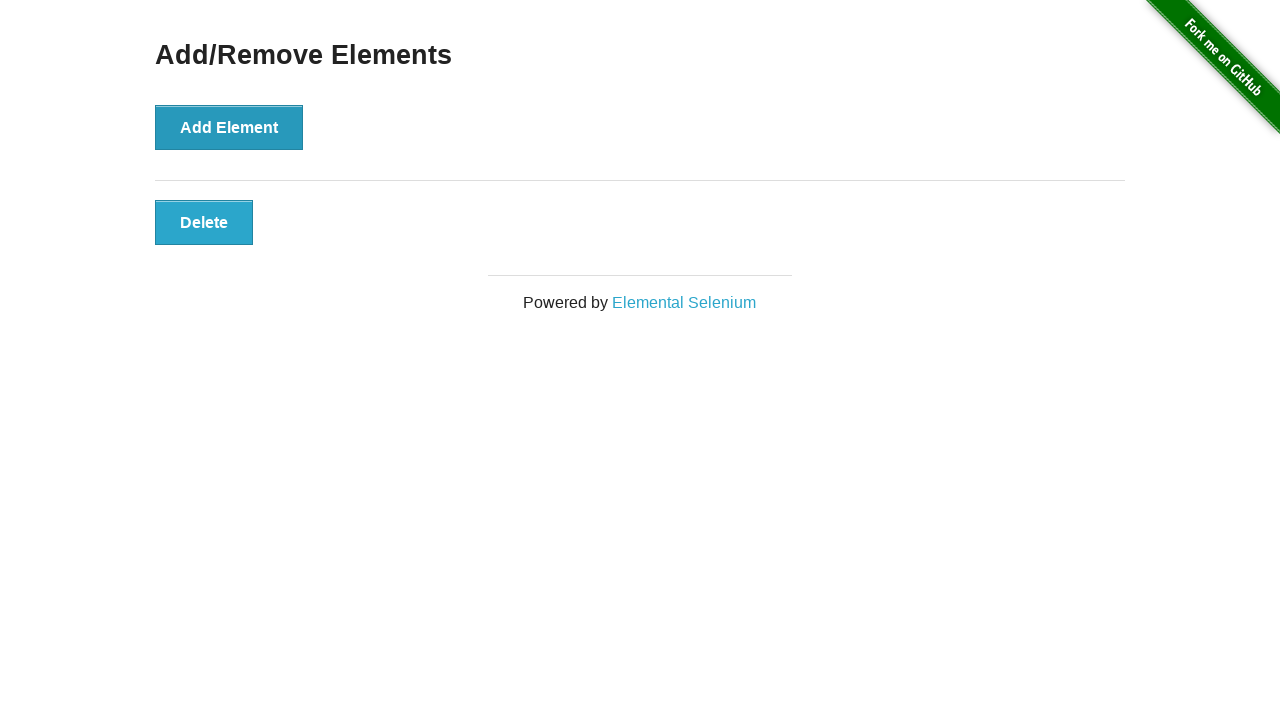

Clicked first Delete button (iteration 83) at (204, 222) on button.added-manually:first-child
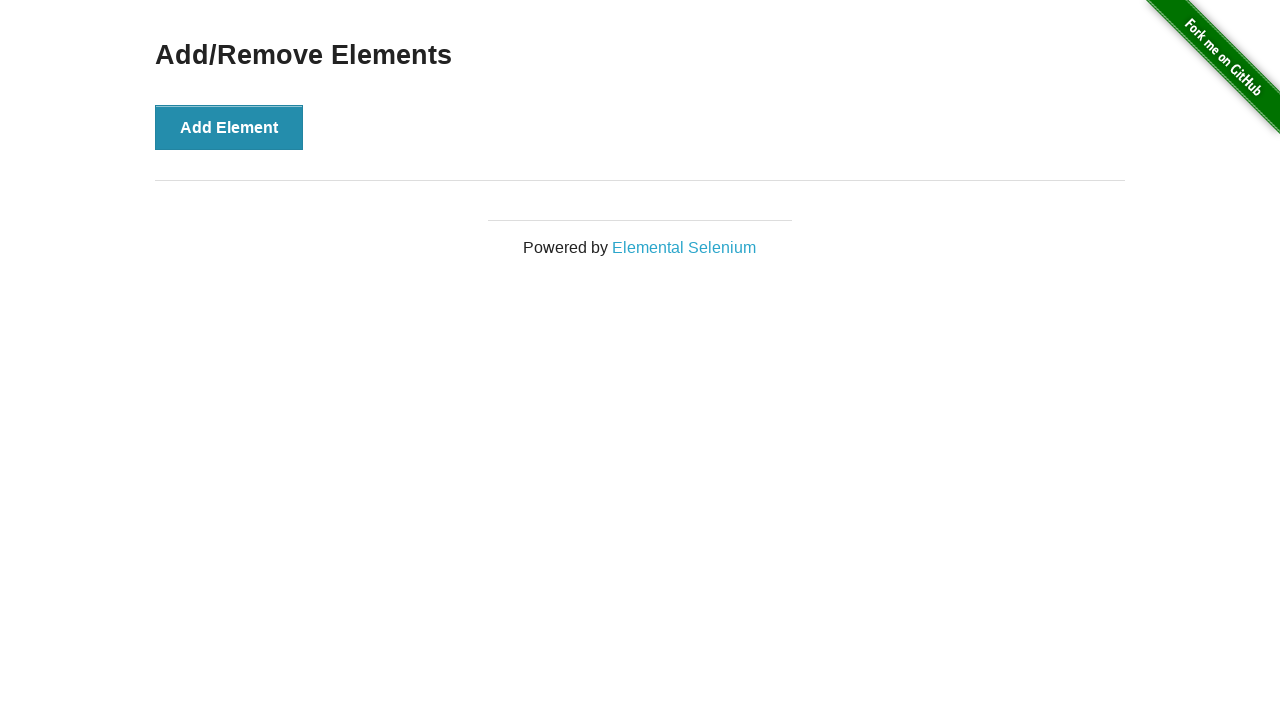

Clicked Add Element button (iteration 84) at (229, 127) on button[onclick='addElement()']
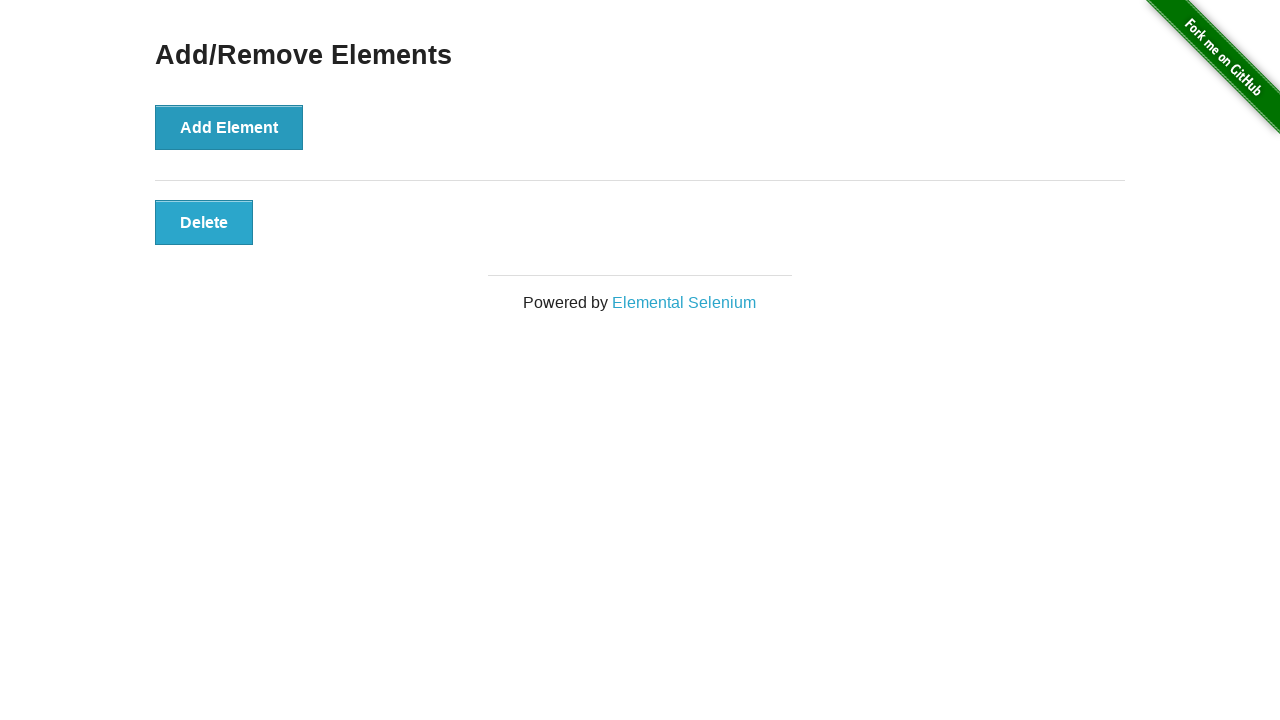

Clicked first Delete button (iteration 84) at (204, 222) on button.added-manually:first-child
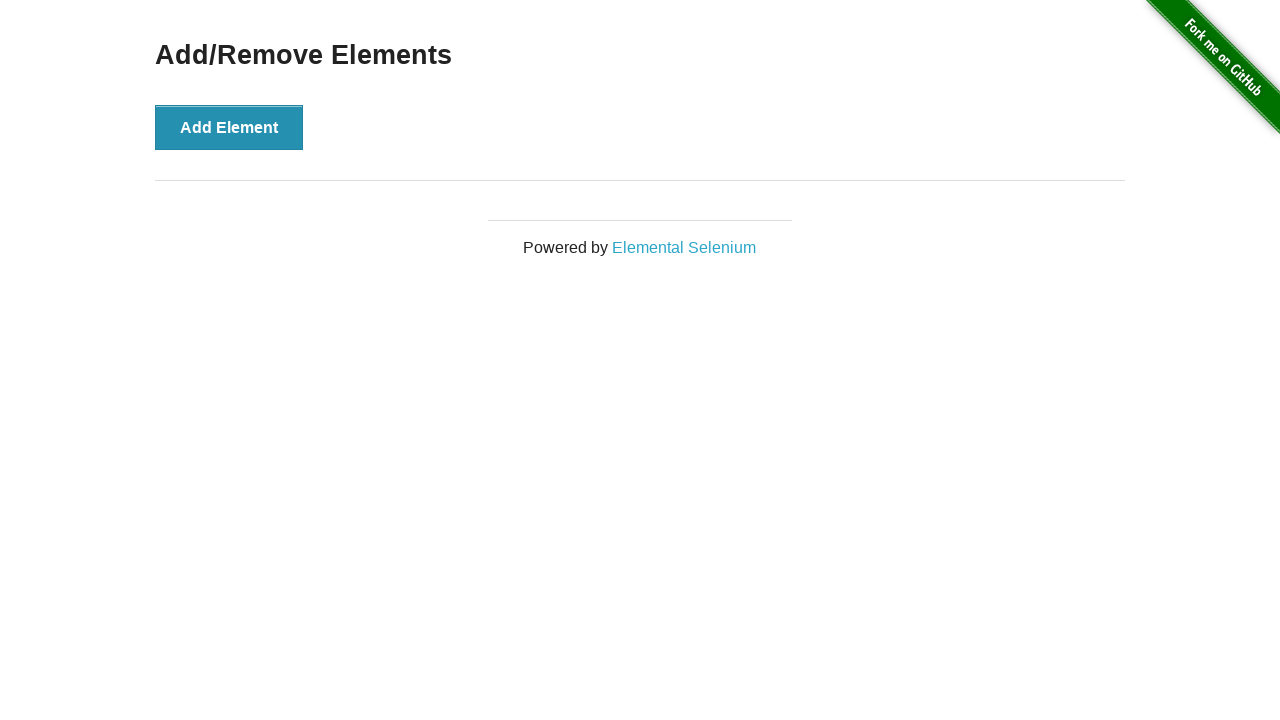

Clicked Add Element button (iteration 85) at (229, 127) on button[onclick='addElement()']
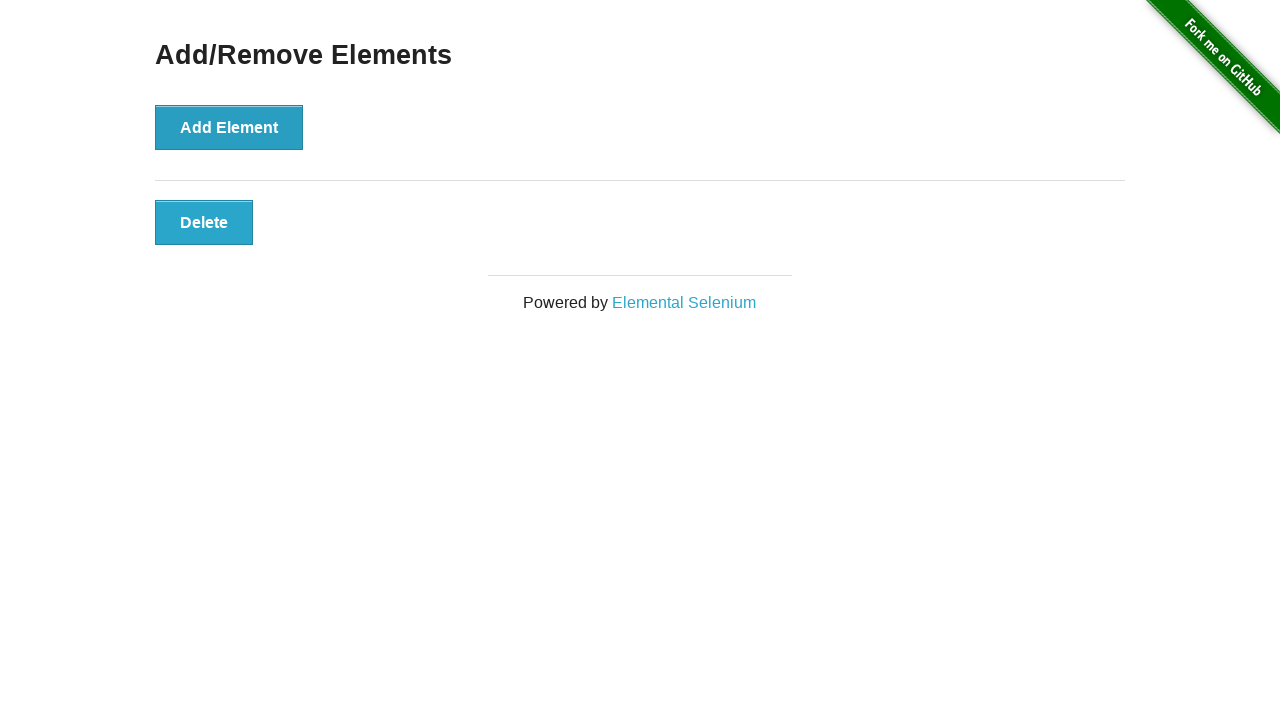

Clicked first Delete button (iteration 85) at (204, 222) on button.added-manually:first-child
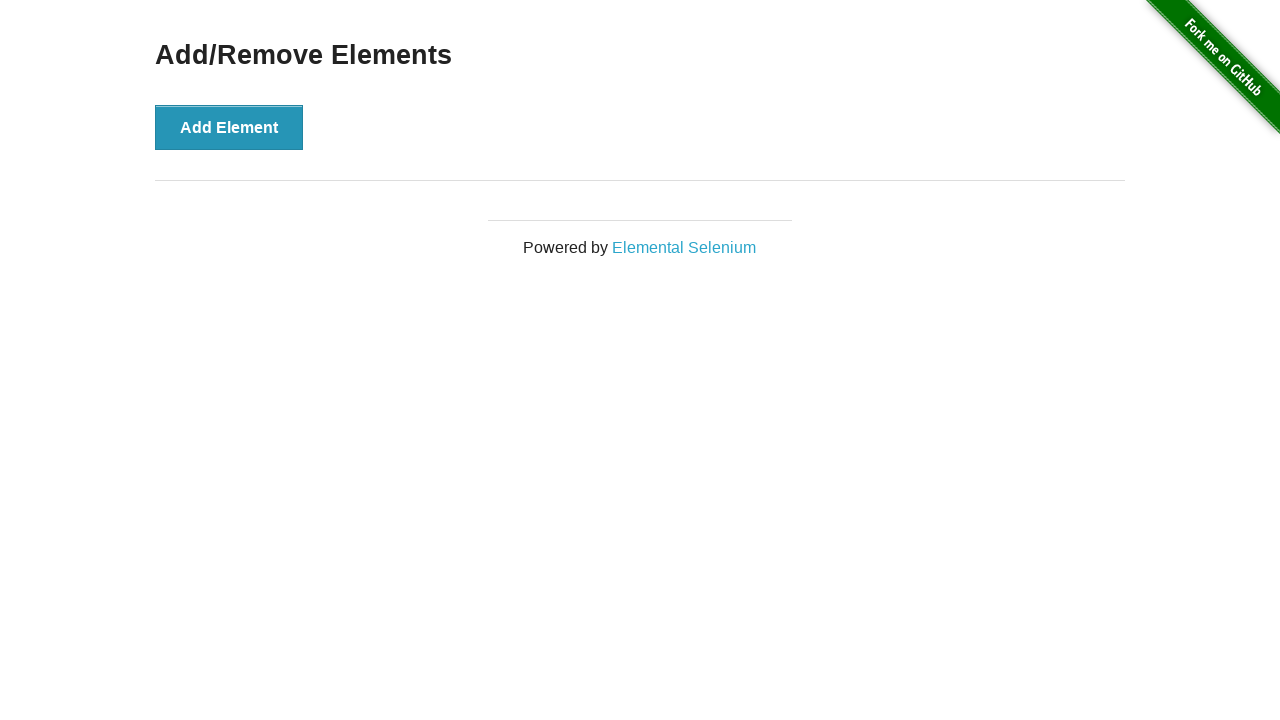

Clicked Add Element button (iteration 86) at (229, 127) on button[onclick='addElement()']
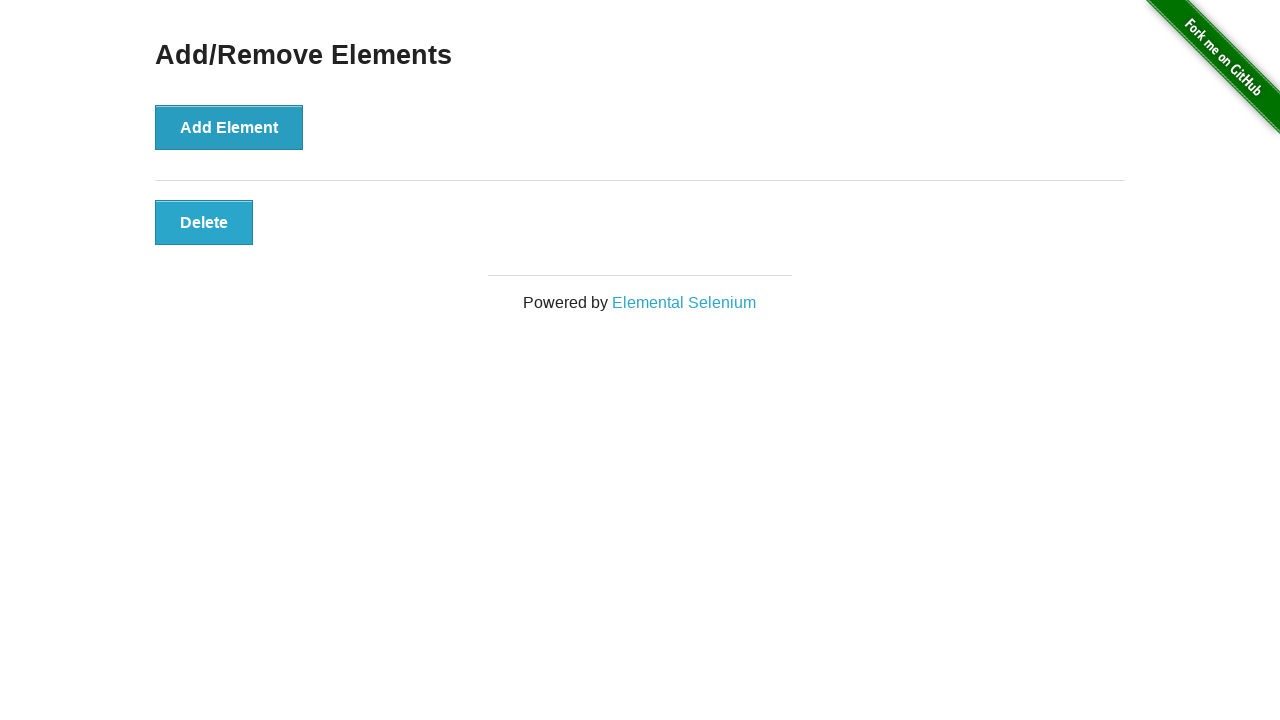

Clicked first Delete button (iteration 86) at (204, 222) on button.added-manually:first-child
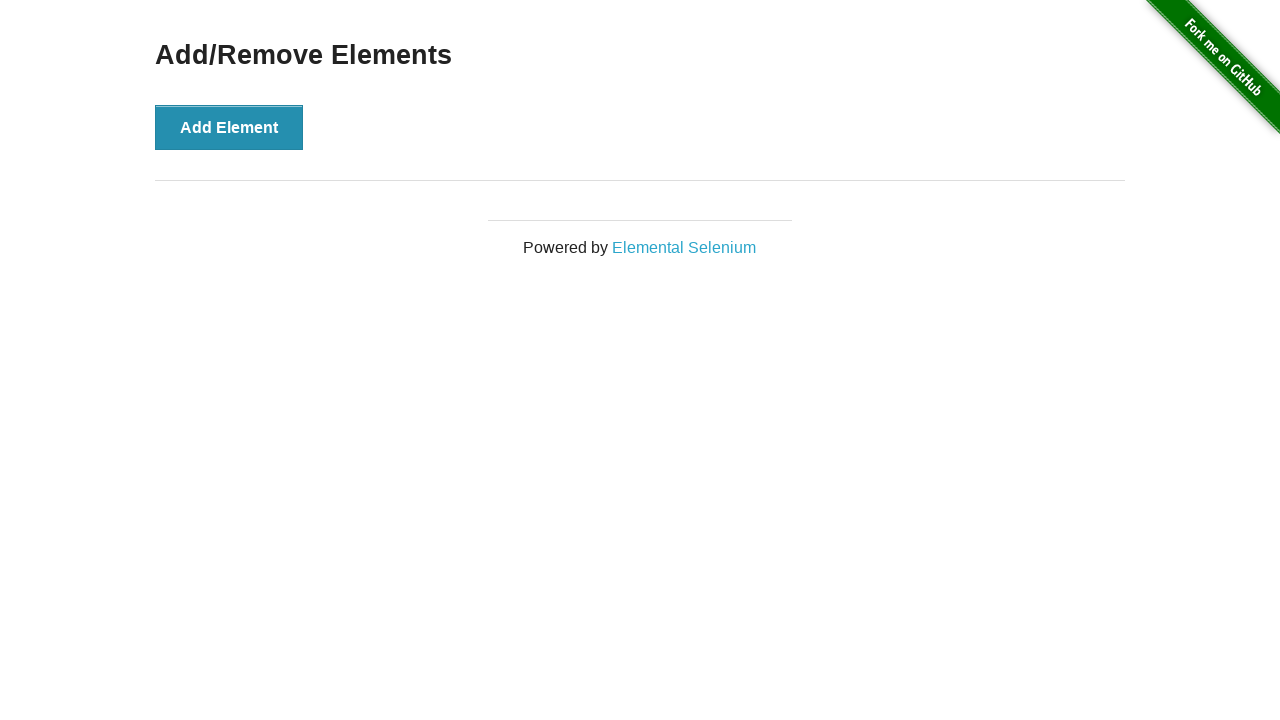

Clicked Add Element button (iteration 87) at (229, 127) on button[onclick='addElement()']
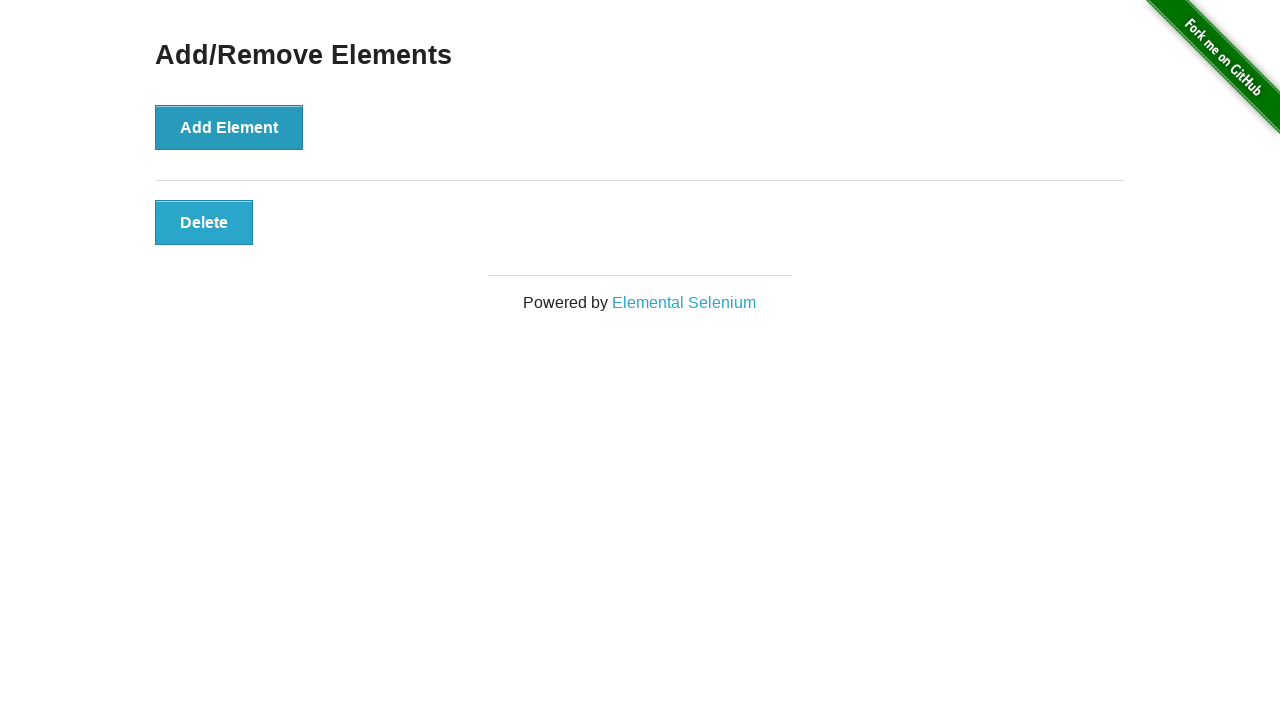

Clicked first Delete button (iteration 87) at (204, 222) on button.added-manually:first-child
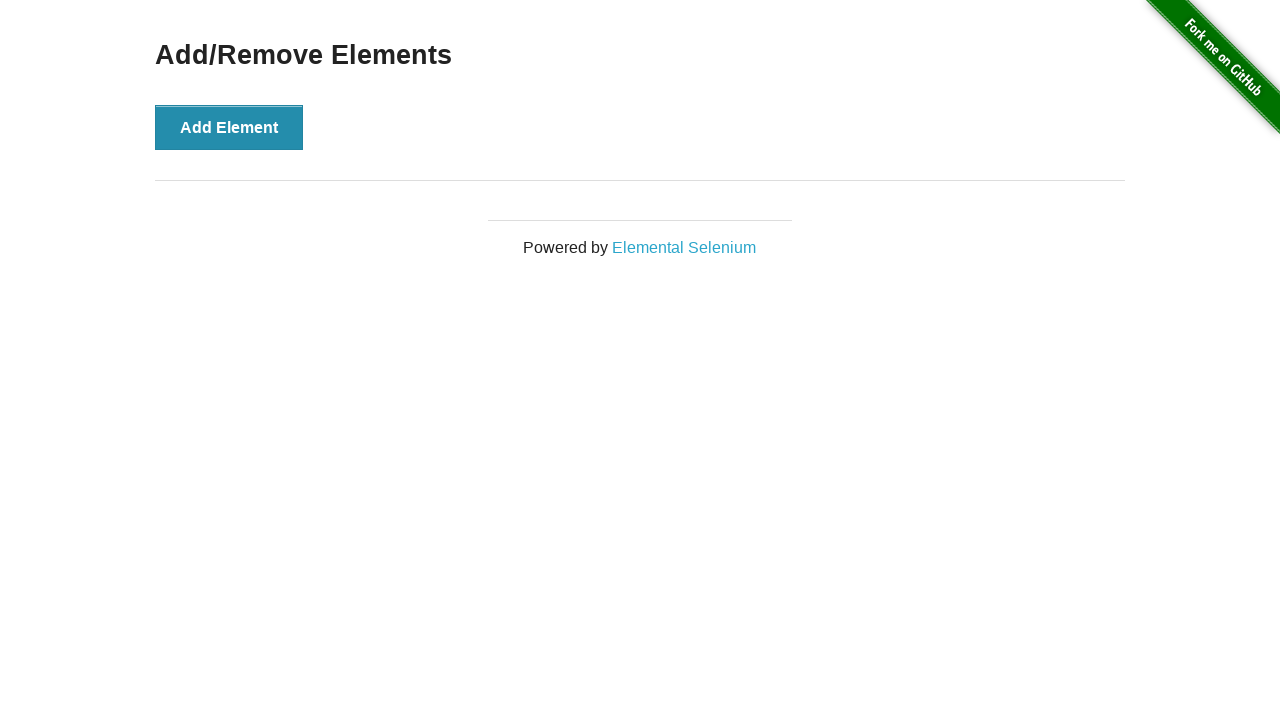

Clicked Add Element button (iteration 88) at (229, 127) on button[onclick='addElement()']
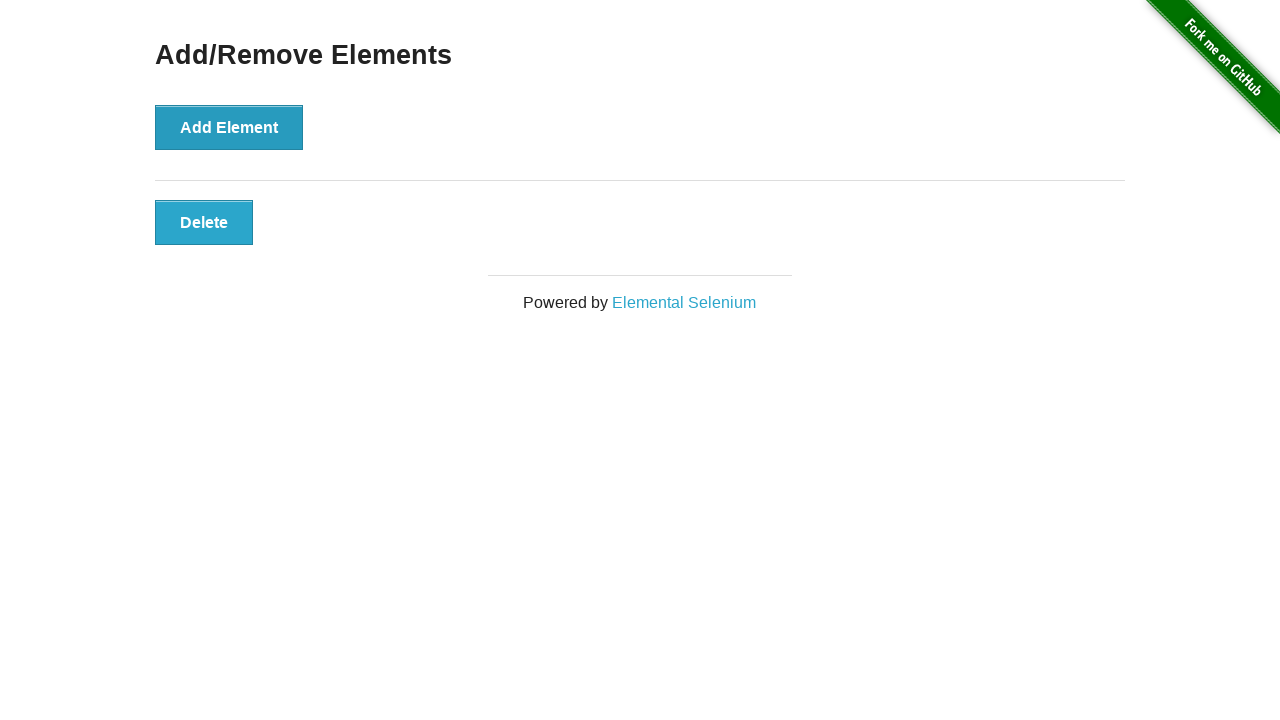

Clicked first Delete button (iteration 88) at (204, 222) on button.added-manually:first-child
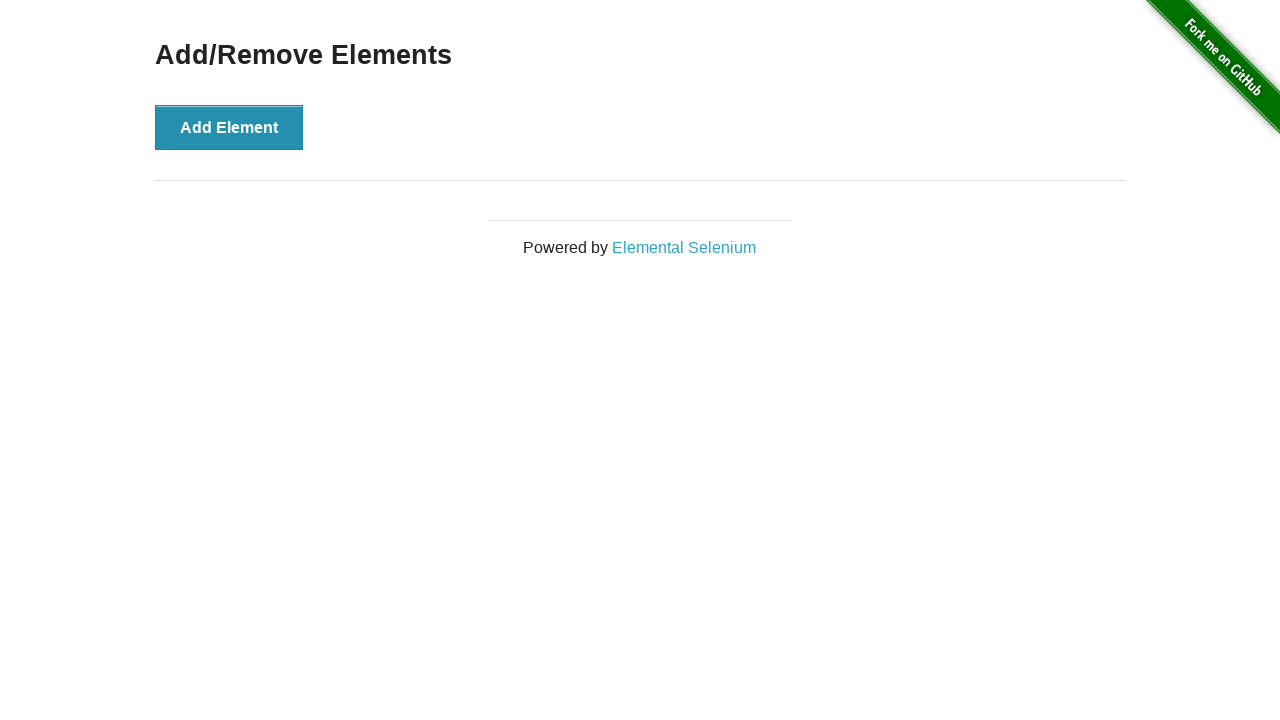

Clicked Add Element button (iteration 89) at (229, 127) on button[onclick='addElement()']
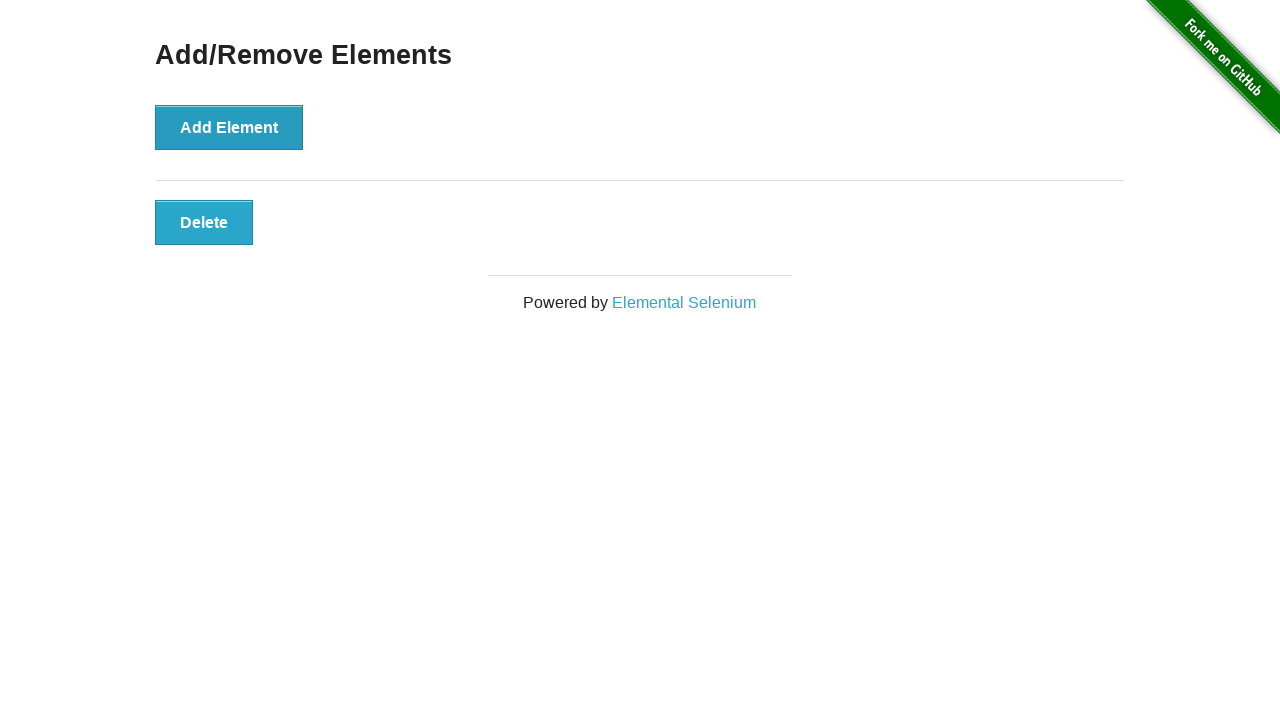

Clicked first Delete button (iteration 89) at (204, 222) on button.added-manually:first-child
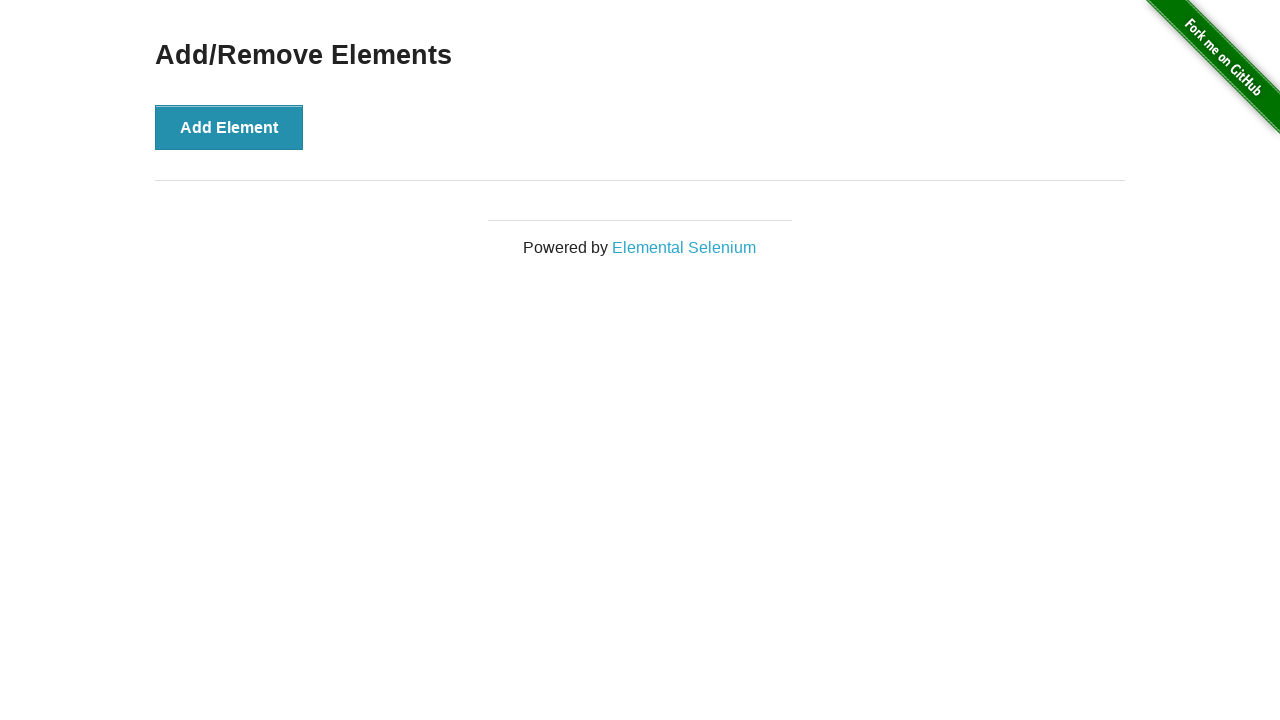

Clicked Add Element button (iteration 90) at (229, 127) on button[onclick='addElement()']
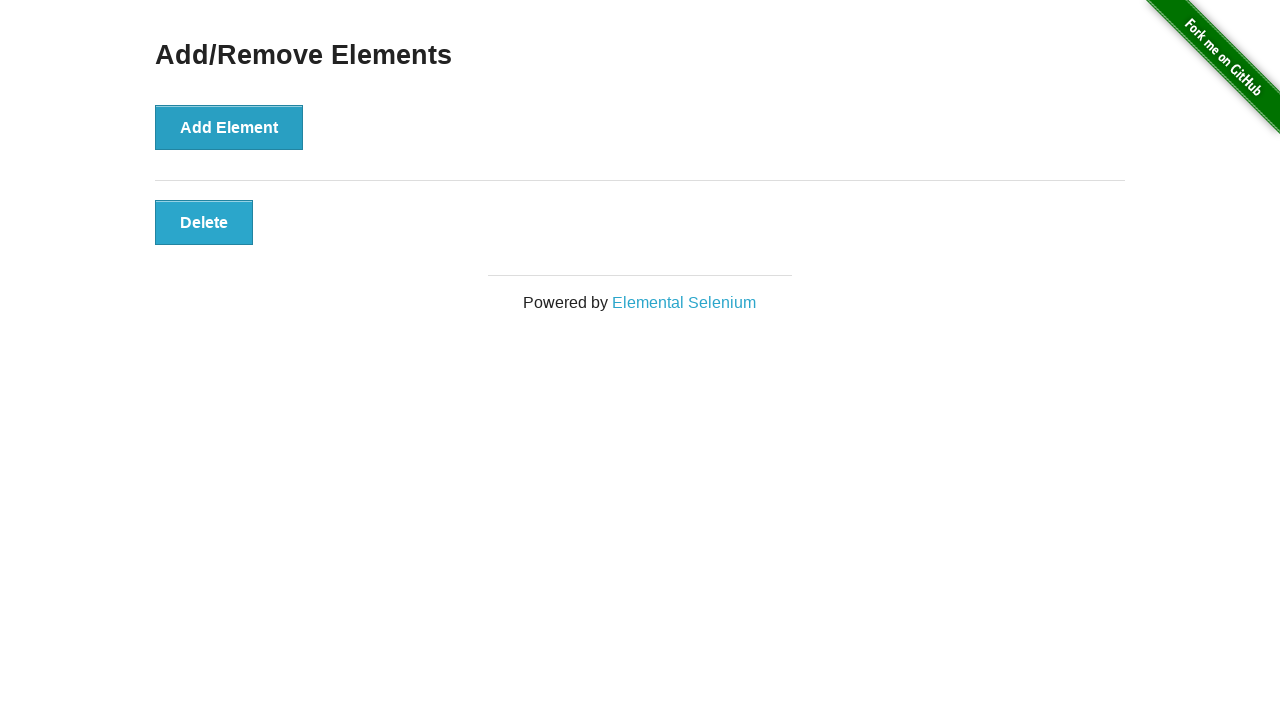

Clicked first Delete button (iteration 90) at (204, 222) on button.added-manually:first-child
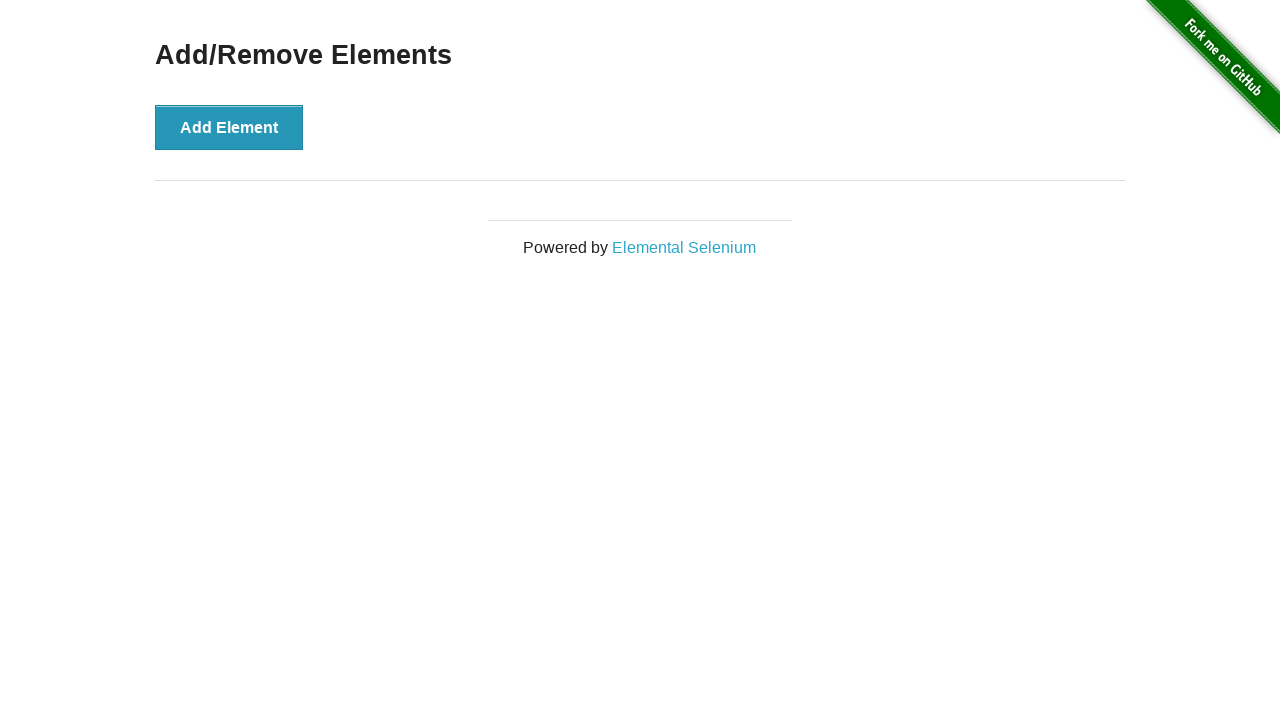

Clicked Add Element button (iteration 91) at (229, 127) on button[onclick='addElement()']
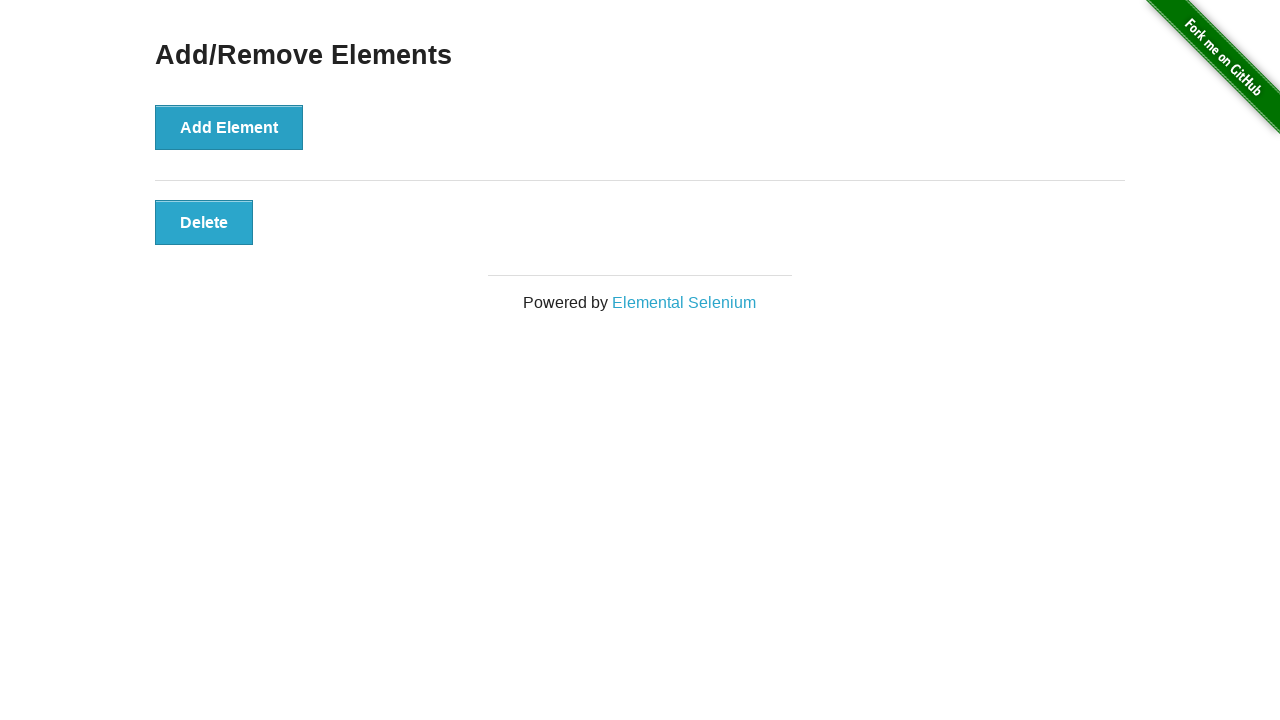

Clicked first Delete button (iteration 91) at (204, 222) on button.added-manually:first-child
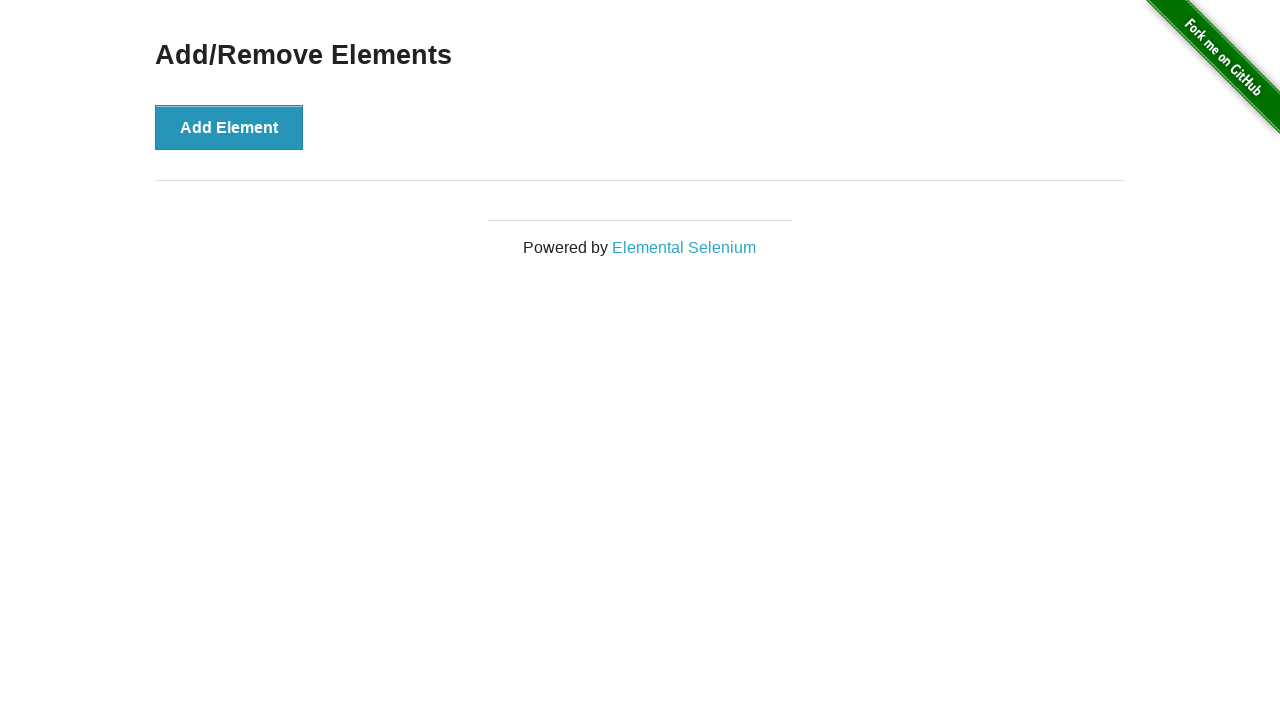

Clicked Add Element button (iteration 92) at (229, 127) on button[onclick='addElement()']
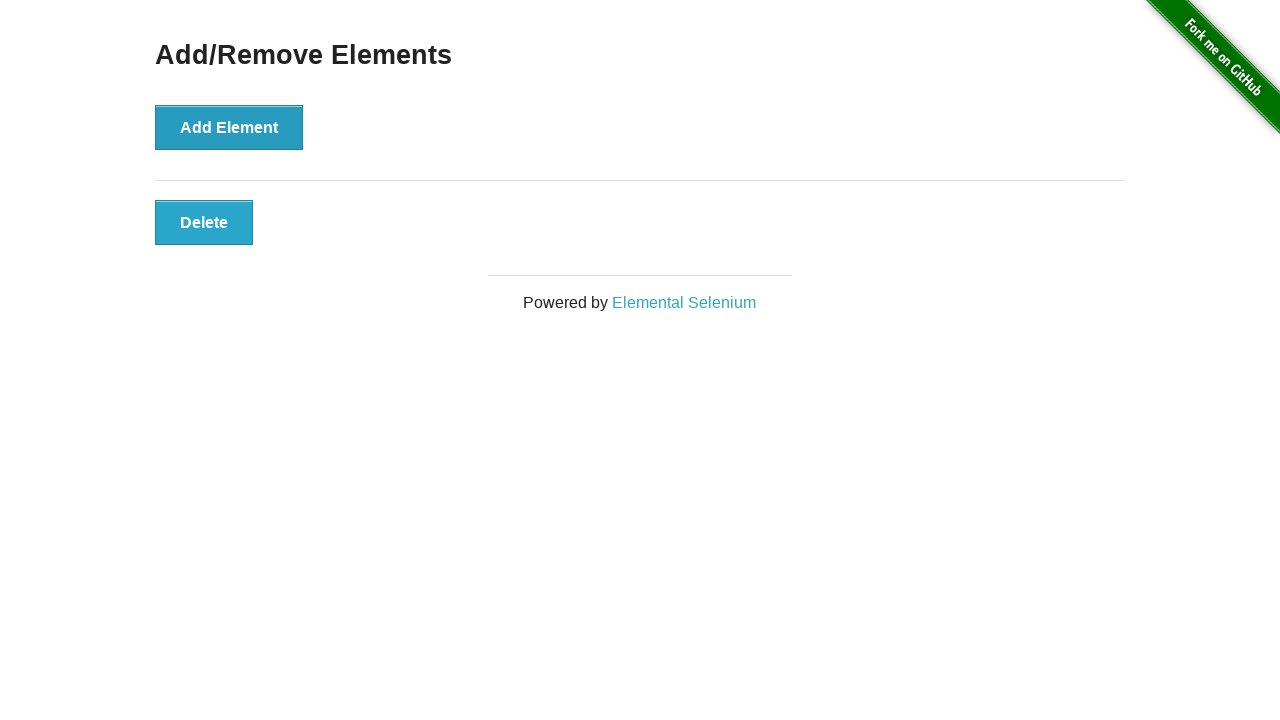

Clicked first Delete button (iteration 92) at (204, 222) on button.added-manually:first-child
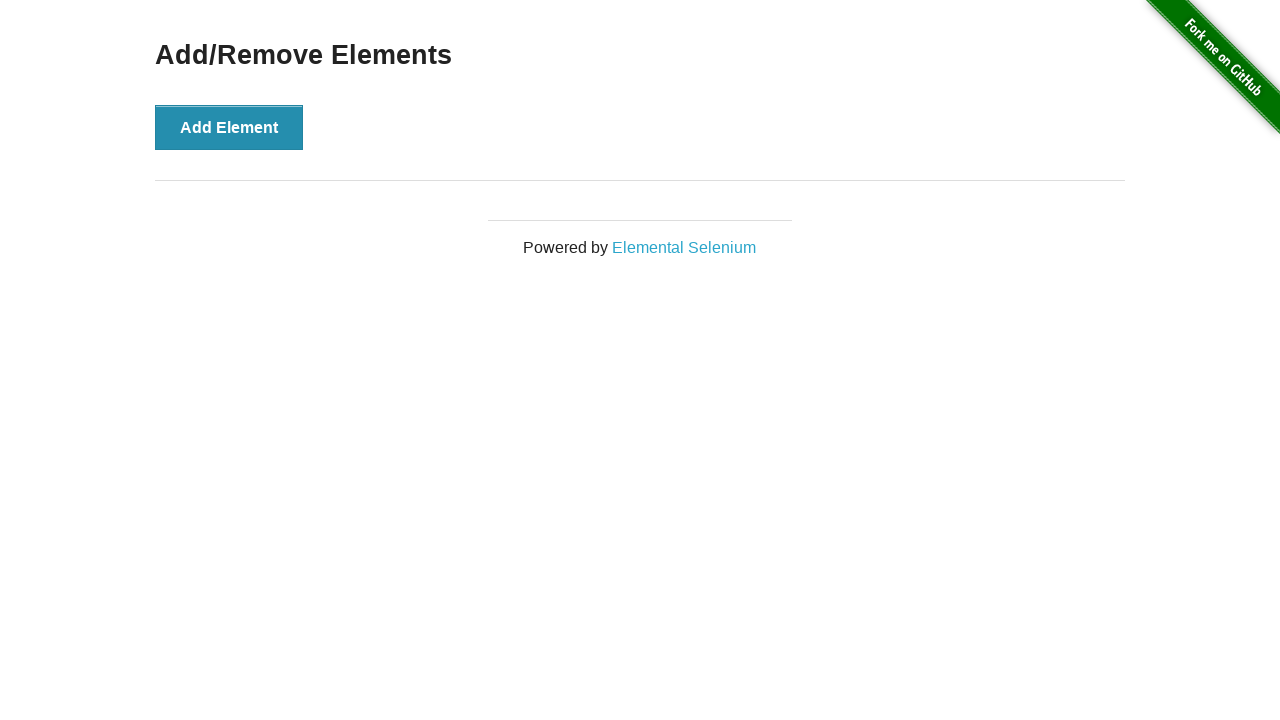

Clicked Add Element button (iteration 93) at (229, 127) on button[onclick='addElement()']
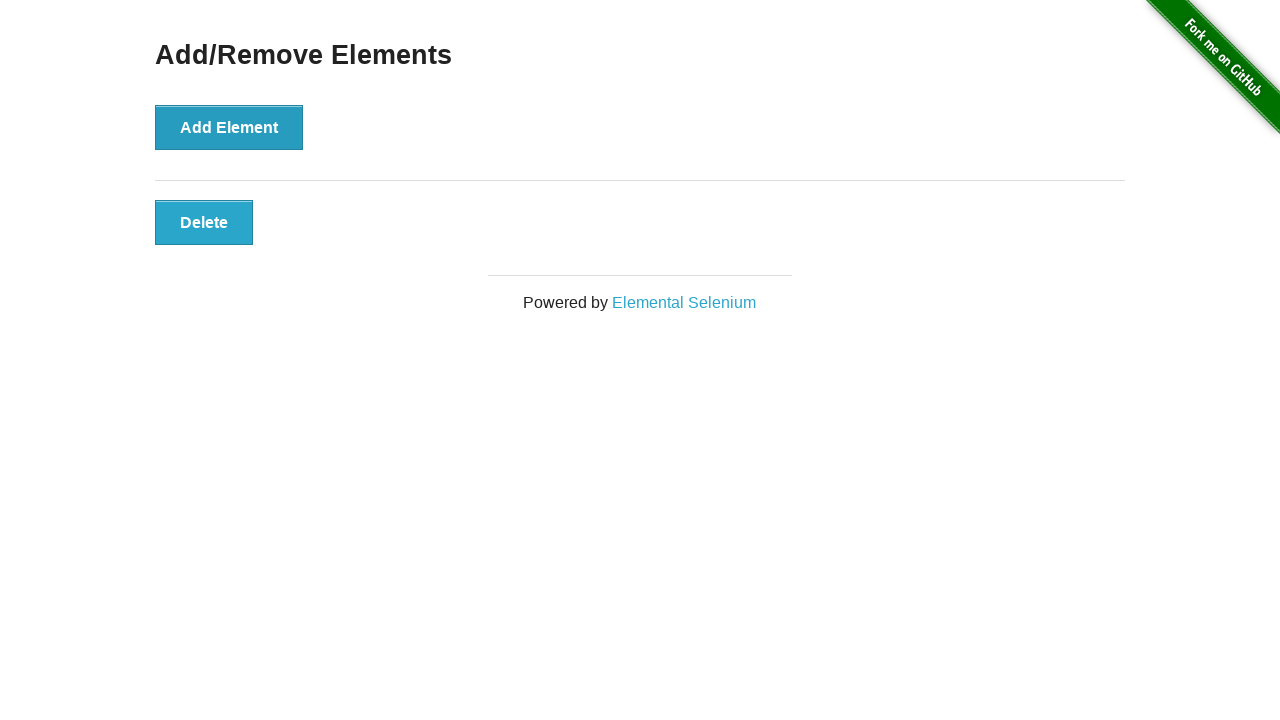

Clicked first Delete button (iteration 93) at (204, 222) on button.added-manually:first-child
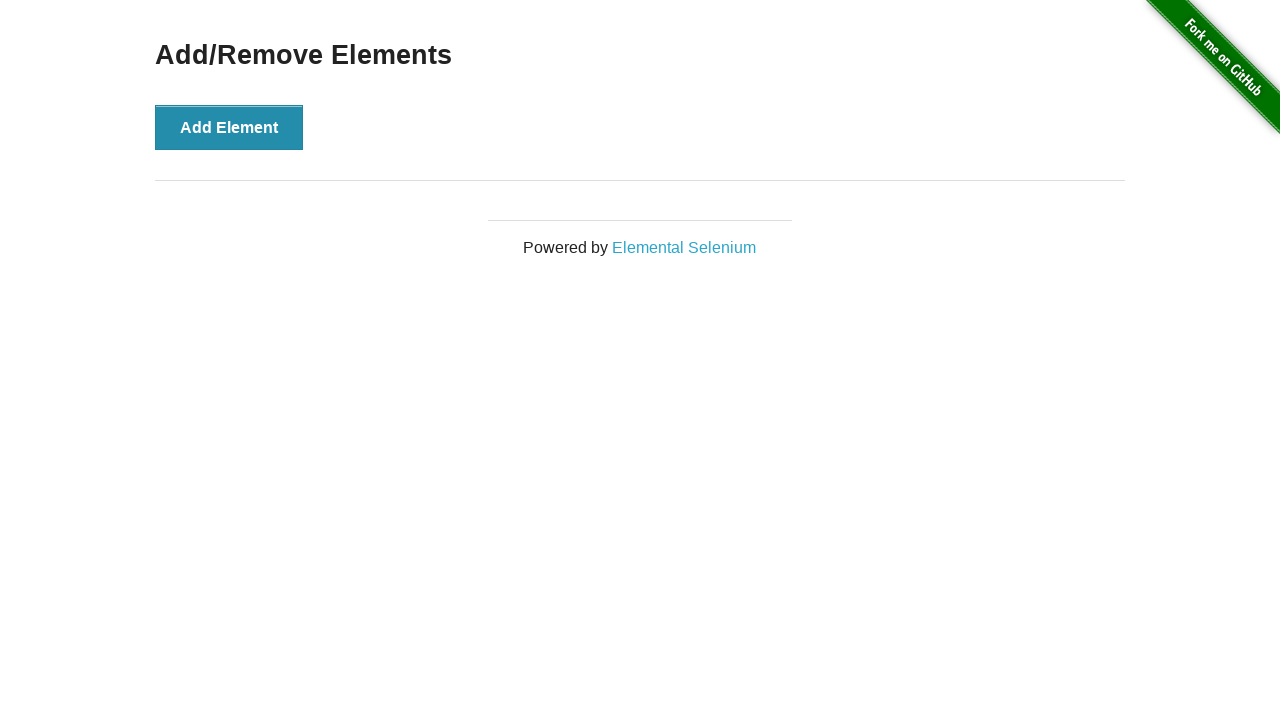

Clicked Add Element button (iteration 94) at (229, 127) on button[onclick='addElement()']
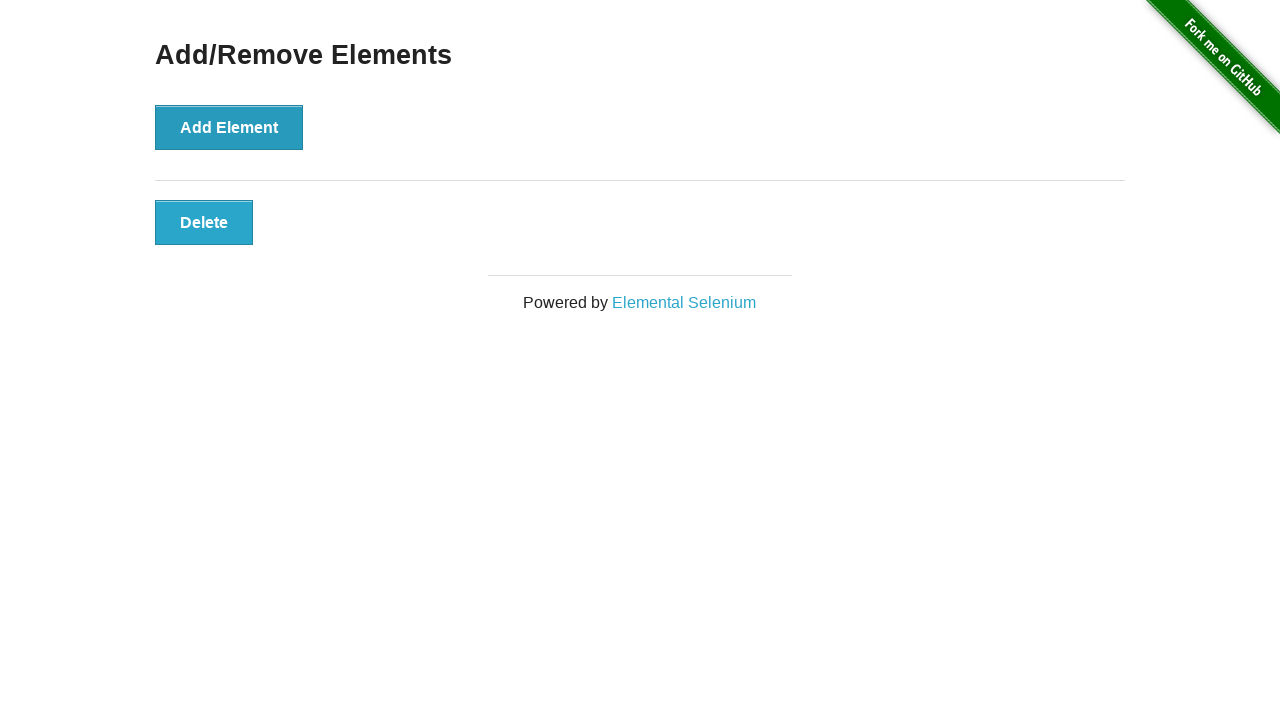

Clicked first Delete button (iteration 94) at (204, 222) on button.added-manually:first-child
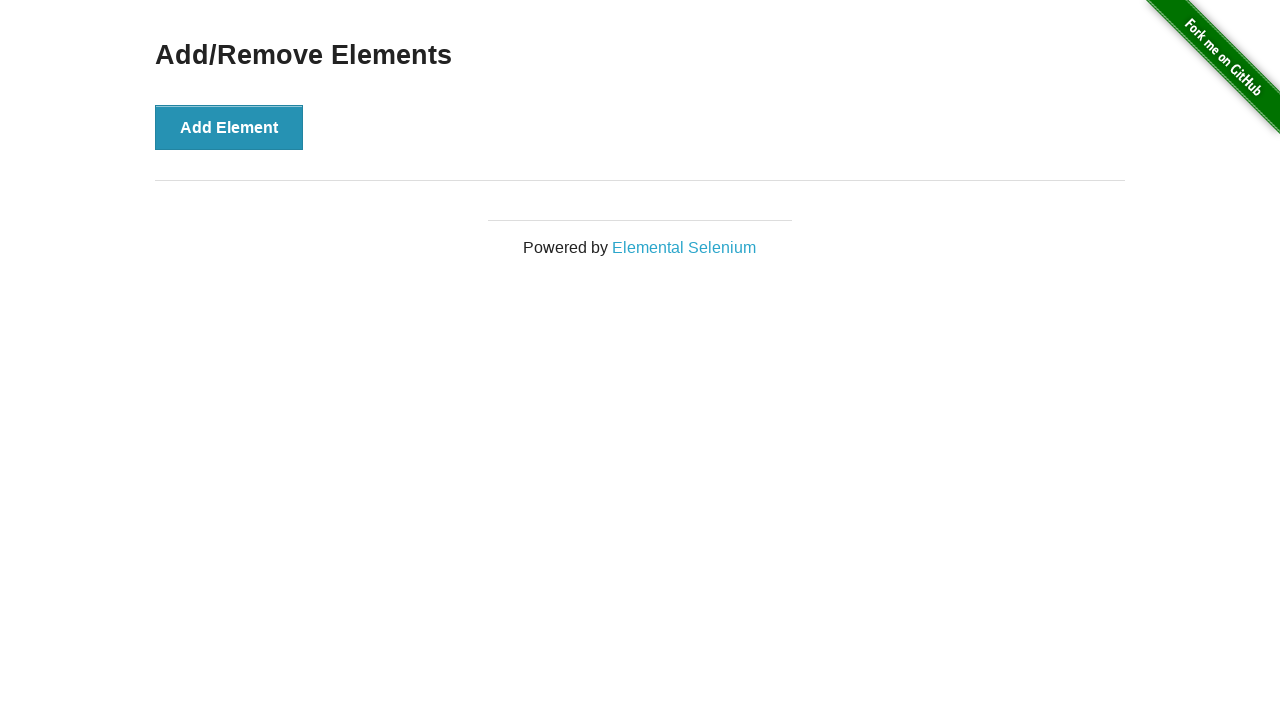

Clicked Add Element button (iteration 95) at (229, 127) on button[onclick='addElement()']
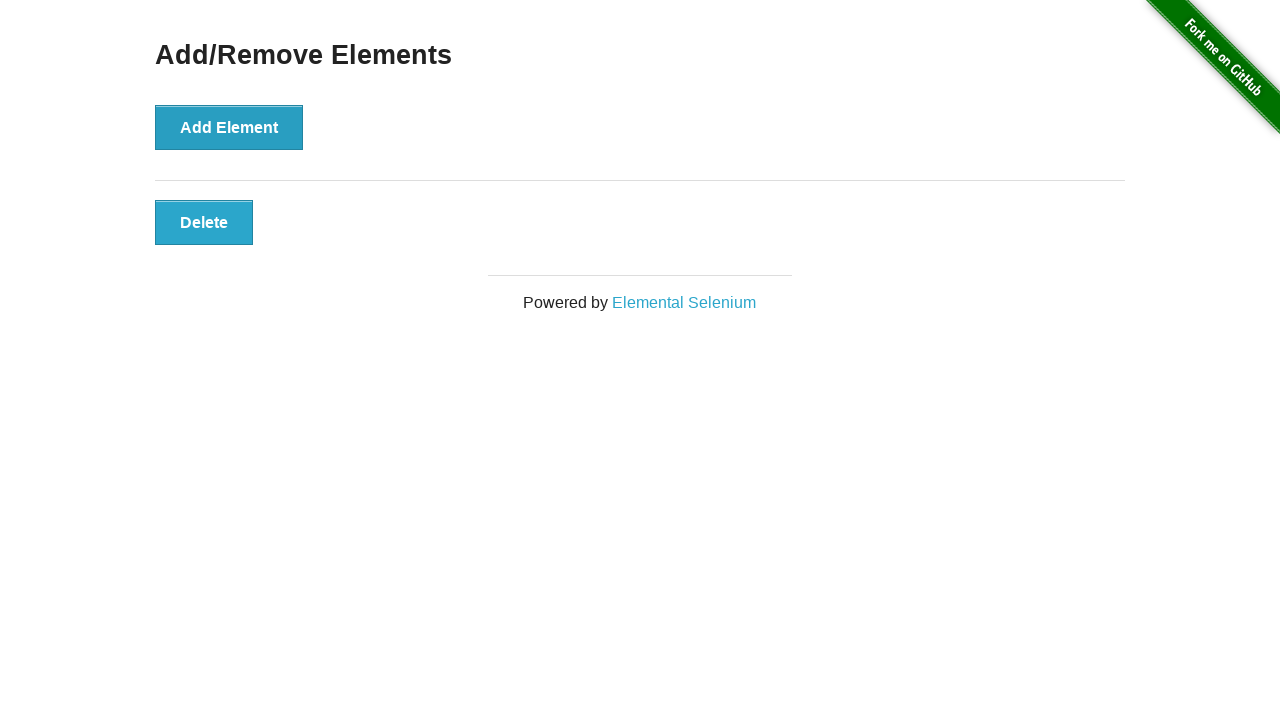

Clicked first Delete button (iteration 95) at (204, 222) on button.added-manually:first-child
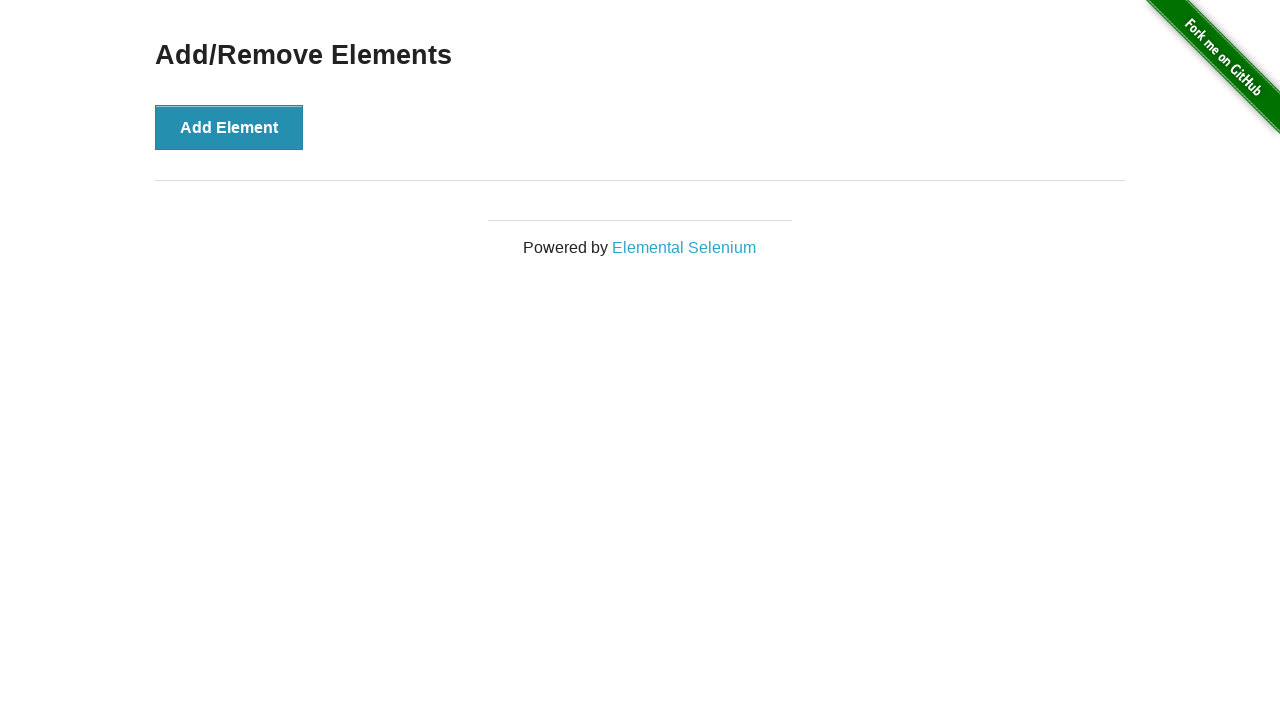

Clicked Add Element button (iteration 96) at (229, 127) on button[onclick='addElement()']
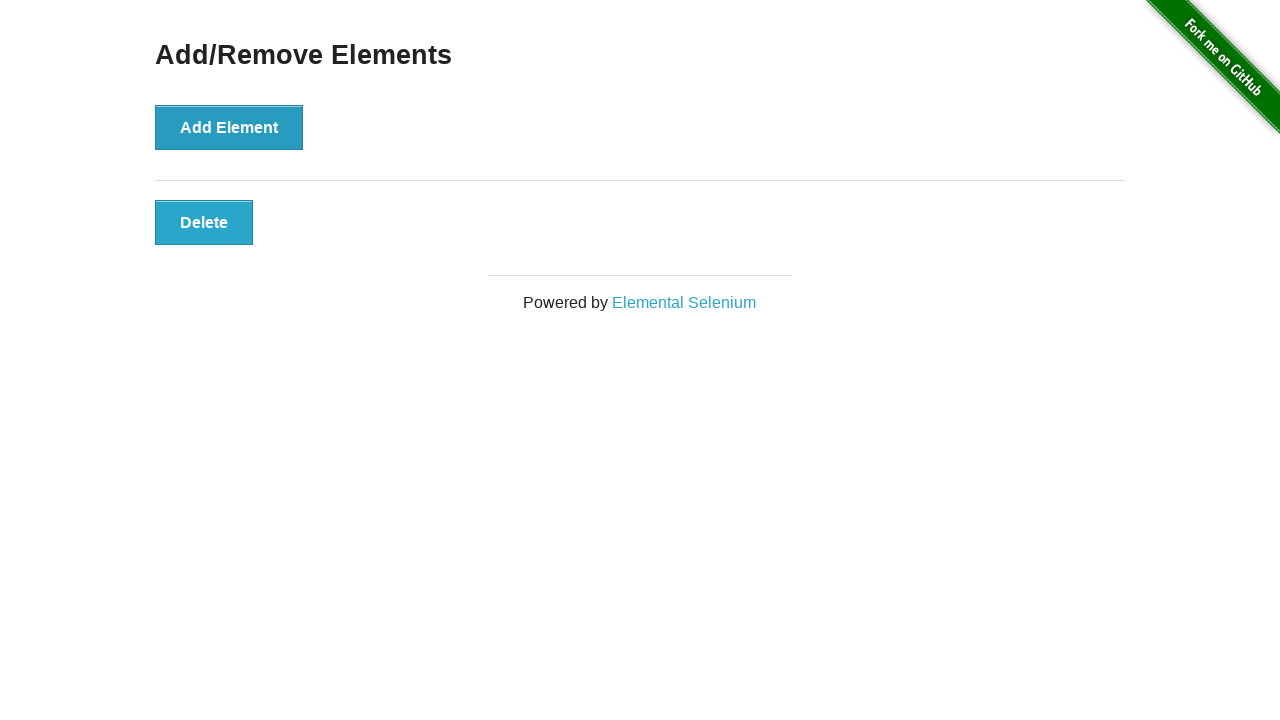

Clicked first Delete button (iteration 96) at (204, 222) on button.added-manually:first-child
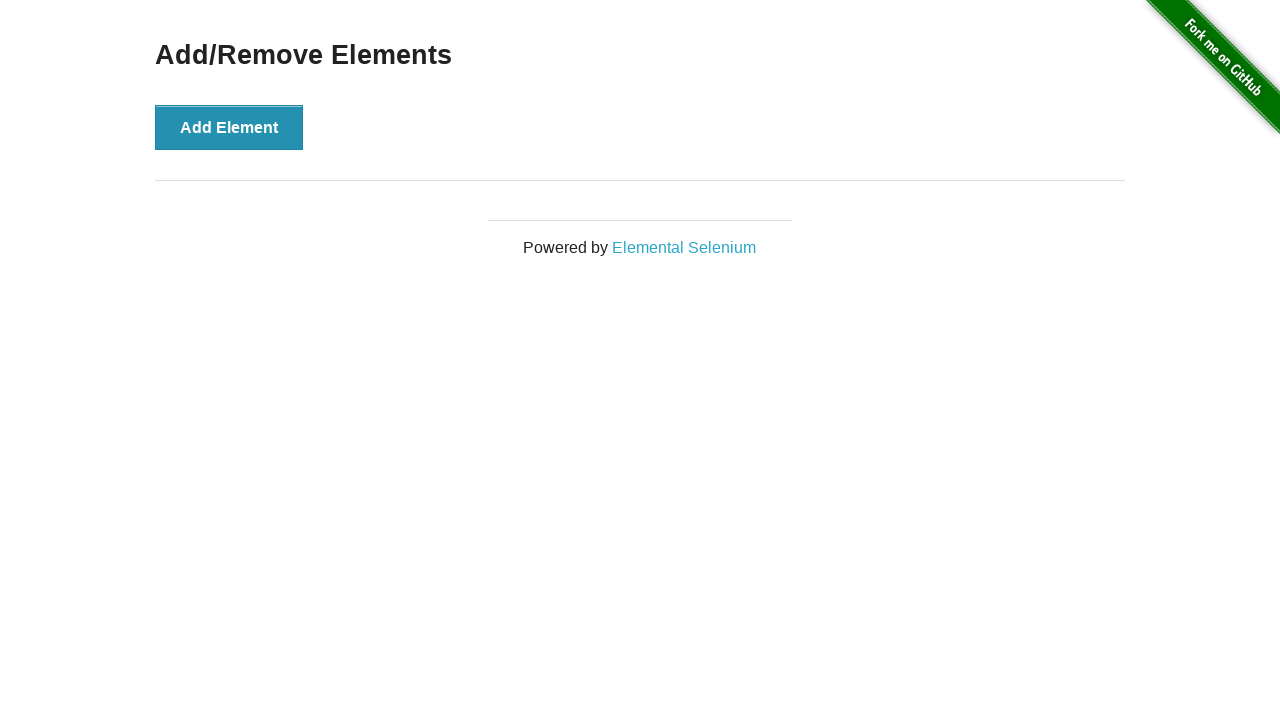

Clicked Add Element button (iteration 97) at (229, 127) on button[onclick='addElement()']
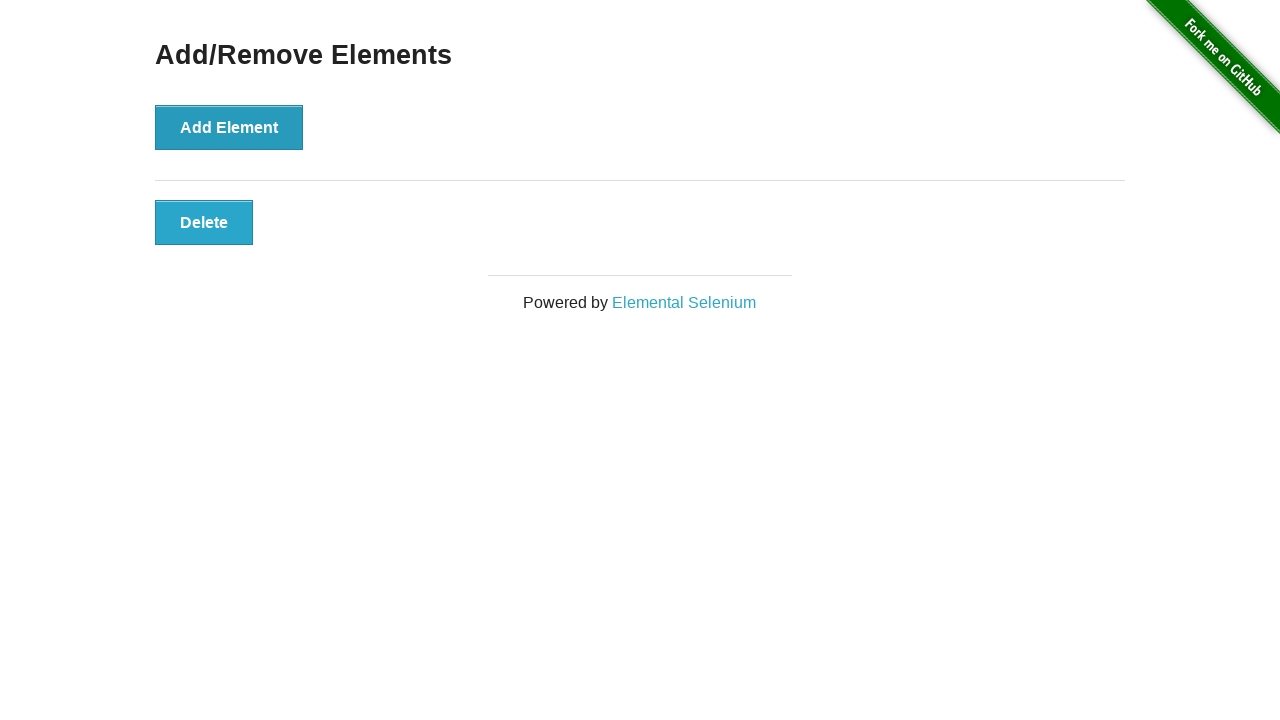

Clicked first Delete button (iteration 97) at (204, 222) on button.added-manually:first-child
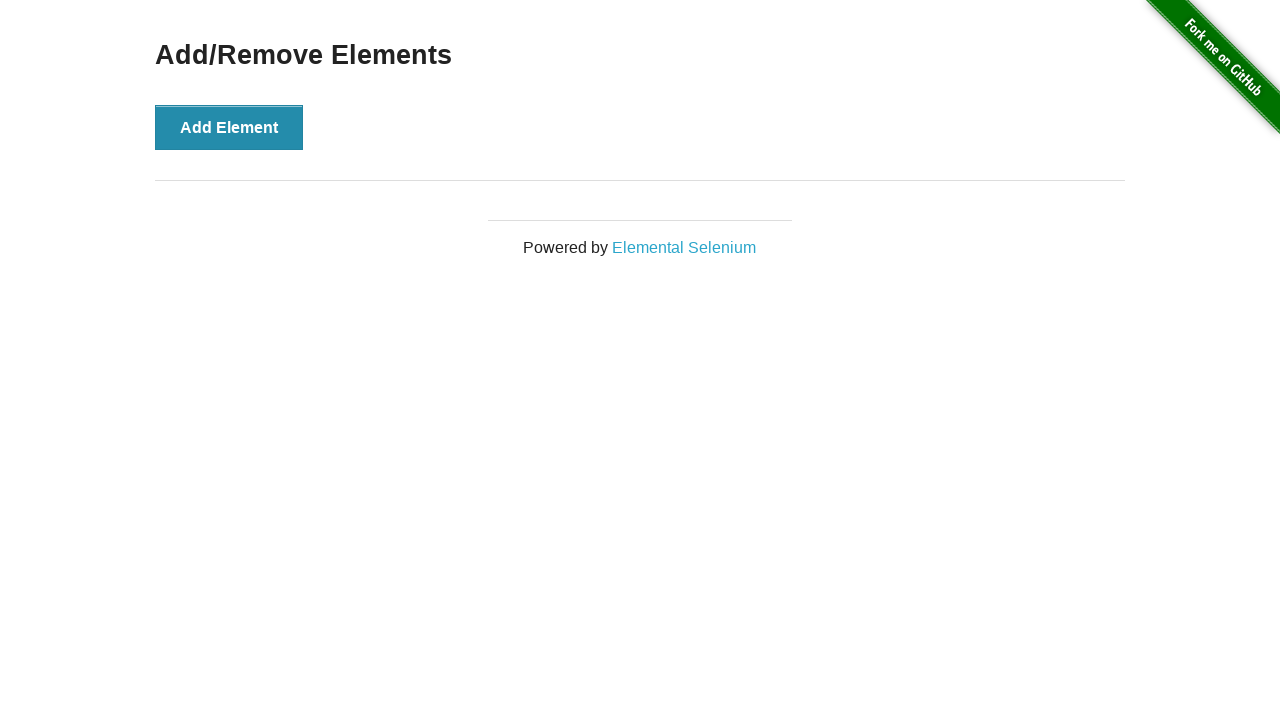

Clicked Add Element button (iteration 98) at (229, 127) on button[onclick='addElement()']
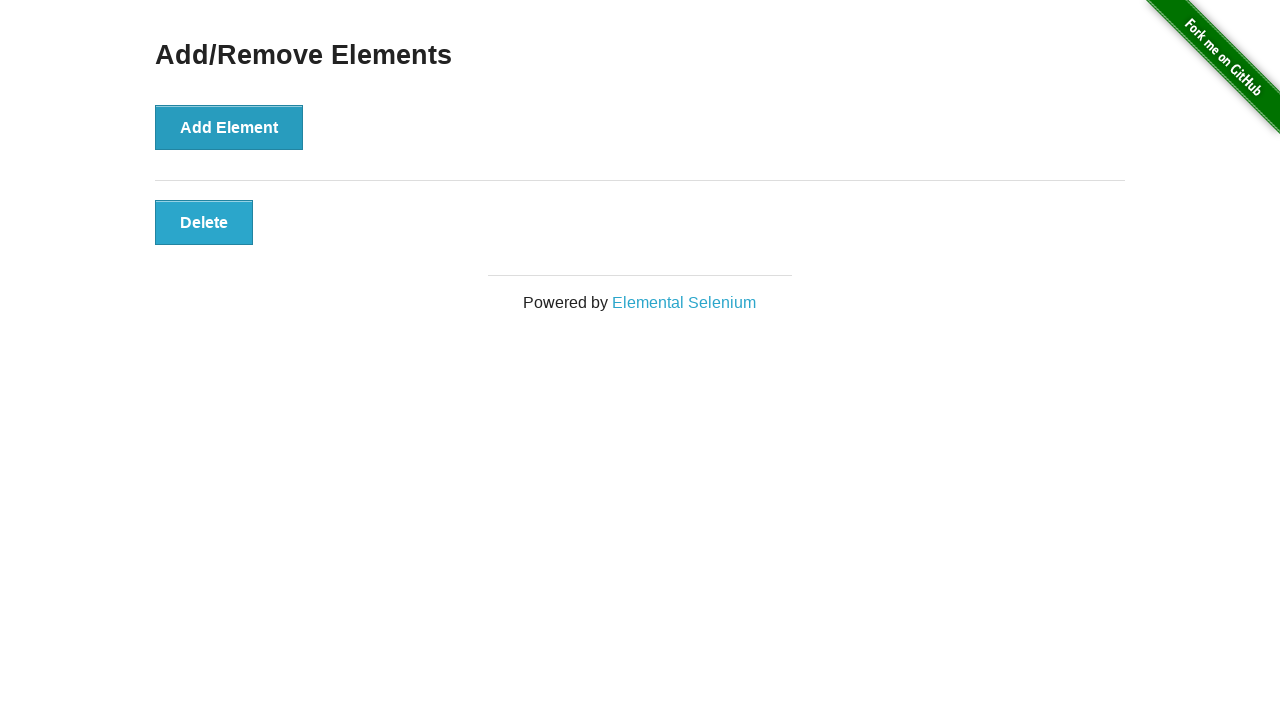

Clicked first Delete button (iteration 98) at (204, 222) on button.added-manually:first-child
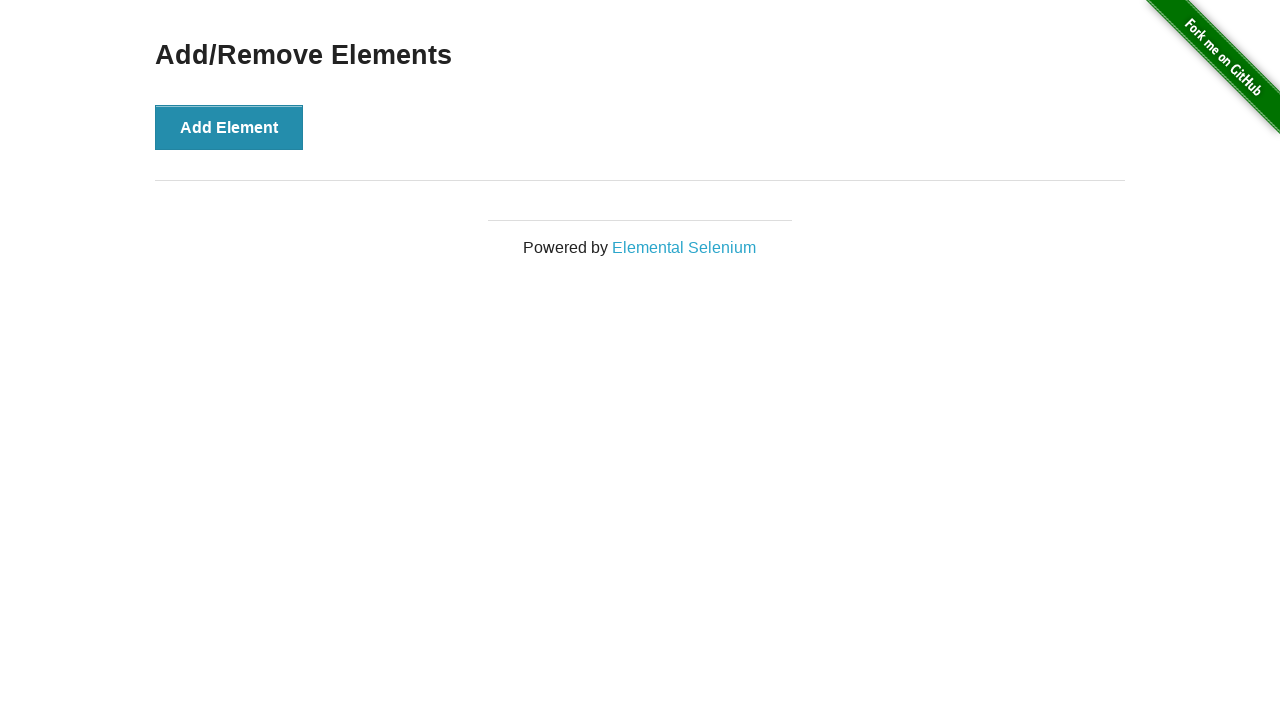

Clicked Add Element button (iteration 99) at (229, 127) on button[onclick='addElement()']
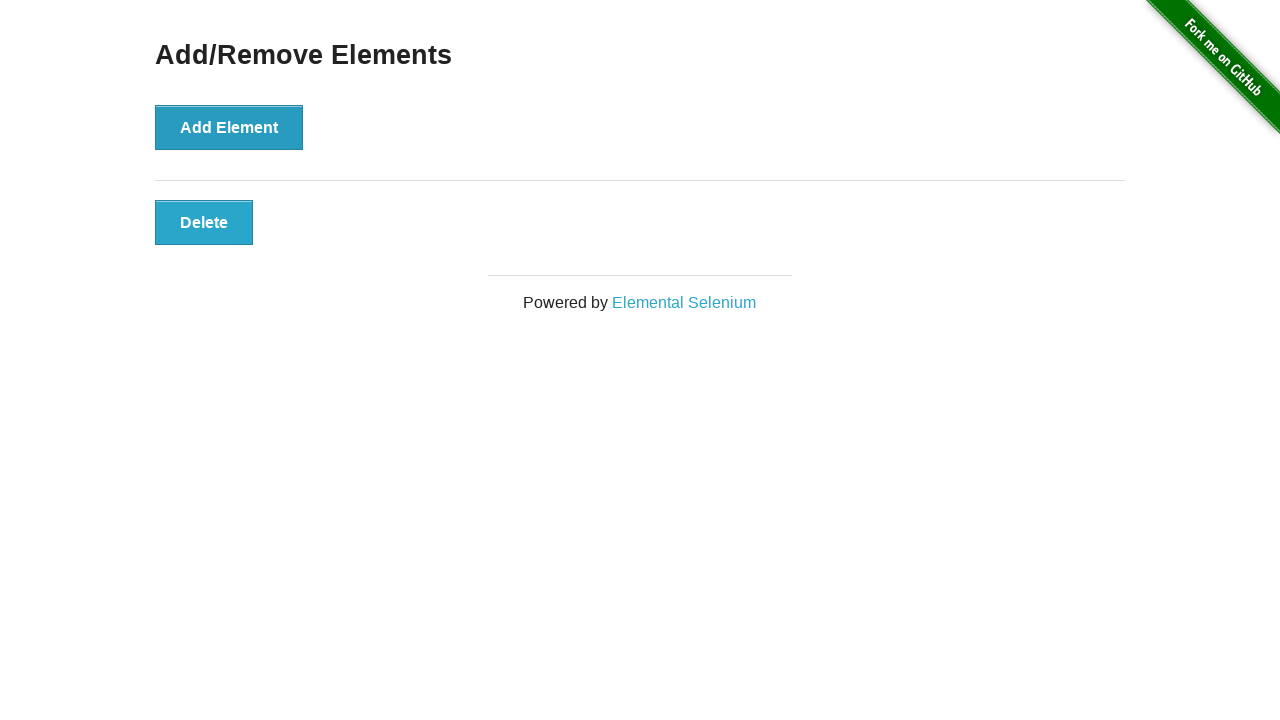

Clicked first Delete button (iteration 99) at (204, 222) on button.added-manually:first-child
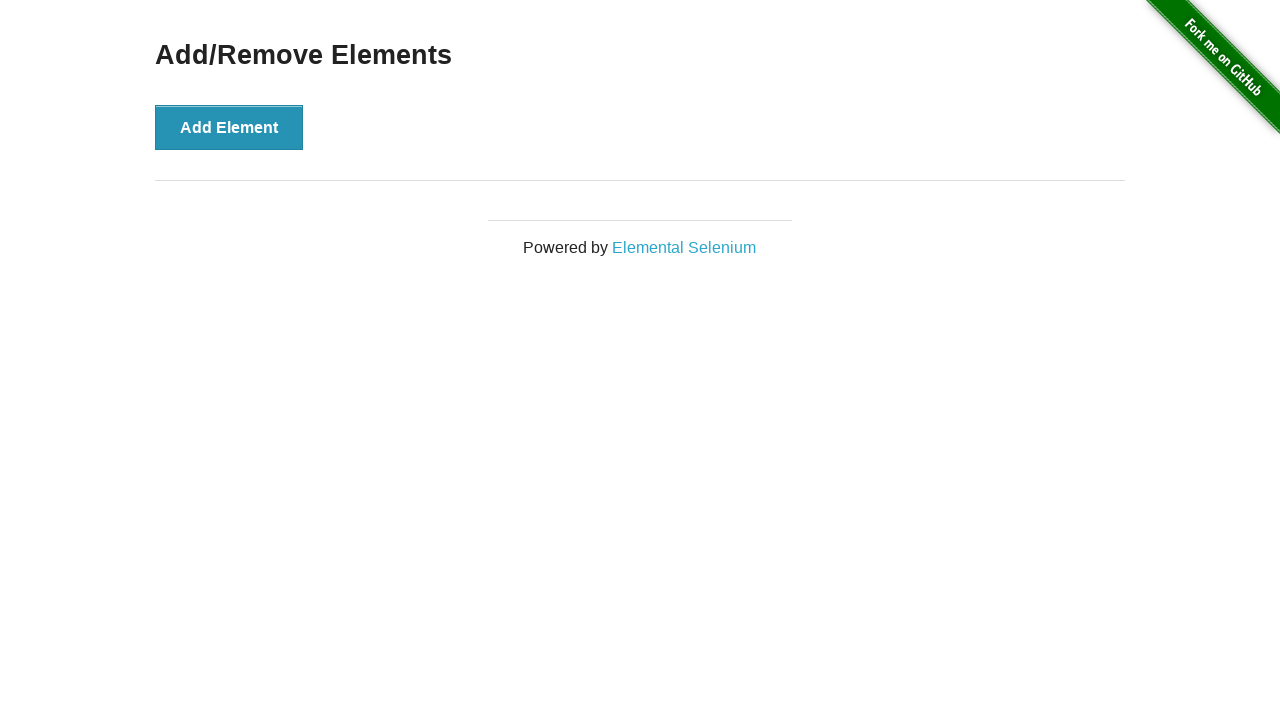

Clicked Add Element button (iteration 100) at (229, 127) on button[onclick='addElement()']
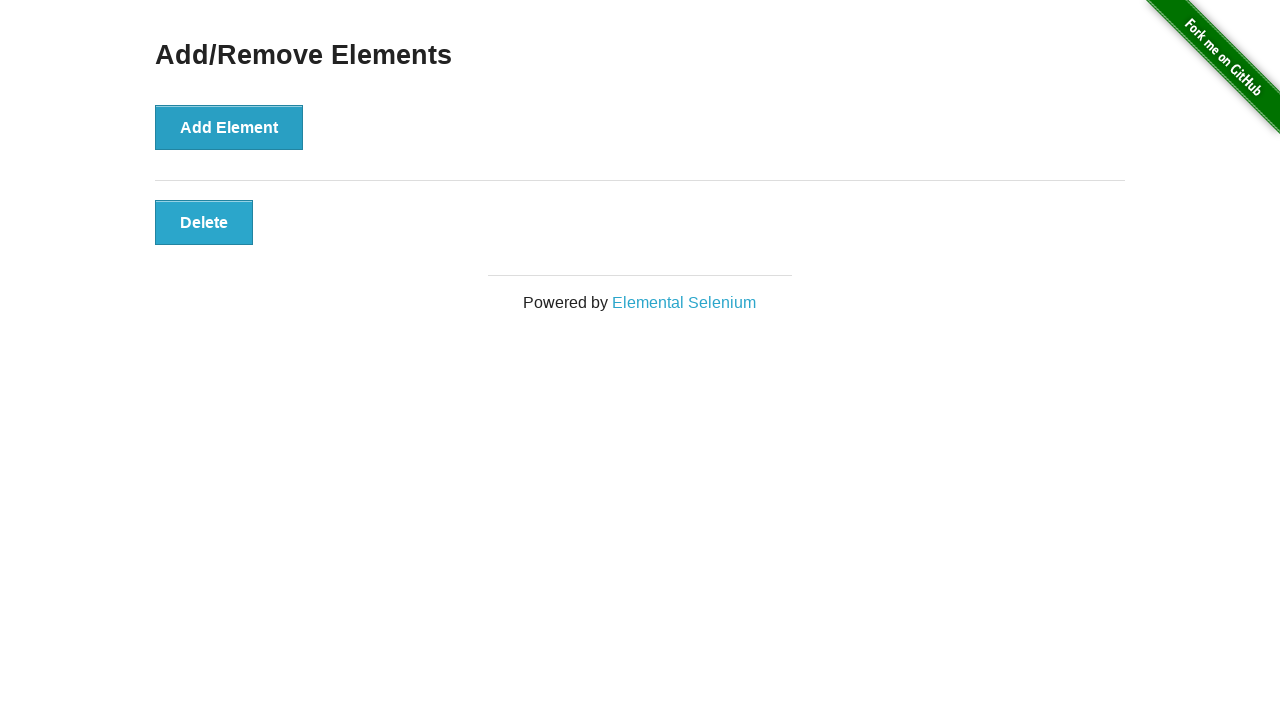

Clicked first Delete button (iteration 100) at (204, 222) on button.added-manually:first-child
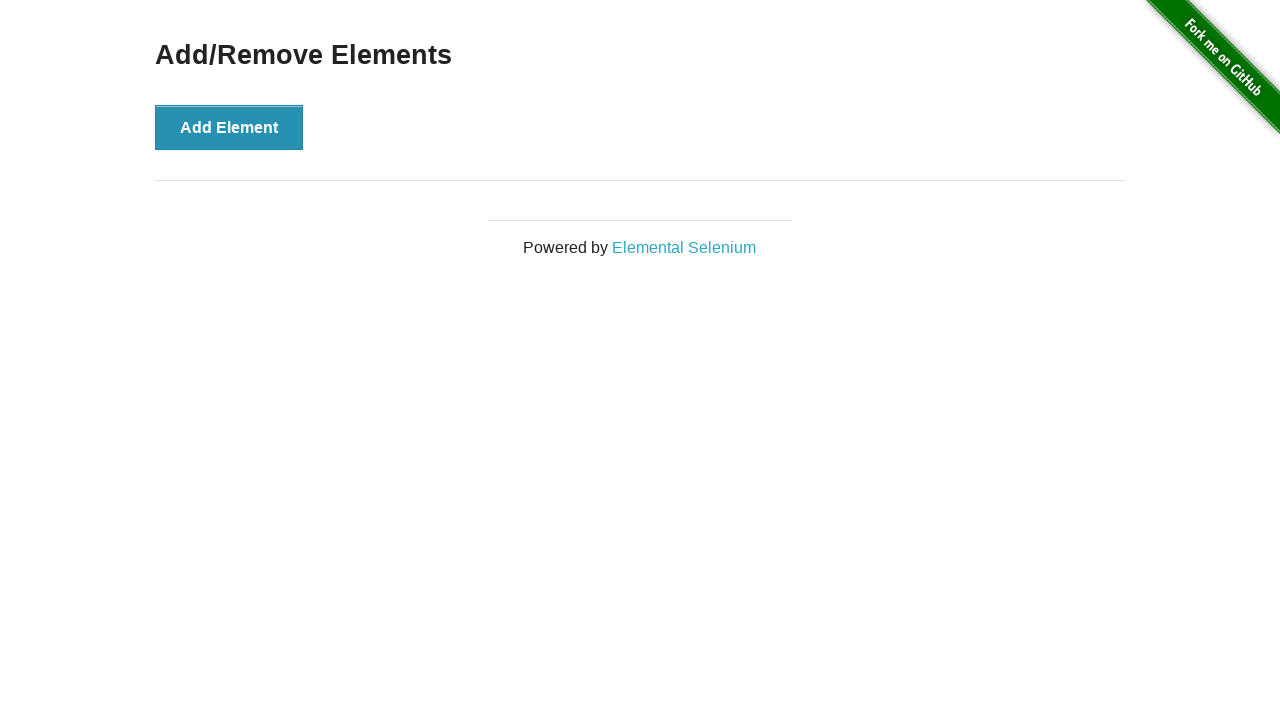

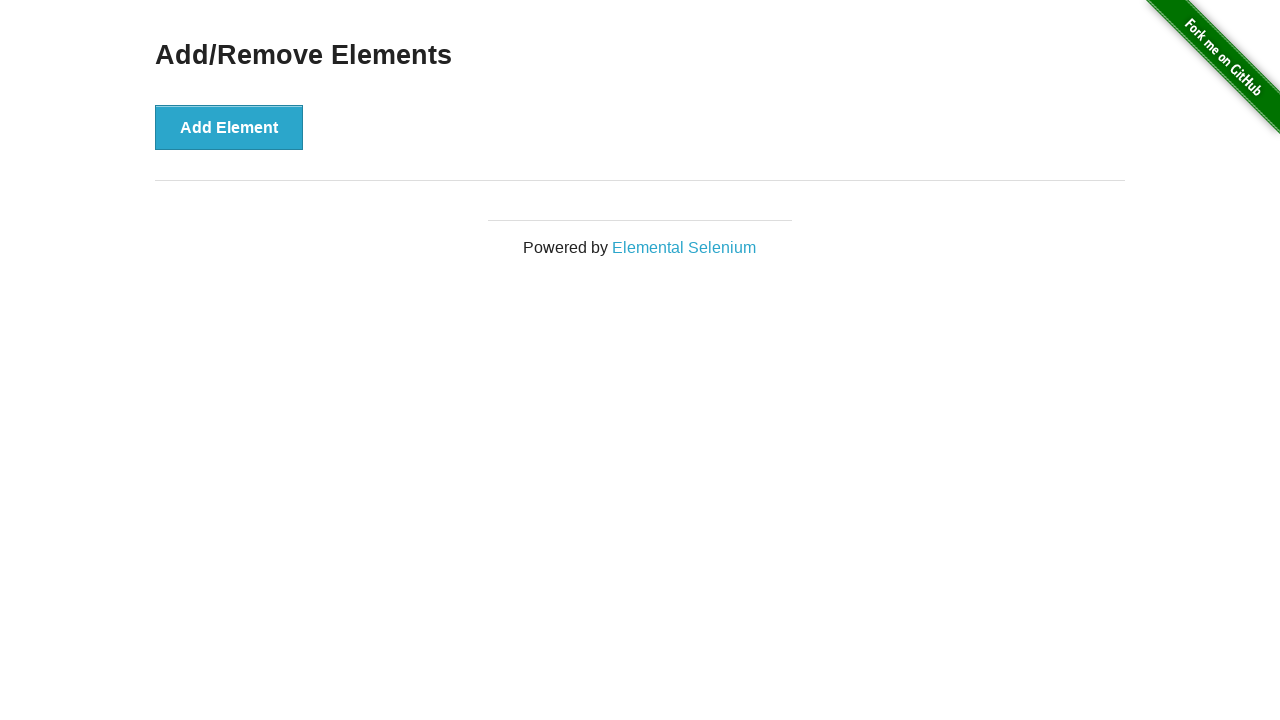